Tests a Todo page by navigating to it, adding 100 todo items, and then removing all odd-numbered todos from the list.

Starting URL: https://material.playwrightvn.com/

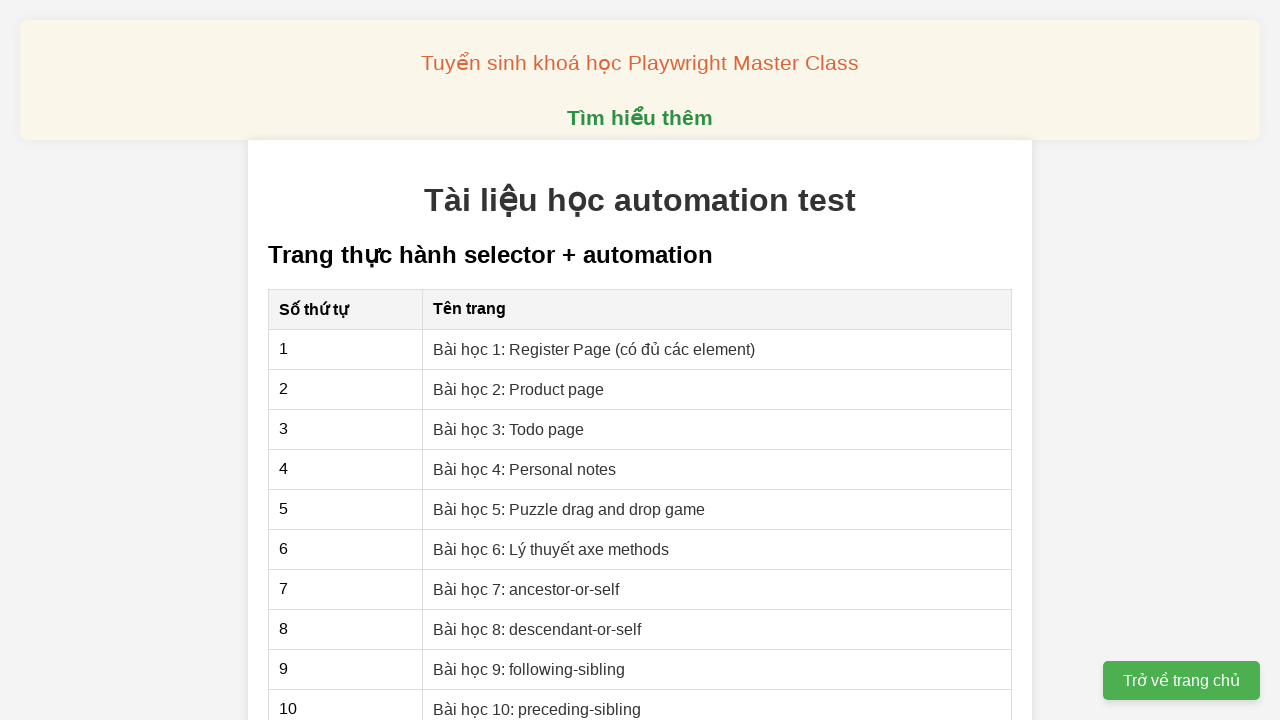

Clicked to navigate to Todo page at (509, 429) on xpath=//a[text()='Bài học 3: Todo page']
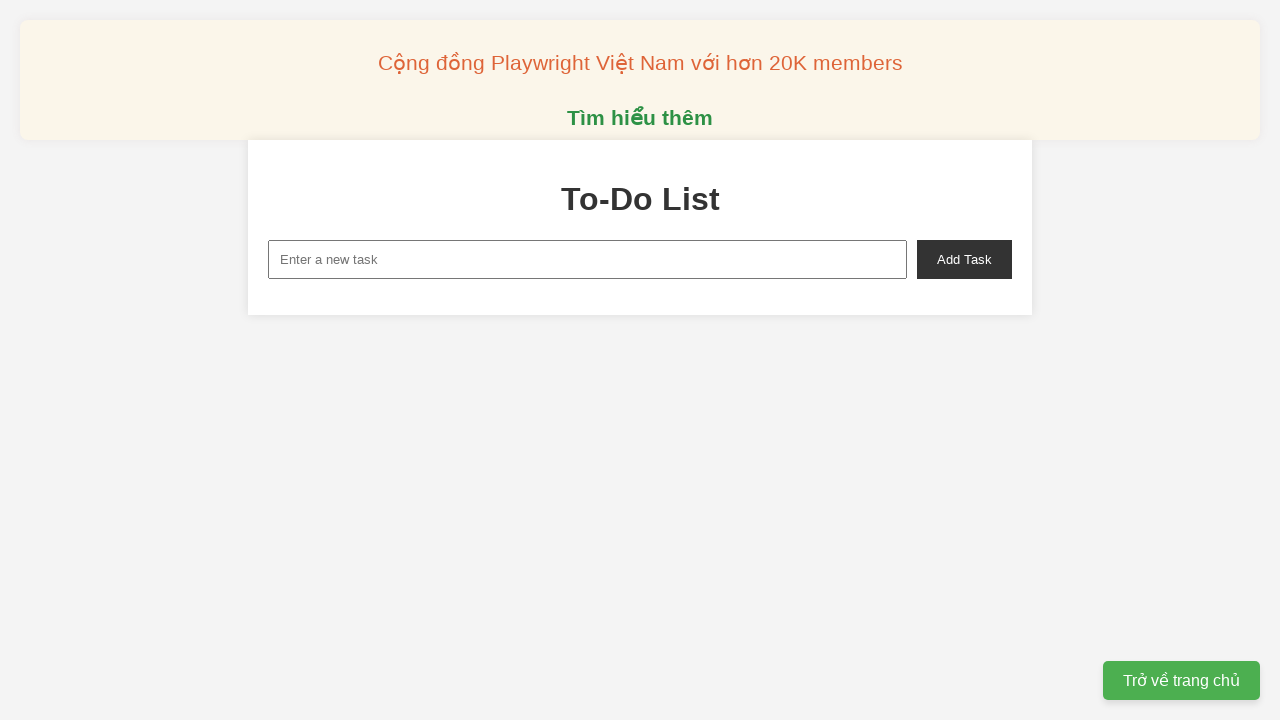

Filled new task input with 'Todo 1' on xpath=//input[@id='new-task']
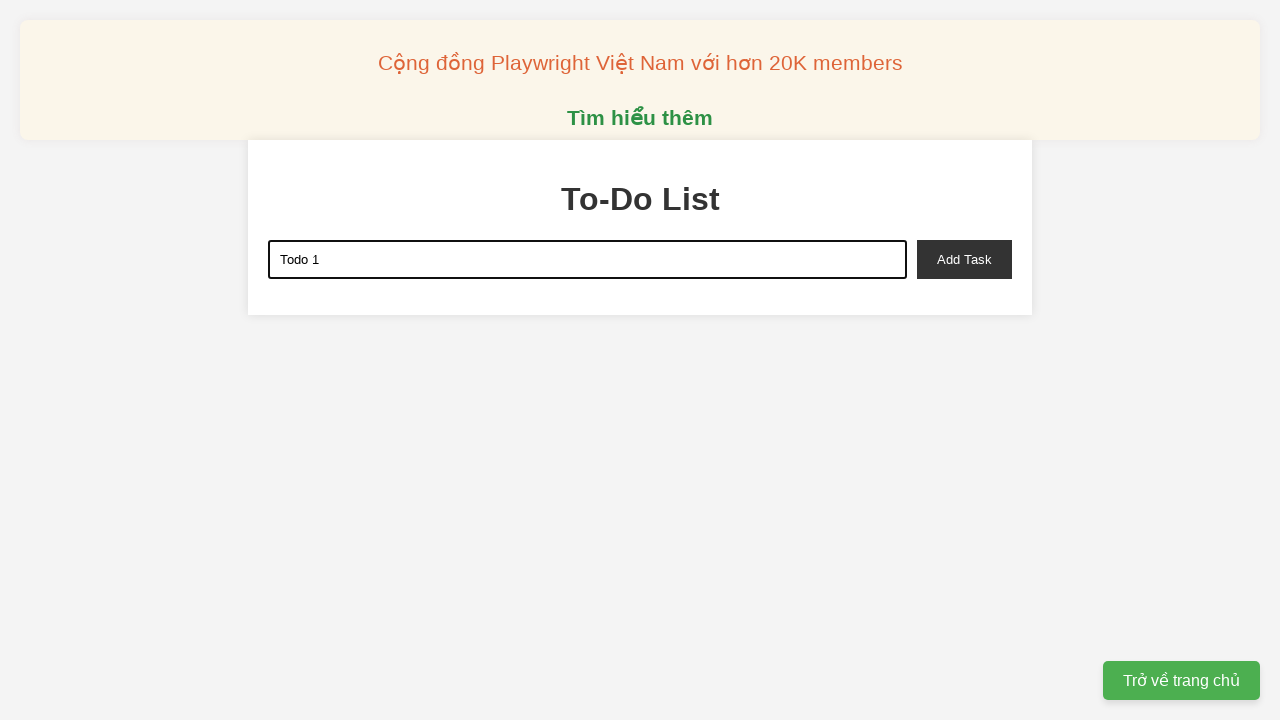

Clicked add task button to create 'Todo 1' at (964, 259) on xpath=//button[@id='add-task']
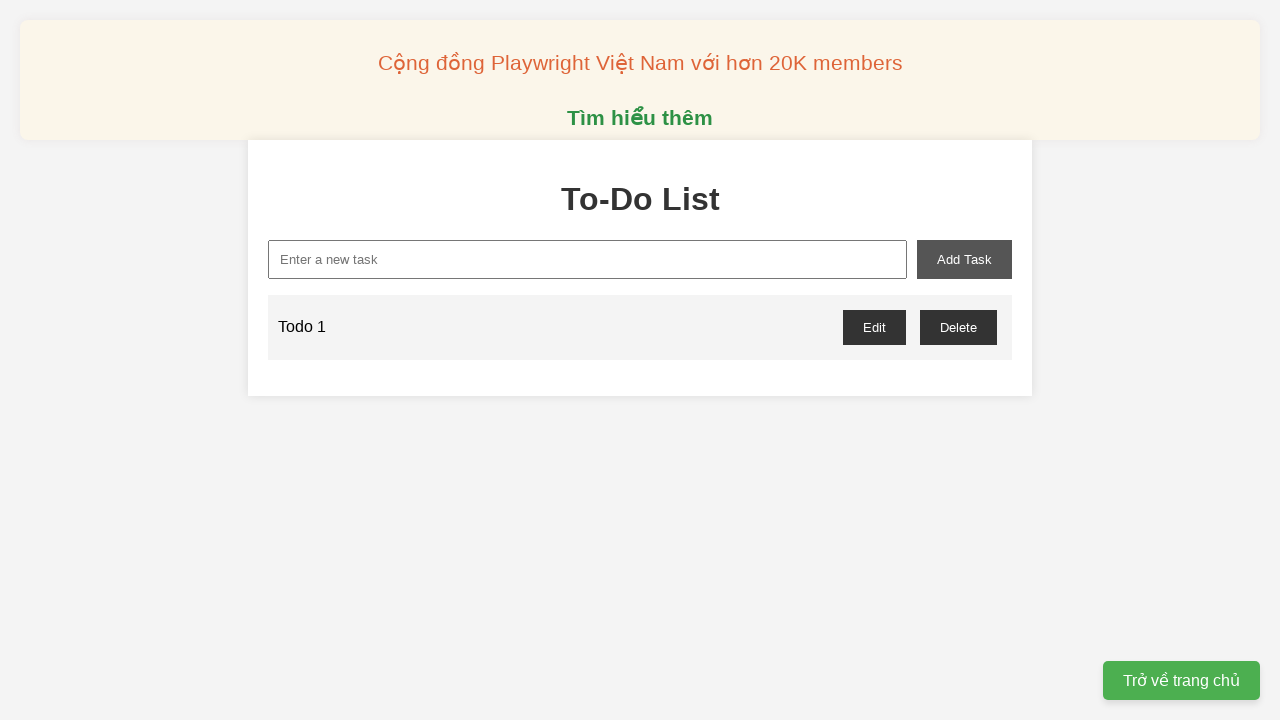

Filled new task input with 'Todo 2' on xpath=//input[@id='new-task']
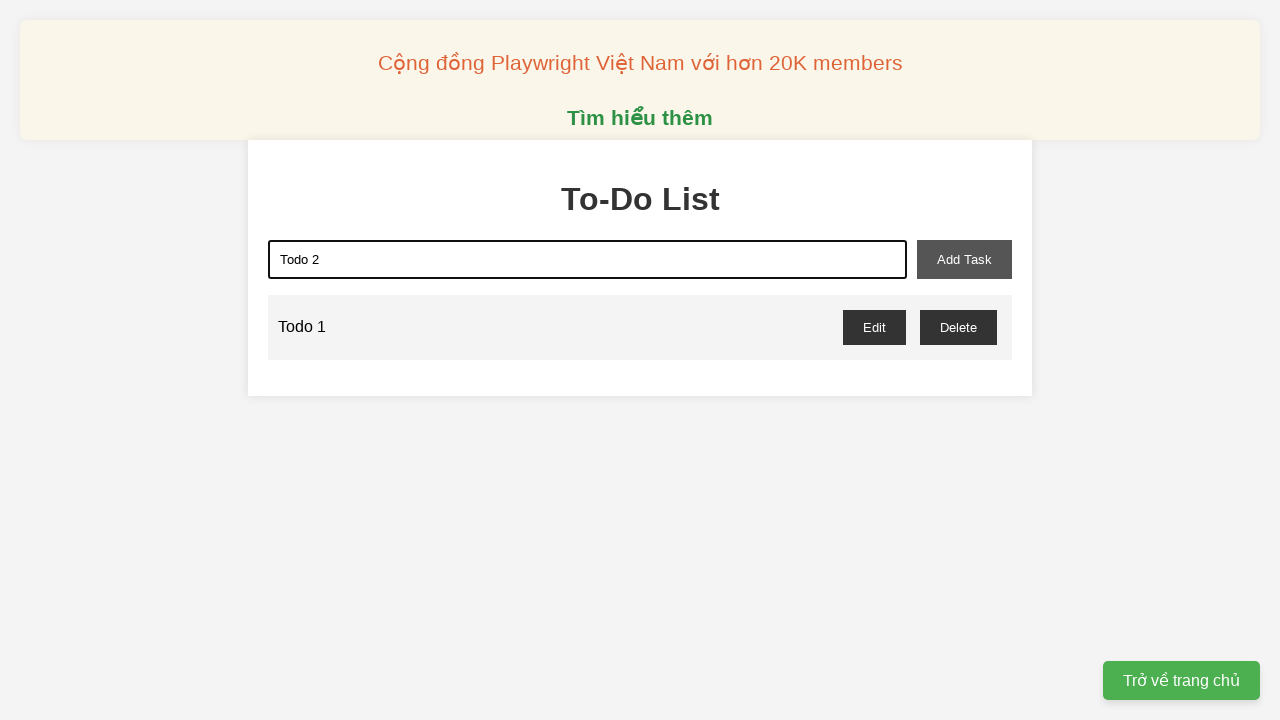

Clicked add task button to create 'Todo 2' at (964, 259) on xpath=//button[@id='add-task']
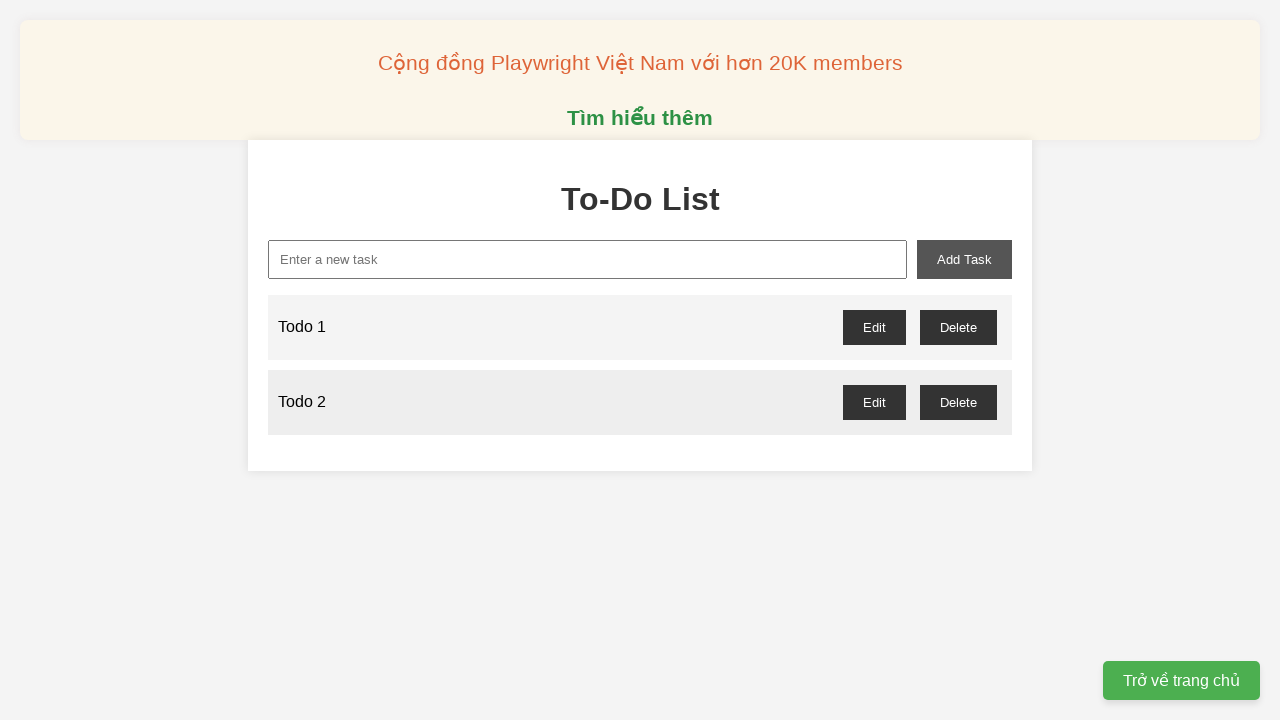

Filled new task input with 'Todo 3' on xpath=//input[@id='new-task']
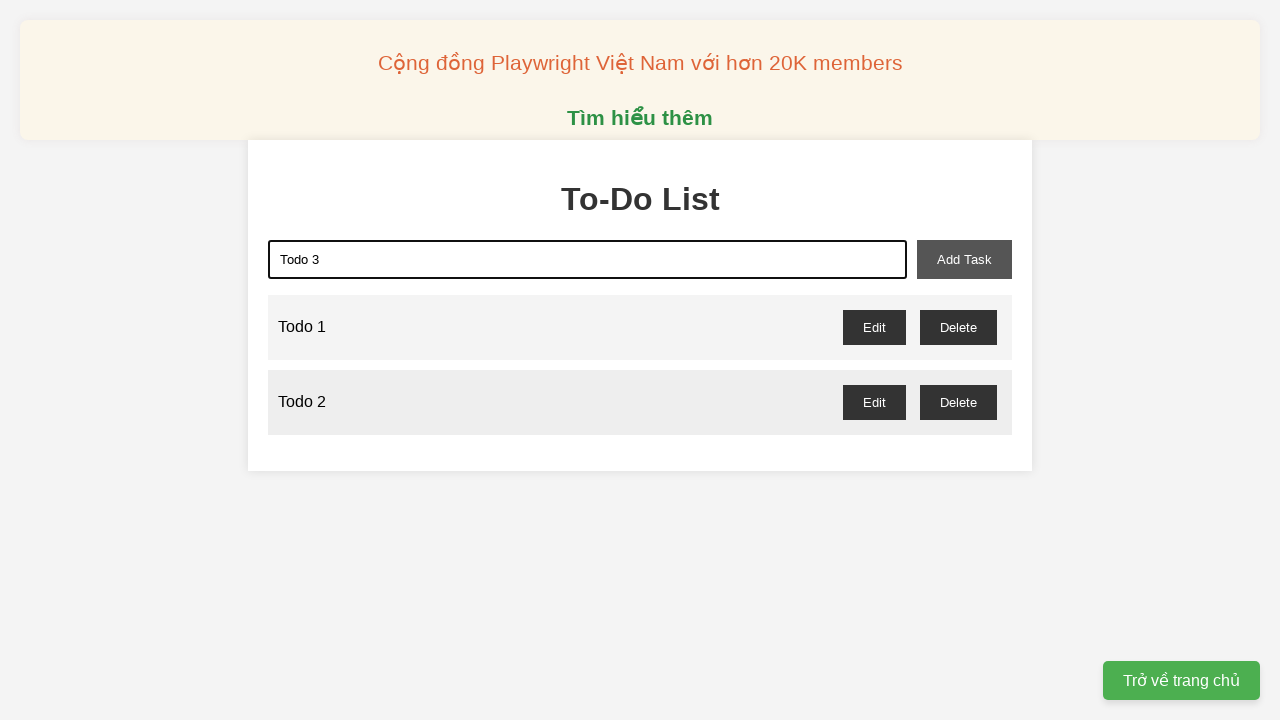

Clicked add task button to create 'Todo 3' at (964, 259) on xpath=//button[@id='add-task']
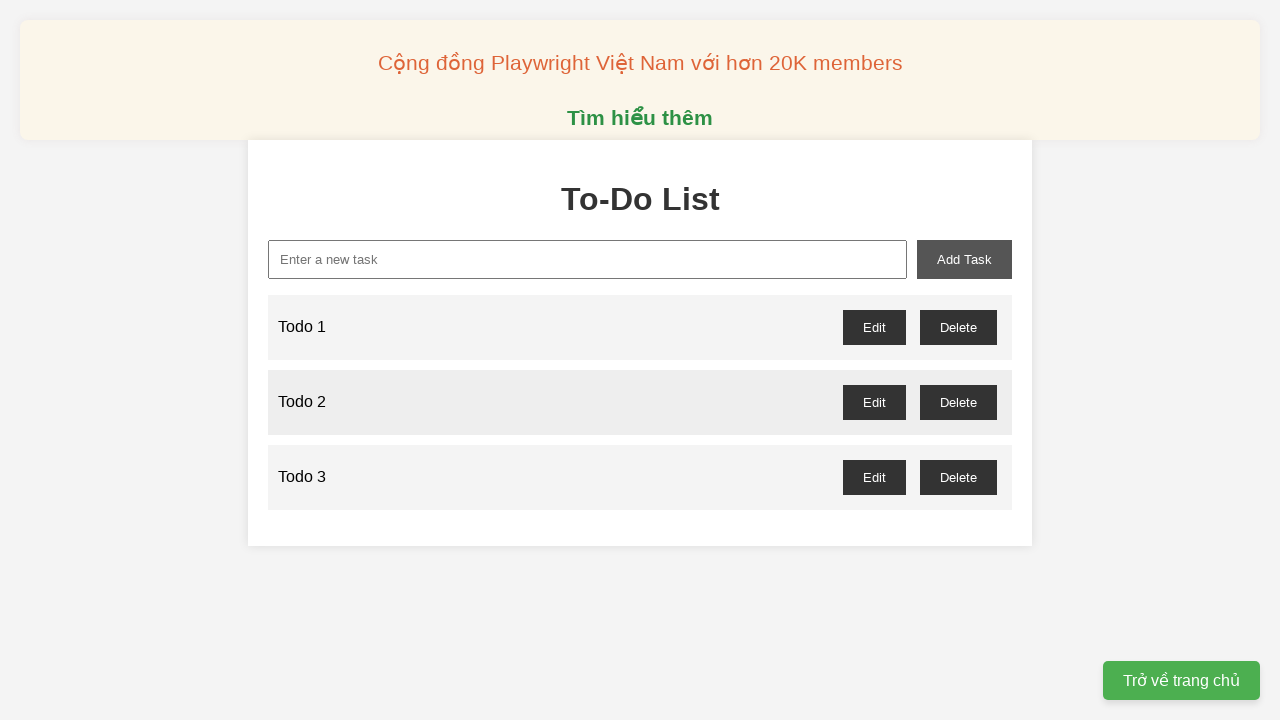

Filled new task input with 'Todo 4' on xpath=//input[@id='new-task']
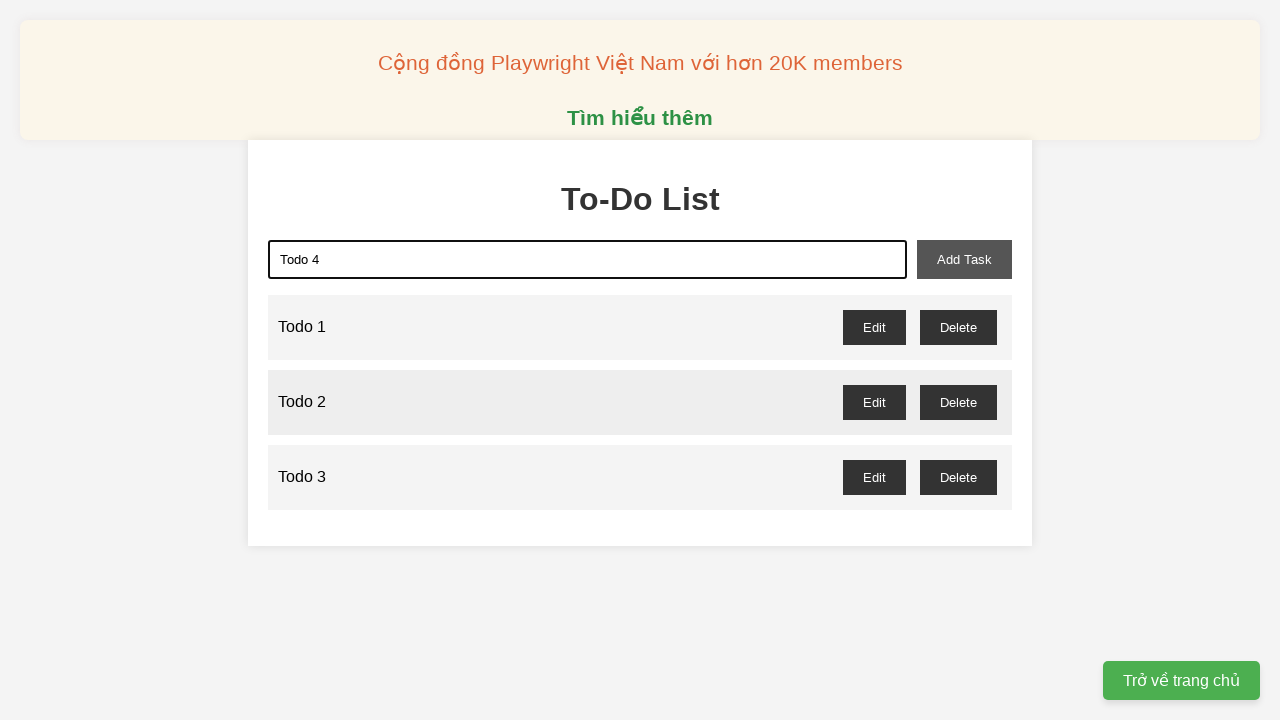

Clicked add task button to create 'Todo 4' at (964, 259) on xpath=//button[@id='add-task']
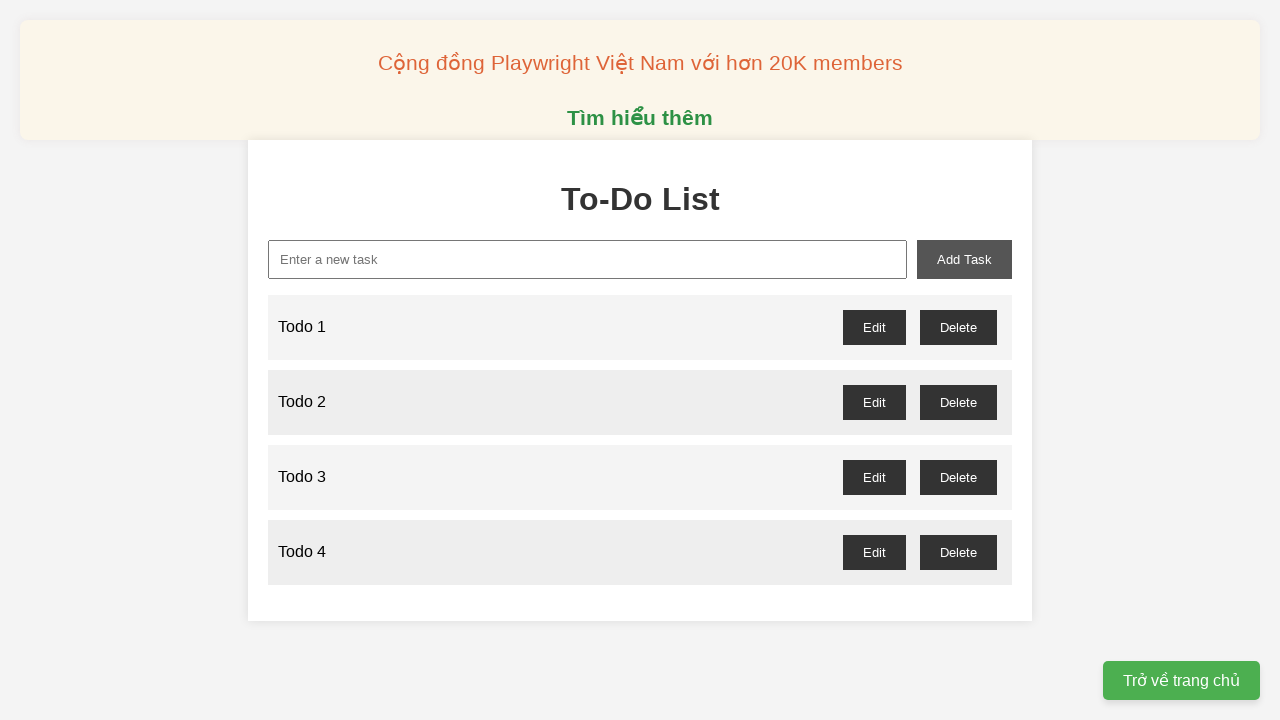

Filled new task input with 'Todo 5' on xpath=//input[@id='new-task']
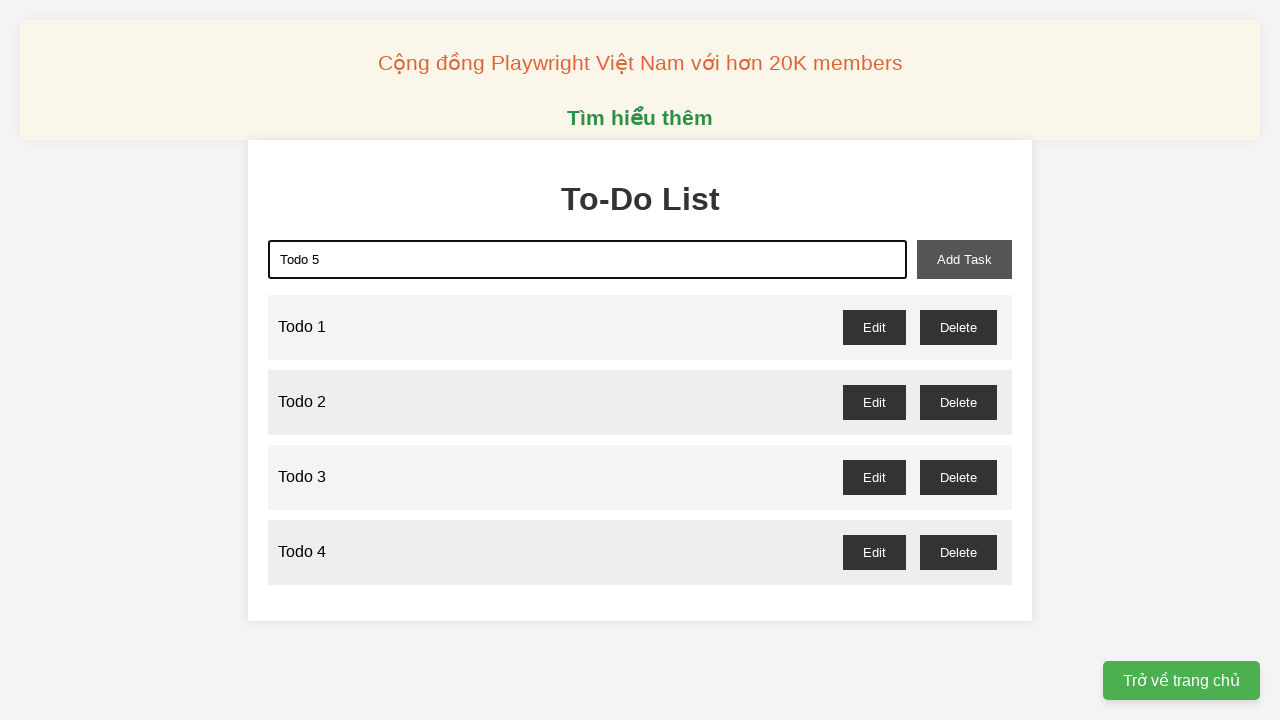

Clicked add task button to create 'Todo 5' at (964, 259) on xpath=//button[@id='add-task']
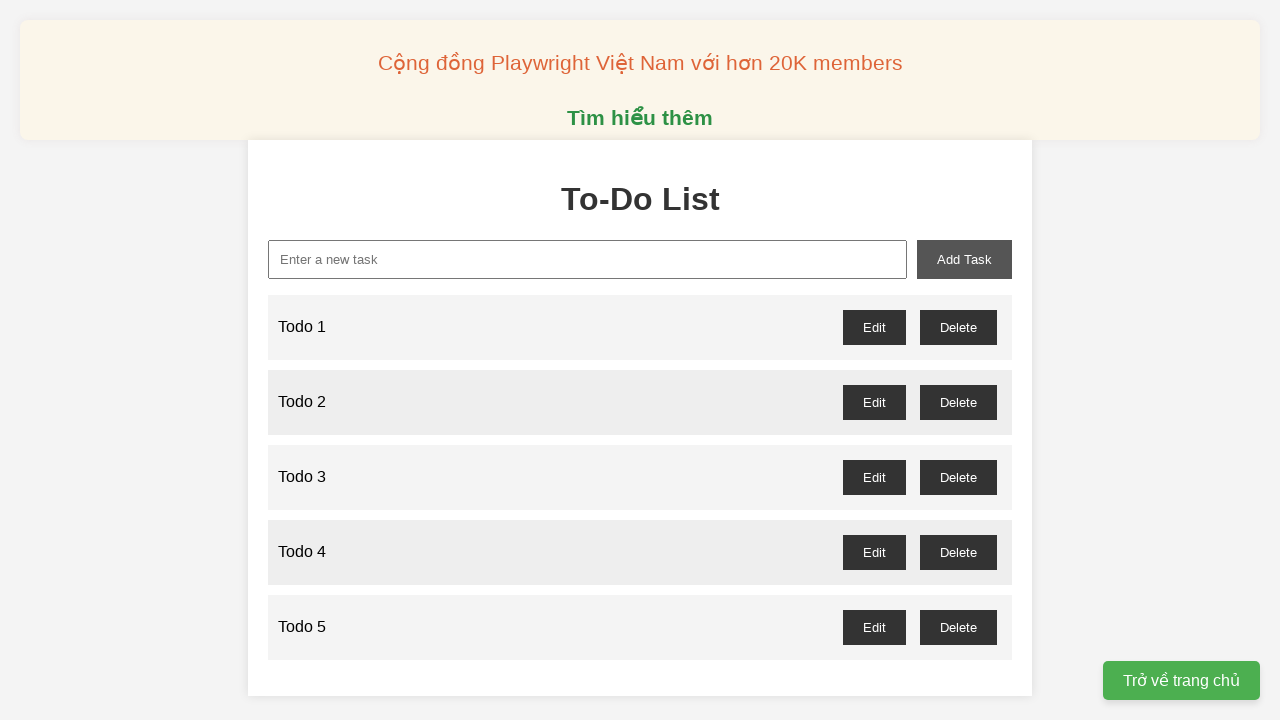

Filled new task input with 'Todo 6' on xpath=//input[@id='new-task']
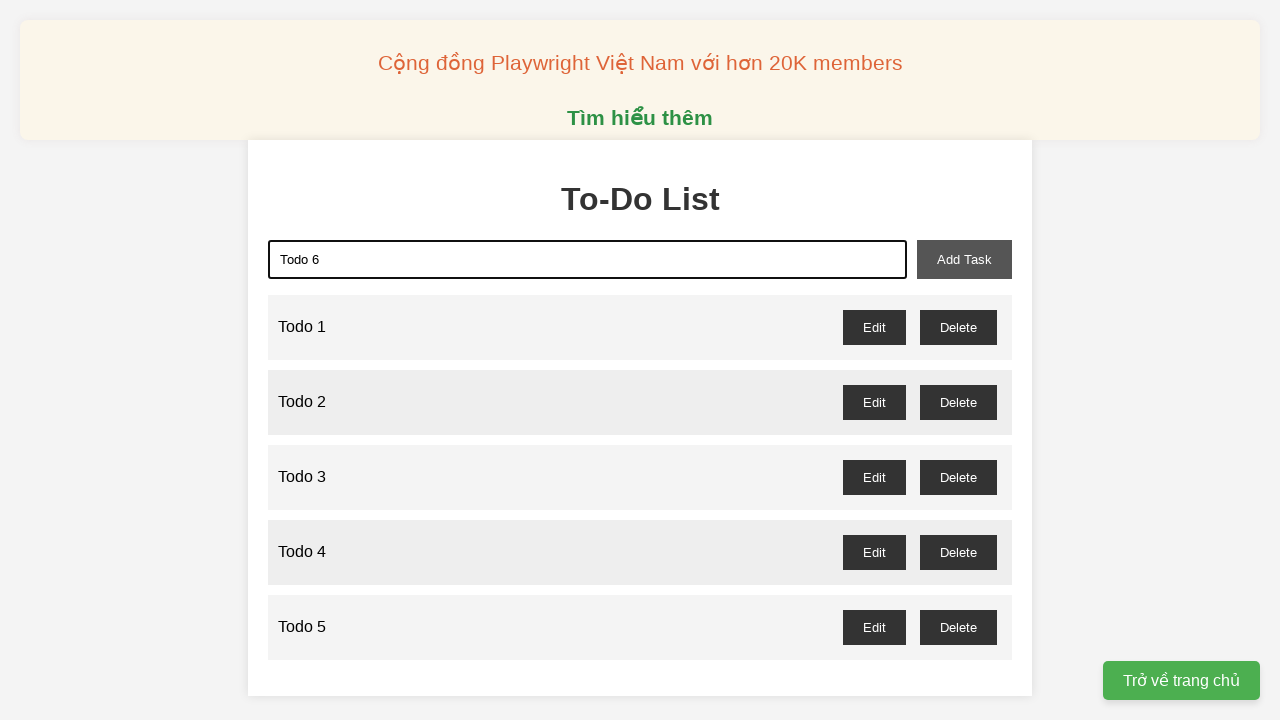

Clicked add task button to create 'Todo 6' at (964, 259) on xpath=//button[@id='add-task']
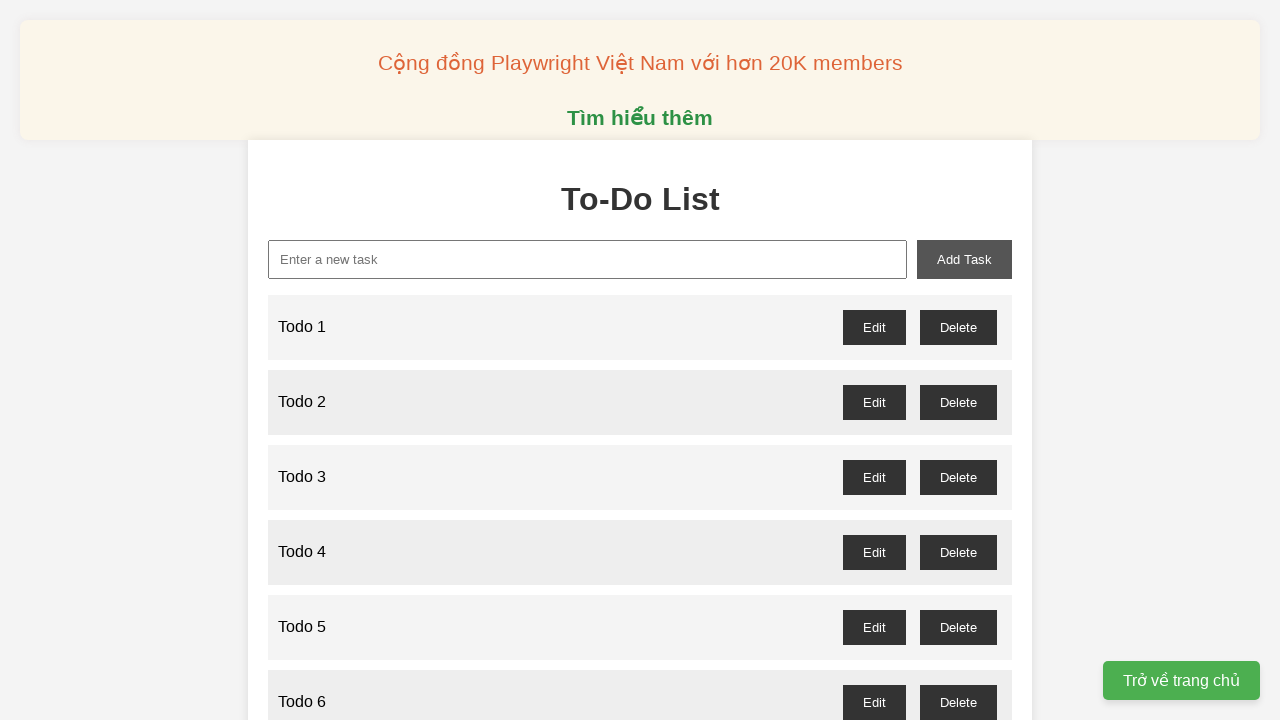

Filled new task input with 'Todo 7' on xpath=//input[@id='new-task']
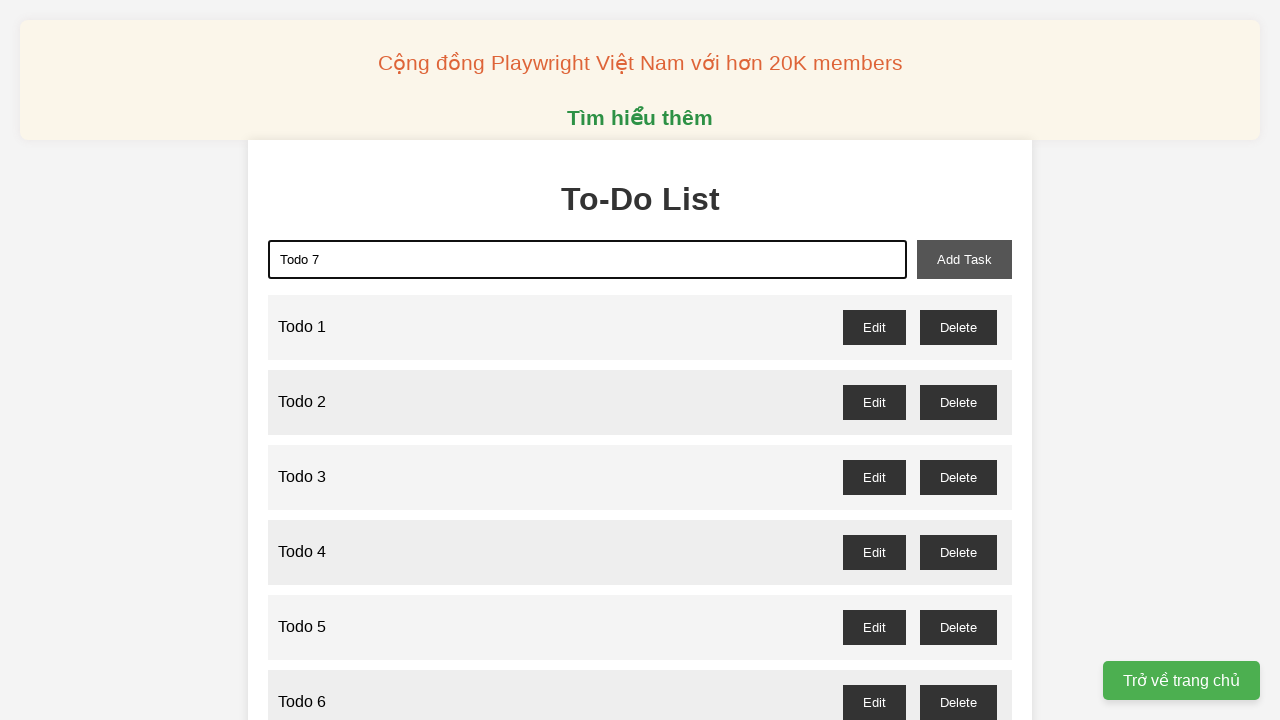

Clicked add task button to create 'Todo 7' at (964, 259) on xpath=//button[@id='add-task']
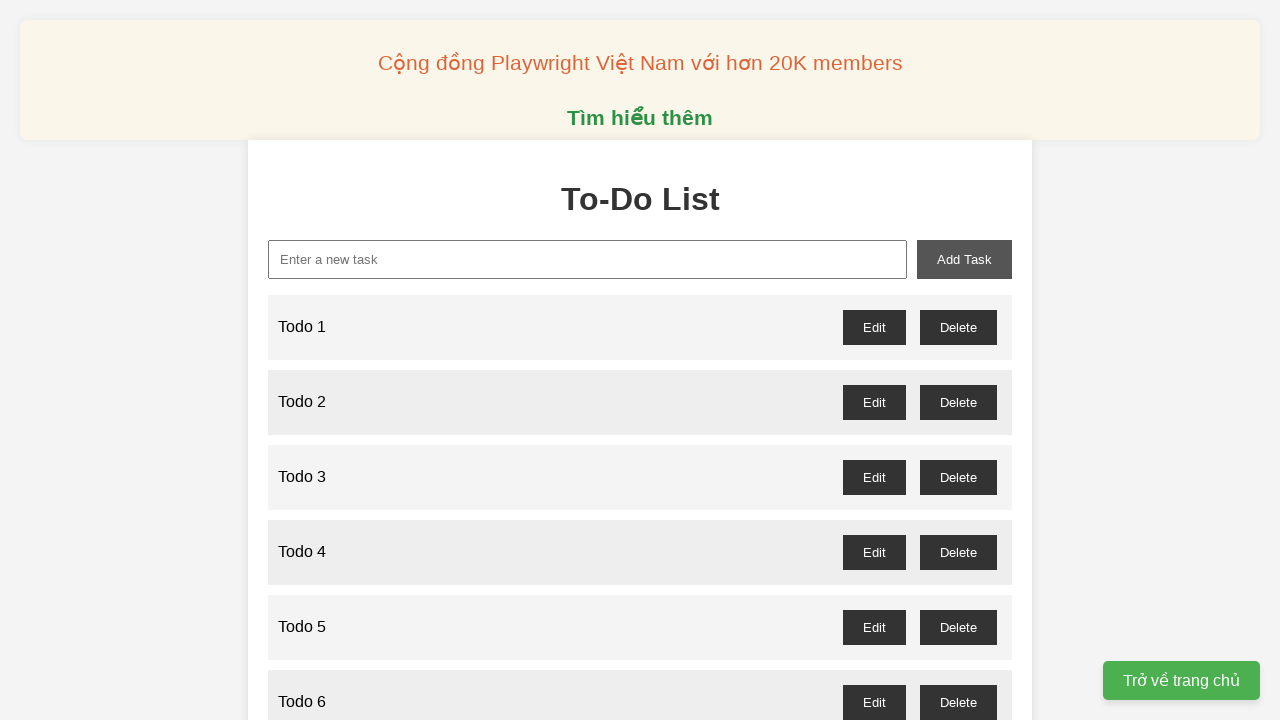

Filled new task input with 'Todo 8' on xpath=//input[@id='new-task']
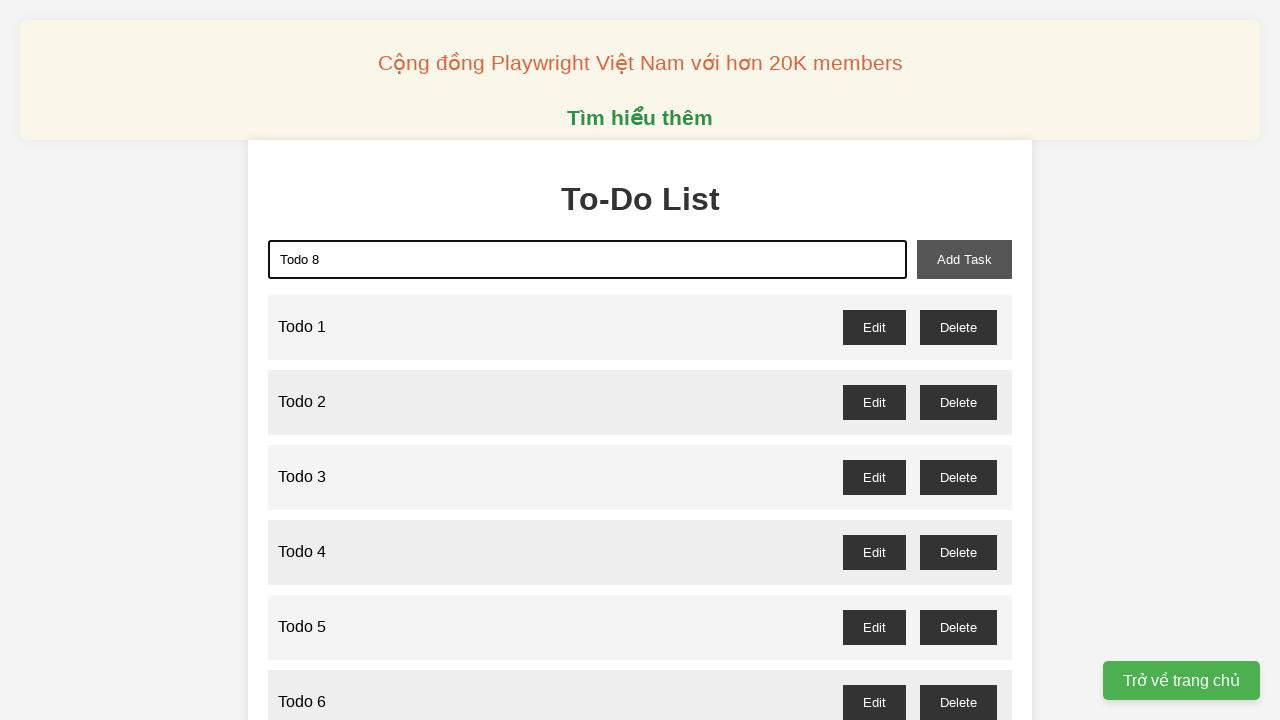

Clicked add task button to create 'Todo 8' at (964, 259) on xpath=//button[@id='add-task']
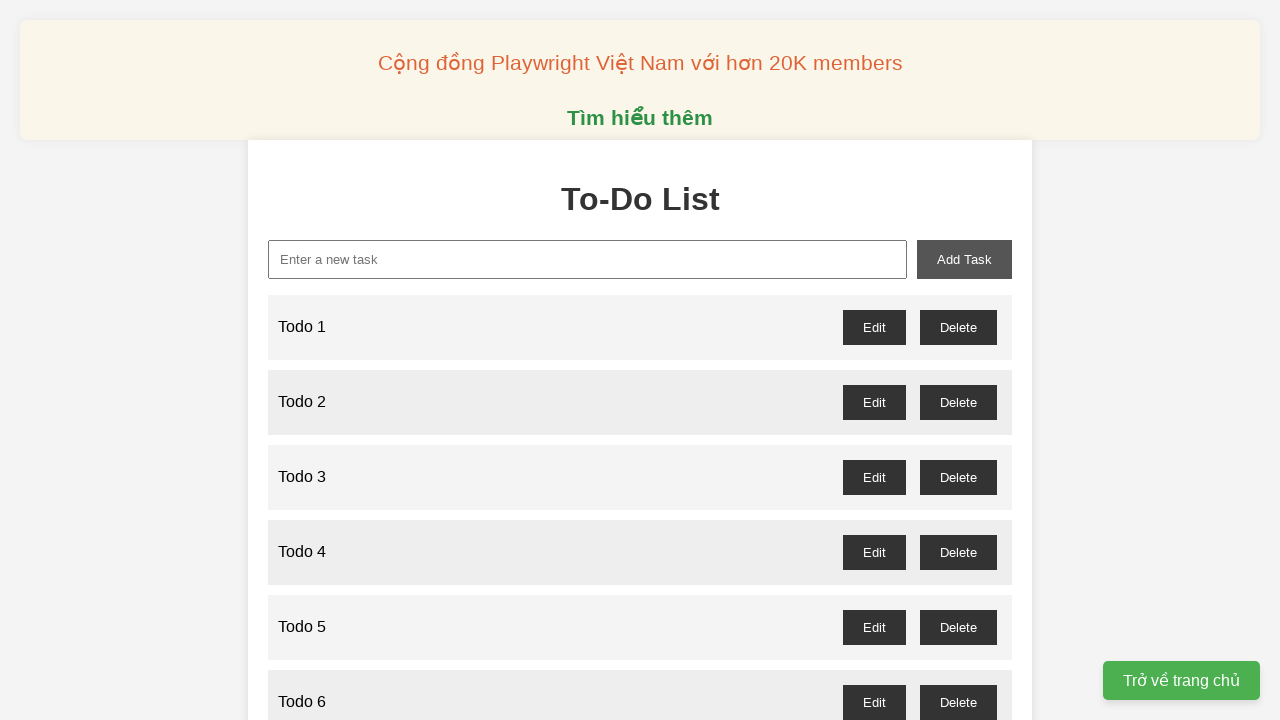

Filled new task input with 'Todo 9' on xpath=//input[@id='new-task']
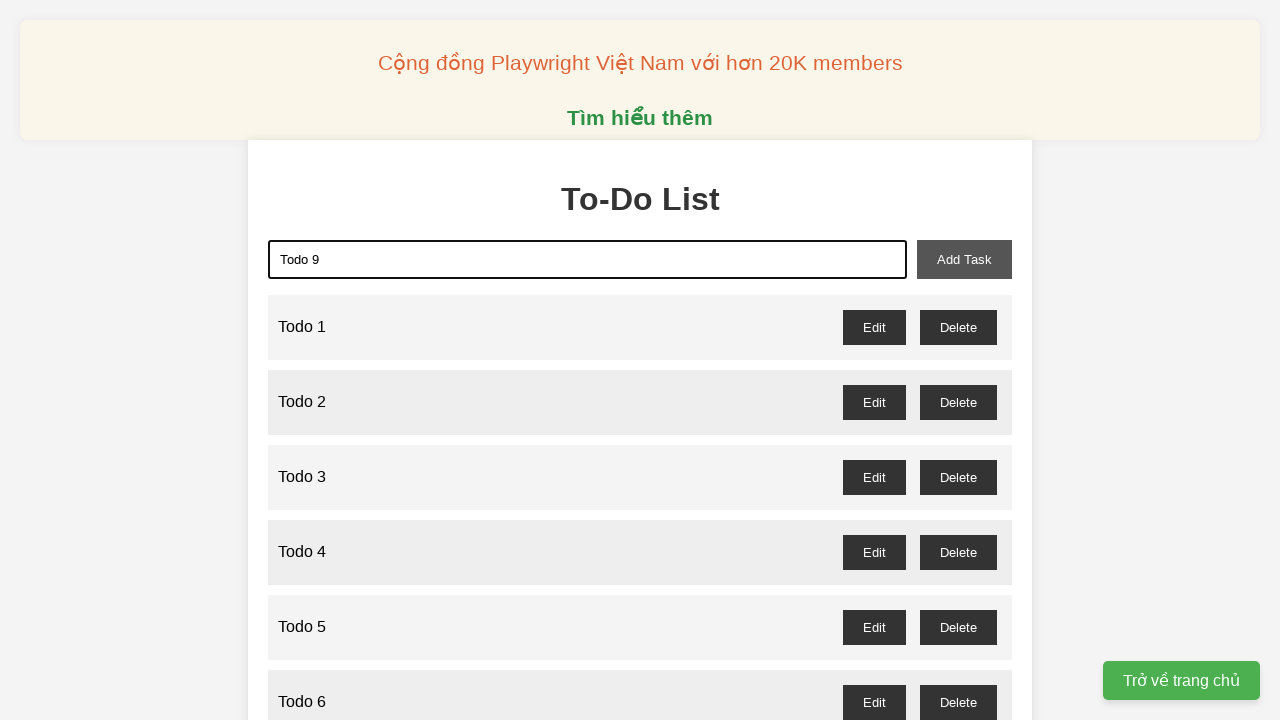

Clicked add task button to create 'Todo 9' at (964, 259) on xpath=//button[@id='add-task']
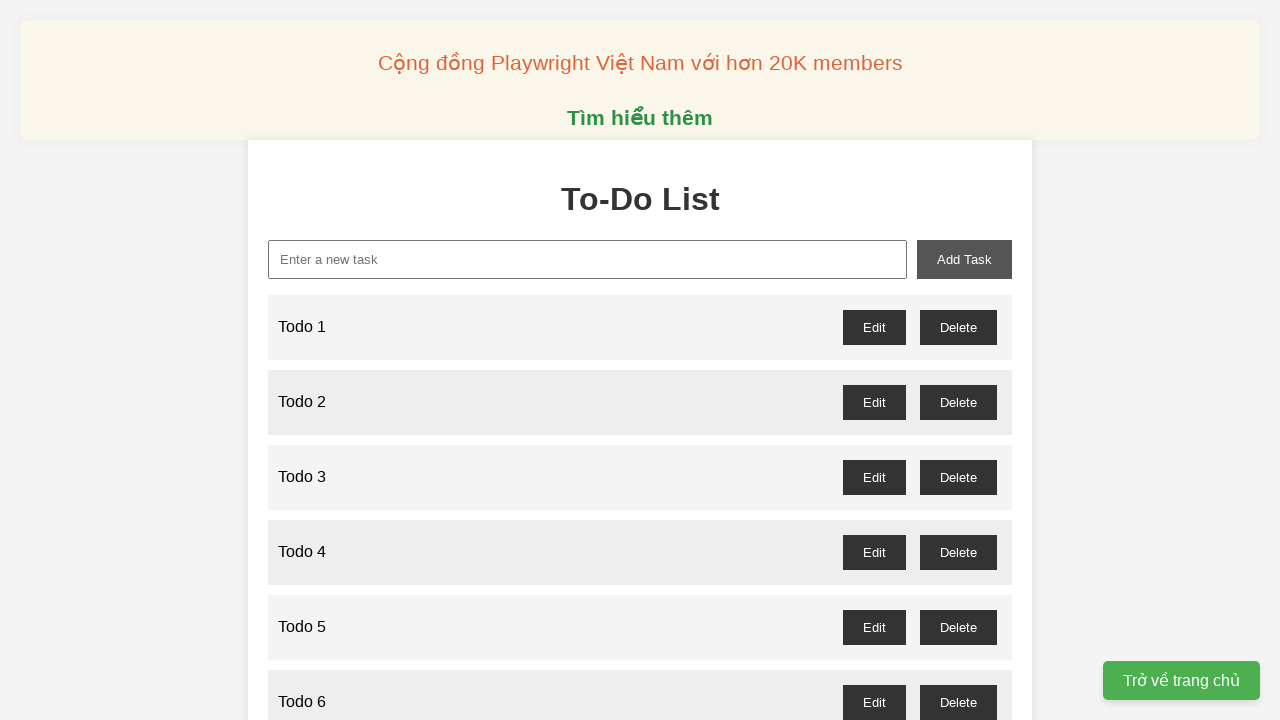

Filled new task input with 'Todo 10' on xpath=//input[@id='new-task']
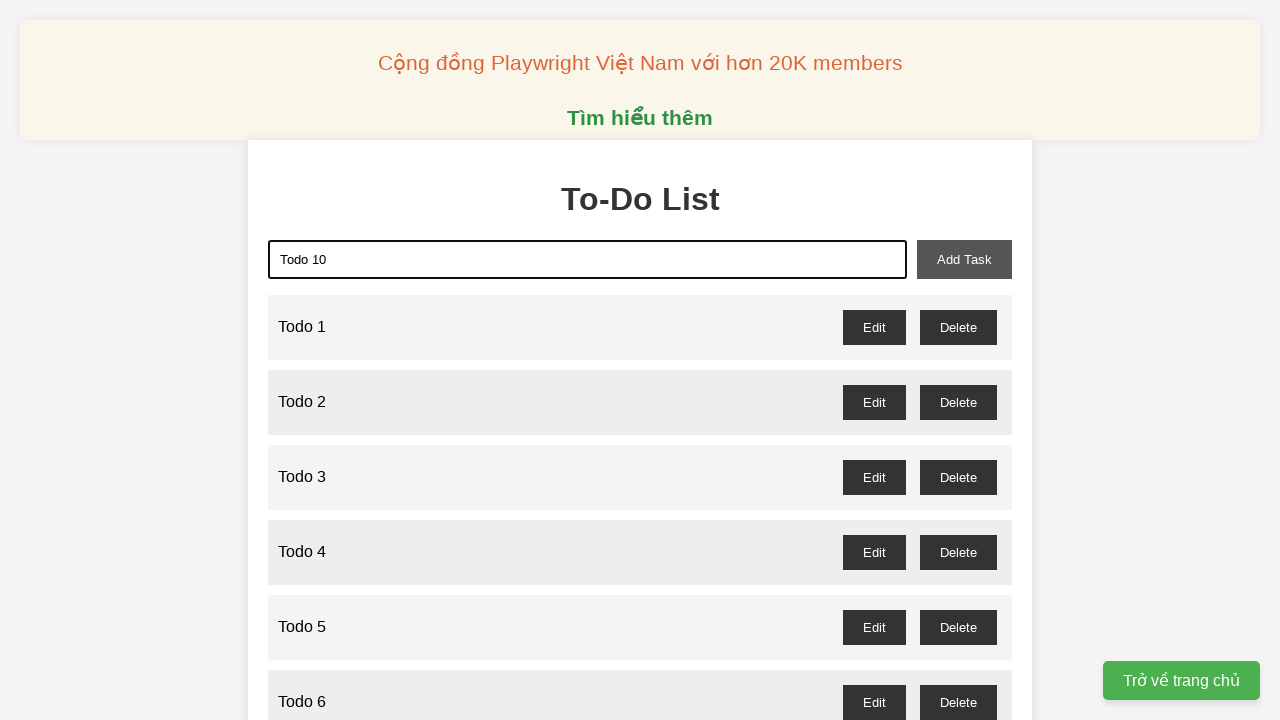

Clicked add task button to create 'Todo 10' at (964, 259) on xpath=//button[@id='add-task']
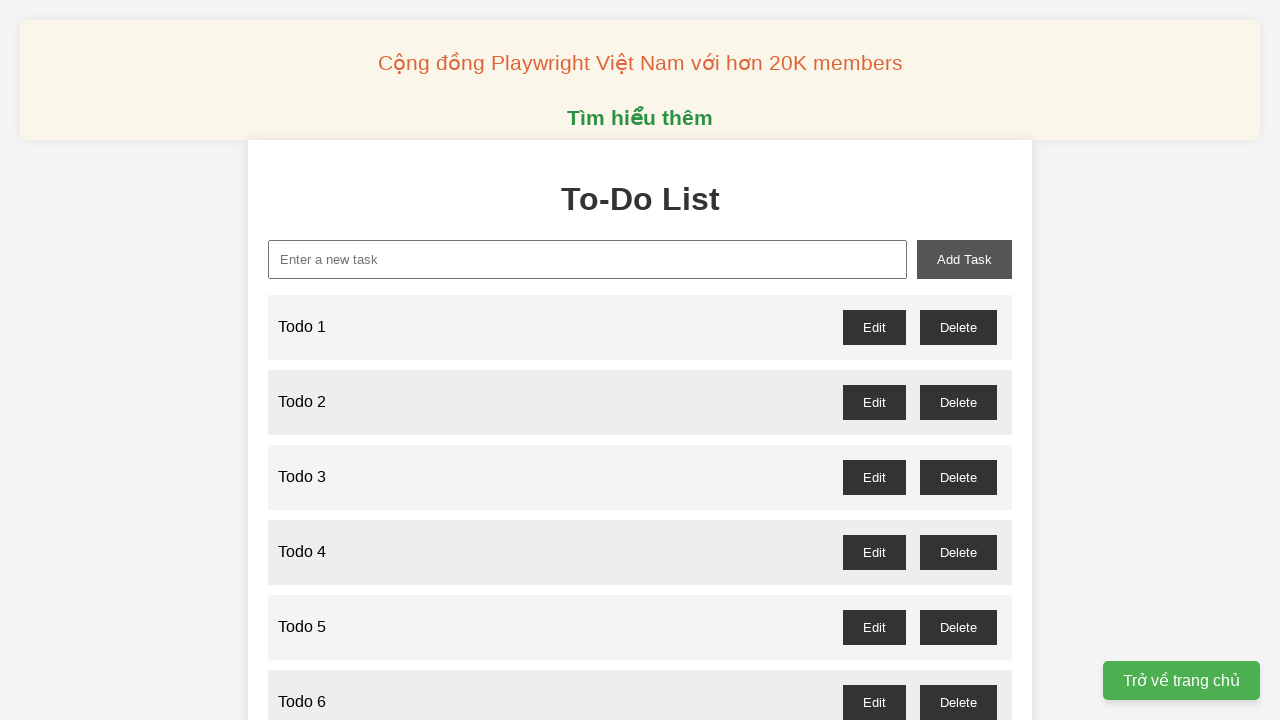

Filled new task input with 'Todo 11' on xpath=//input[@id='new-task']
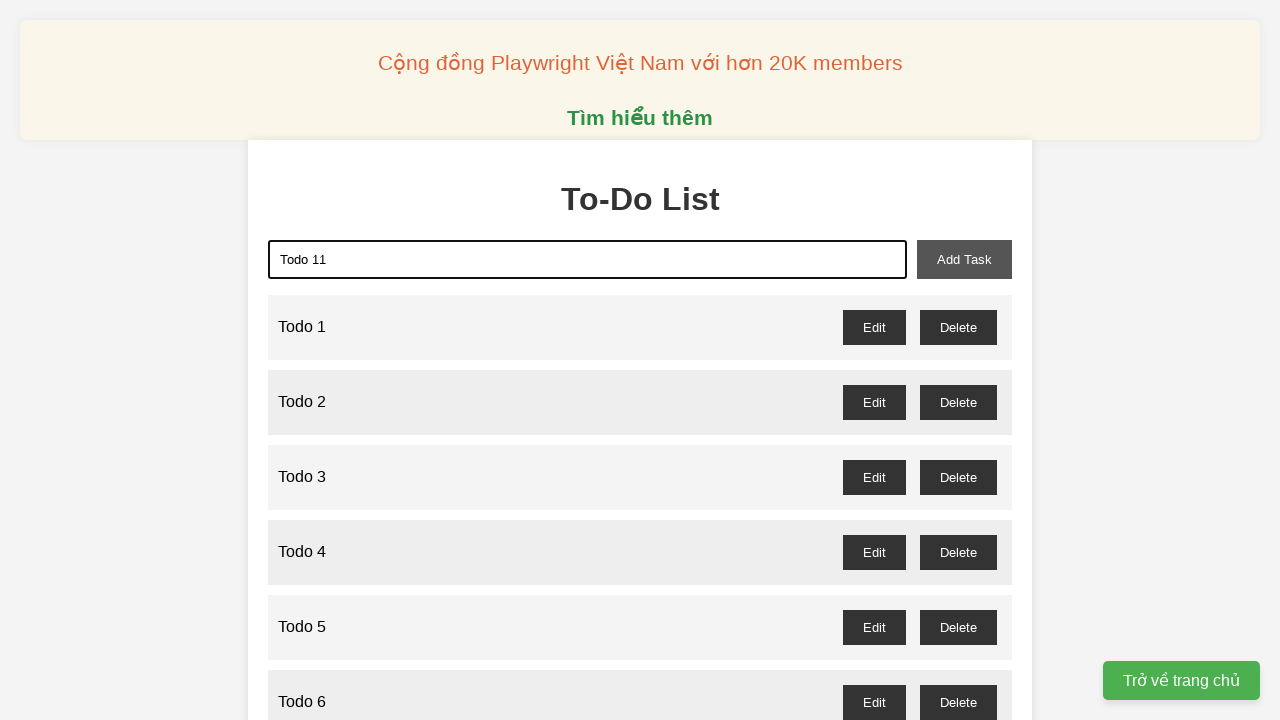

Clicked add task button to create 'Todo 11' at (964, 259) on xpath=//button[@id='add-task']
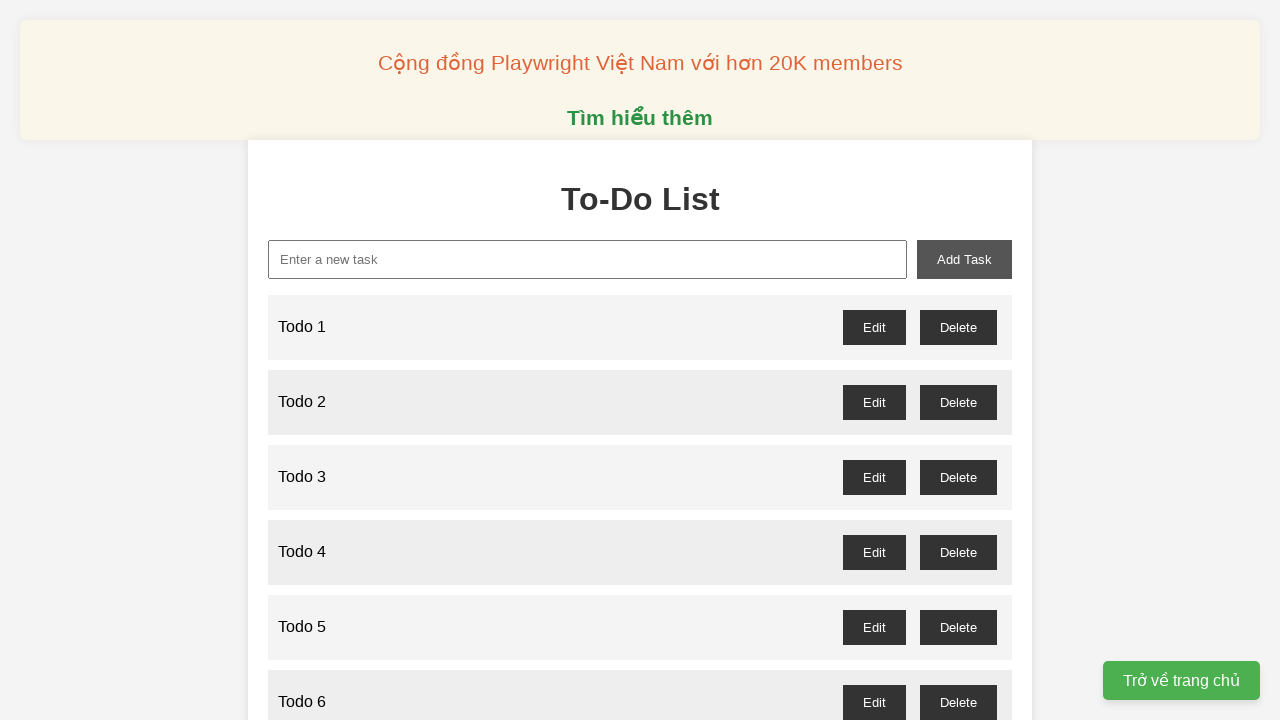

Filled new task input with 'Todo 12' on xpath=//input[@id='new-task']
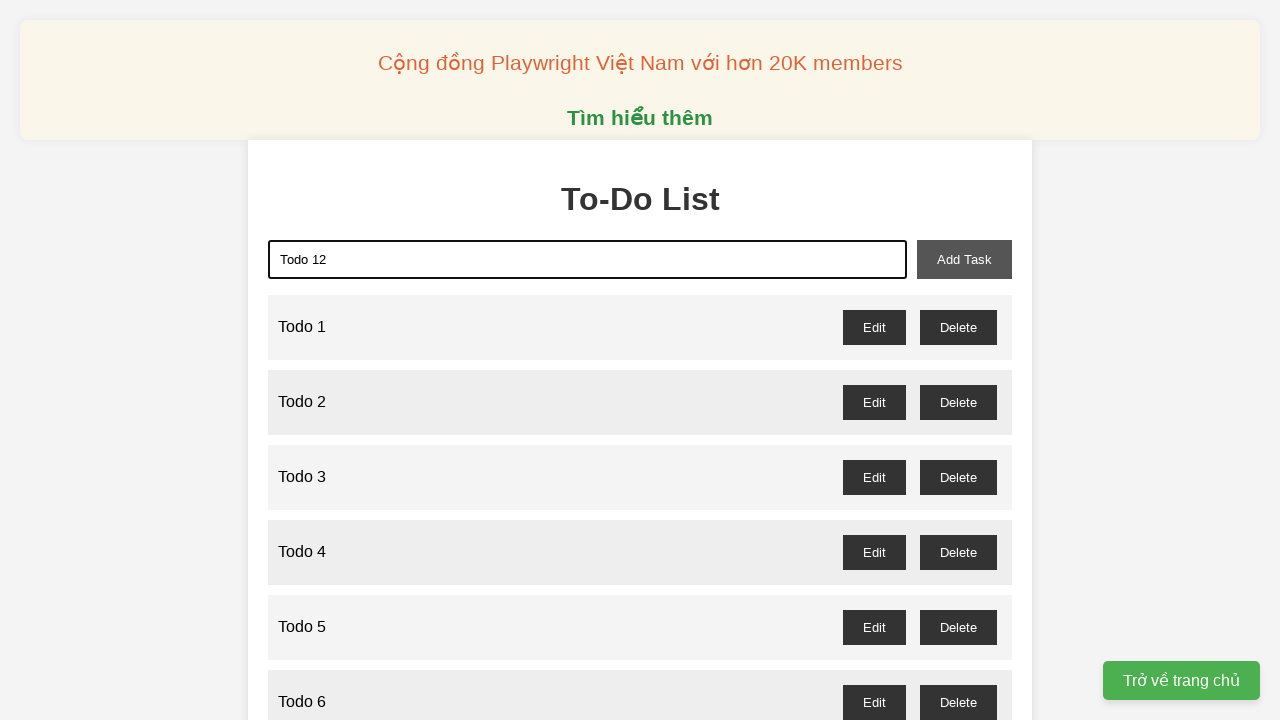

Clicked add task button to create 'Todo 12' at (964, 259) on xpath=//button[@id='add-task']
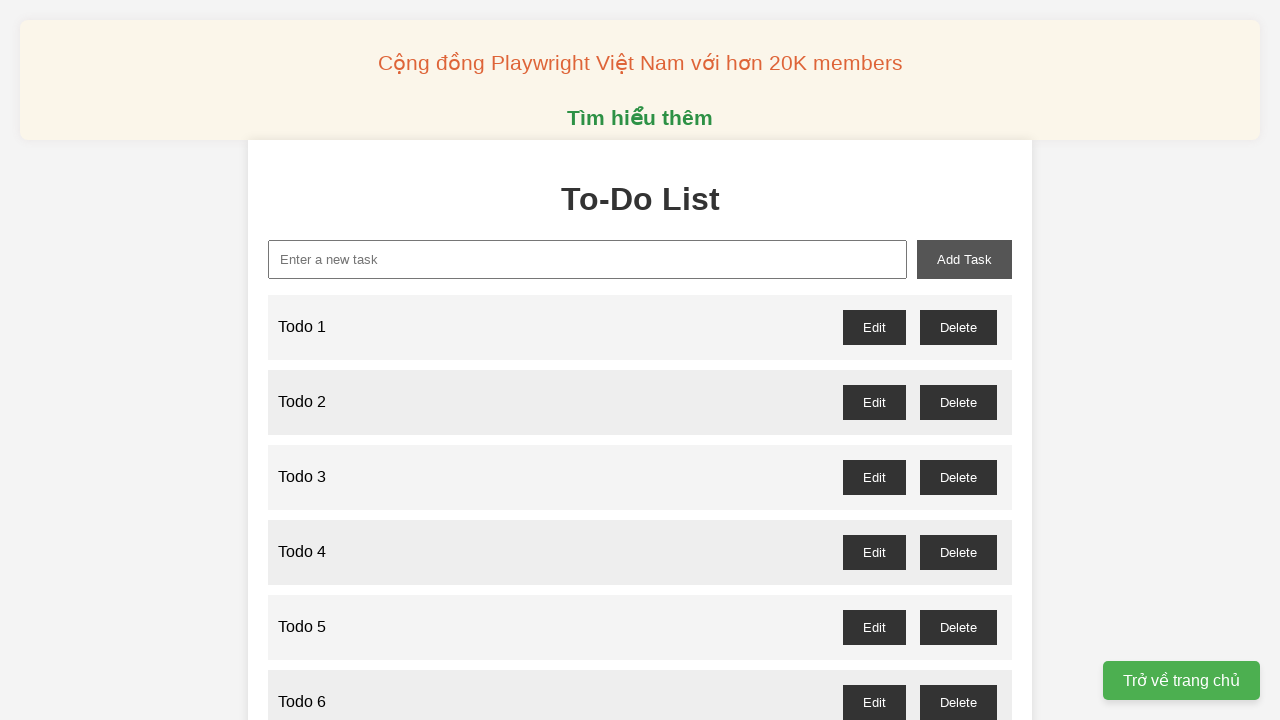

Filled new task input with 'Todo 13' on xpath=//input[@id='new-task']
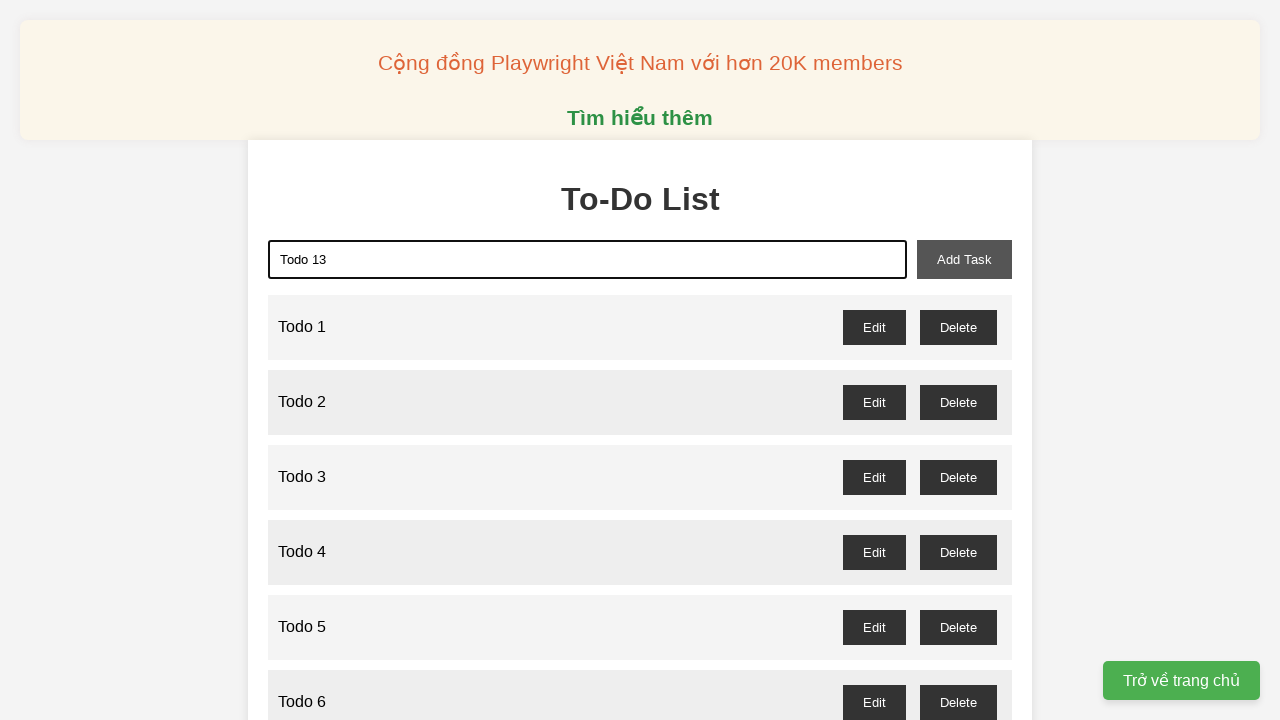

Clicked add task button to create 'Todo 13' at (964, 259) on xpath=//button[@id='add-task']
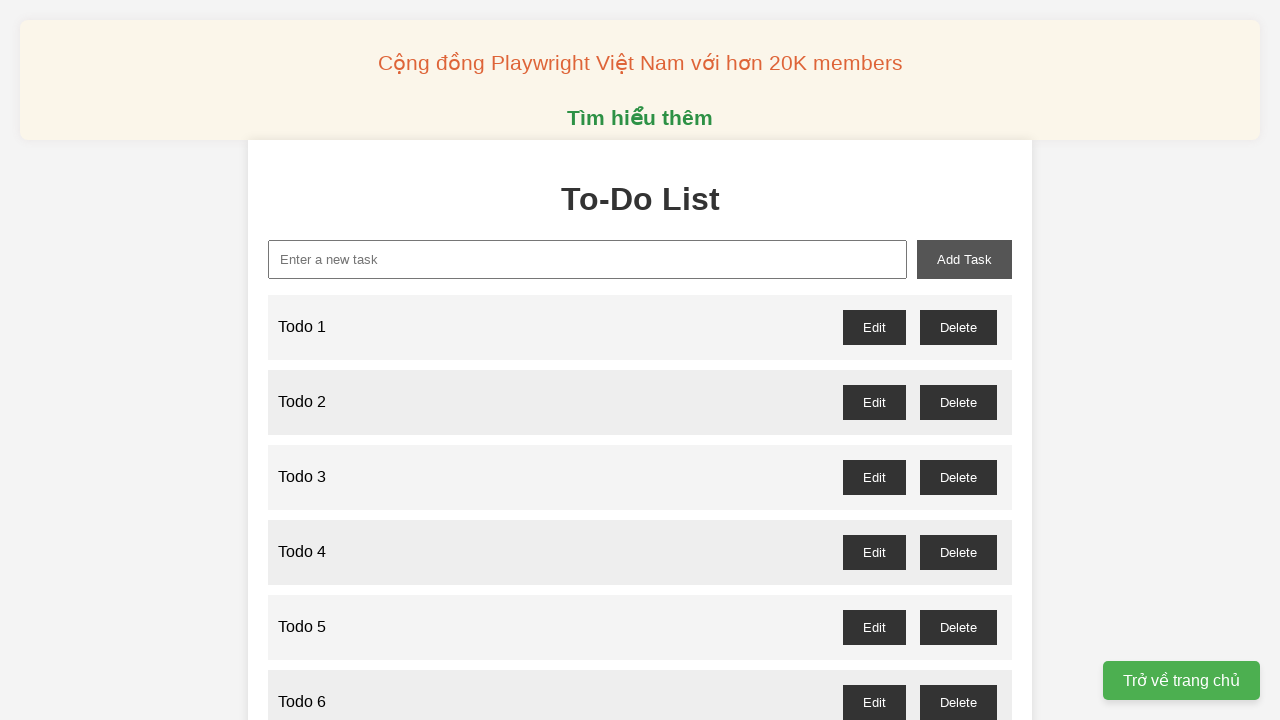

Filled new task input with 'Todo 14' on xpath=//input[@id='new-task']
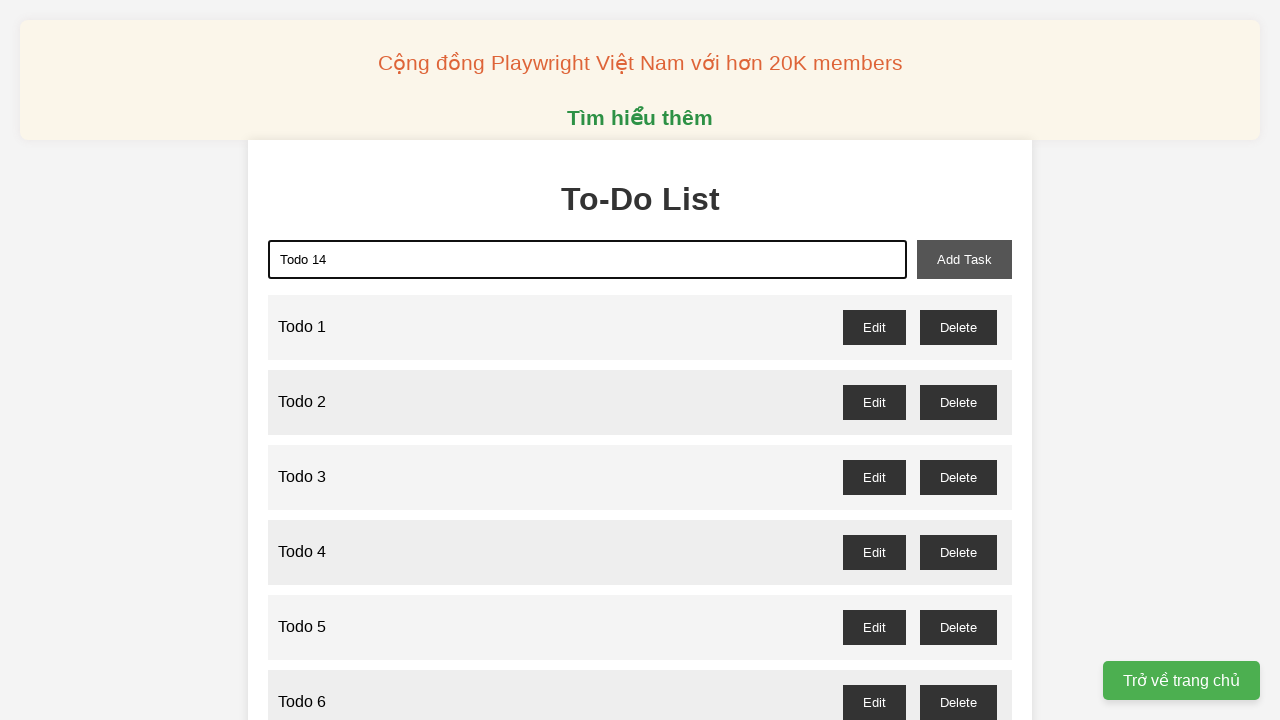

Clicked add task button to create 'Todo 14' at (964, 259) on xpath=//button[@id='add-task']
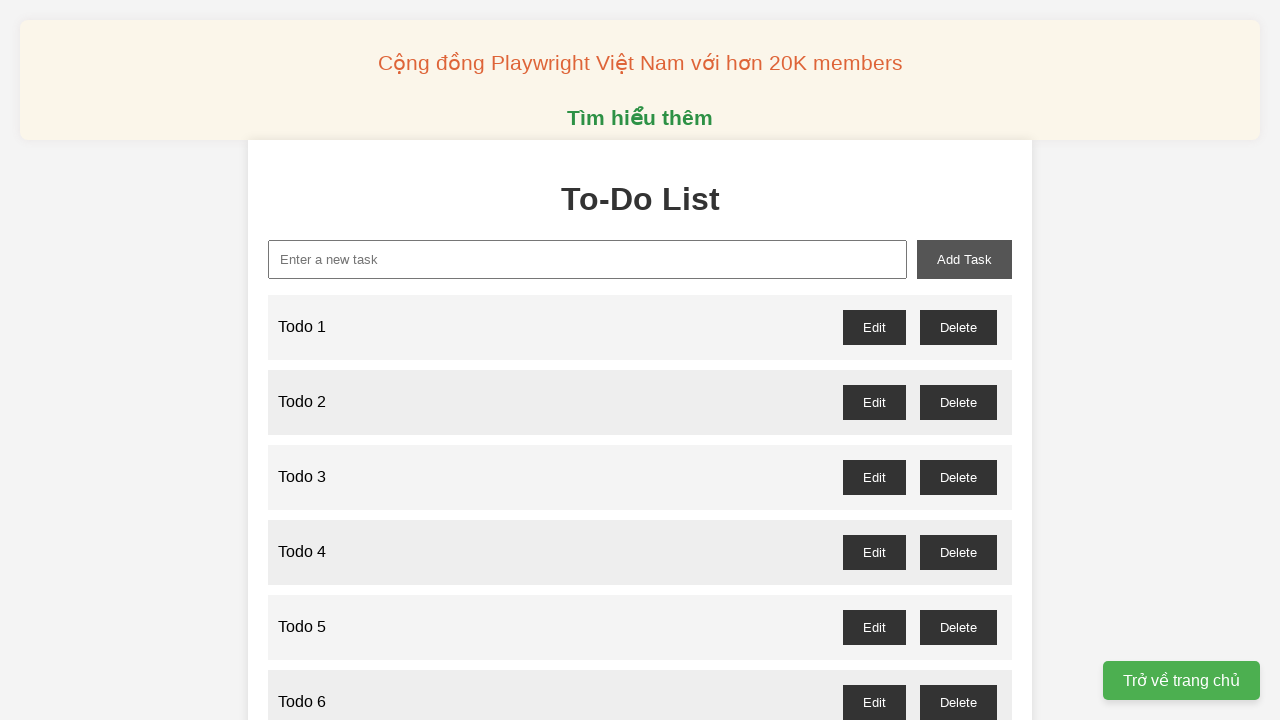

Filled new task input with 'Todo 15' on xpath=//input[@id='new-task']
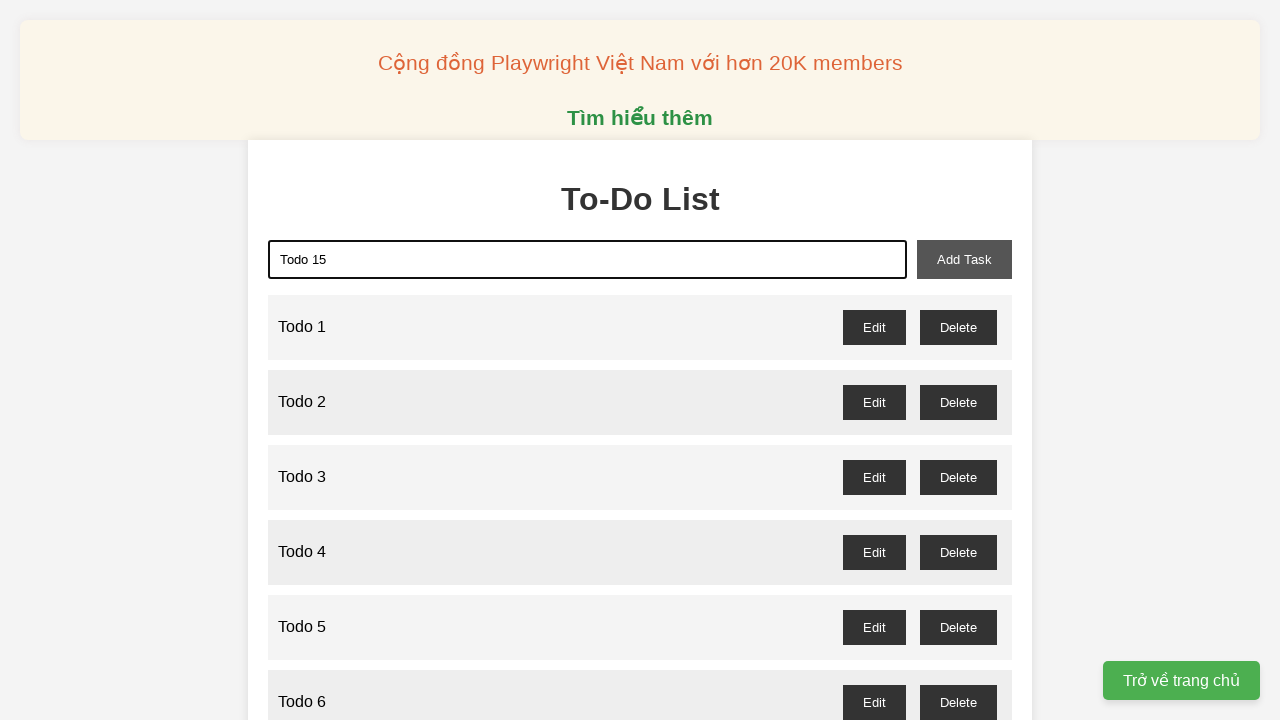

Clicked add task button to create 'Todo 15' at (964, 259) on xpath=//button[@id='add-task']
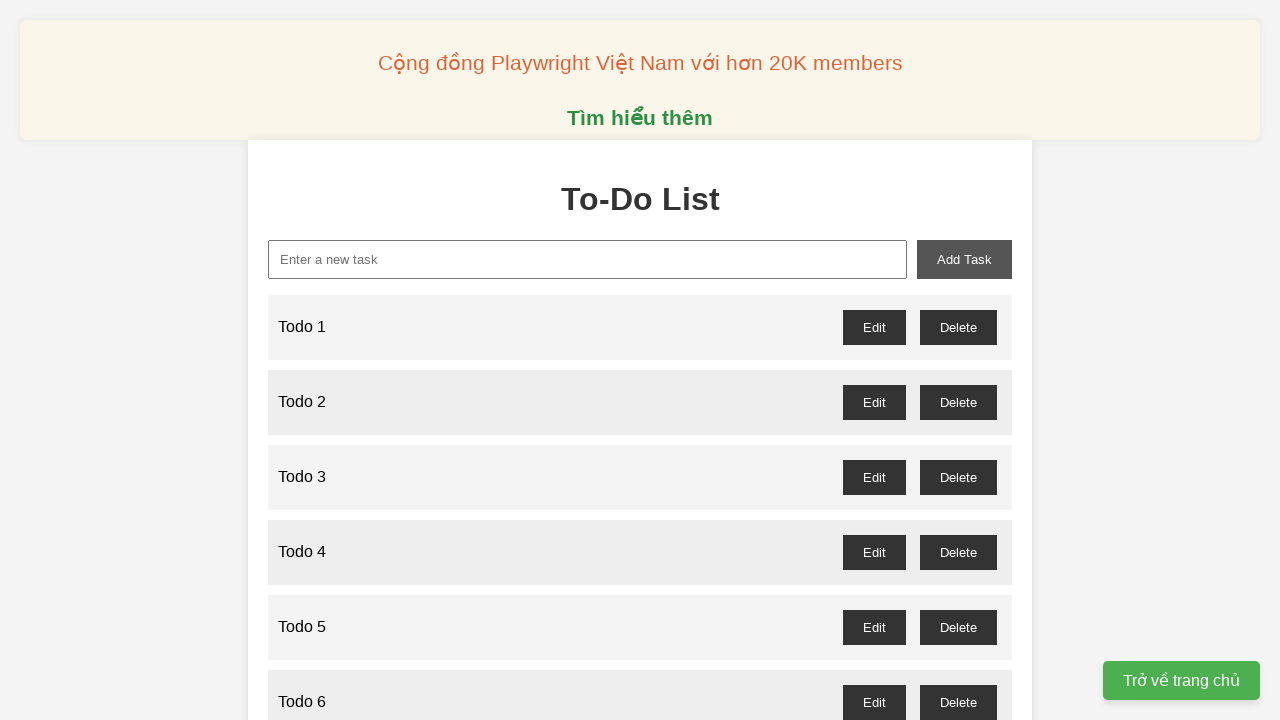

Filled new task input with 'Todo 16' on xpath=//input[@id='new-task']
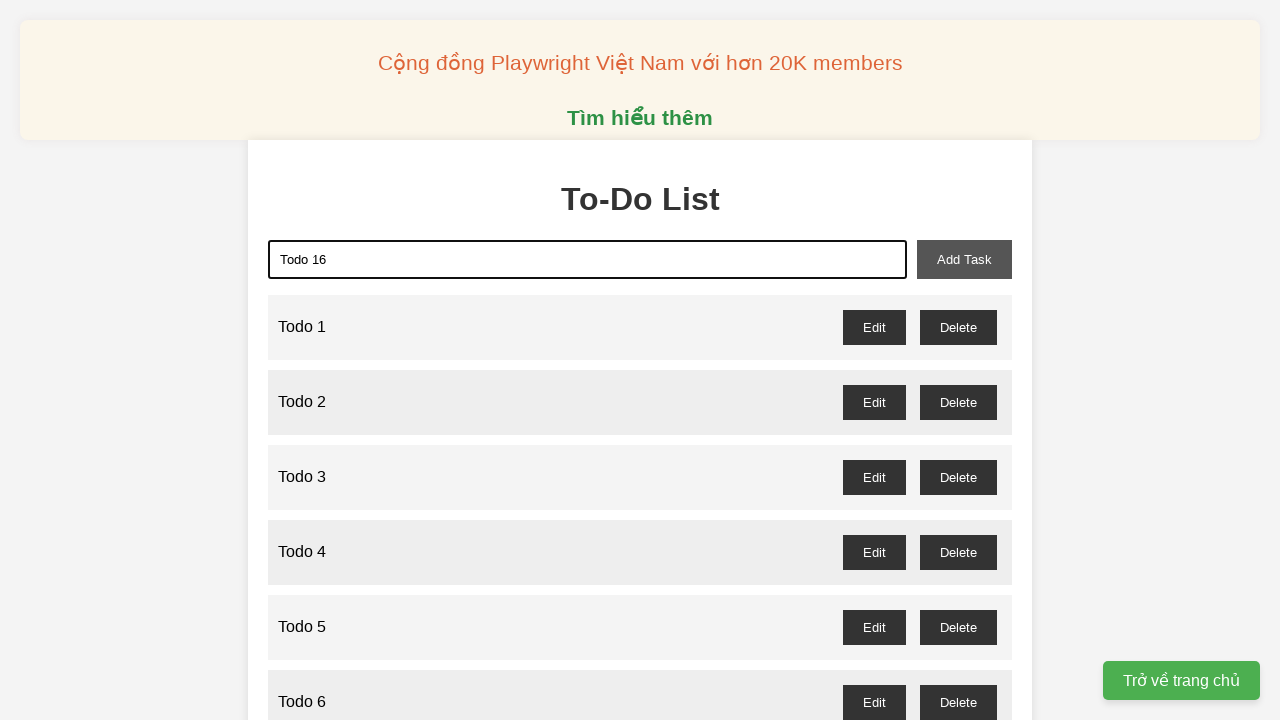

Clicked add task button to create 'Todo 16' at (964, 259) on xpath=//button[@id='add-task']
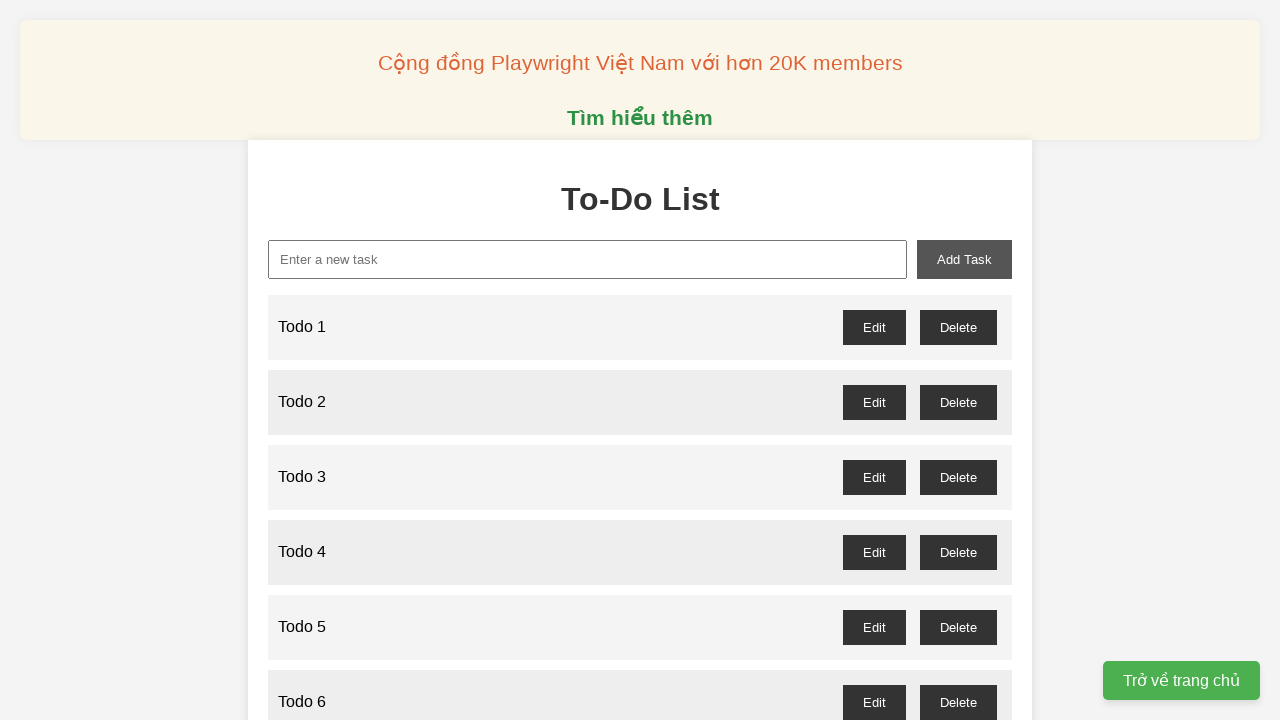

Filled new task input with 'Todo 17' on xpath=//input[@id='new-task']
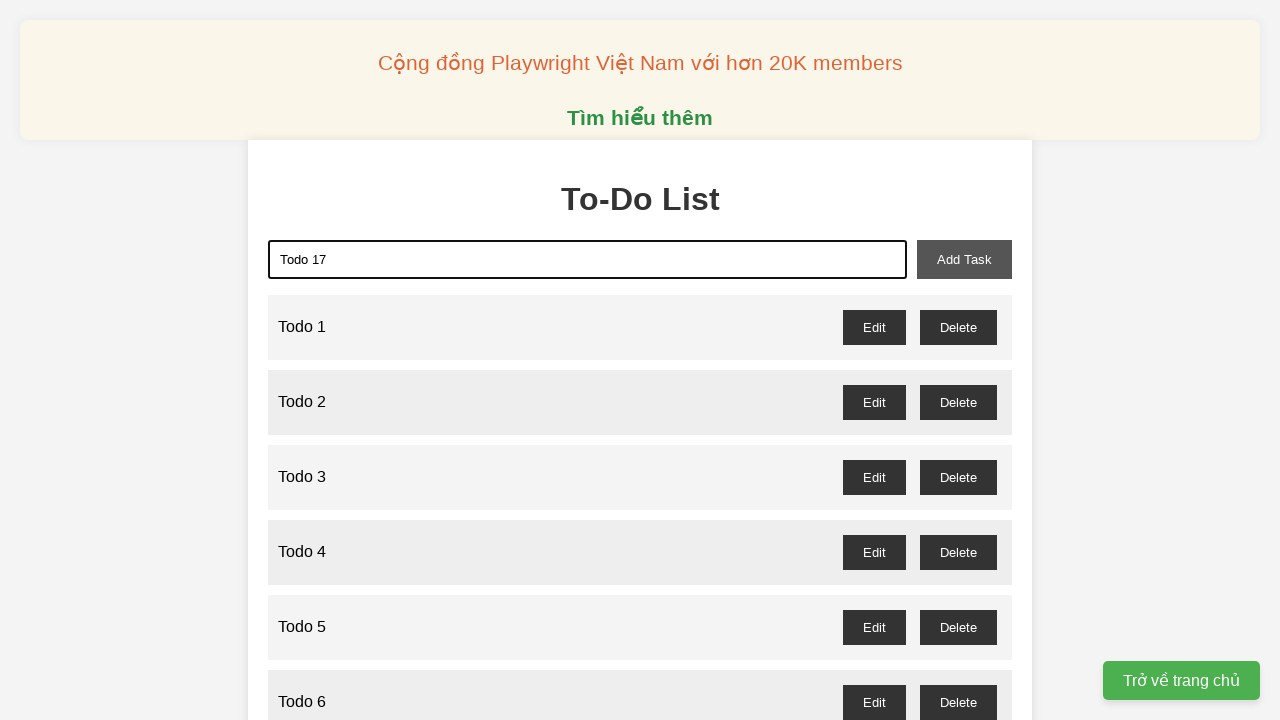

Clicked add task button to create 'Todo 17' at (964, 259) on xpath=//button[@id='add-task']
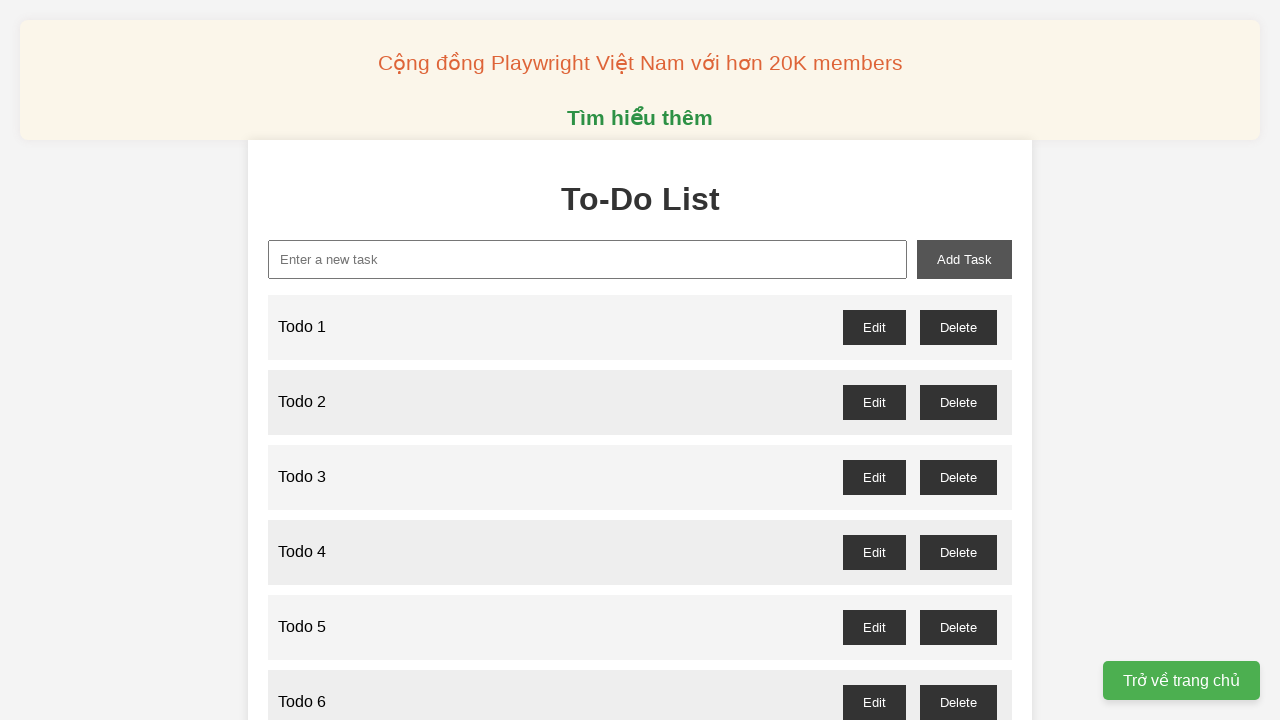

Filled new task input with 'Todo 18' on xpath=//input[@id='new-task']
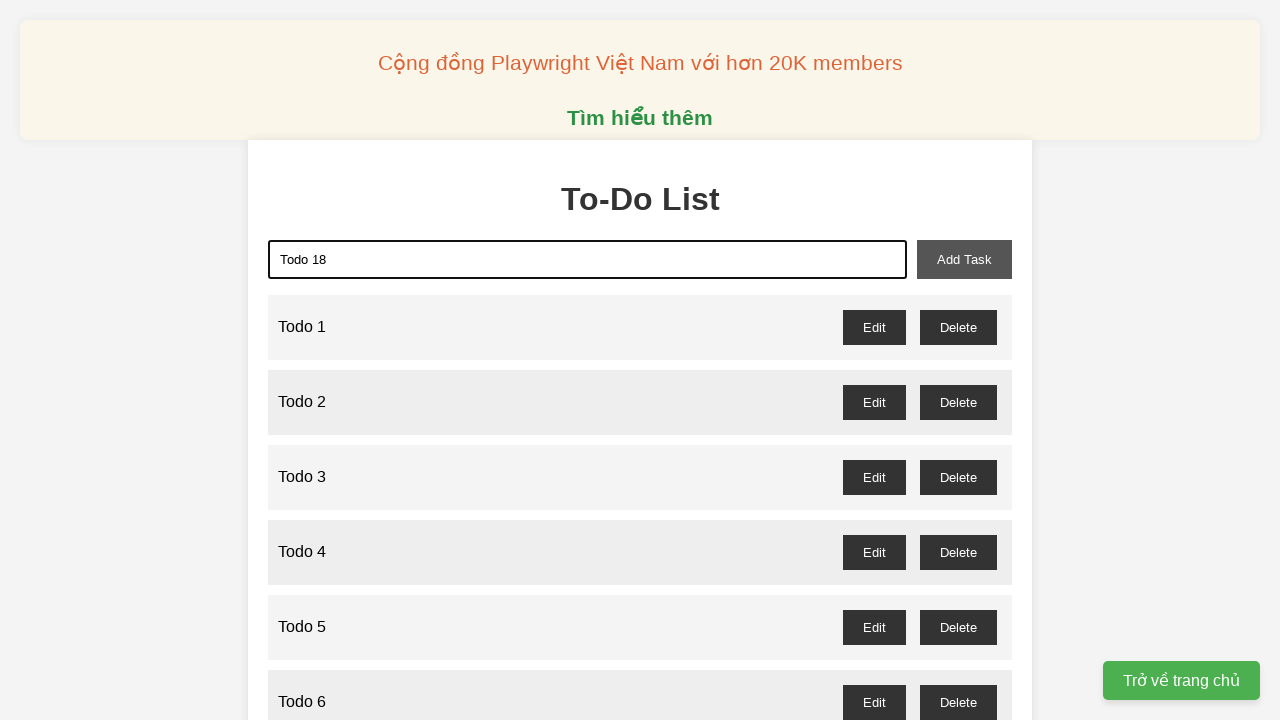

Clicked add task button to create 'Todo 18' at (964, 259) on xpath=//button[@id='add-task']
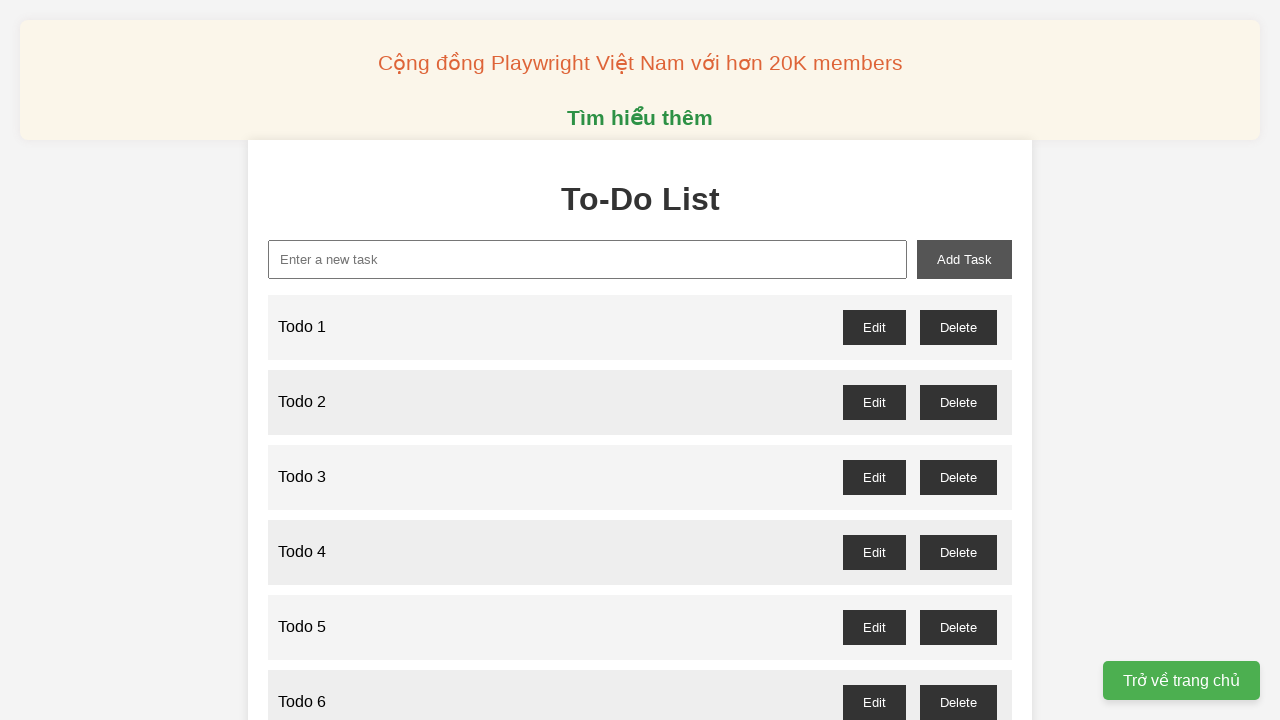

Filled new task input with 'Todo 19' on xpath=//input[@id='new-task']
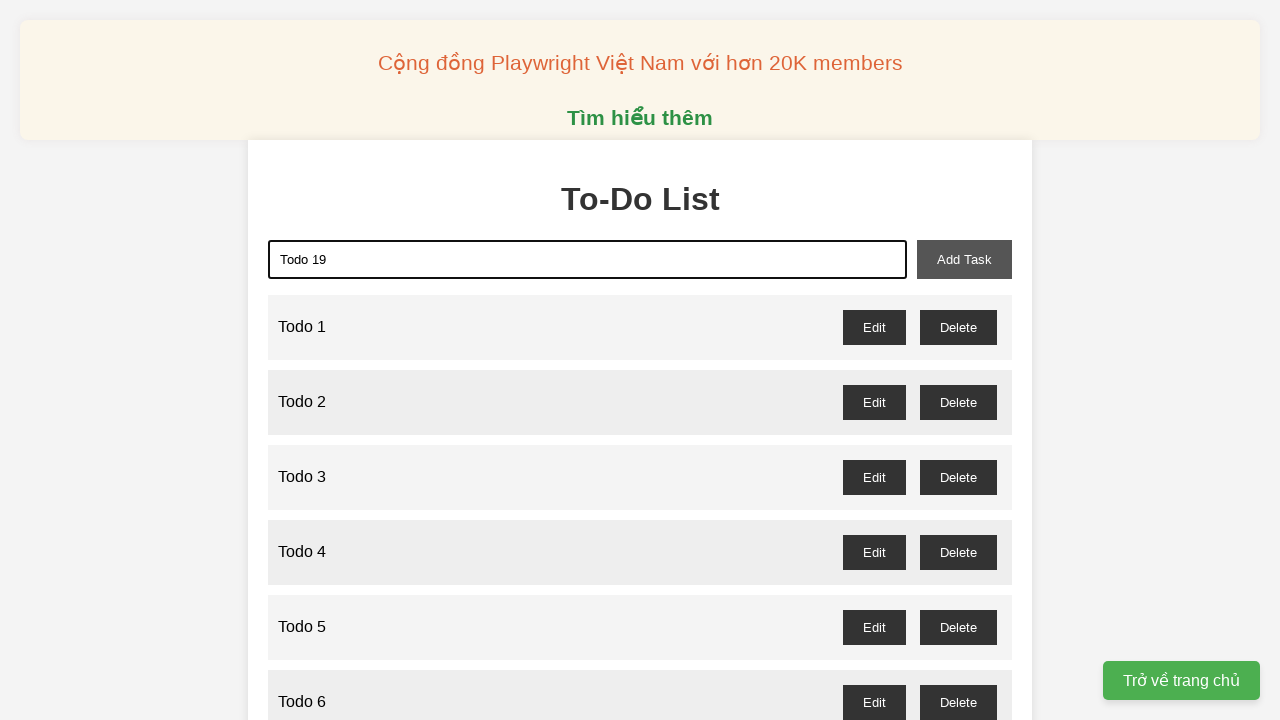

Clicked add task button to create 'Todo 19' at (964, 259) on xpath=//button[@id='add-task']
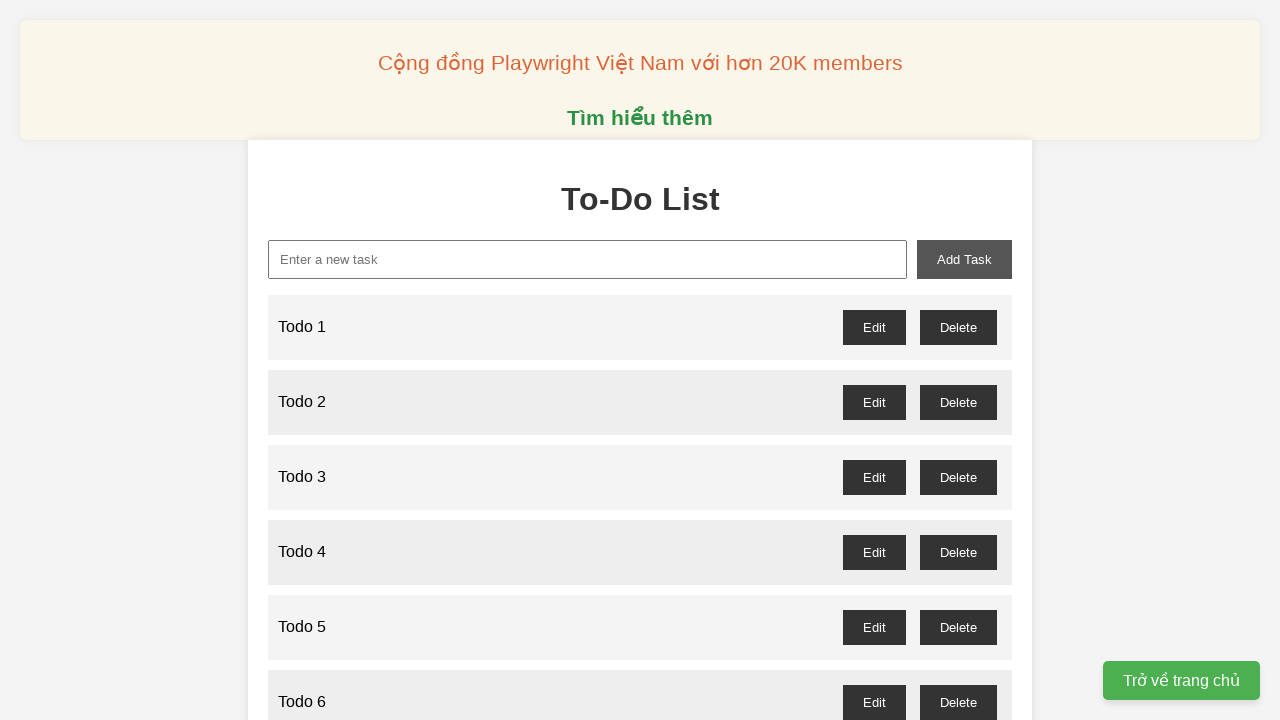

Filled new task input with 'Todo 20' on xpath=//input[@id='new-task']
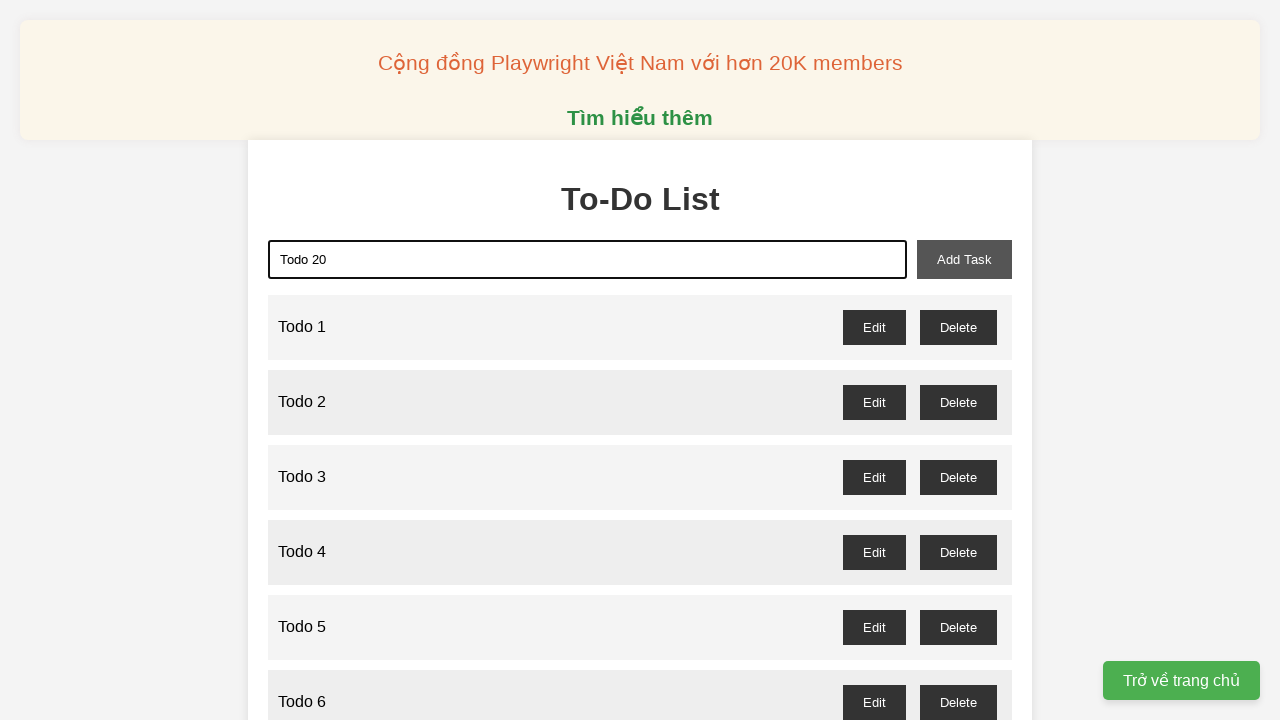

Clicked add task button to create 'Todo 20' at (964, 259) on xpath=//button[@id='add-task']
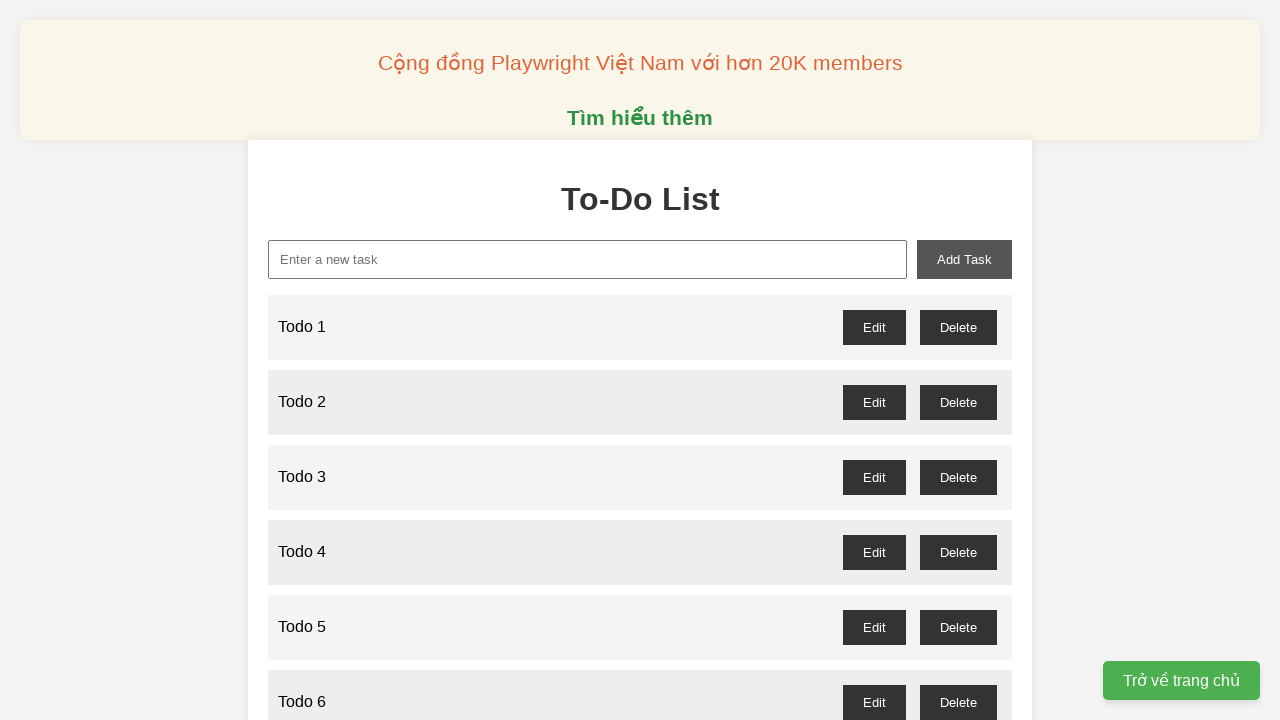

Filled new task input with 'Todo 21' on xpath=//input[@id='new-task']
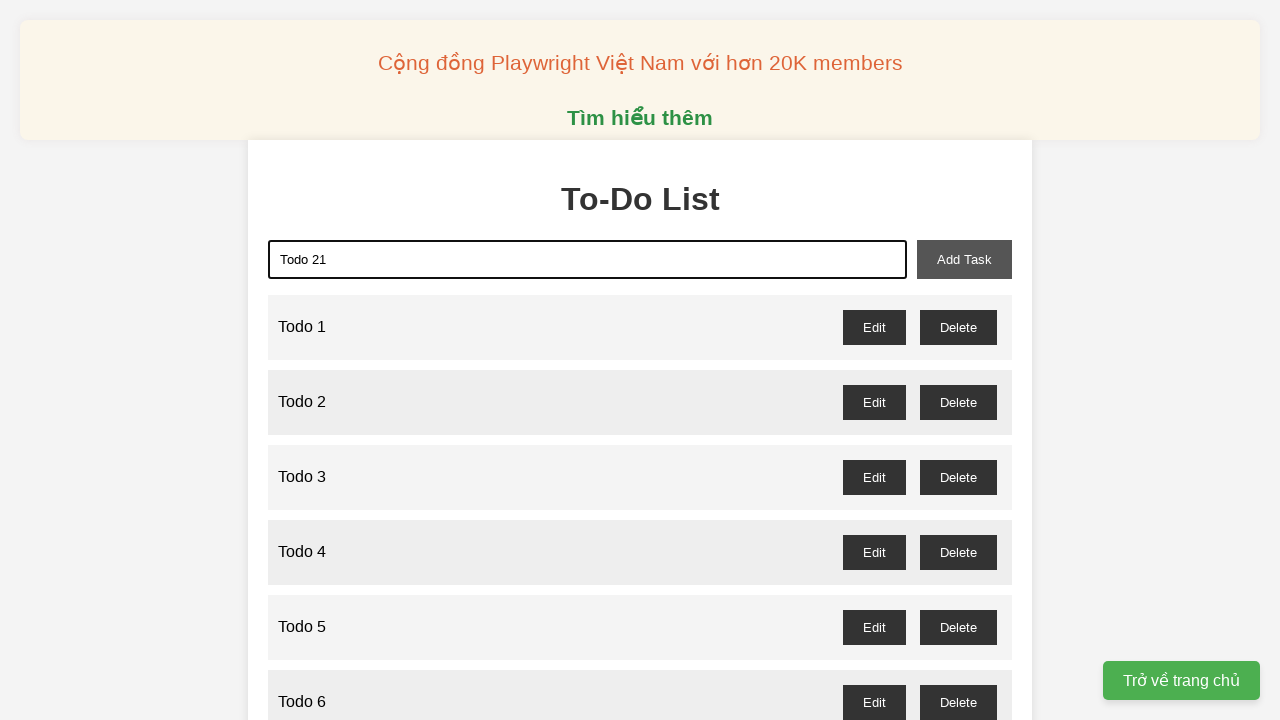

Clicked add task button to create 'Todo 21' at (964, 259) on xpath=//button[@id='add-task']
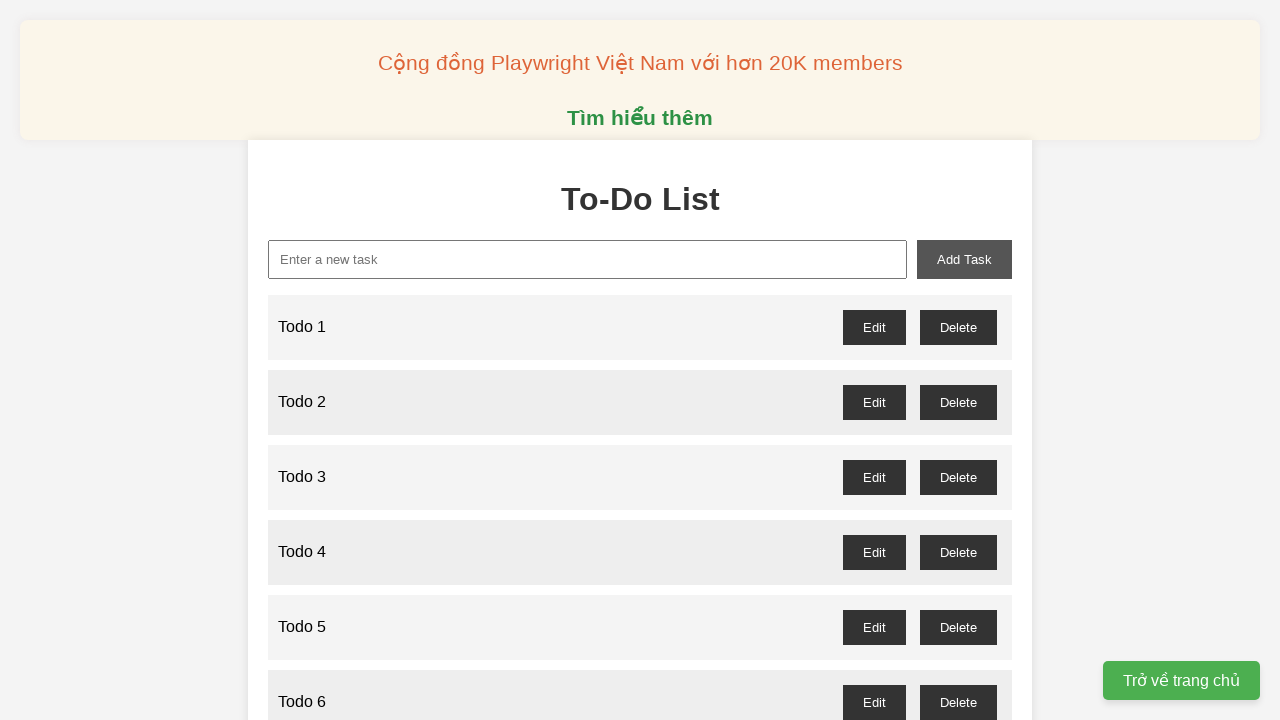

Filled new task input with 'Todo 22' on xpath=//input[@id='new-task']
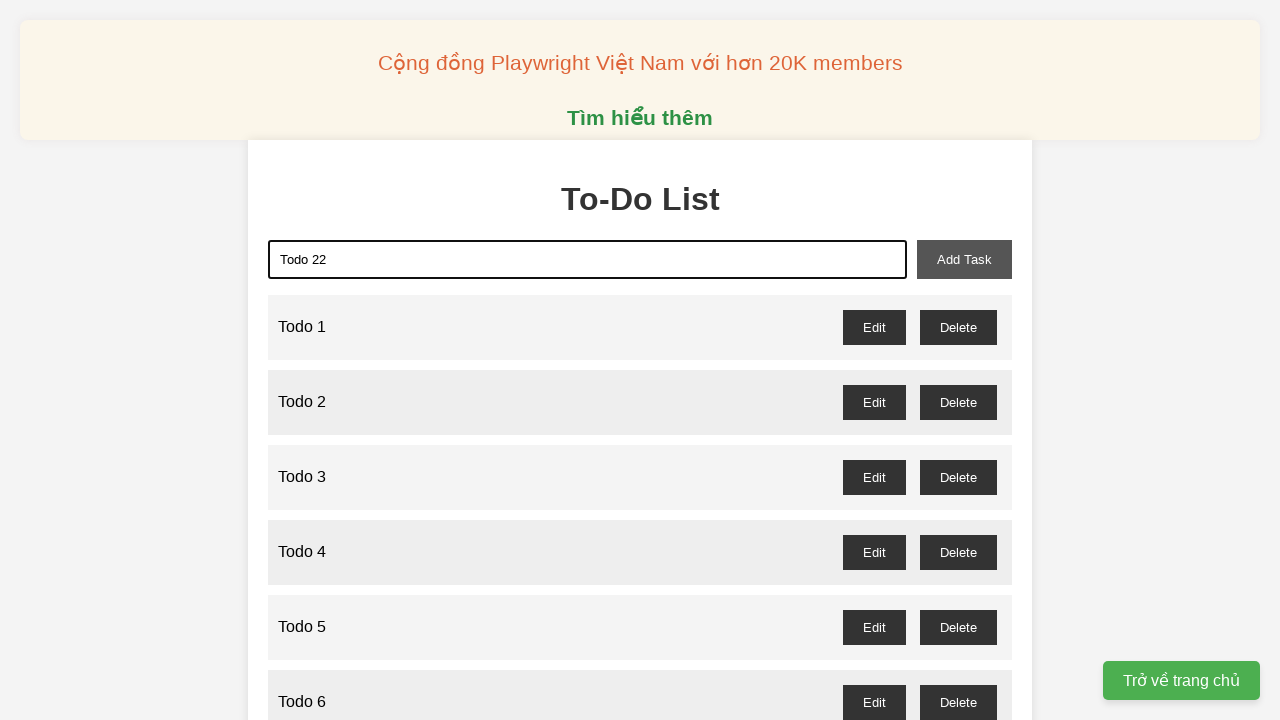

Clicked add task button to create 'Todo 22' at (964, 259) on xpath=//button[@id='add-task']
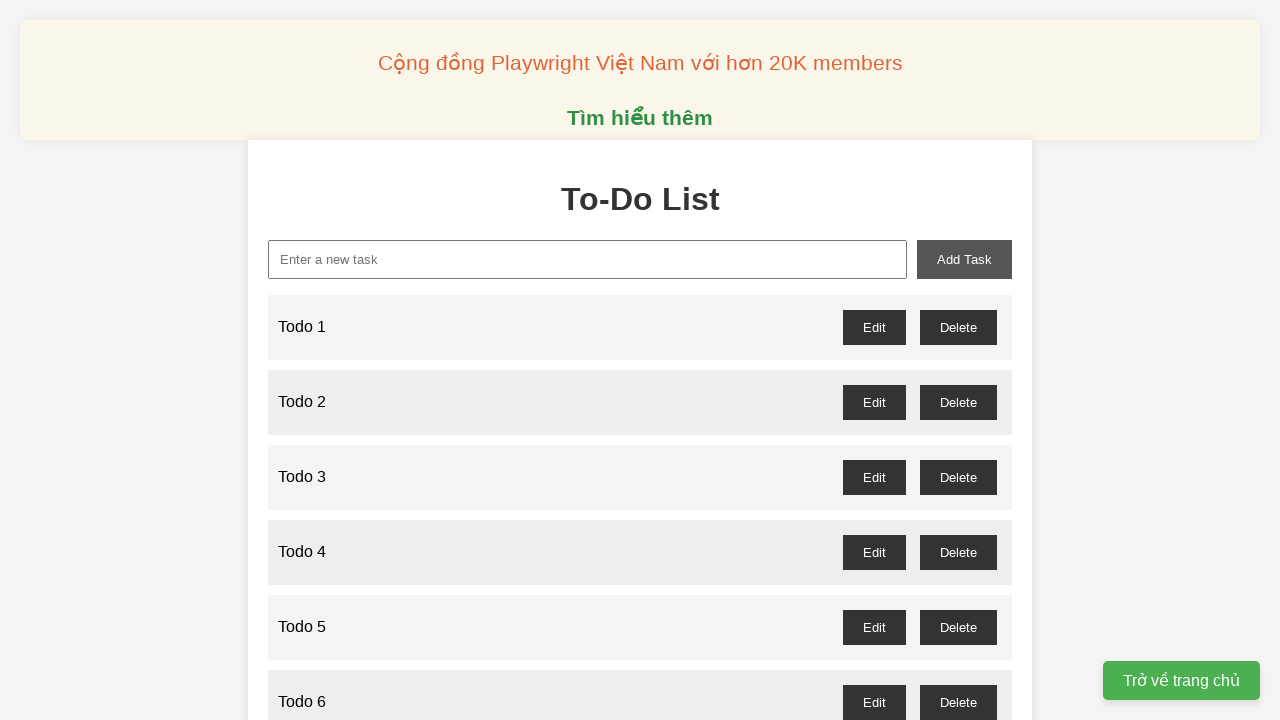

Filled new task input with 'Todo 23' on xpath=//input[@id='new-task']
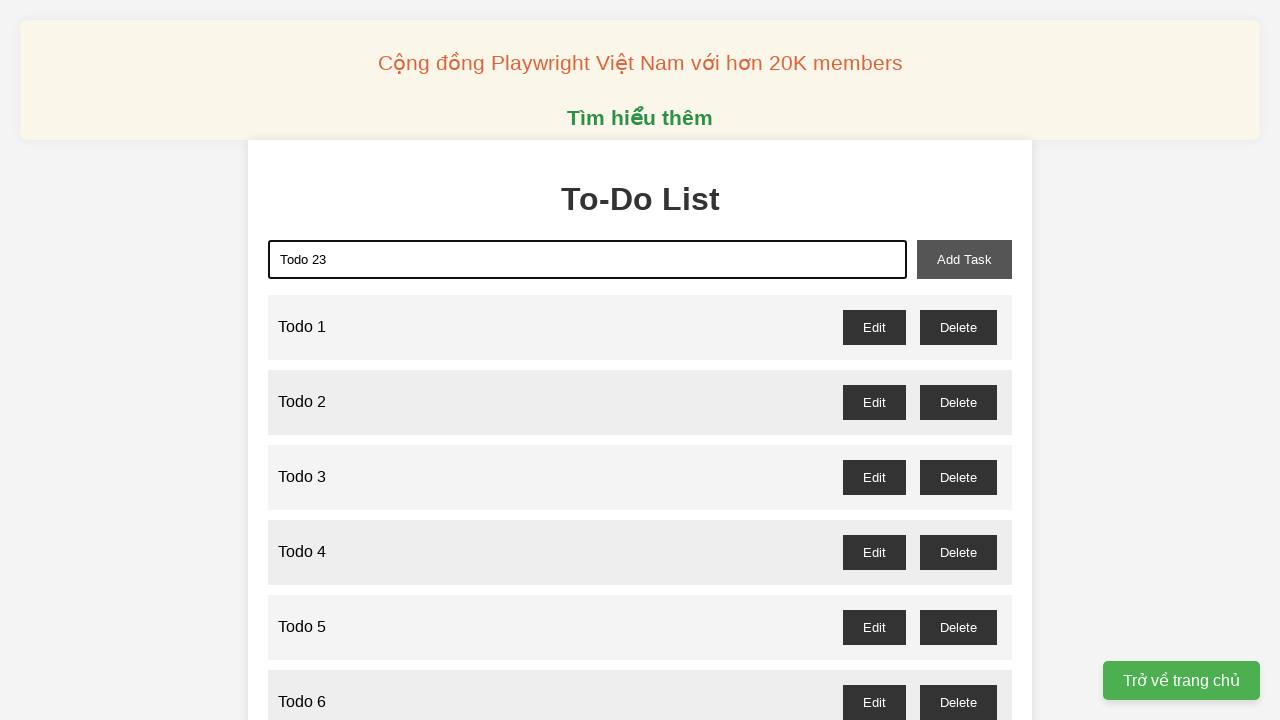

Clicked add task button to create 'Todo 23' at (964, 259) on xpath=//button[@id='add-task']
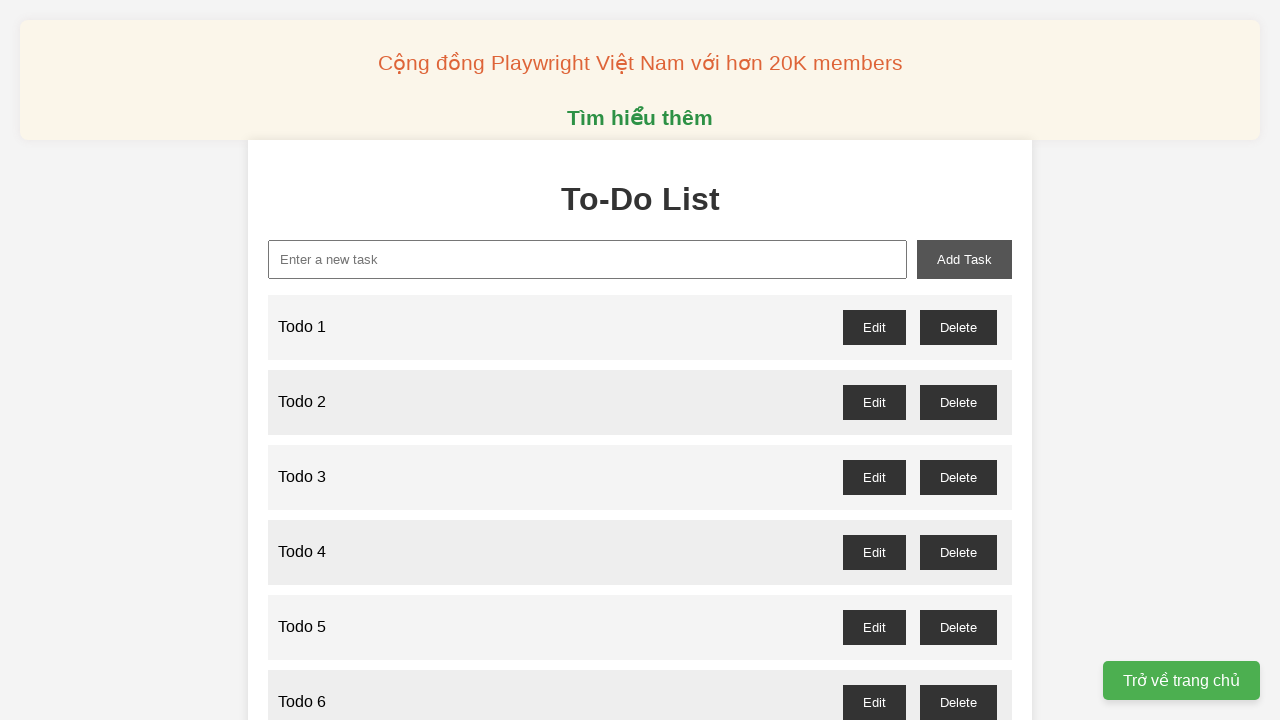

Filled new task input with 'Todo 24' on xpath=//input[@id='new-task']
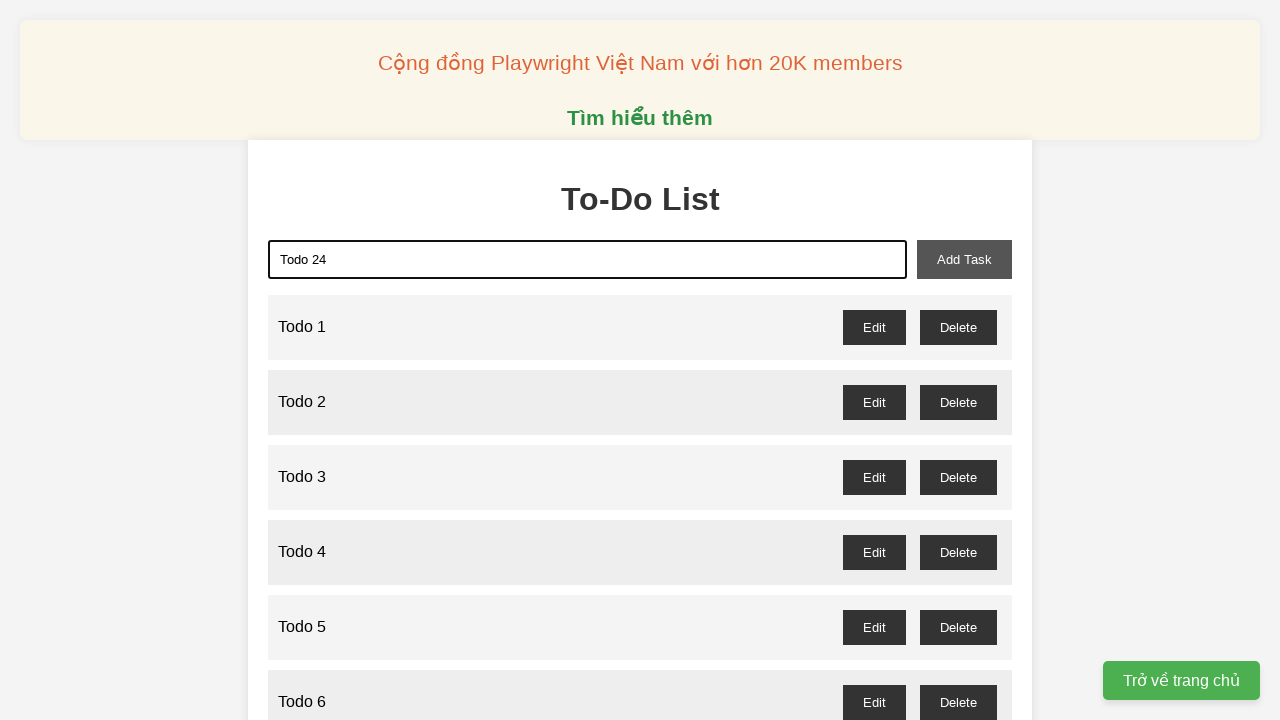

Clicked add task button to create 'Todo 24' at (964, 259) on xpath=//button[@id='add-task']
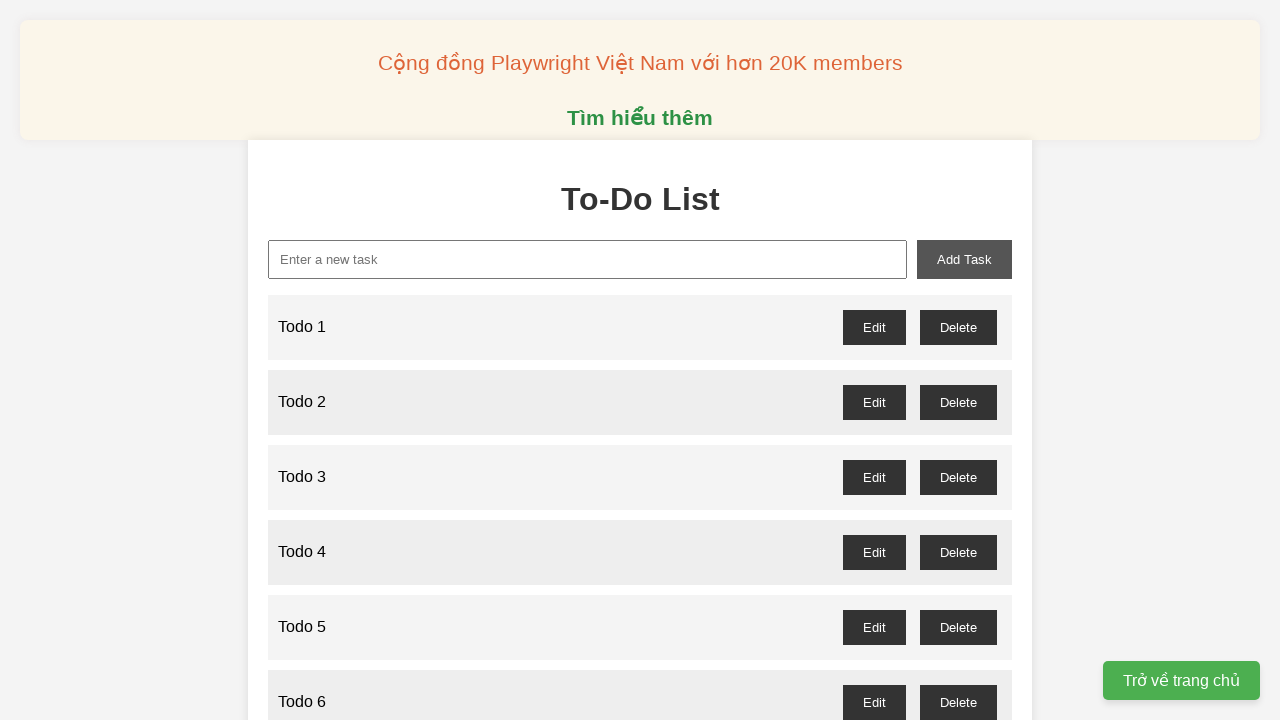

Filled new task input with 'Todo 25' on xpath=//input[@id='new-task']
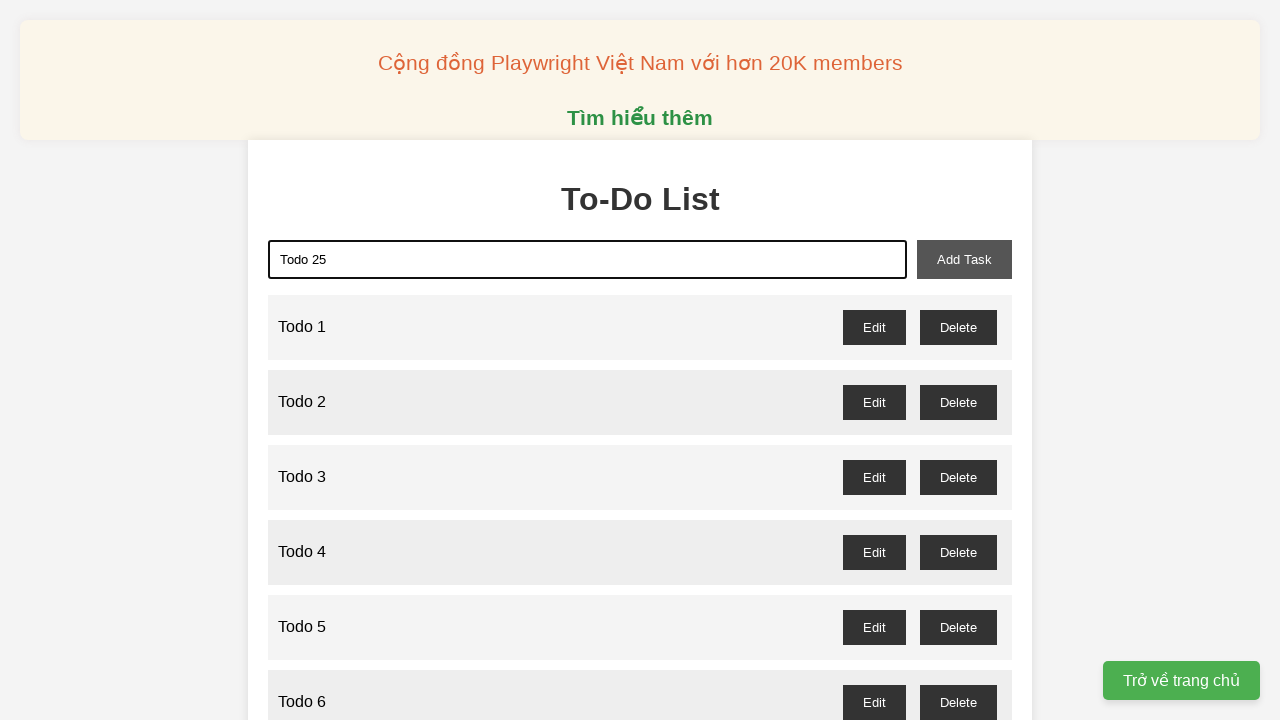

Clicked add task button to create 'Todo 25' at (964, 259) on xpath=//button[@id='add-task']
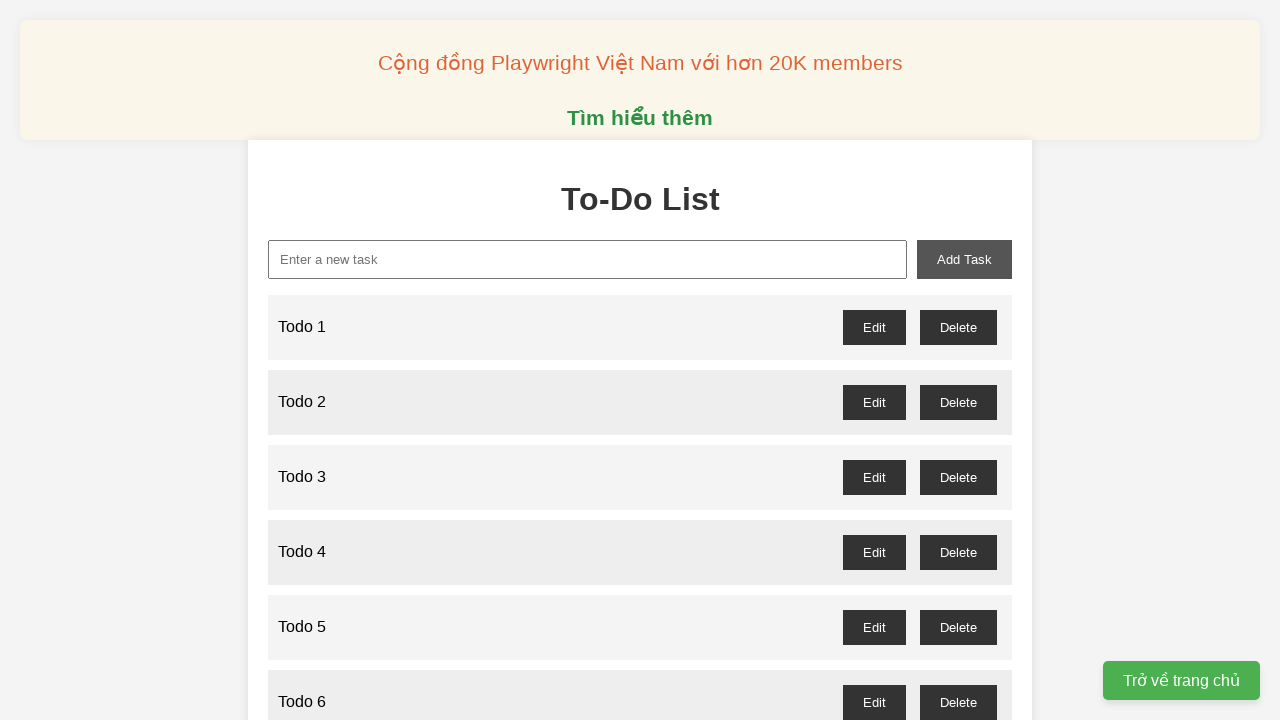

Filled new task input with 'Todo 26' on xpath=//input[@id='new-task']
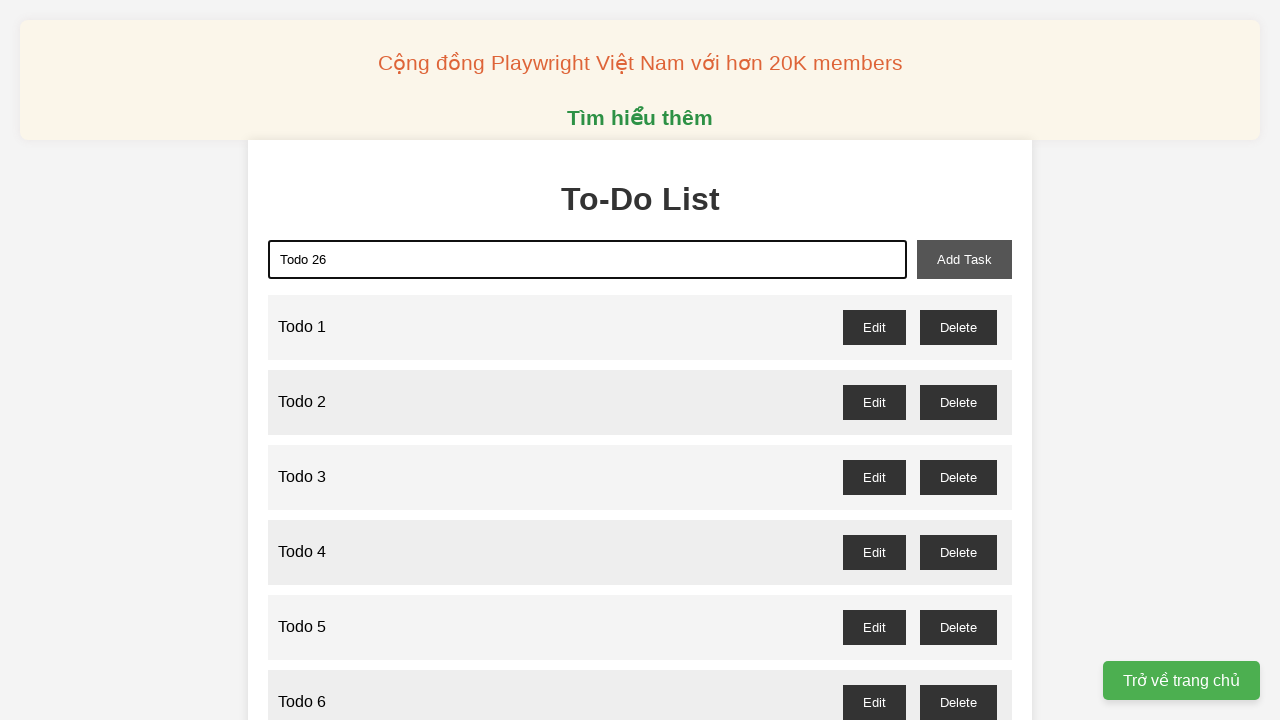

Clicked add task button to create 'Todo 26' at (964, 259) on xpath=//button[@id='add-task']
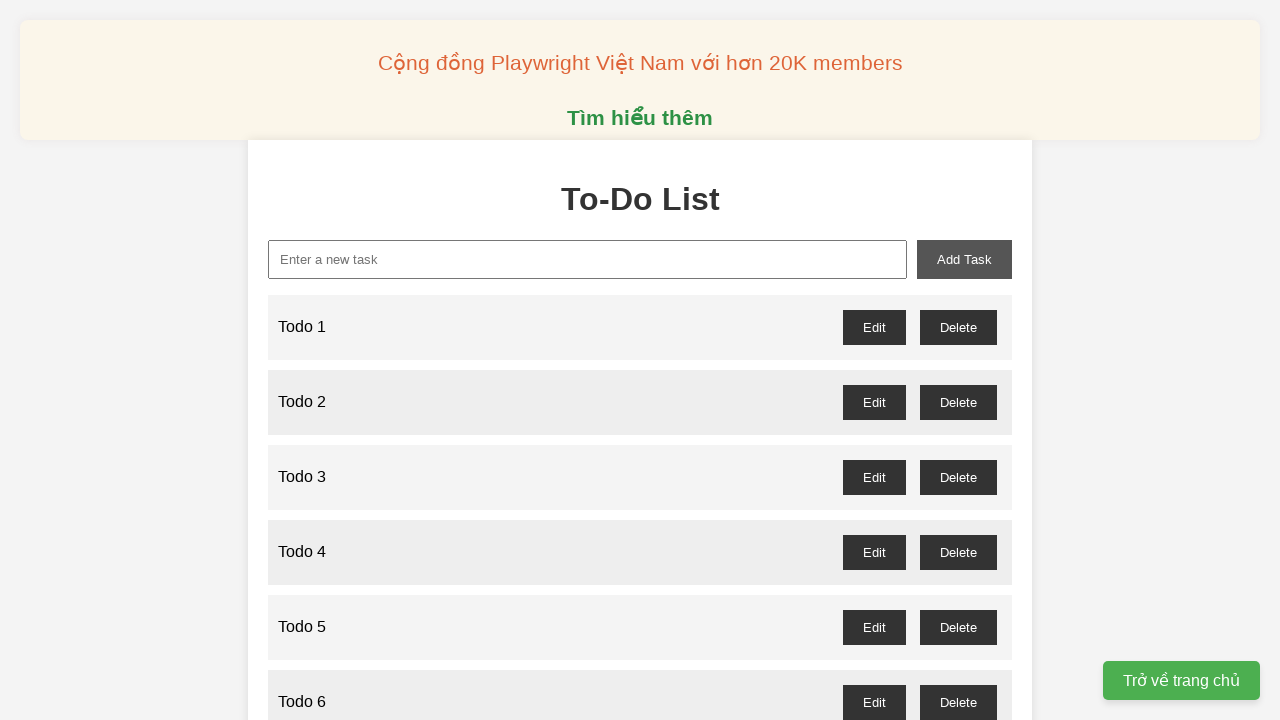

Filled new task input with 'Todo 27' on xpath=//input[@id='new-task']
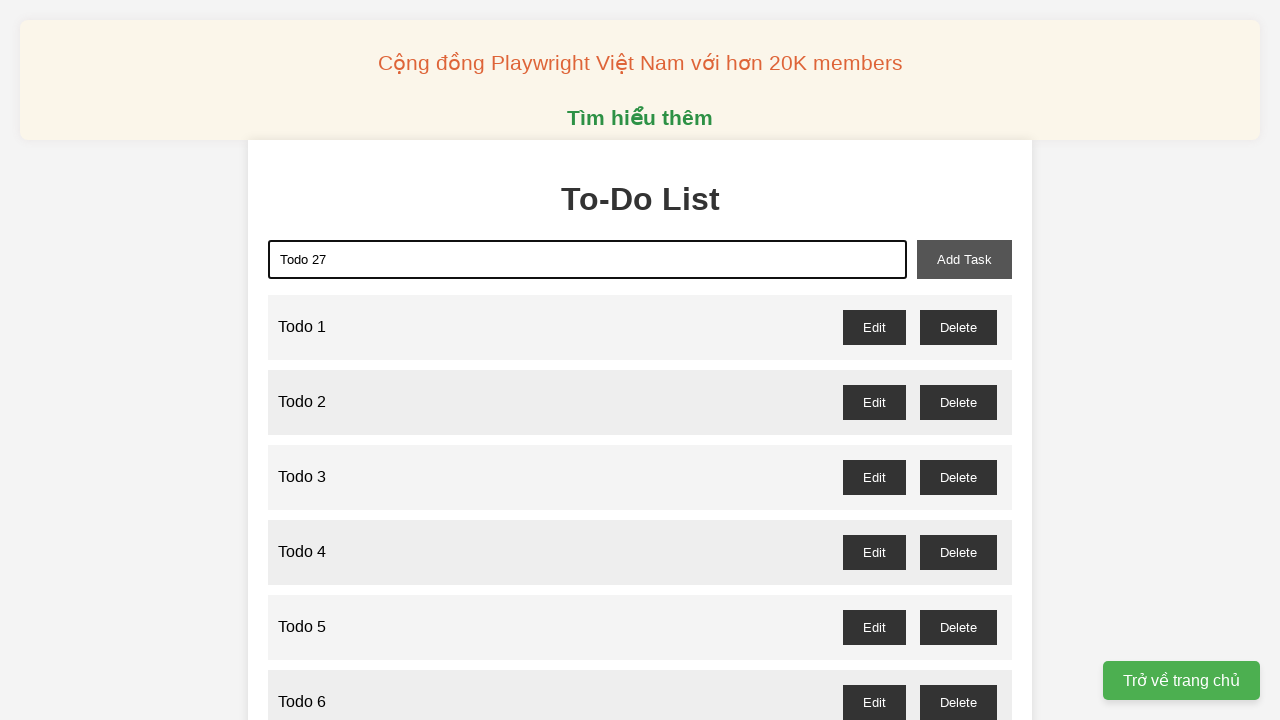

Clicked add task button to create 'Todo 27' at (964, 259) on xpath=//button[@id='add-task']
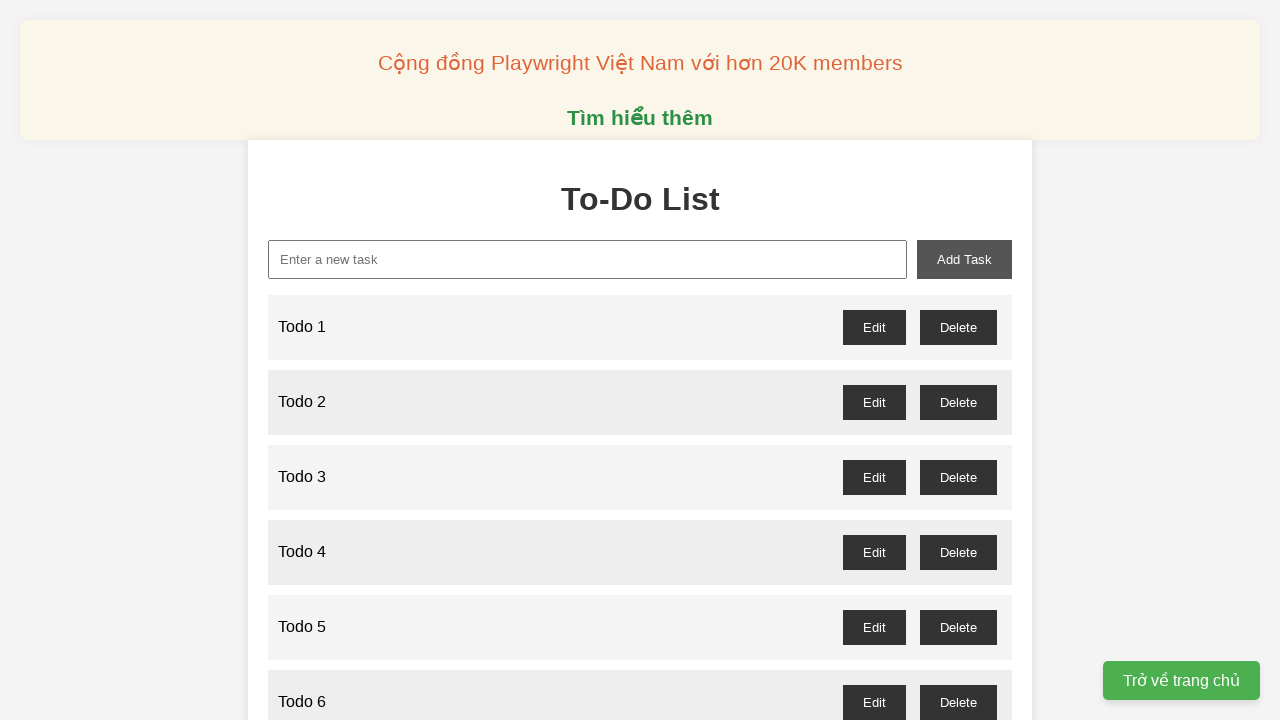

Filled new task input with 'Todo 28' on xpath=//input[@id='new-task']
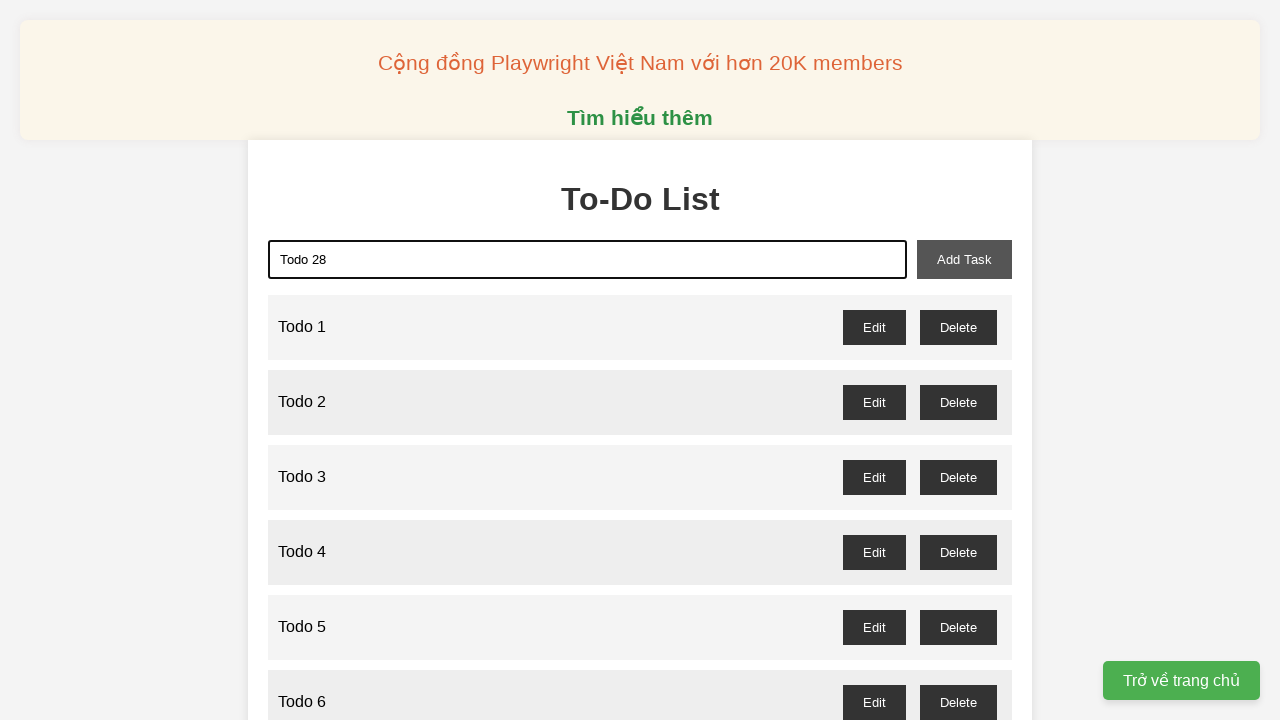

Clicked add task button to create 'Todo 28' at (964, 259) on xpath=//button[@id='add-task']
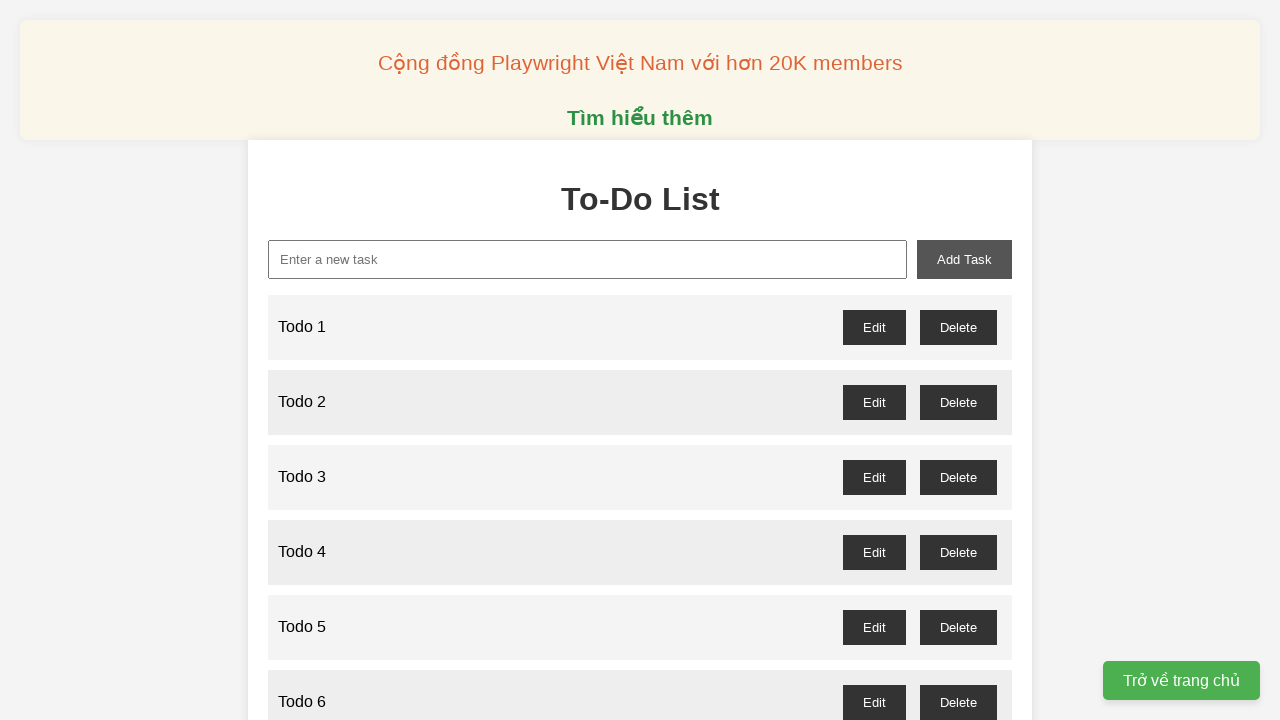

Filled new task input with 'Todo 29' on xpath=//input[@id='new-task']
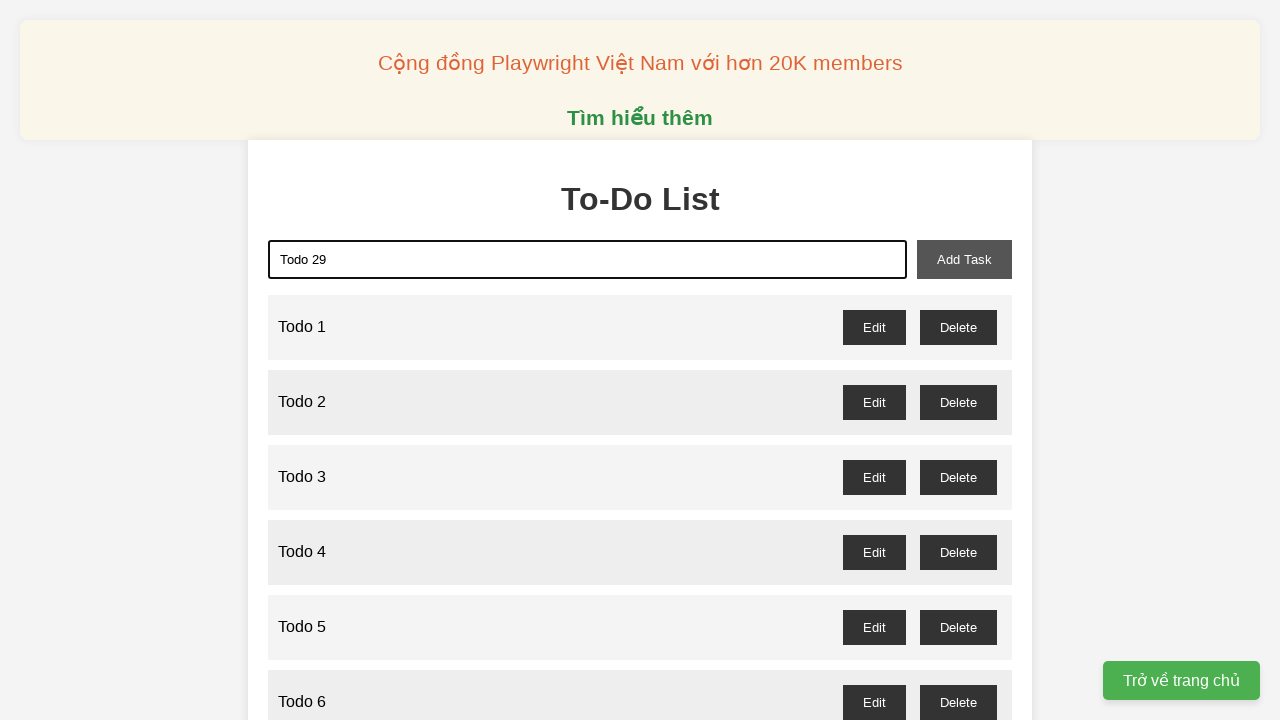

Clicked add task button to create 'Todo 29' at (964, 259) on xpath=//button[@id='add-task']
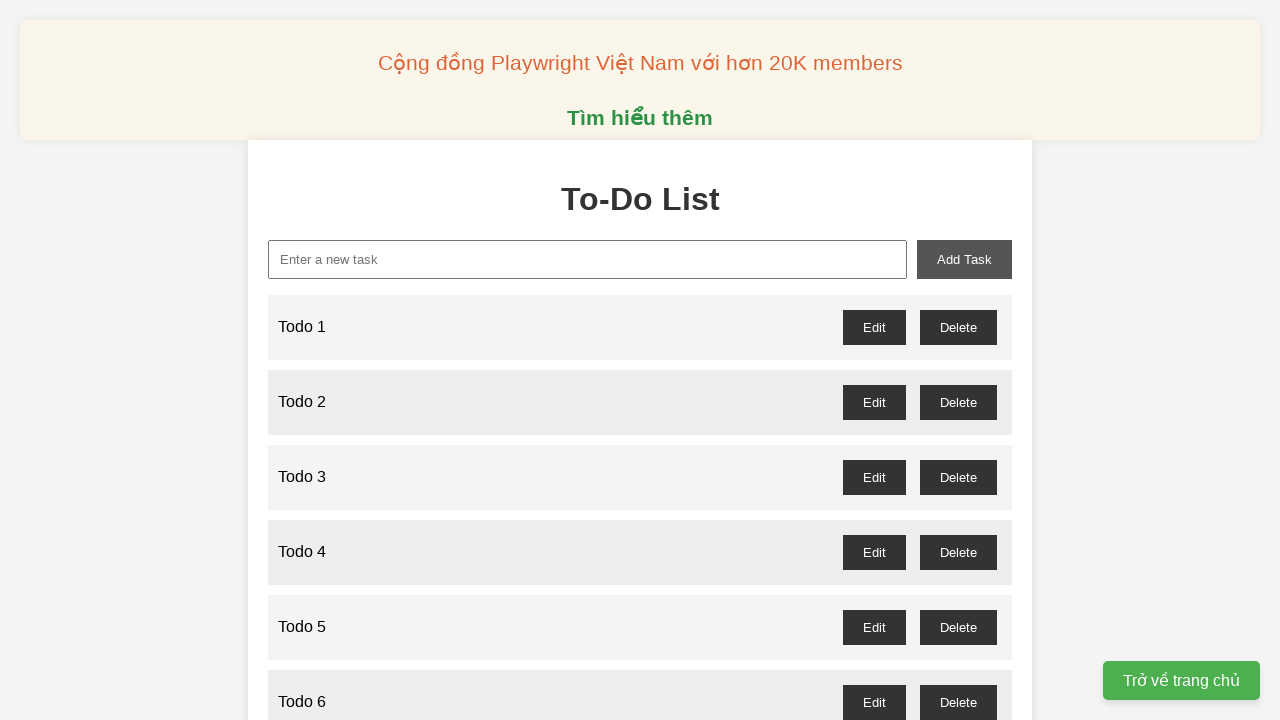

Filled new task input with 'Todo 30' on xpath=//input[@id='new-task']
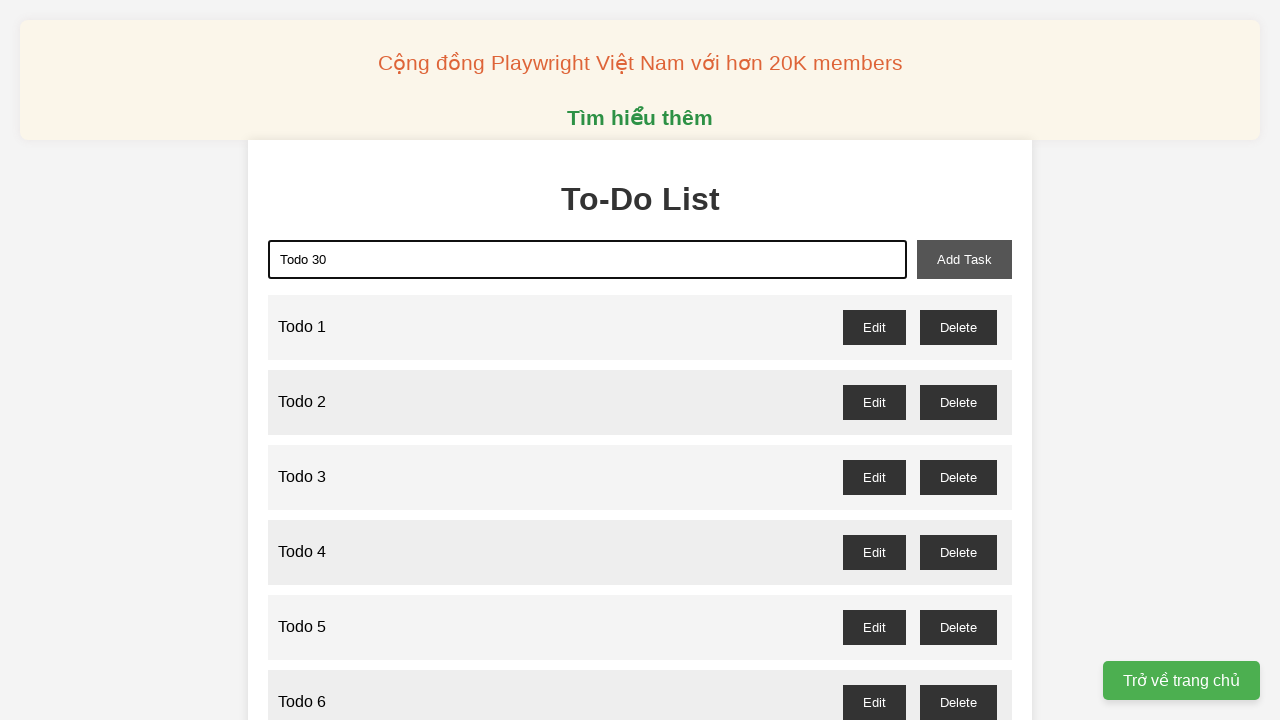

Clicked add task button to create 'Todo 30' at (964, 259) on xpath=//button[@id='add-task']
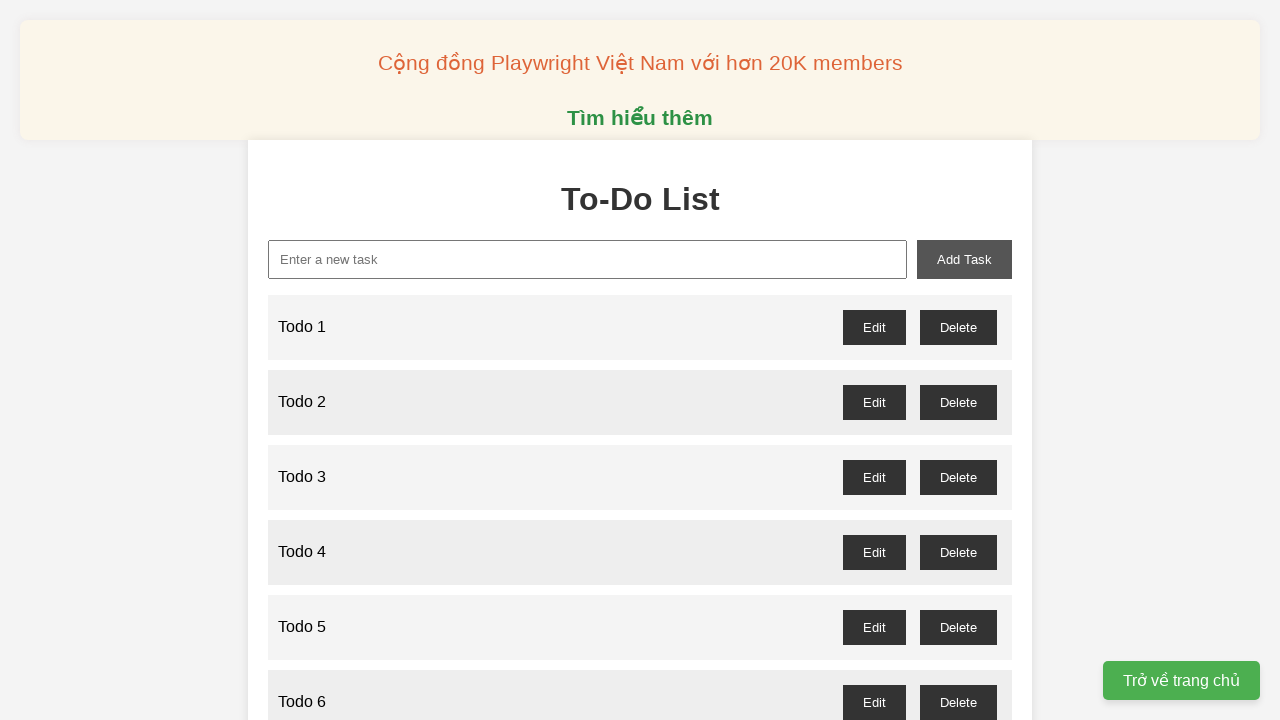

Filled new task input with 'Todo 31' on xpath=//input[@id='new-task']
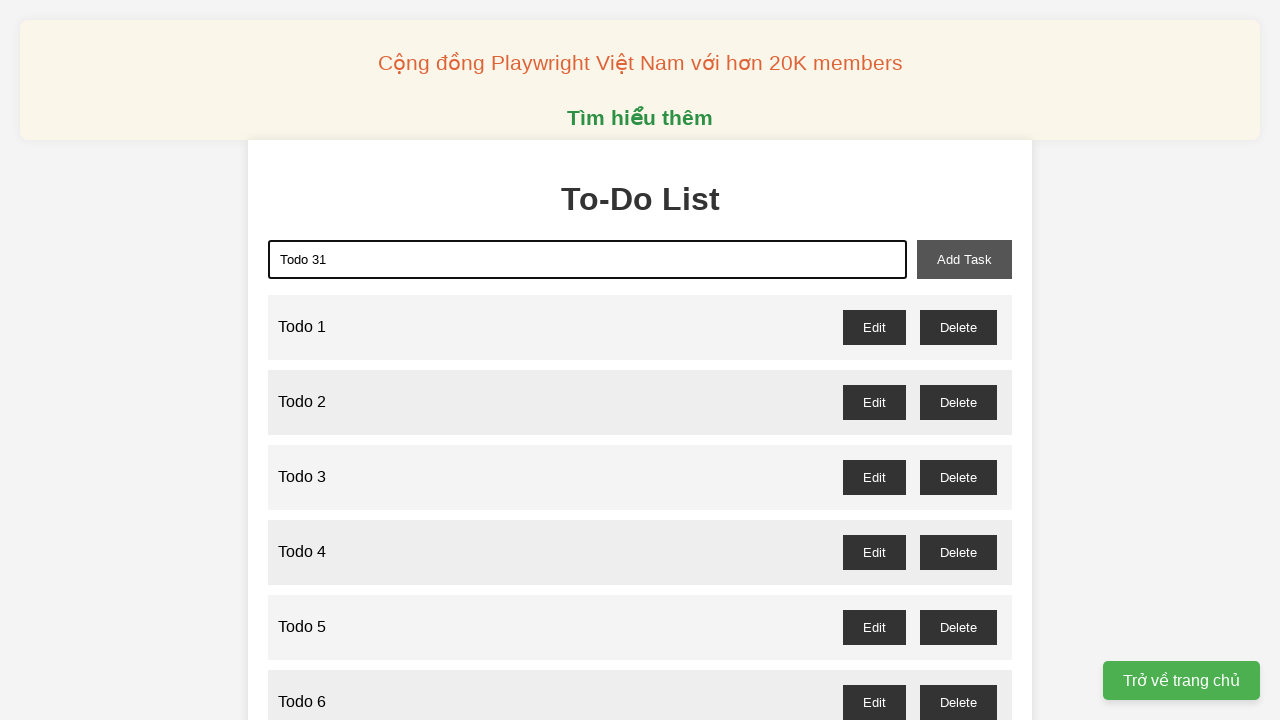

Clicked add task button to create 'Todo 31' at (964, 259) on xpath=//button[@id='add-task']
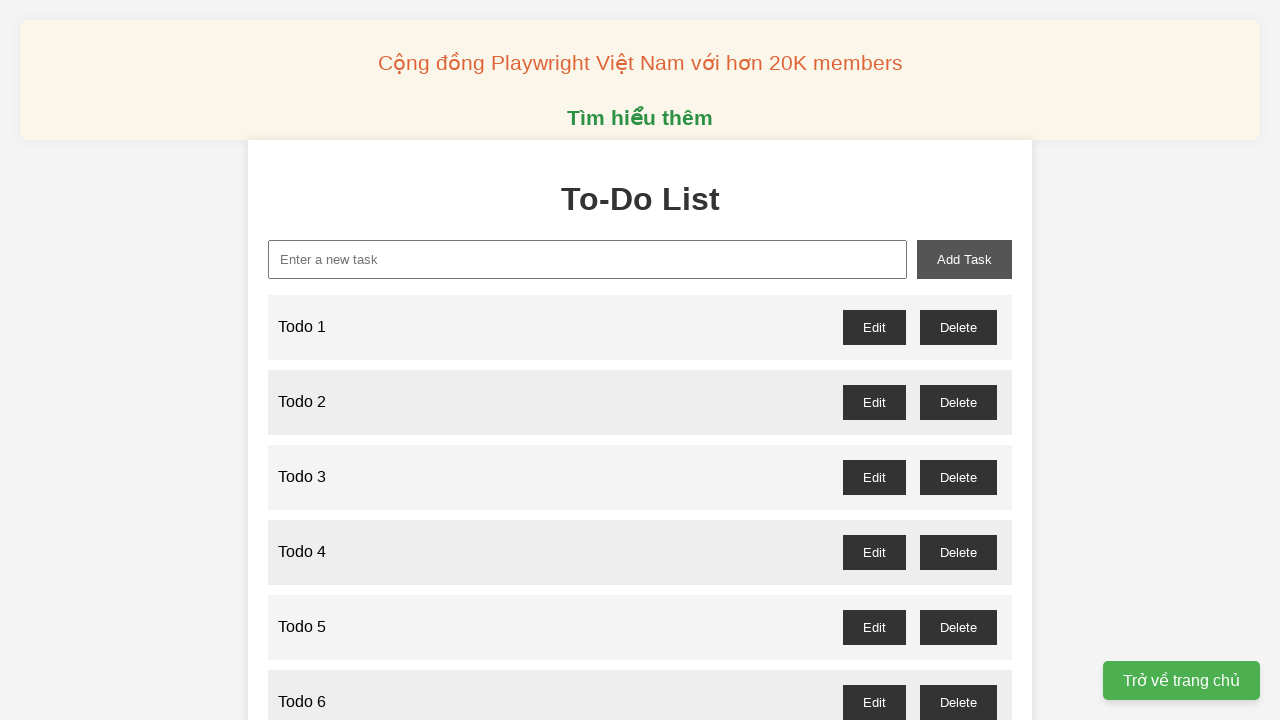

Filled new task input with 'Todo 32' on xpath=//input[@id='new-task']
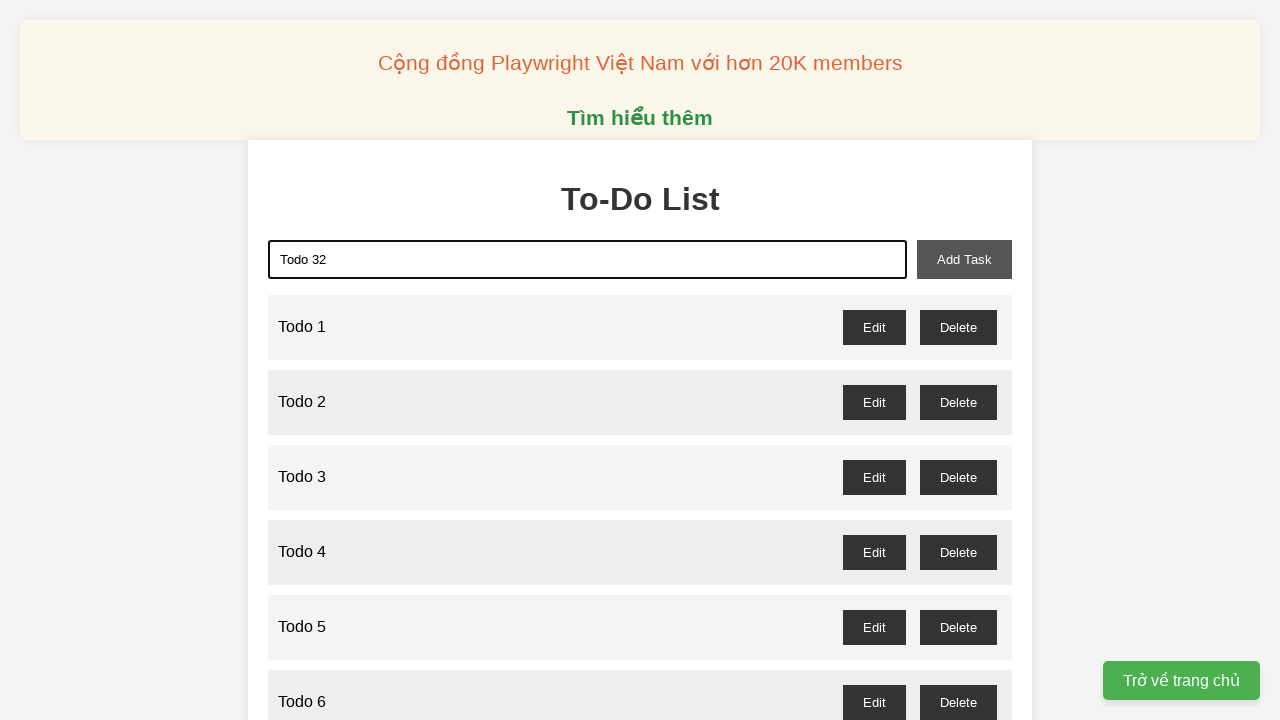

Clicked add task button to create 'Todo 32' at (964, 259) on xpath=//button[@id='add-task']
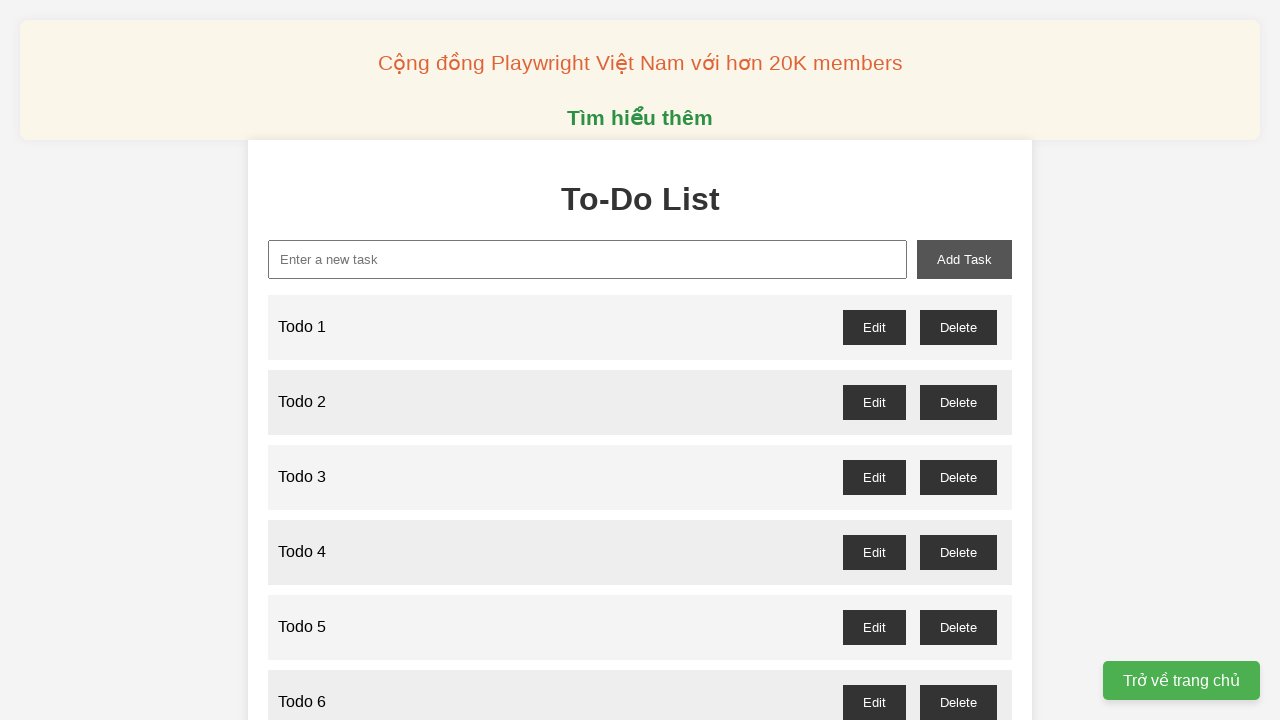

Filled new task input with 'Todo 33' on xpath=//input[@id='new-task']
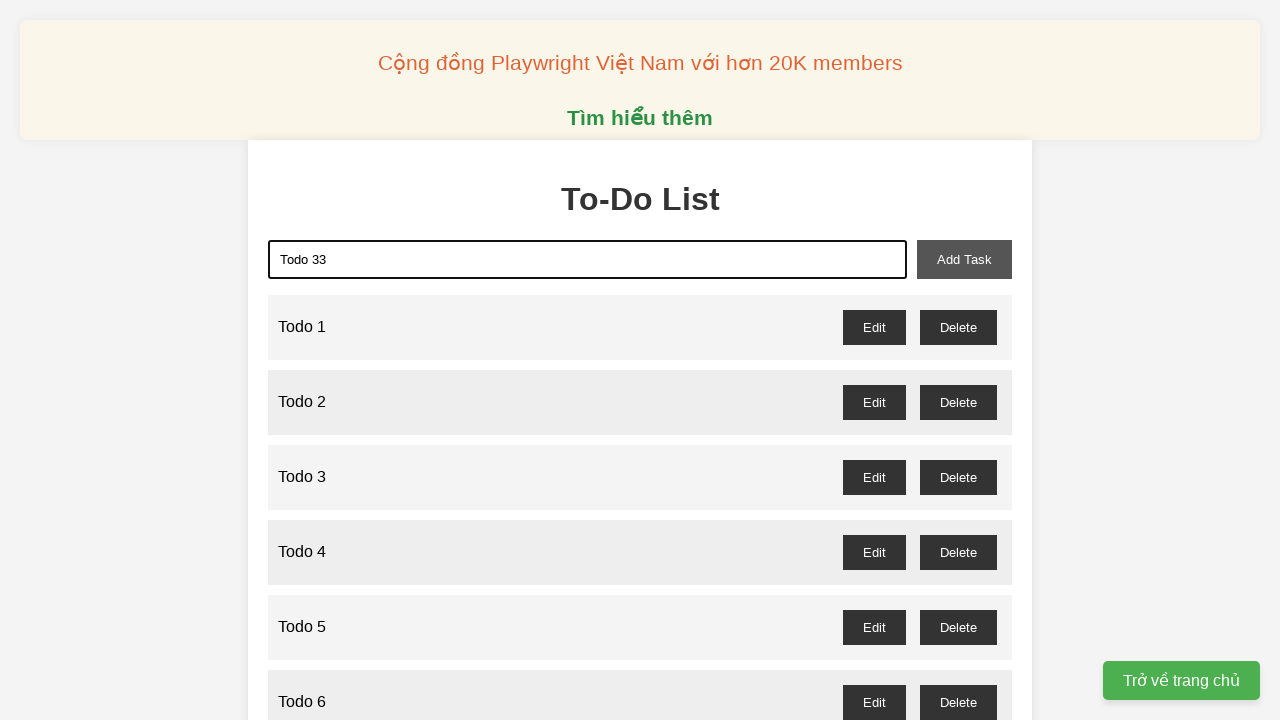

Clicked add task button to create 'Todo 33' at (964, 259) on xpath=//button[@id='add-task']
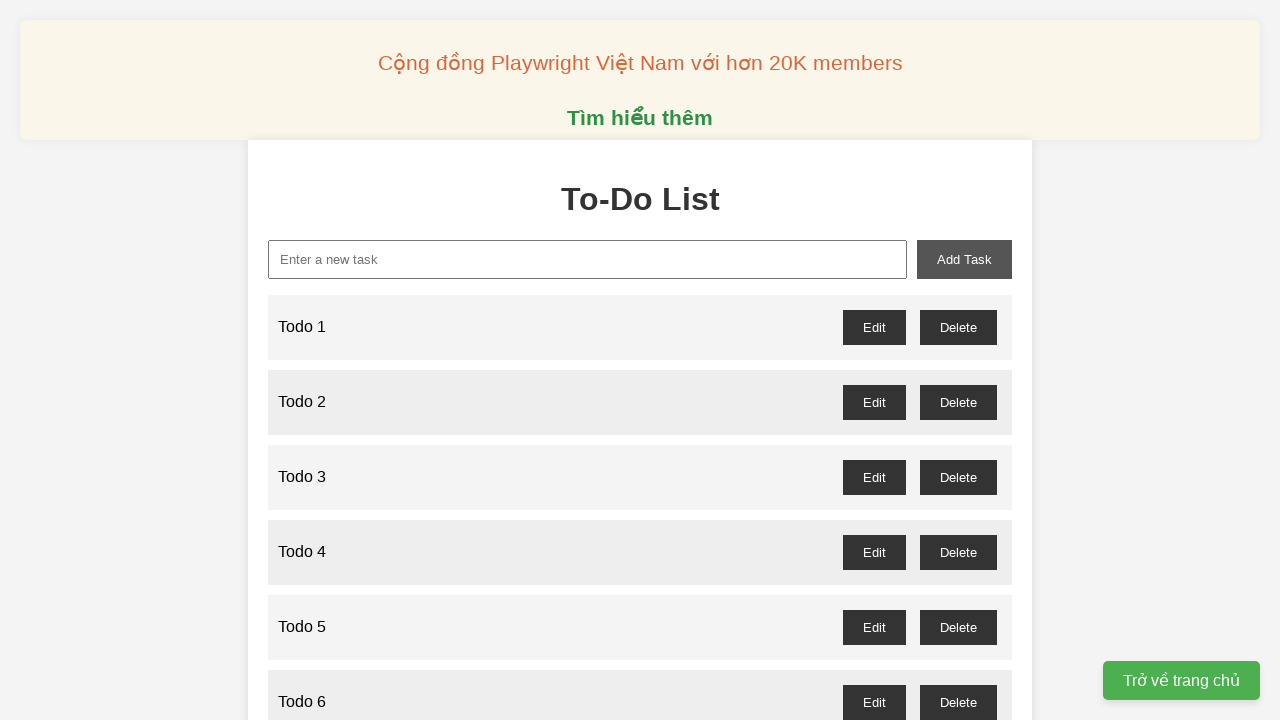

Filled new task input with 'Todo 34' on xpath=//input[@id='new-task']
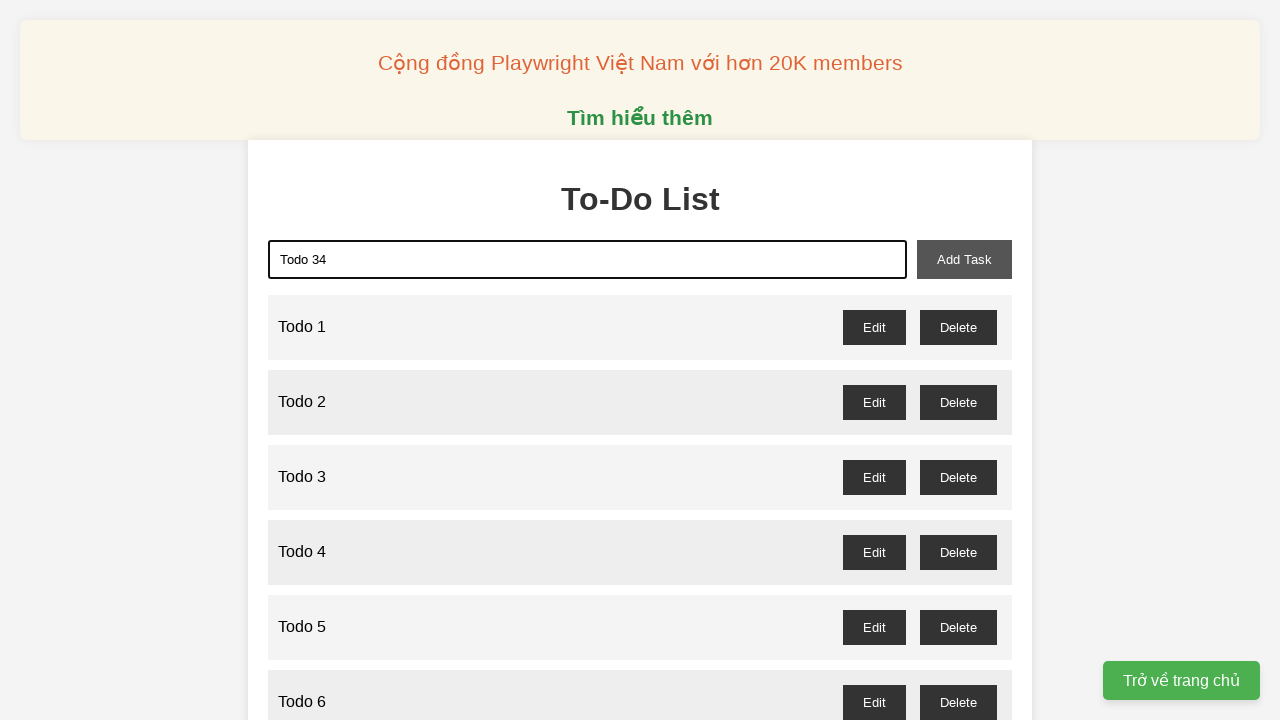

Clicked add task button to create 'Todo 34' at (964, 259) on xpath=//button[@id='add-task']
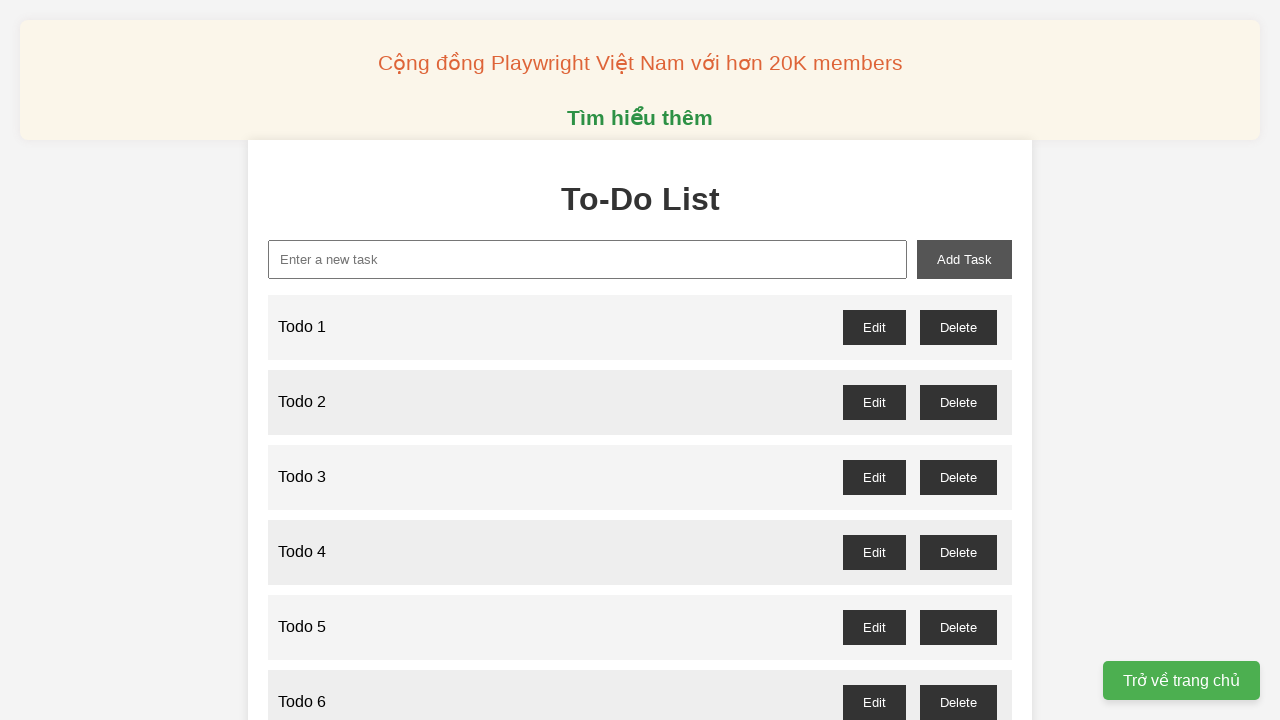

Filled new task input with 'Todo 35' on xpath=//input[@id='new-task']
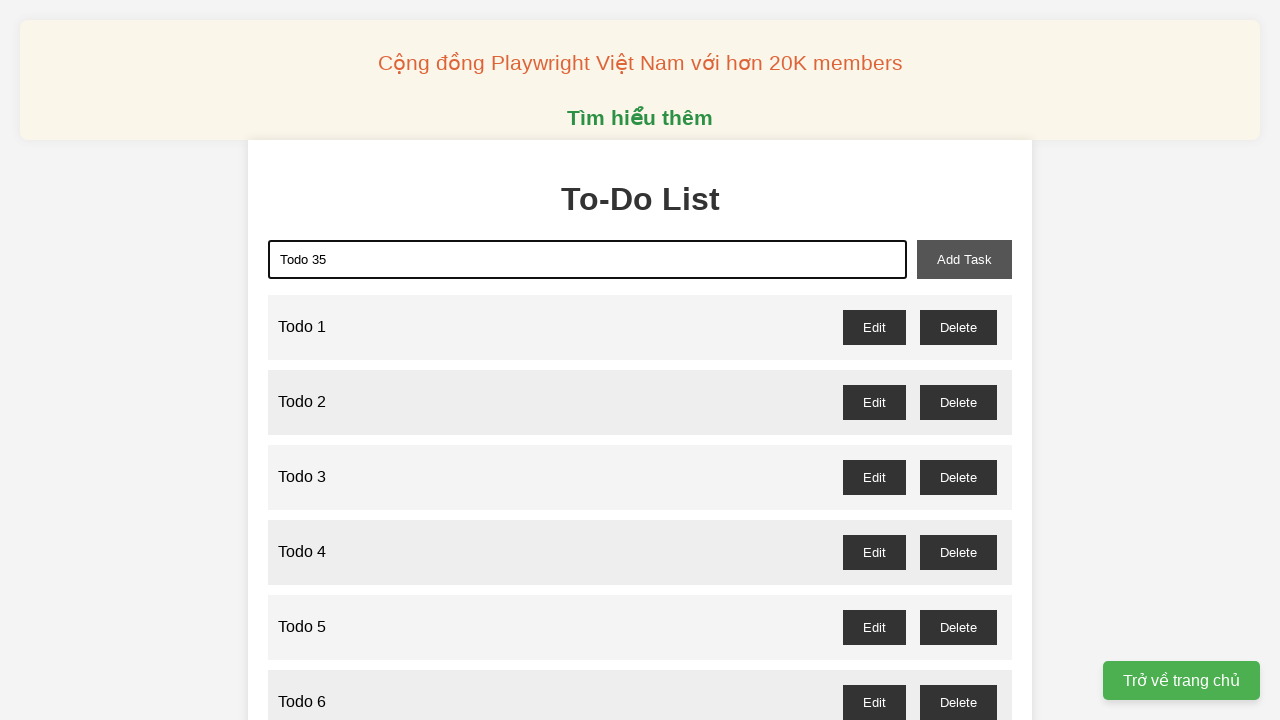

Clicked add task button to create 'Todo 35' at (964, 259) on xpath=//button[@id='add-task']
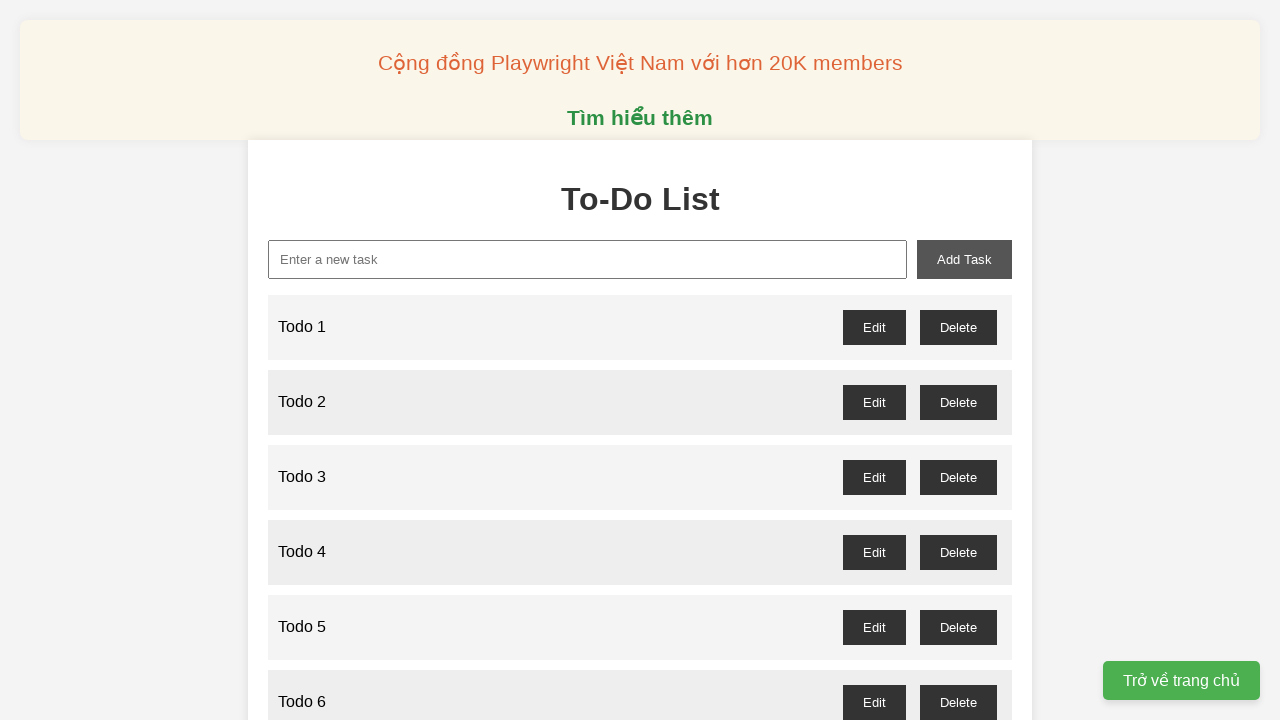

Filled new task input with 'Todo 36' on xpath=//input[@id='new-task']
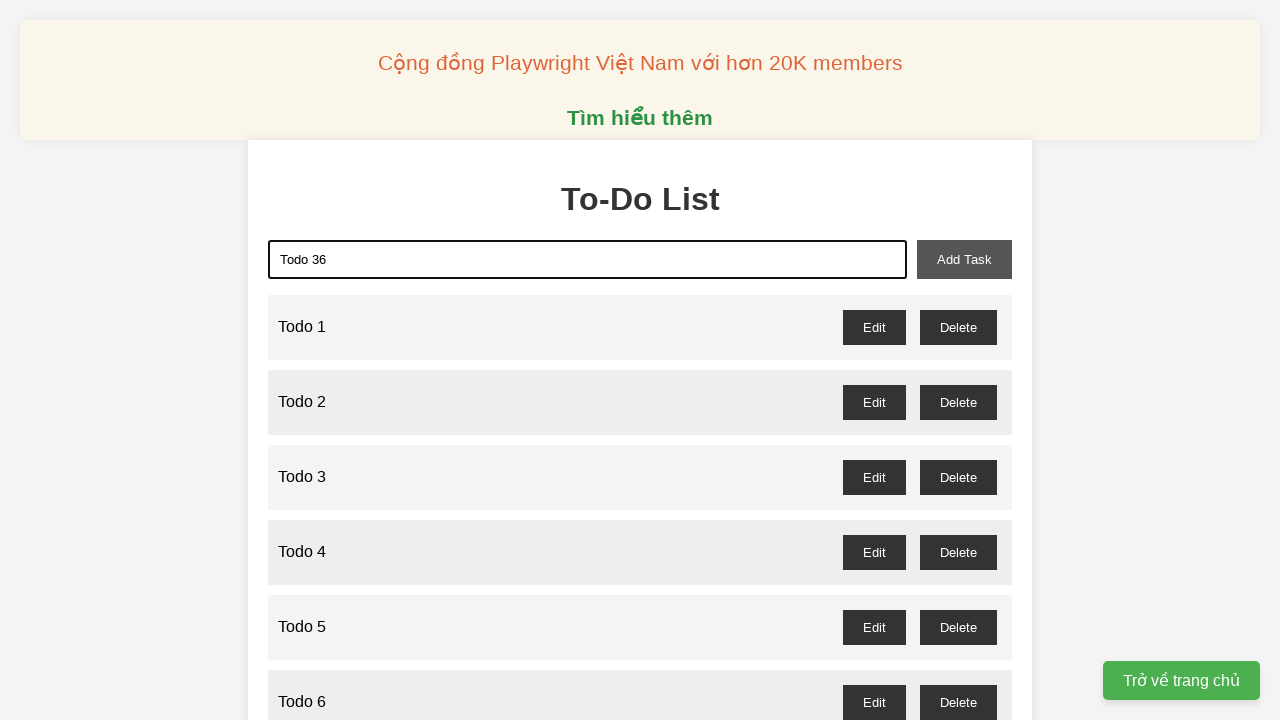

Clicked add task button to create 'Todo 36' at (964, 259) on xpath=//button[@id='add-task']
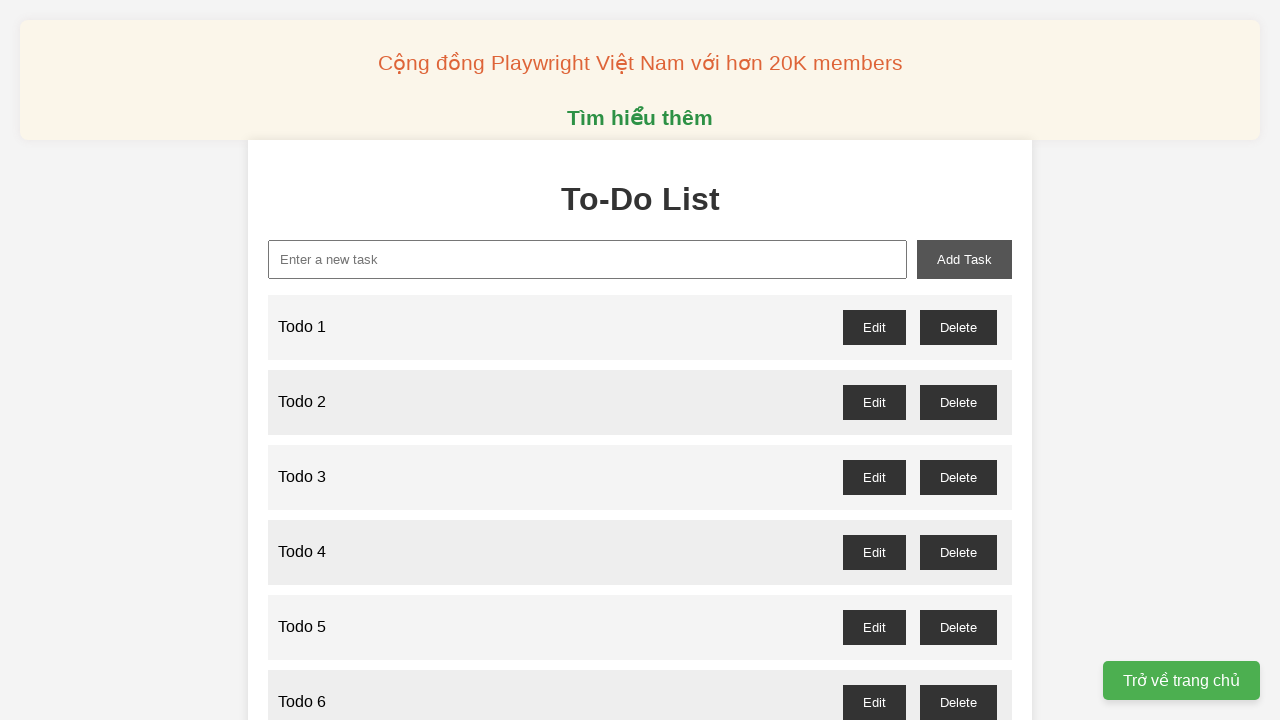

Filled new task input with 'Todo 37' on xpath=//input[@id='new-task']
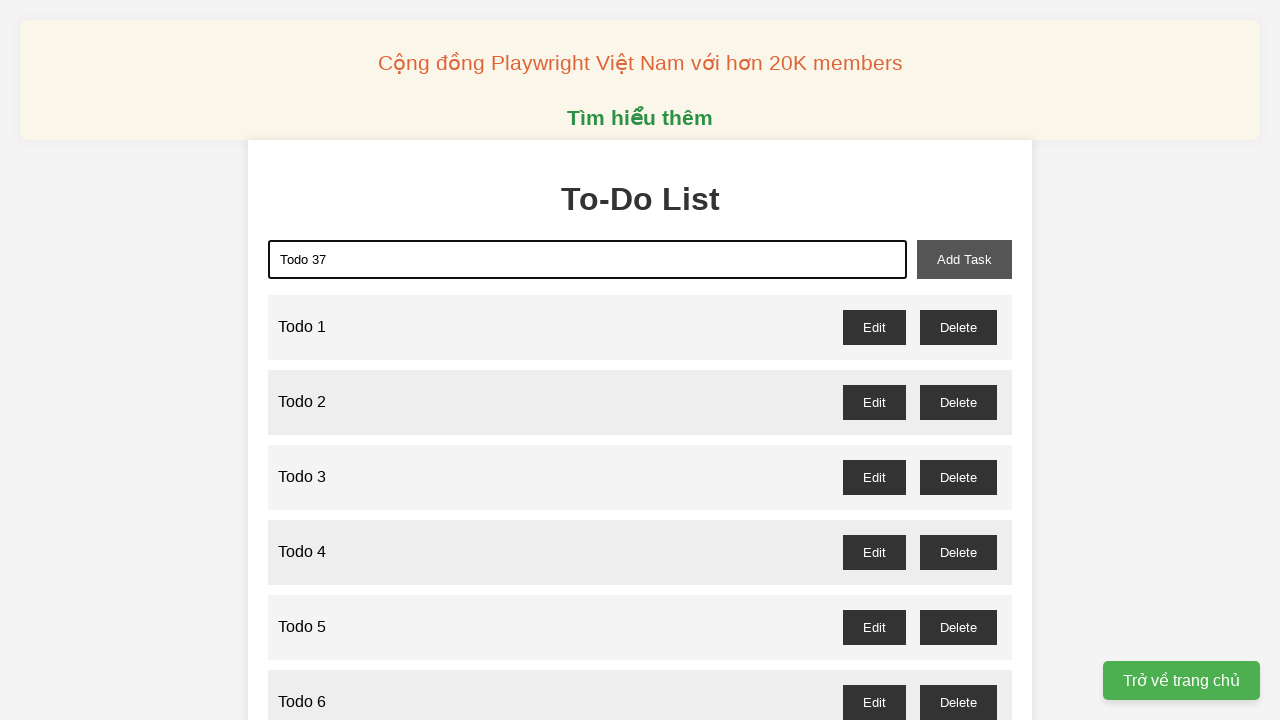

Clicked add task button to create 'Todo 37' at (964, 259) on xpath=//button[@id='add-task']
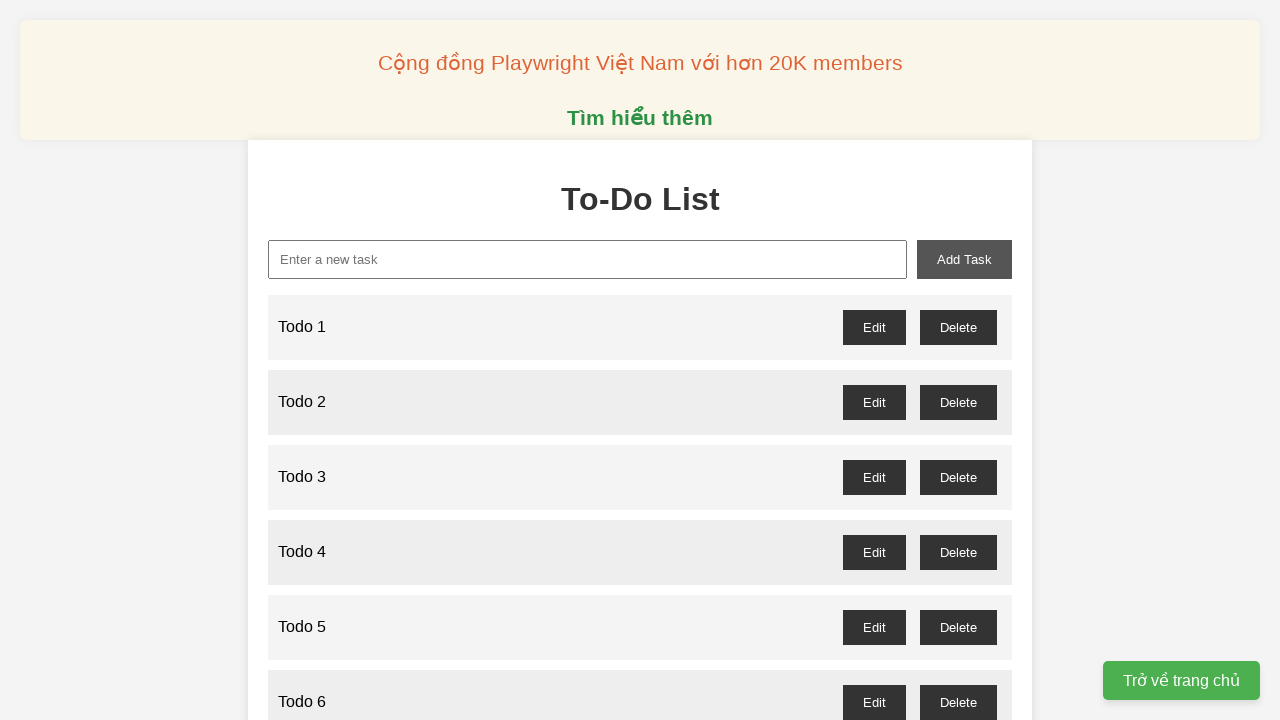

Filled new task input with 'Todo 38' on xpath=//input[@id='new-task']
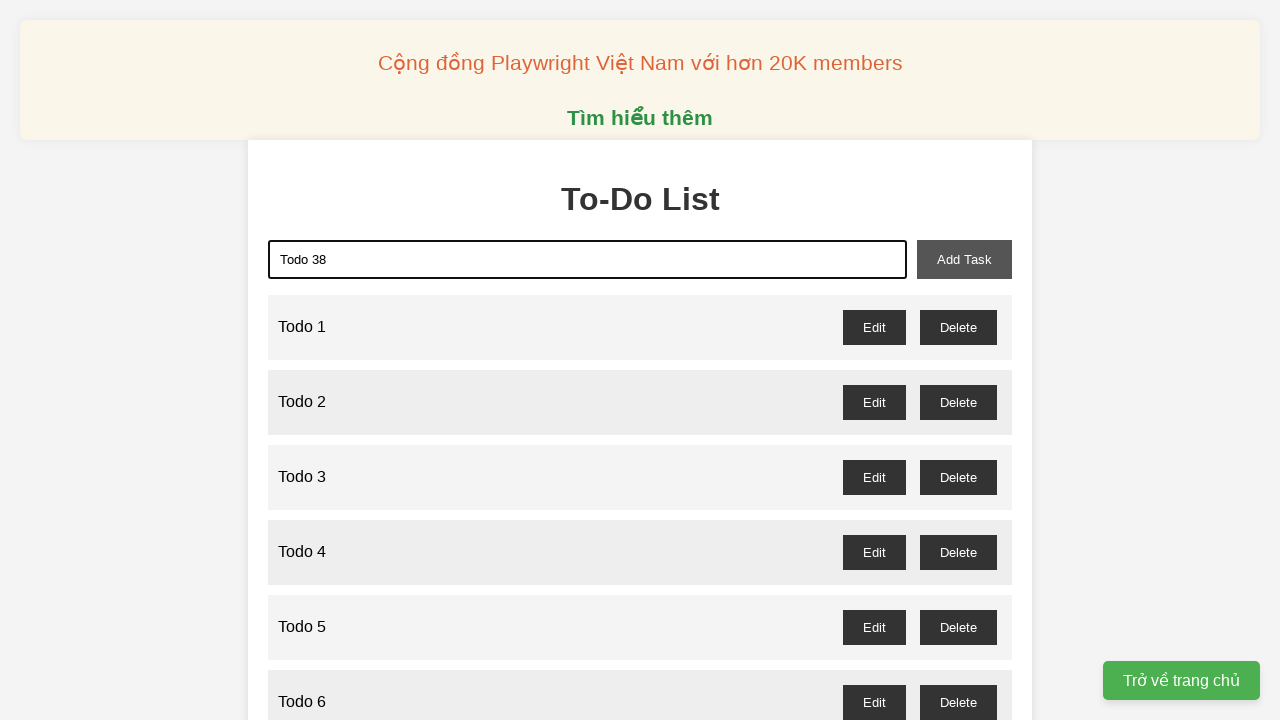

Clicked add task button to create 'Todo 38' at (964, 259) on xpath=//button[@id='add-task']
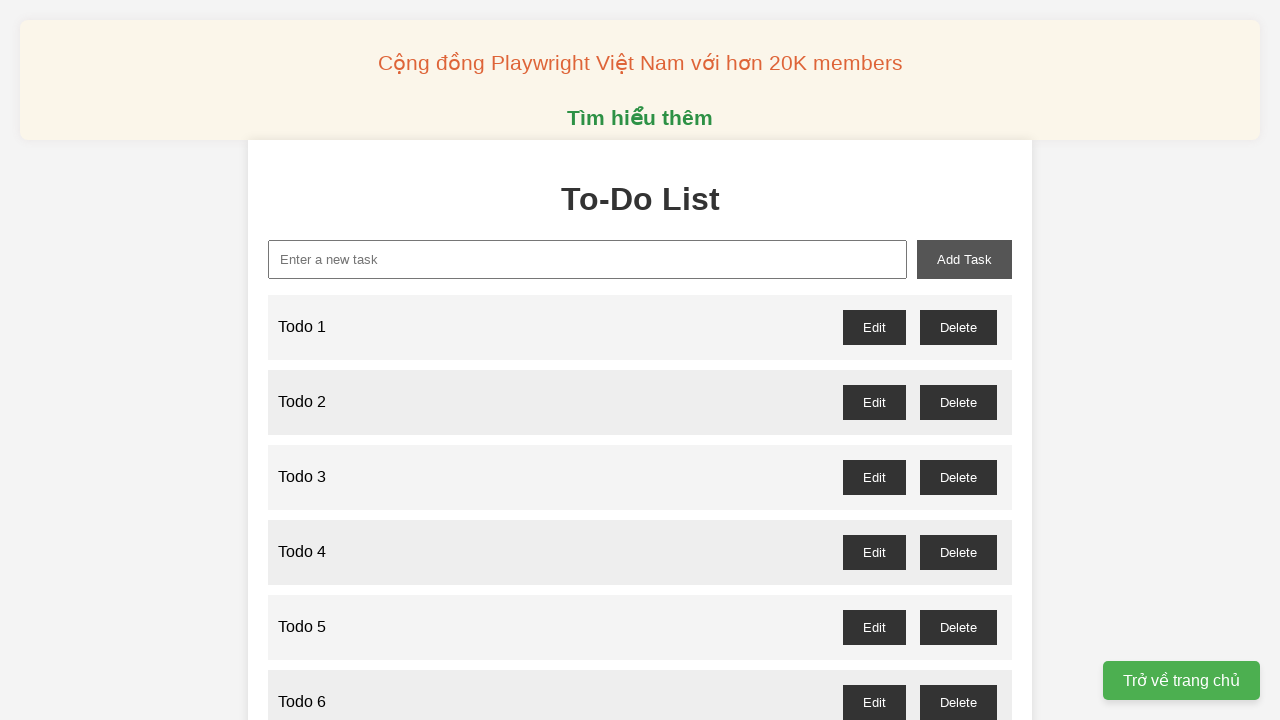

Filled new task input with 'Todo 39' on xpath=//input[@id='new-task']
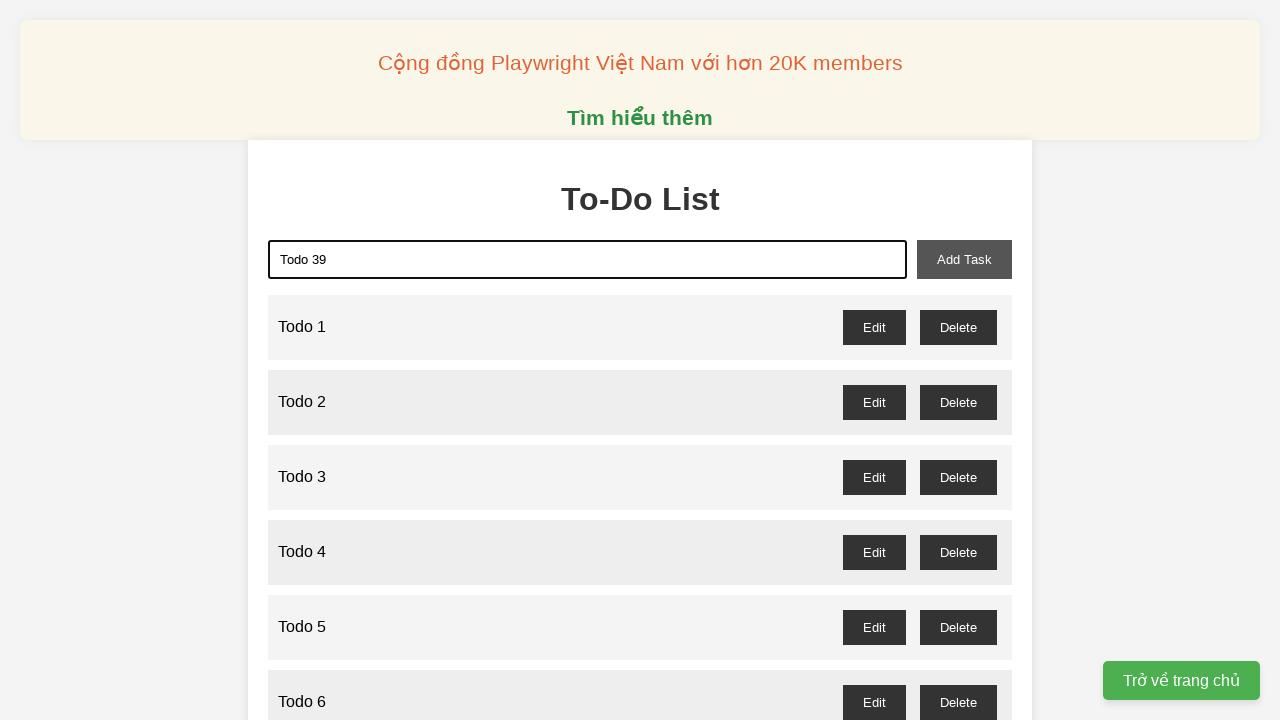

Clicked add task button to create 'Todo 39' at (964, 259) on xpath=//button[@id='add-task']
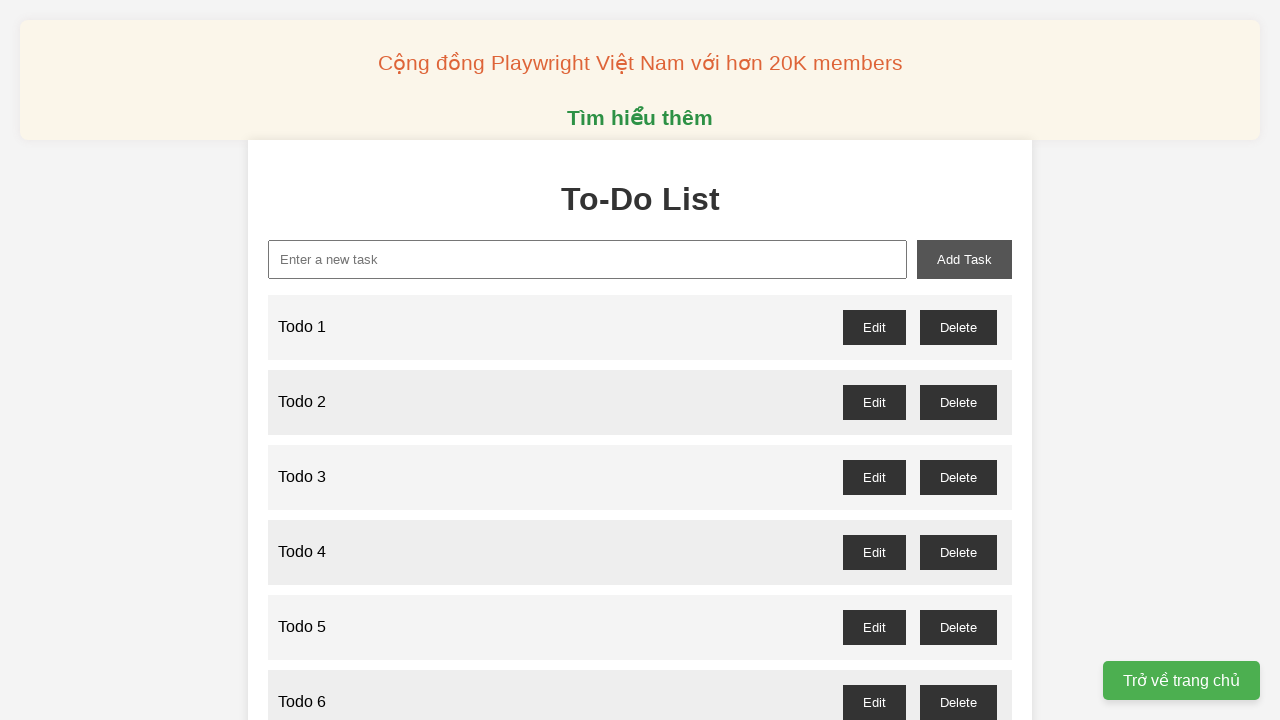

Filled new task input with 'Todo 40' on xpath=//input[@id='new-task']
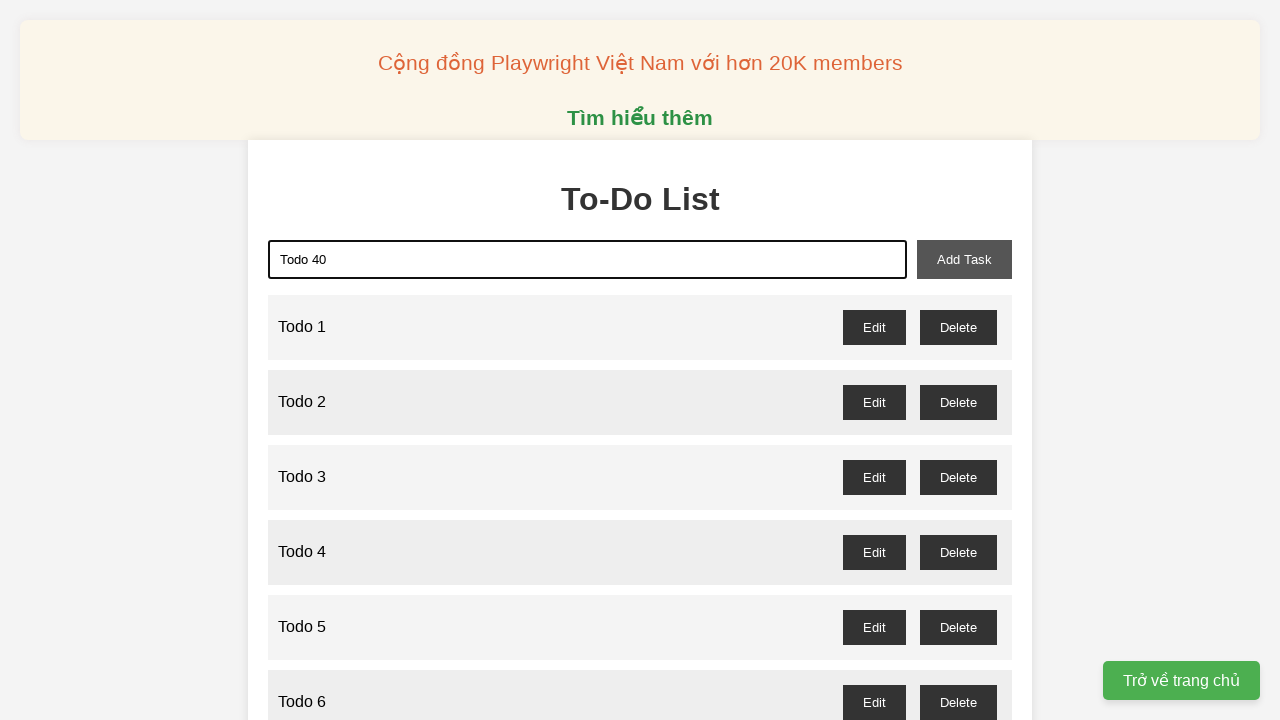

Clicked add task button to create 'Todo 40' at (964, 259) on xpath=//button[@id='add-task']
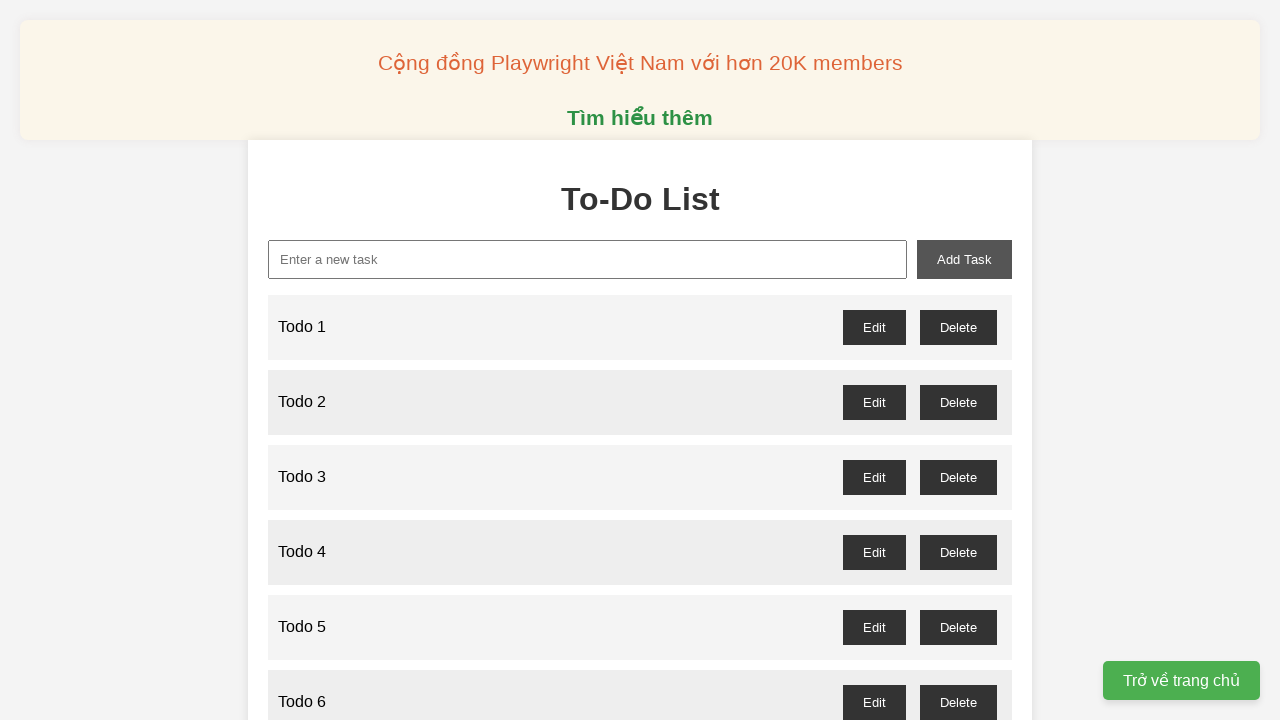

Filled new task input with 'Todo 41' on xpath=//input[@id='new-task']
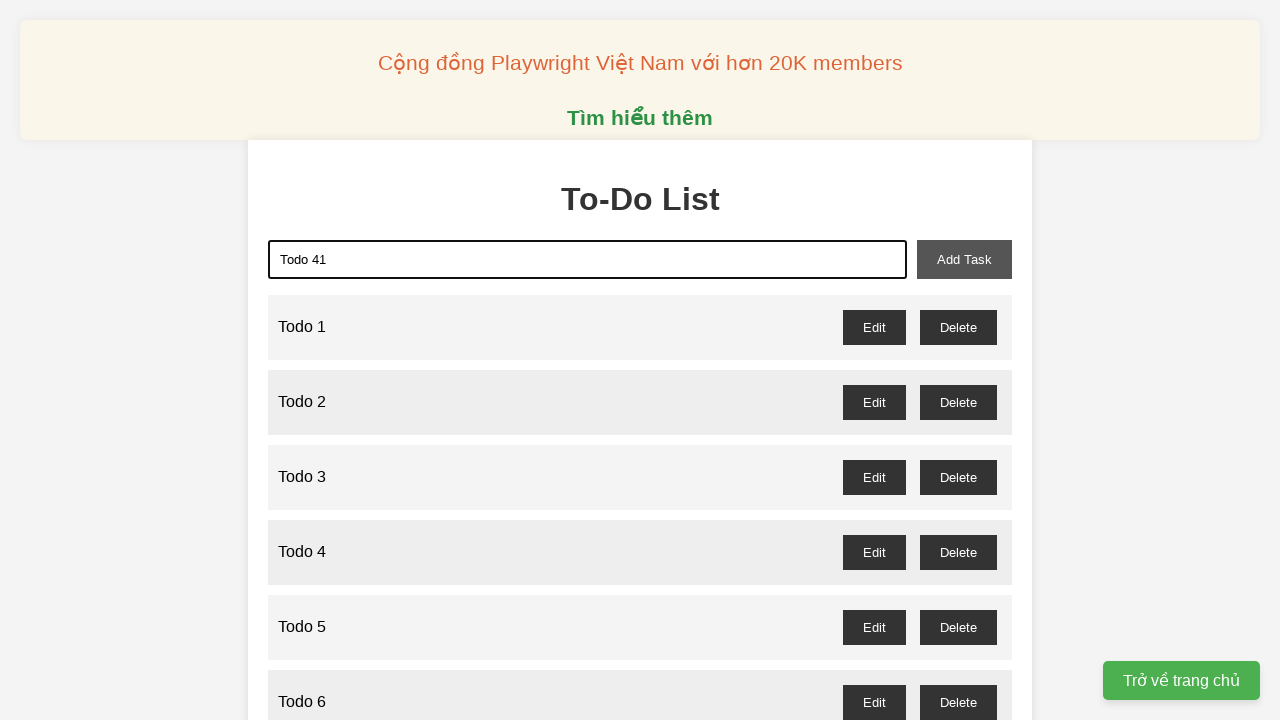

Clicked add task button to create 'Todo 41' at (964, 259) on xpath=//button[@id='add-task']
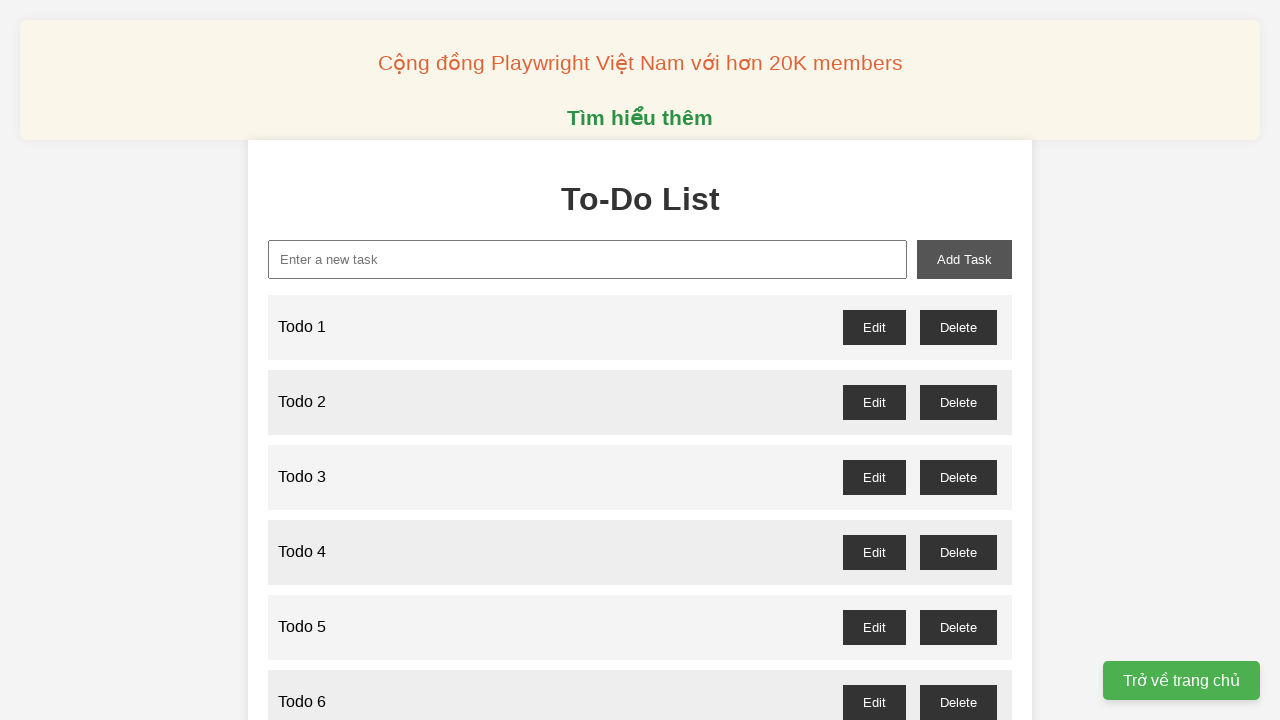

Filled new task input with 'Todo 42' on xpath=//input[@id='new-task']
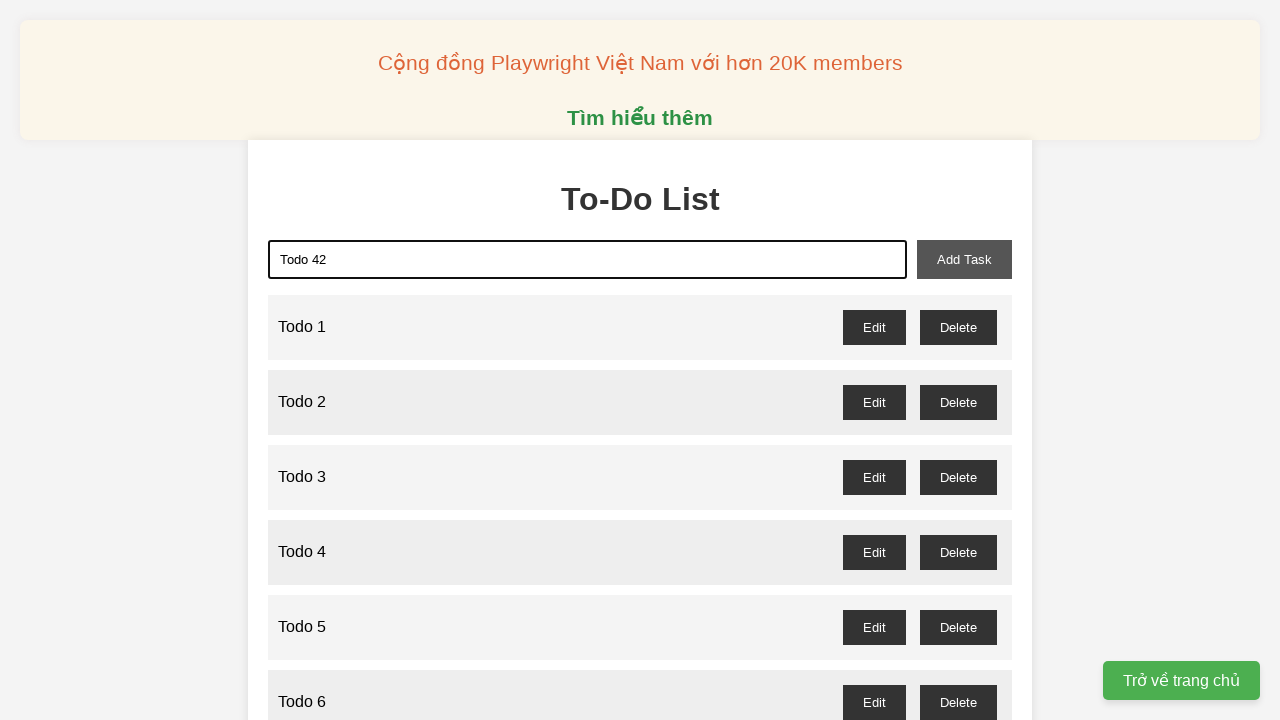

Clicked add task button to create 'Todo 42' at (964, 259) on xpath=//button[@id='add-task']
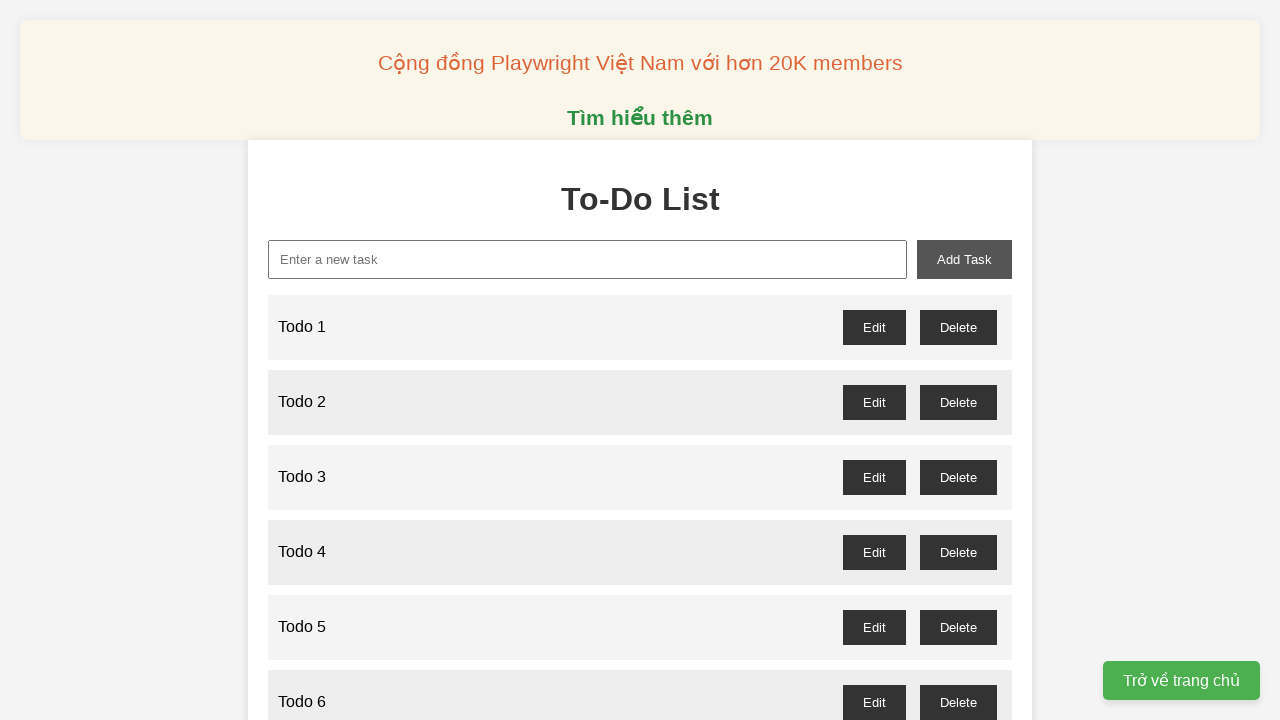

Filled new task input with 'Todo 43' on xpath=//input[@id='new-task']
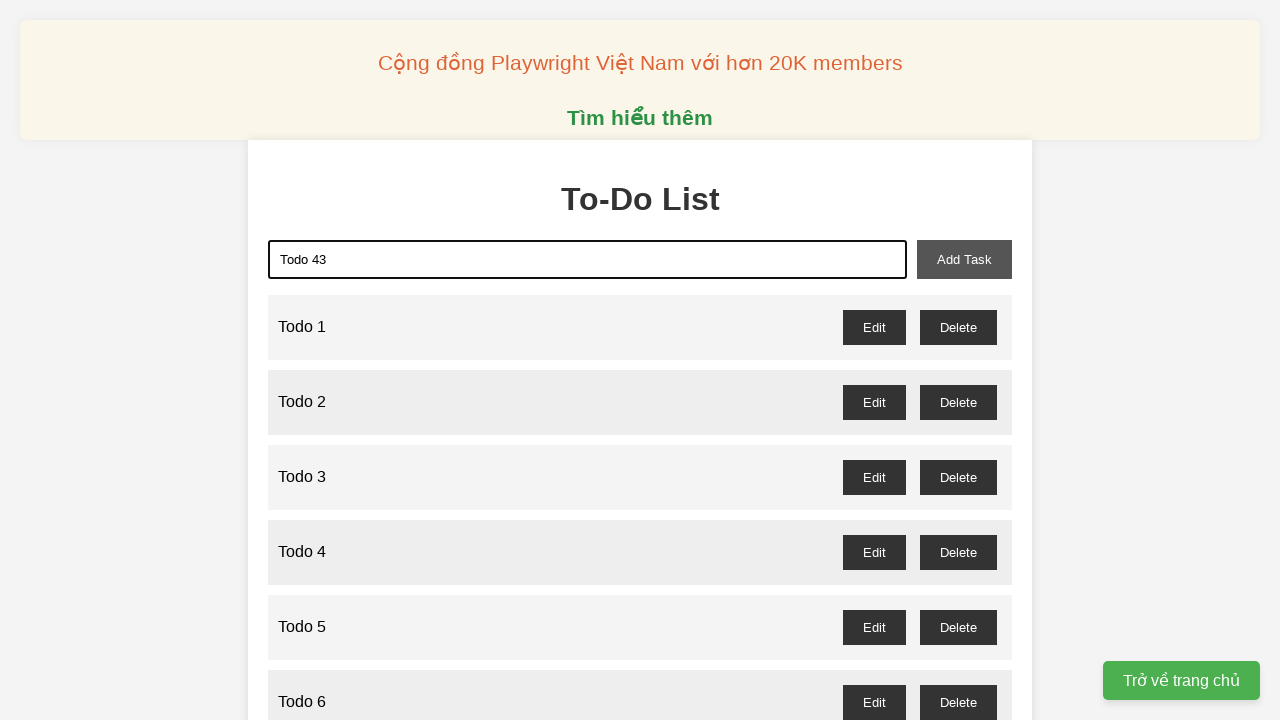

Clicked add task button to create 'Todo 43' at (964, 259) on xpath=//button[@id='add-task']
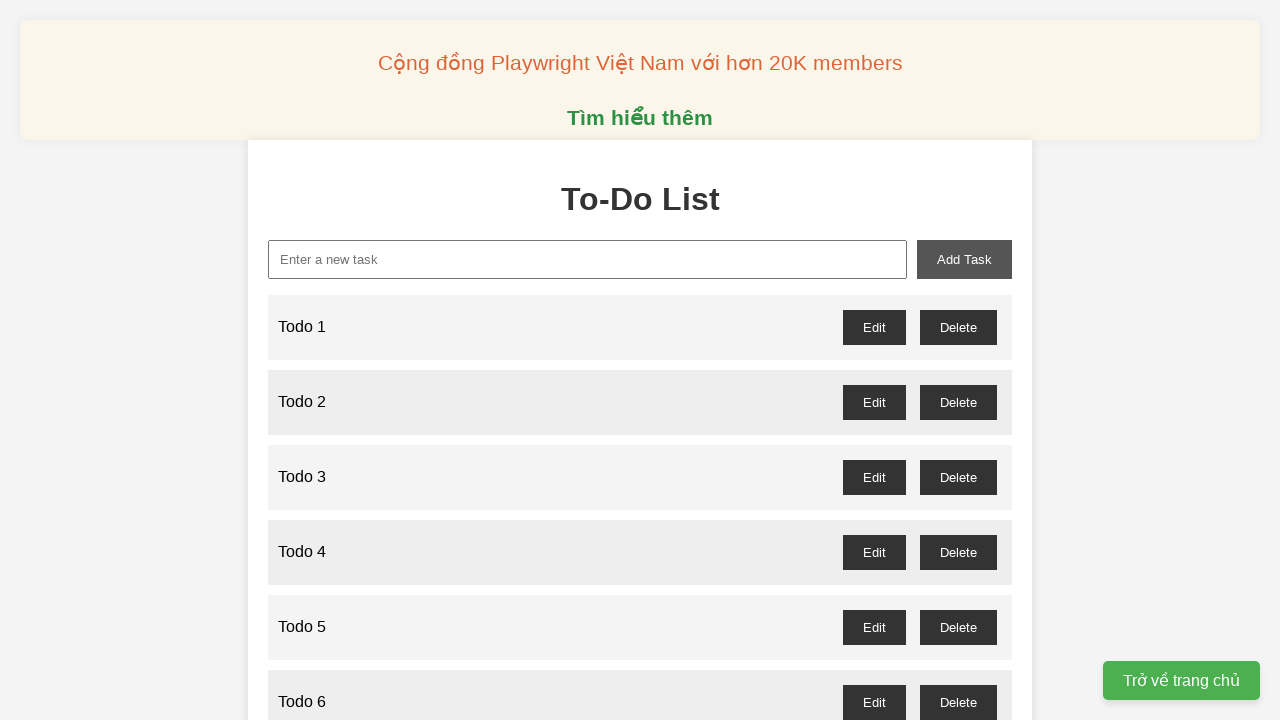

Filled new task input with 'Todo 44' on xpath=//input[@id='new-task']
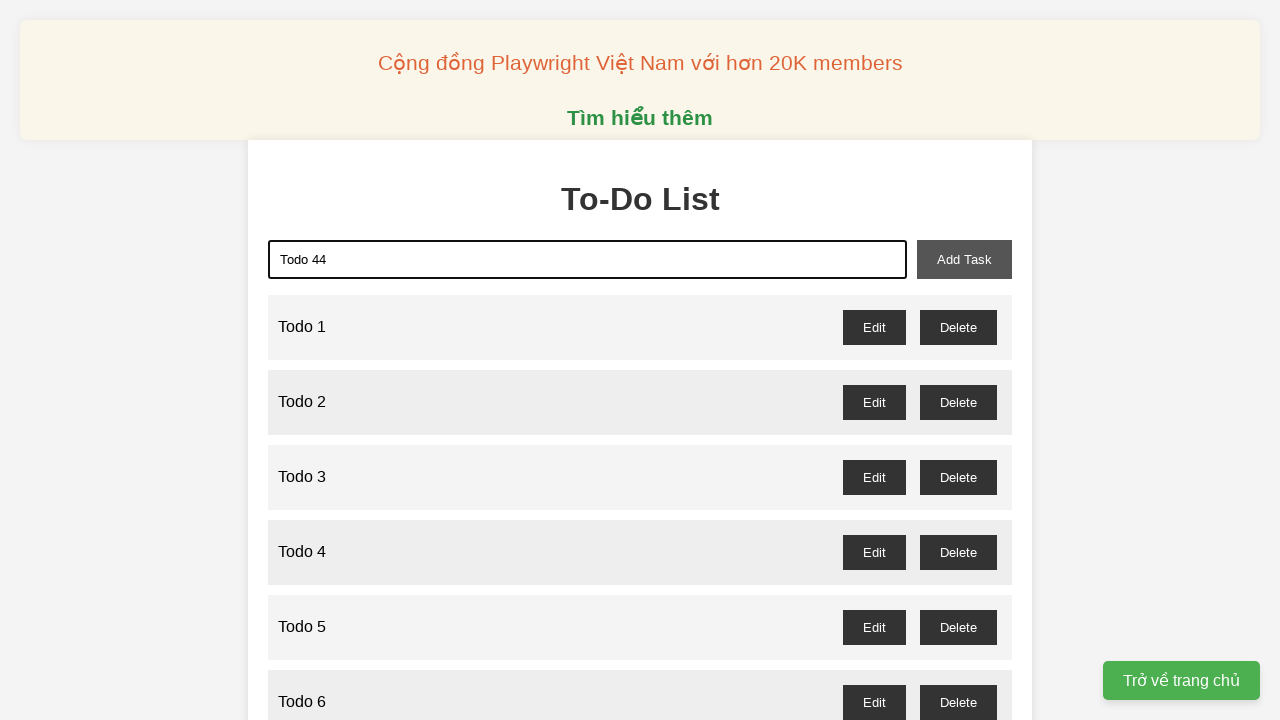

Clicked add task button to create 'Todo 44' at (964, 259) on xpath=//button[@id='add-task']
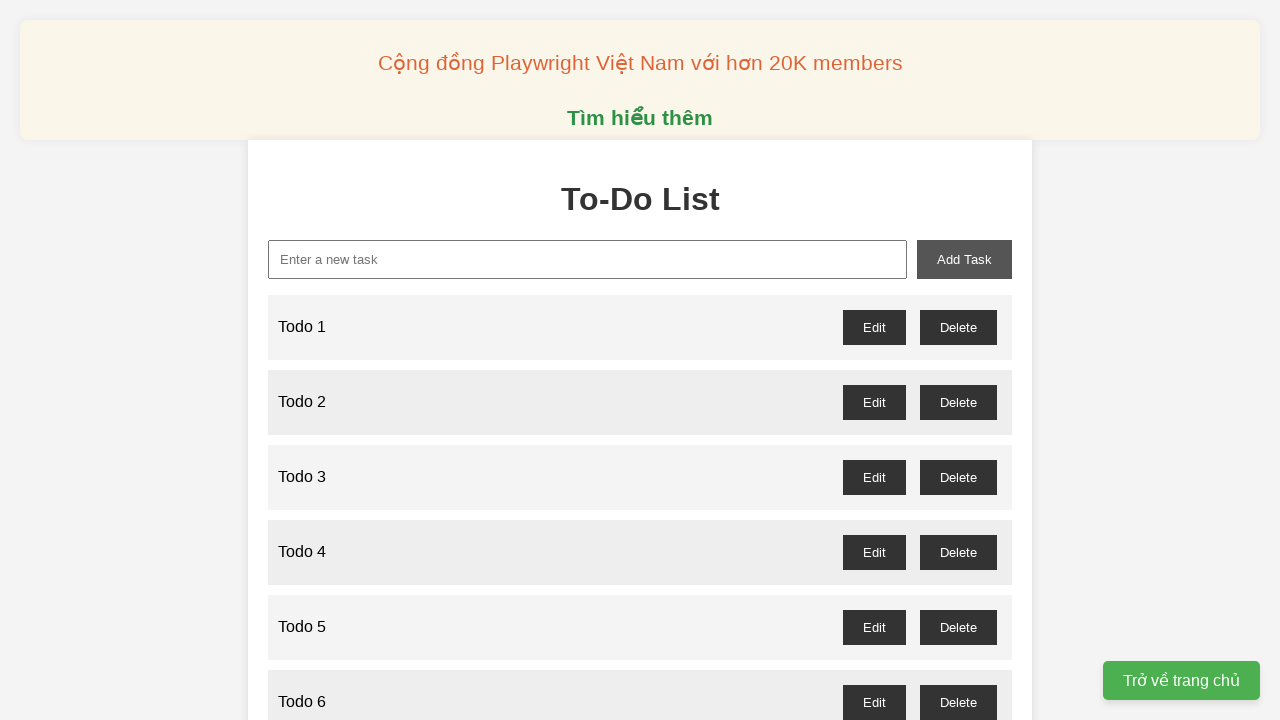

Filled new task input with 'Todo 45' on xpath=//input[@id='new-task']
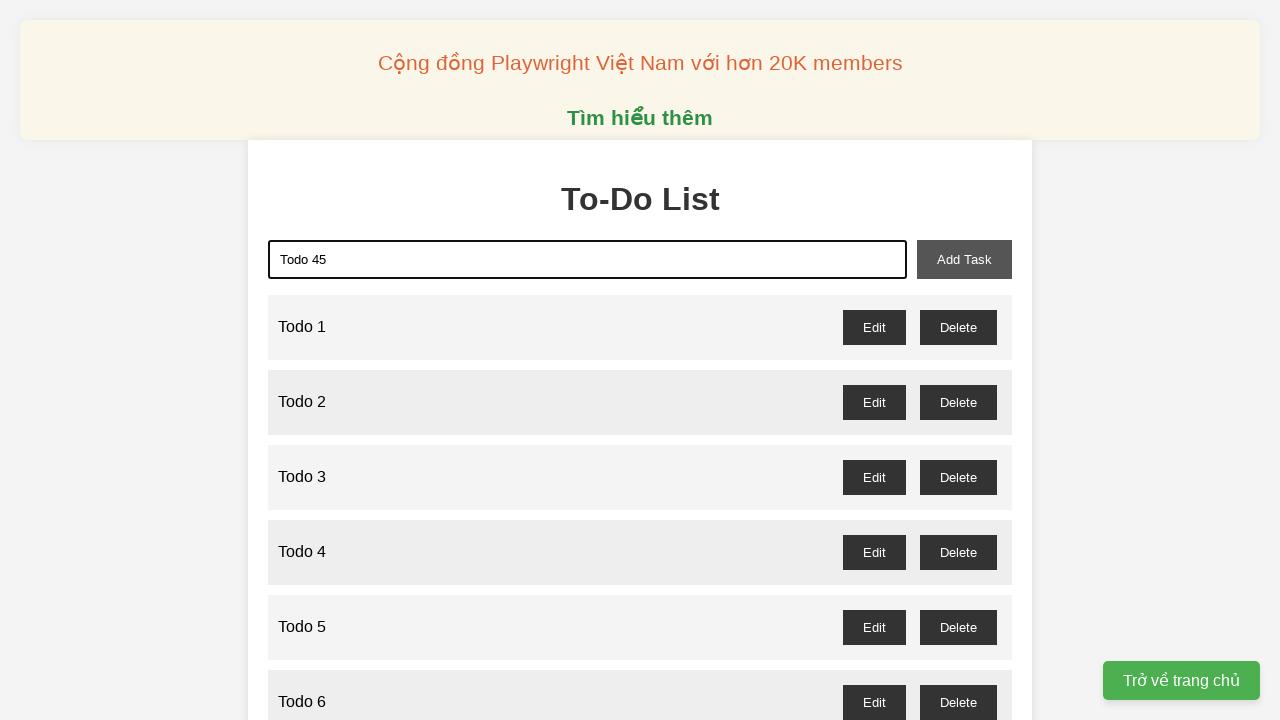

Clicked add task button to create 'Todo 45' at (964, 259) on xpath=//button[@id='add-task']
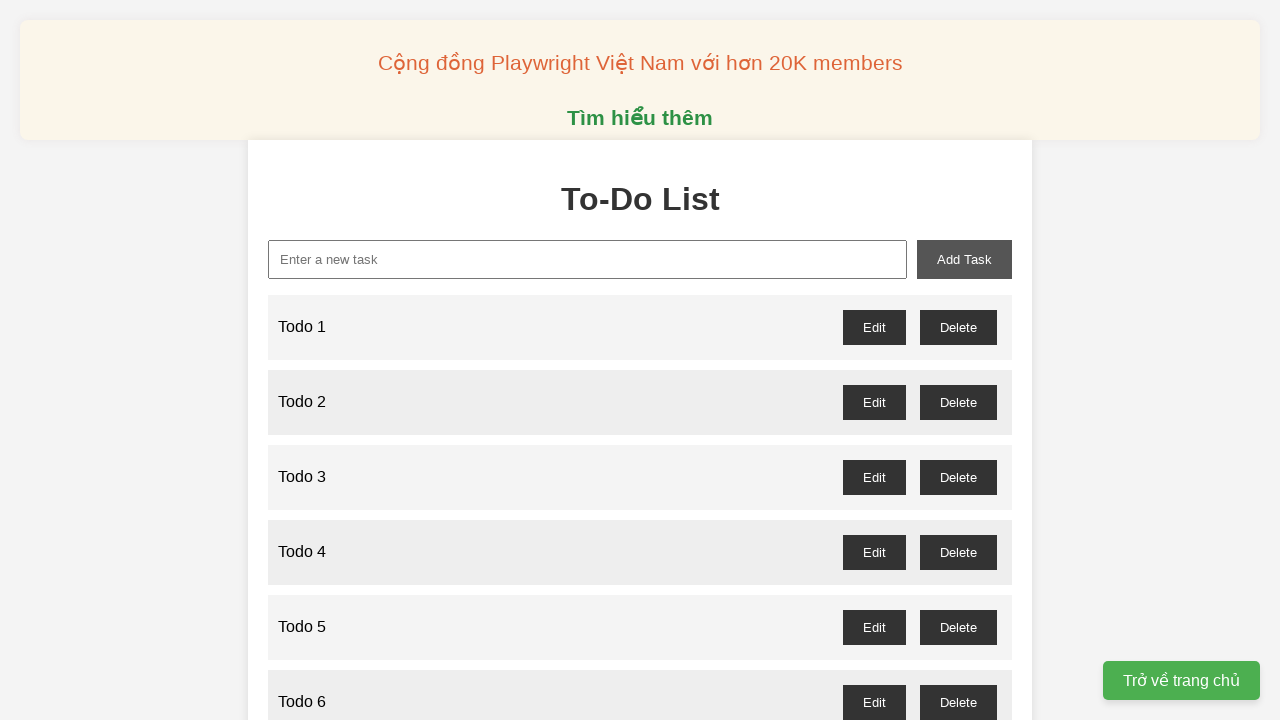

Filled new task input with 'Todo 46' on xpath=//input[@id='new-task']
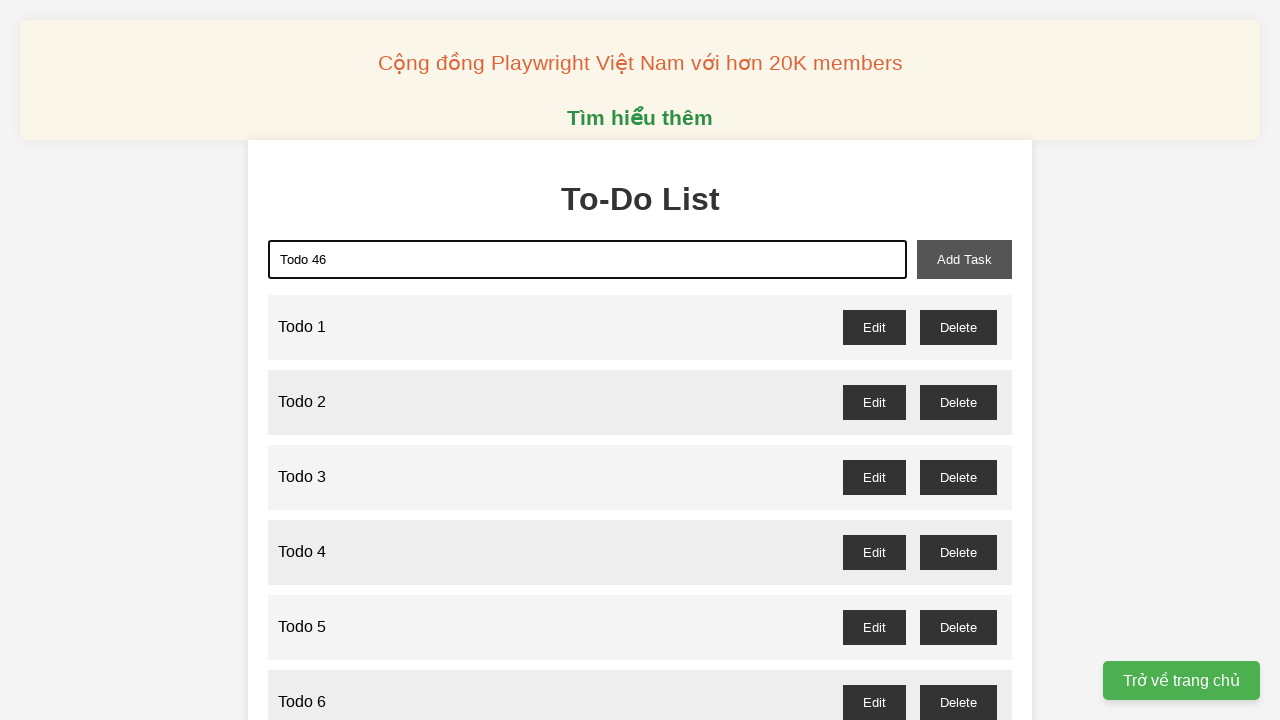

Clicked add task button to create 'Todo 46' at (964, 259) on xpath=//button[@id='add-task']
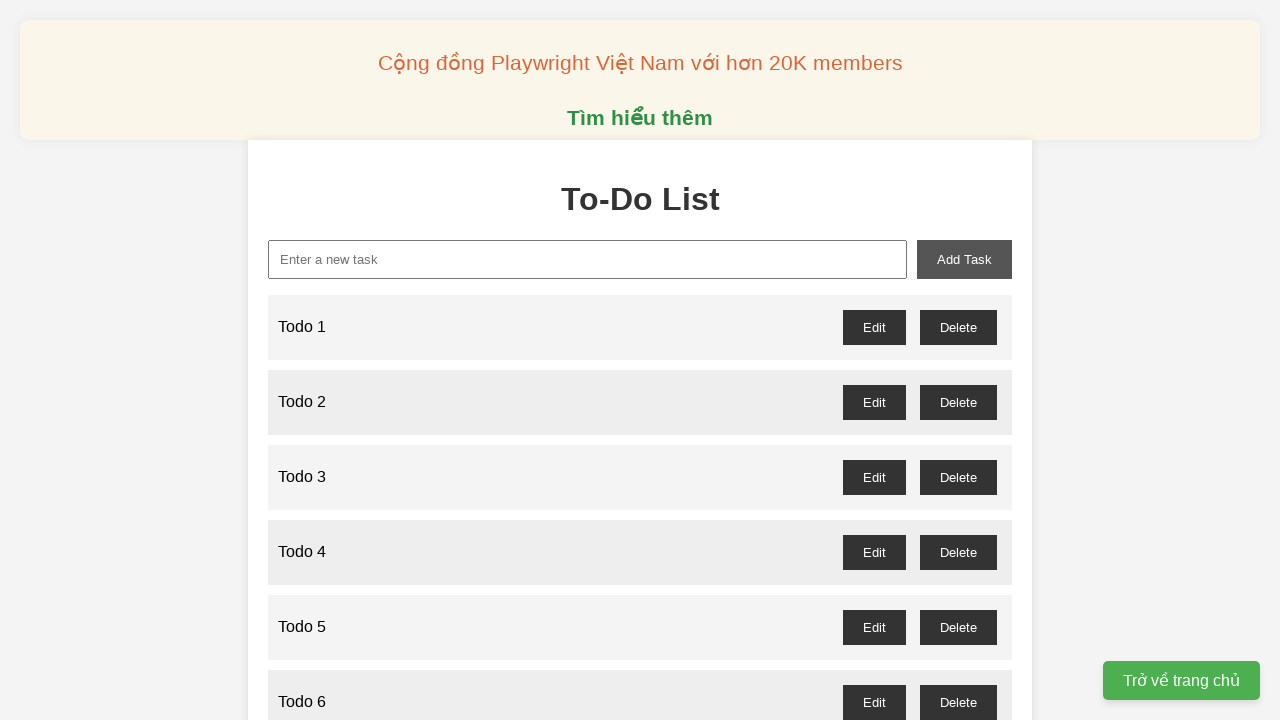

Filled new task input with 'Todo 47' on xpath=//input[@id='new-task']
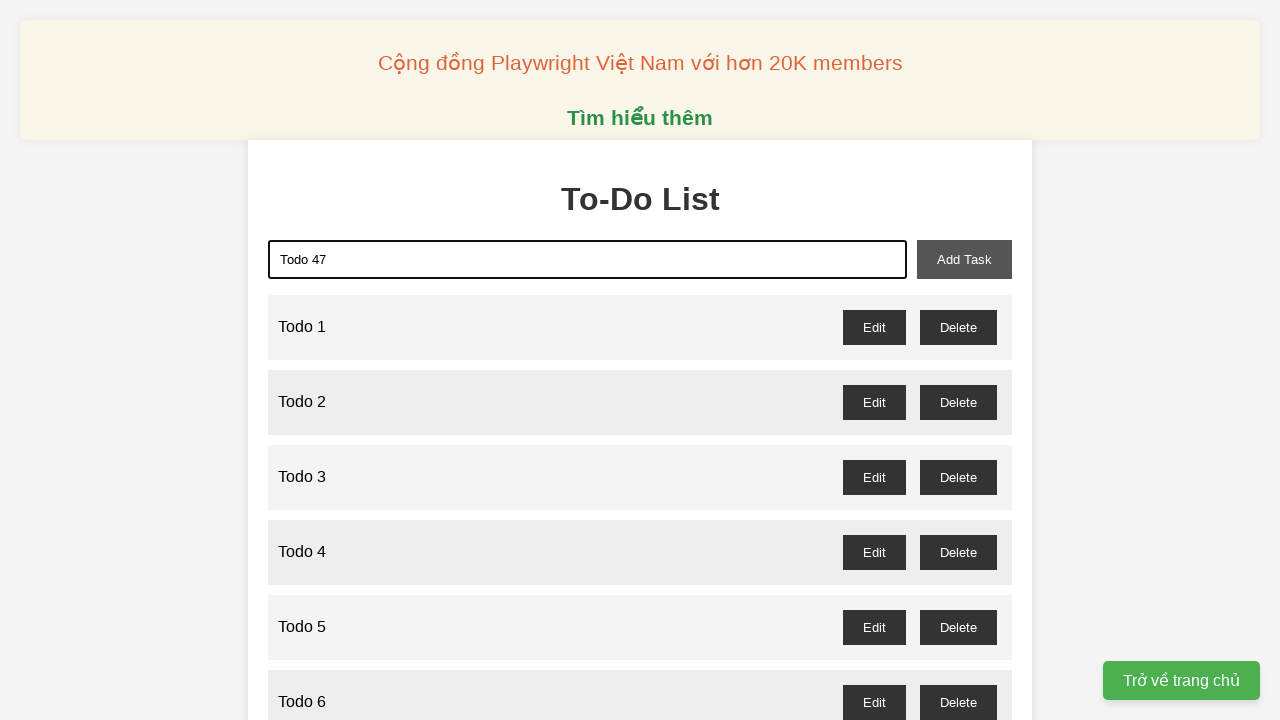

Clicked add task button to create 'Todo 47' at (964, 259) on xpath=//button[@id='add-task']
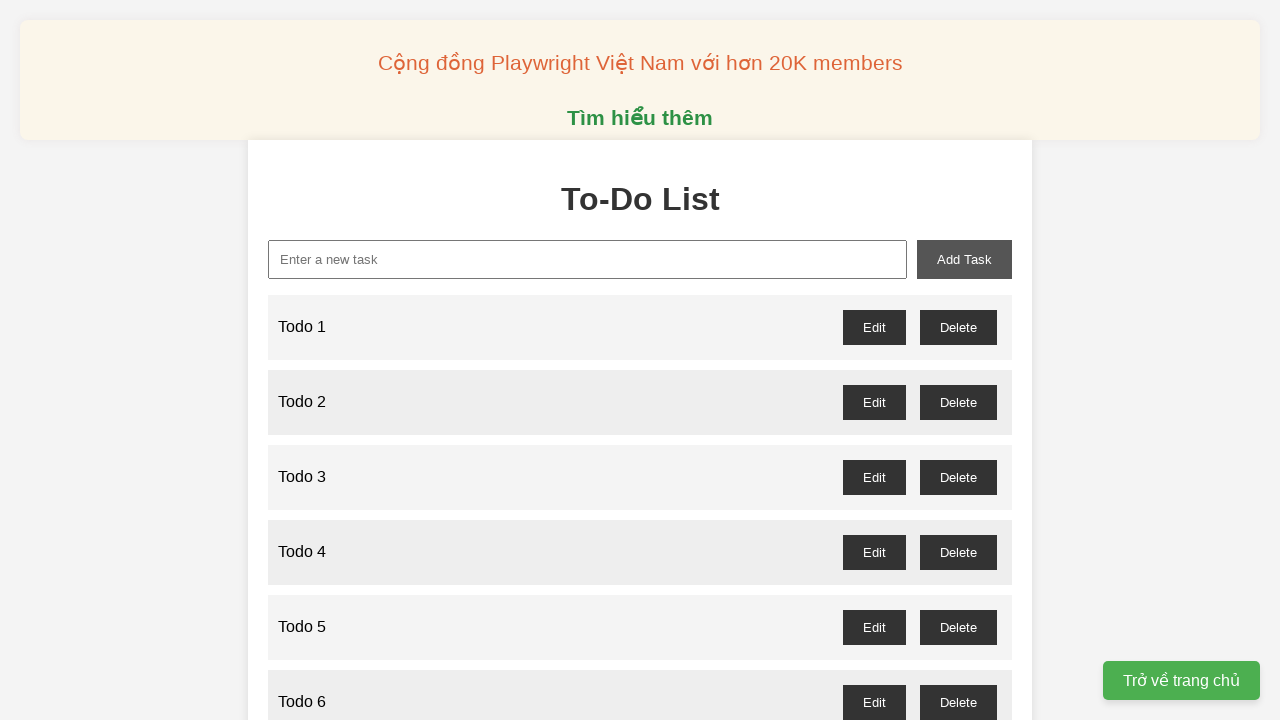

Filled new task input with 'Todo 48' on xpath=//input[@id='new-task']
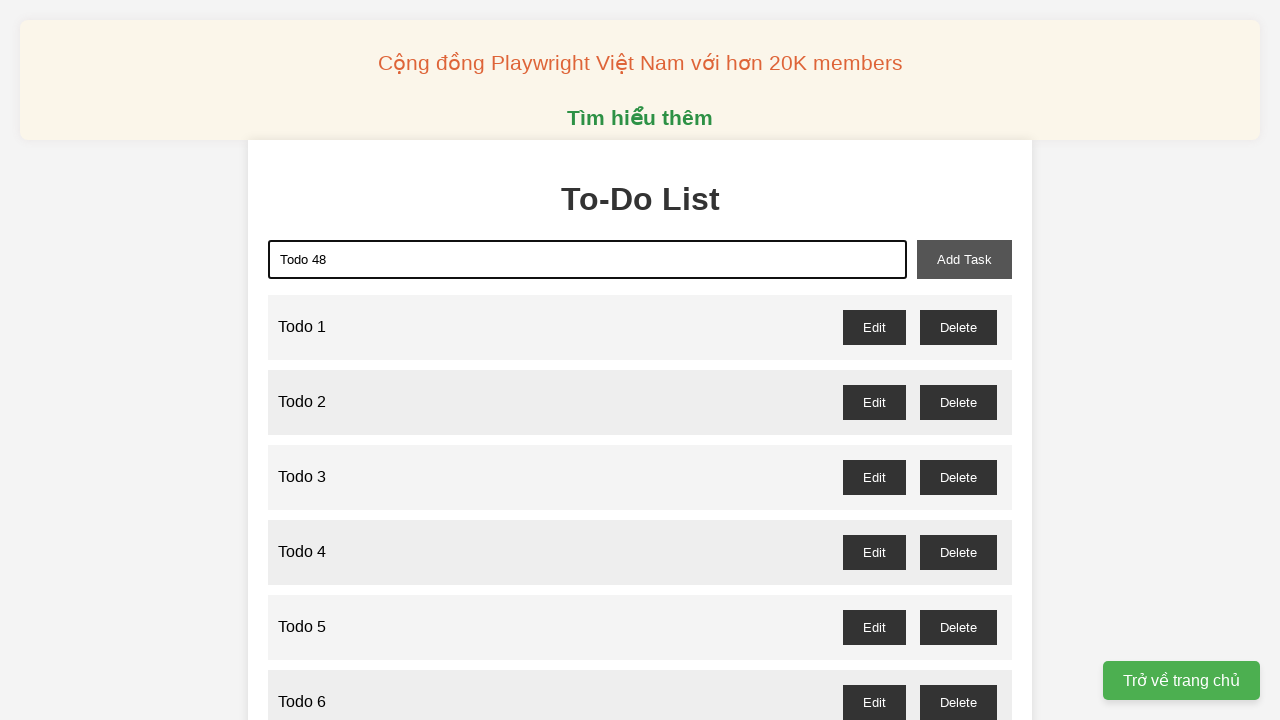

Clicked add task button to create 'Todo 48' at (964, 259) on xpath=//button[@id='add-task']
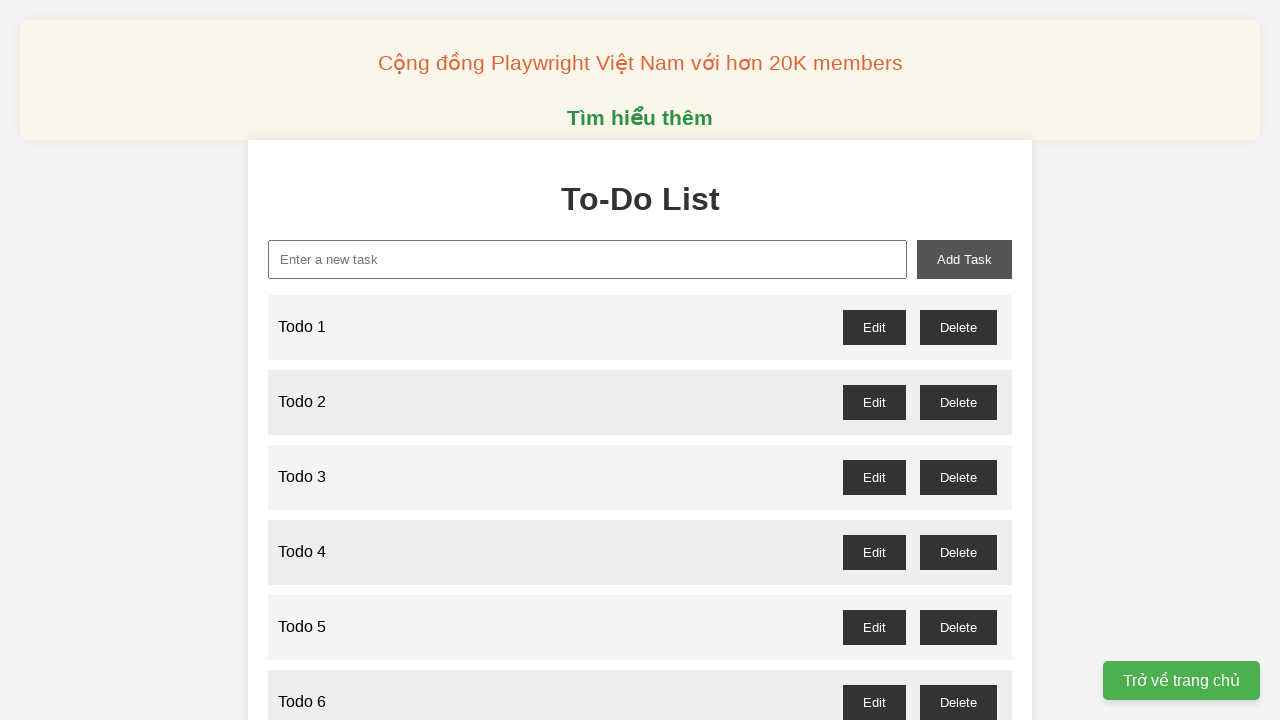

Filled new task input with 'Todo 49' on xpath=//input[@id='new-task']
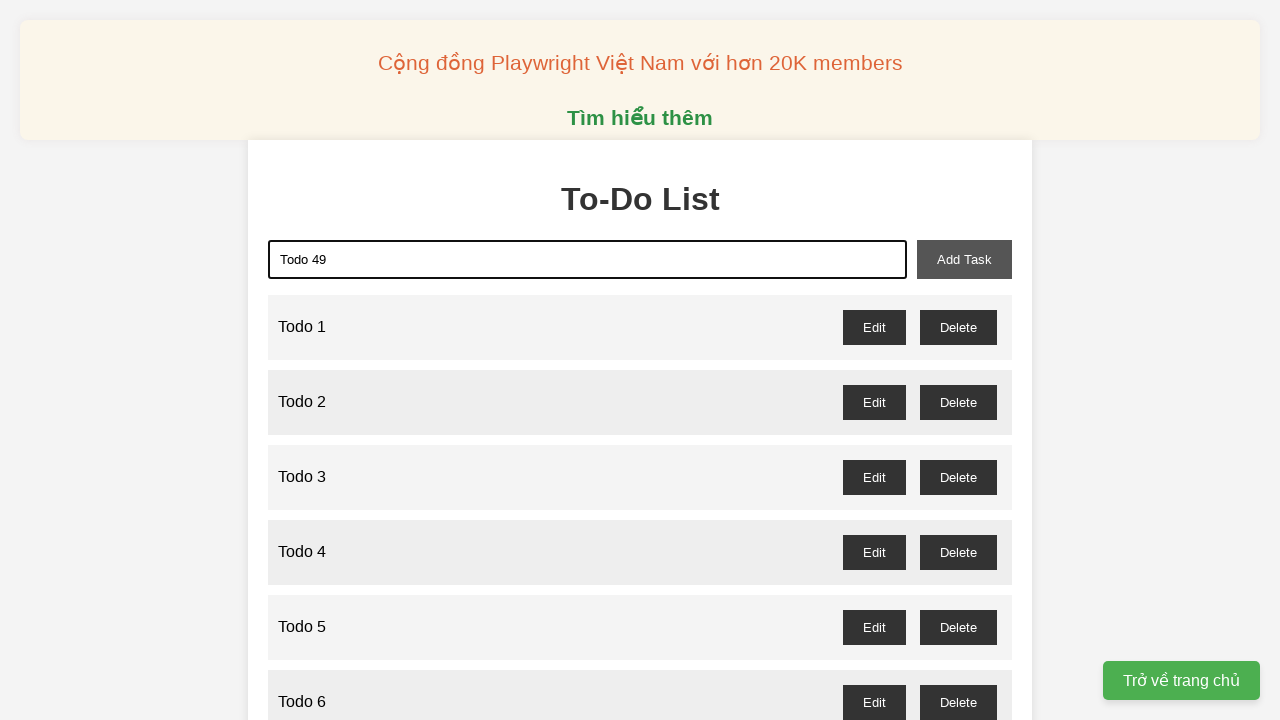

Clicked add task button to create 'Todo 49' at (964, 259) on xpath=//button[@id='add-task']
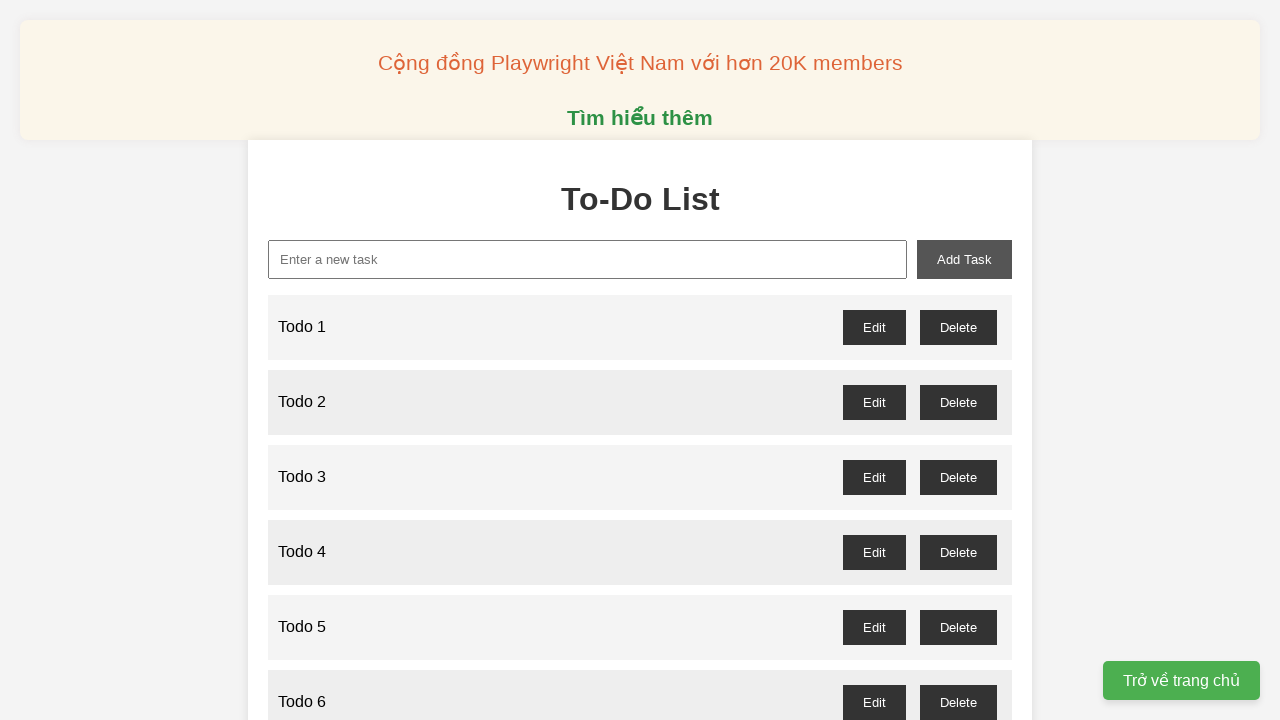

Filled new task input with 'Todo 50' on xpath=//input[@id='new-task']
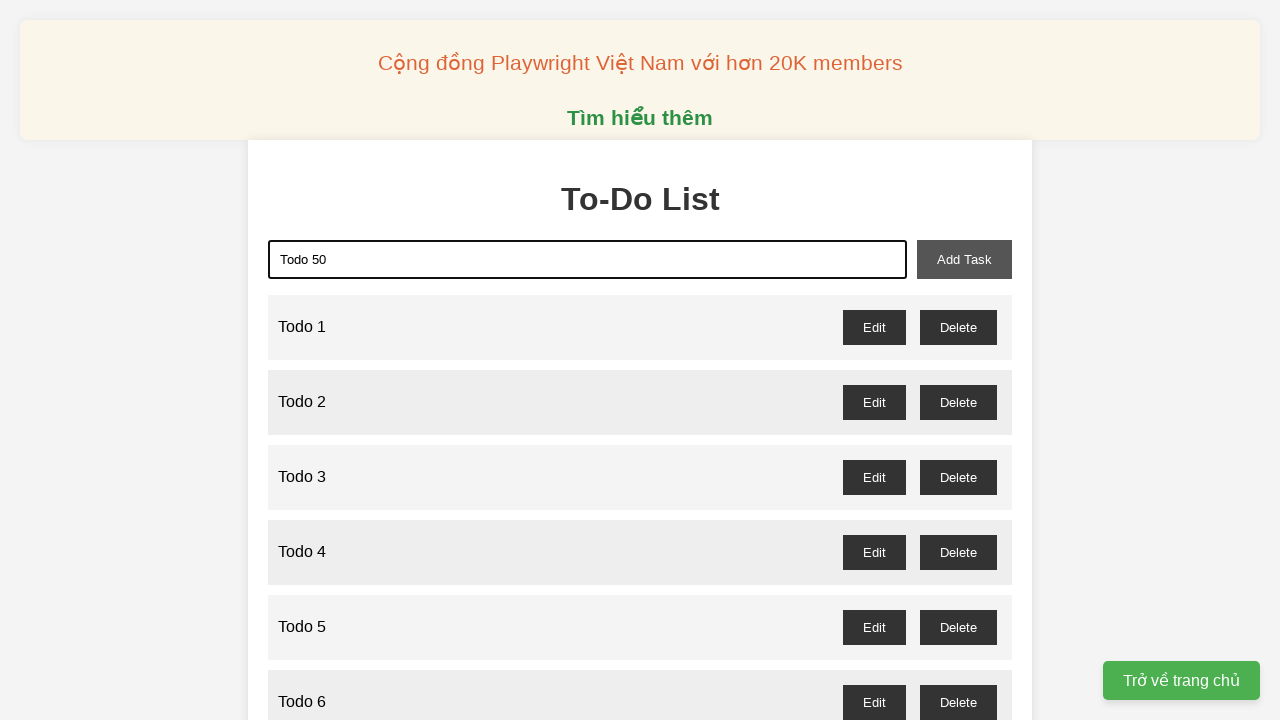

Clicked add task button to create 'Todo 50' at (964, 259) on xpath=//button[@id='add-task']
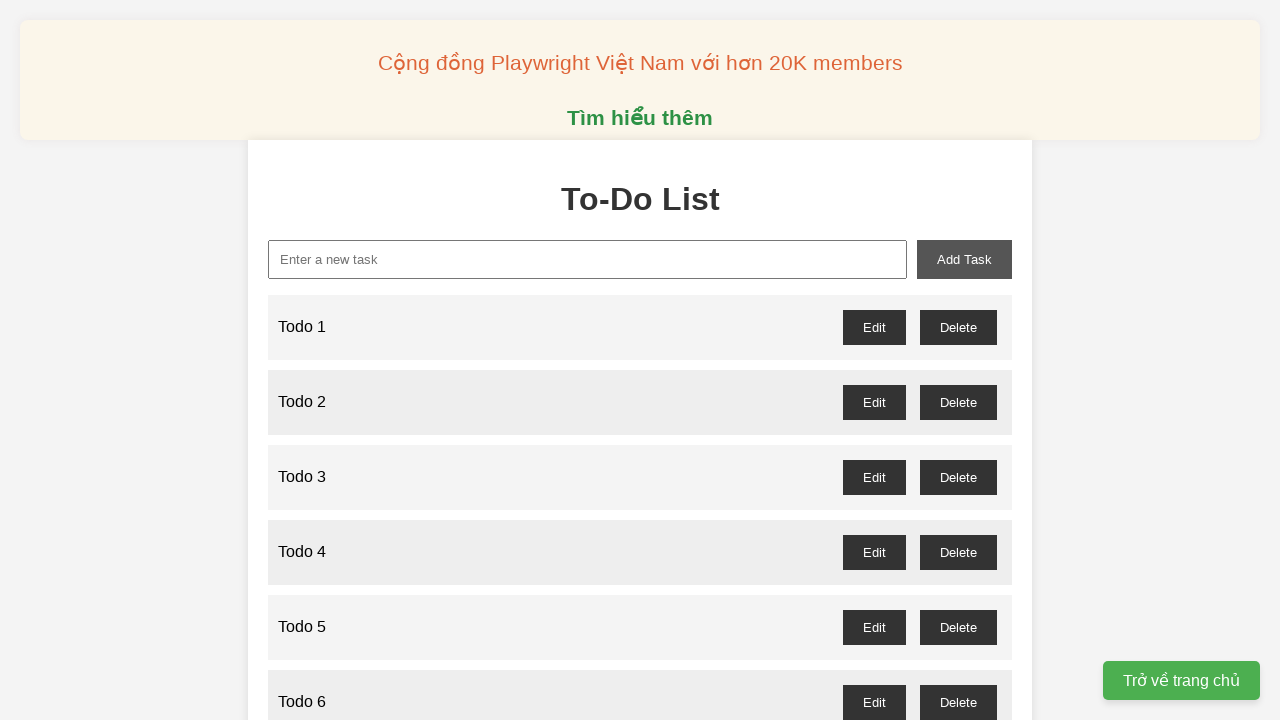

Filled new task input with 'Todo 51' on xpath=//input[@id='new-task']
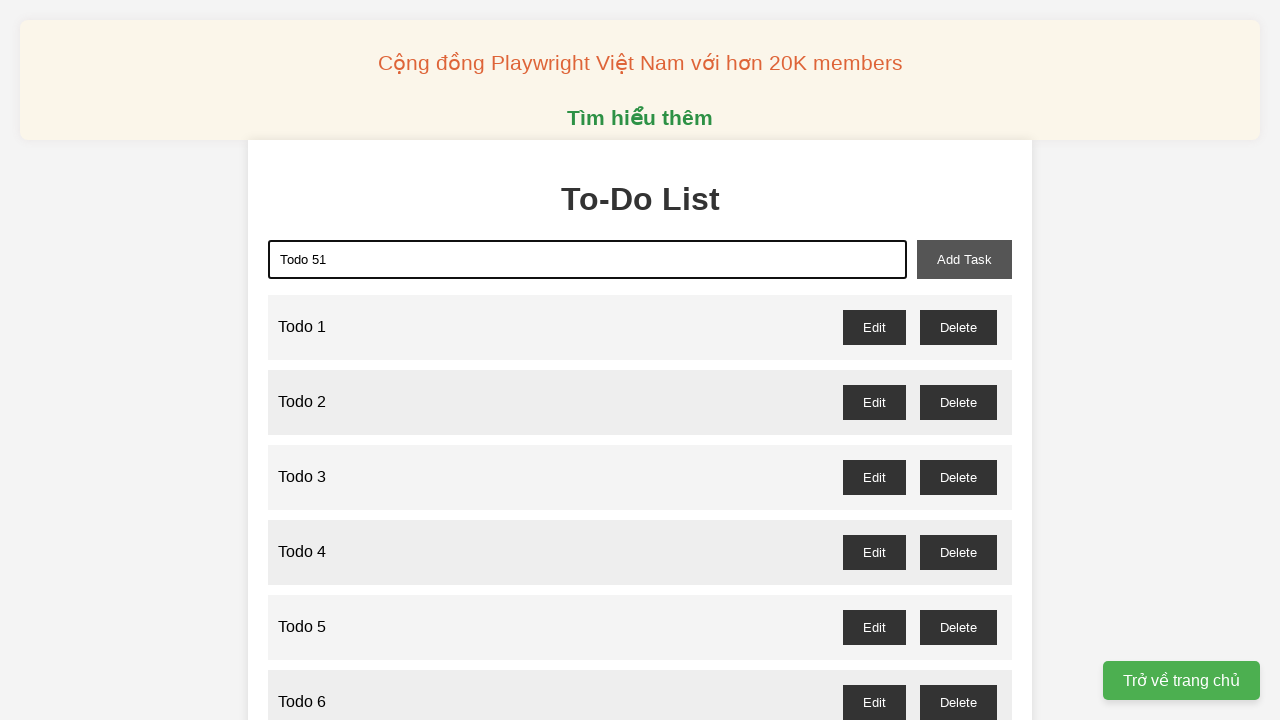

Clicked add task button to create 'Todo 51' at (964, 259) on xpath=//button[@id='add-task']
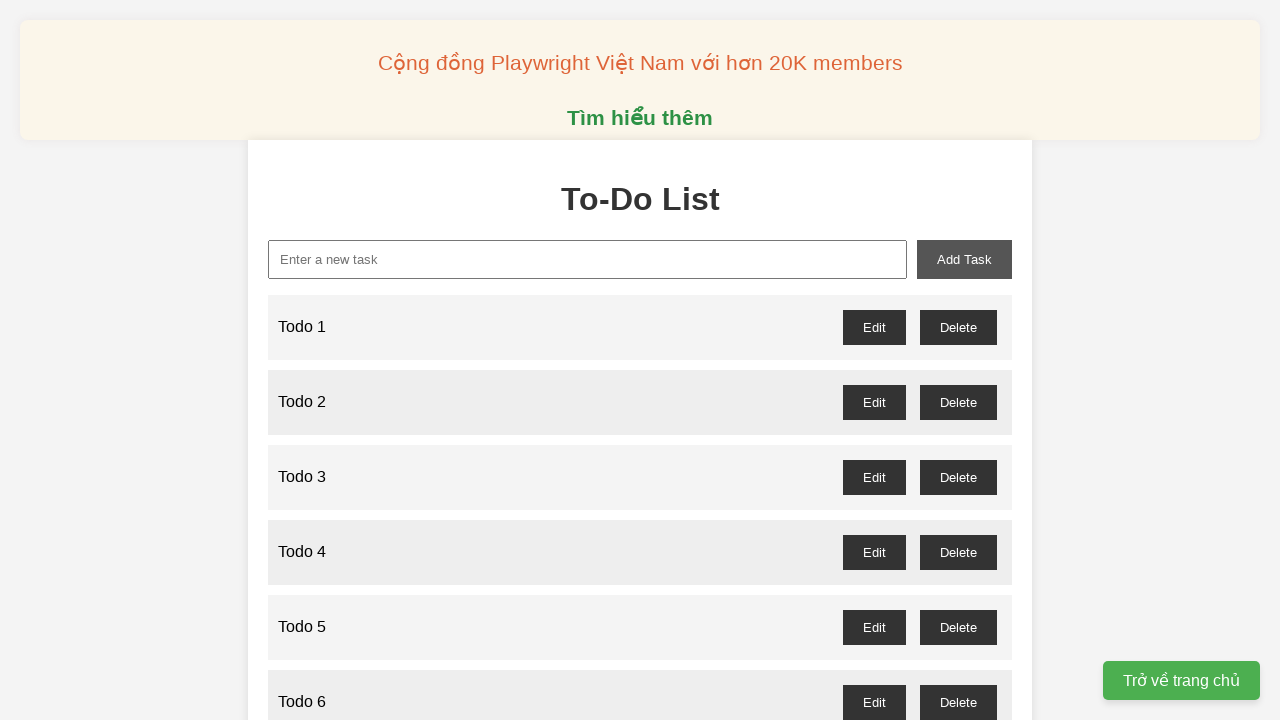

Filled new task input with 'Todo 52' on xpath=//input[@id='new-task']
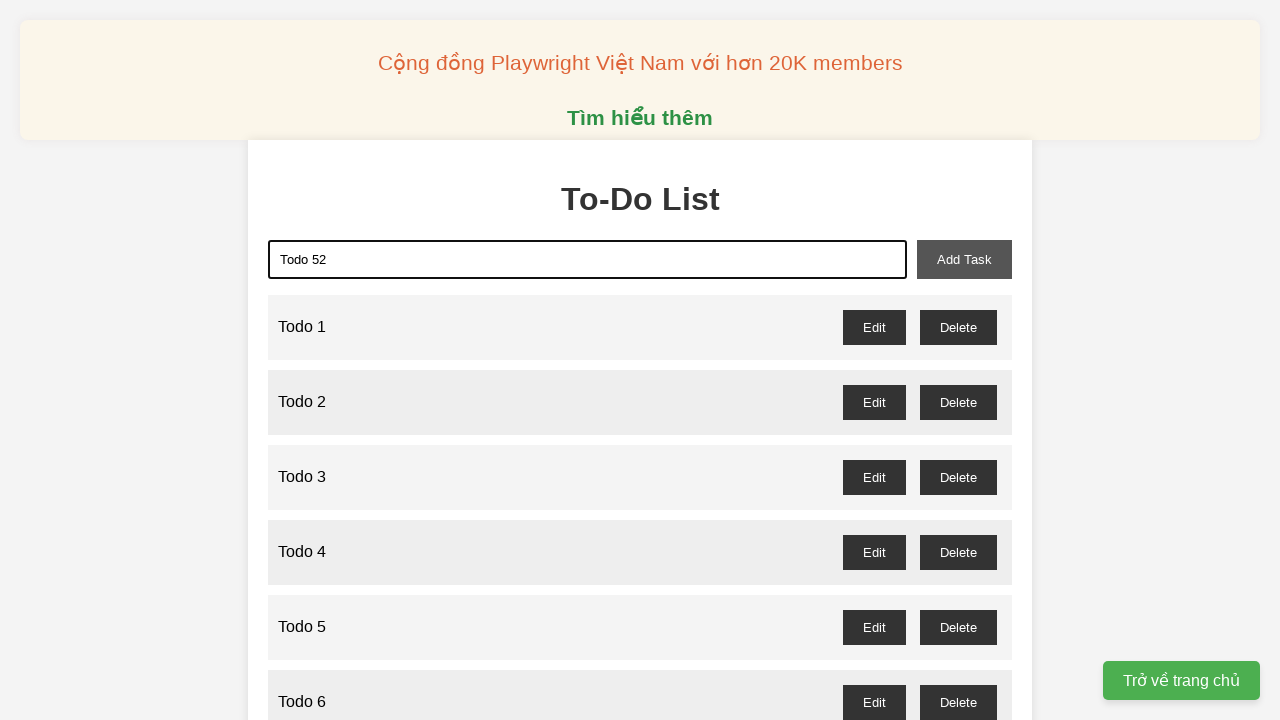

Clicked add task button to create 'Todo 52' at (964, 259) on xpath=//button[@id='add-task']
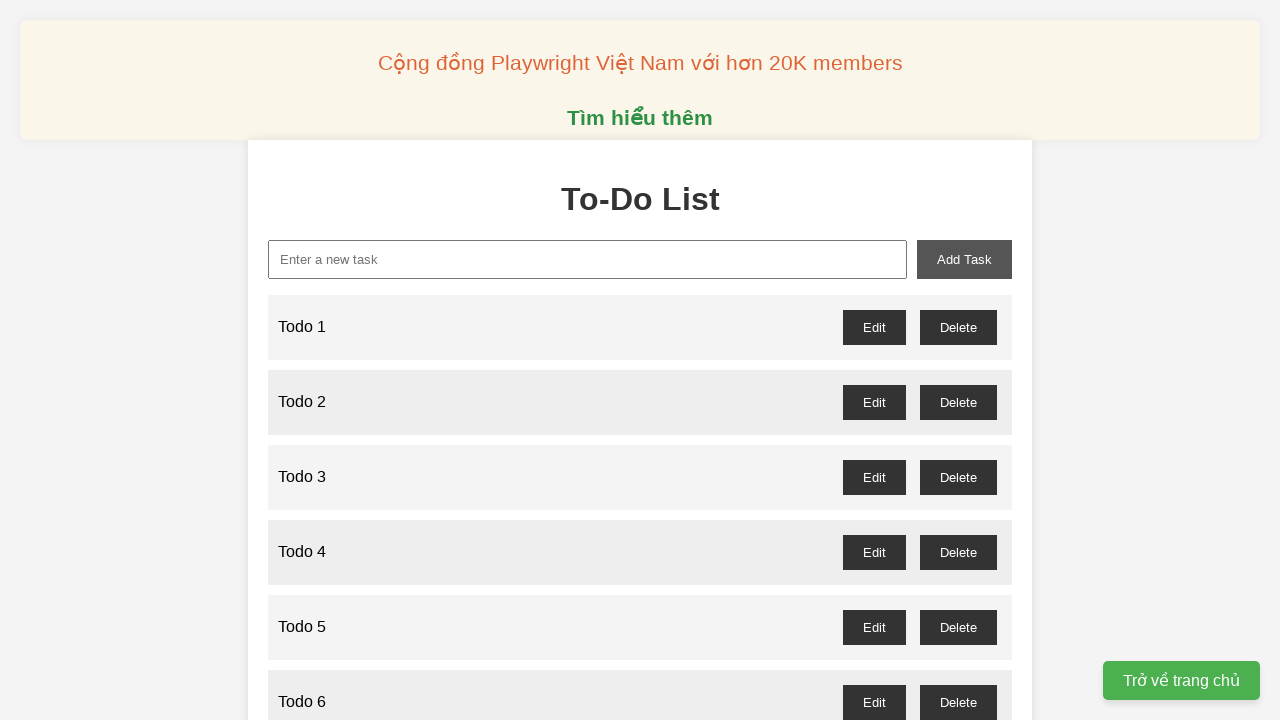

Filled new task input with 'Todo 53' on xpath=//input[@id='new-task']
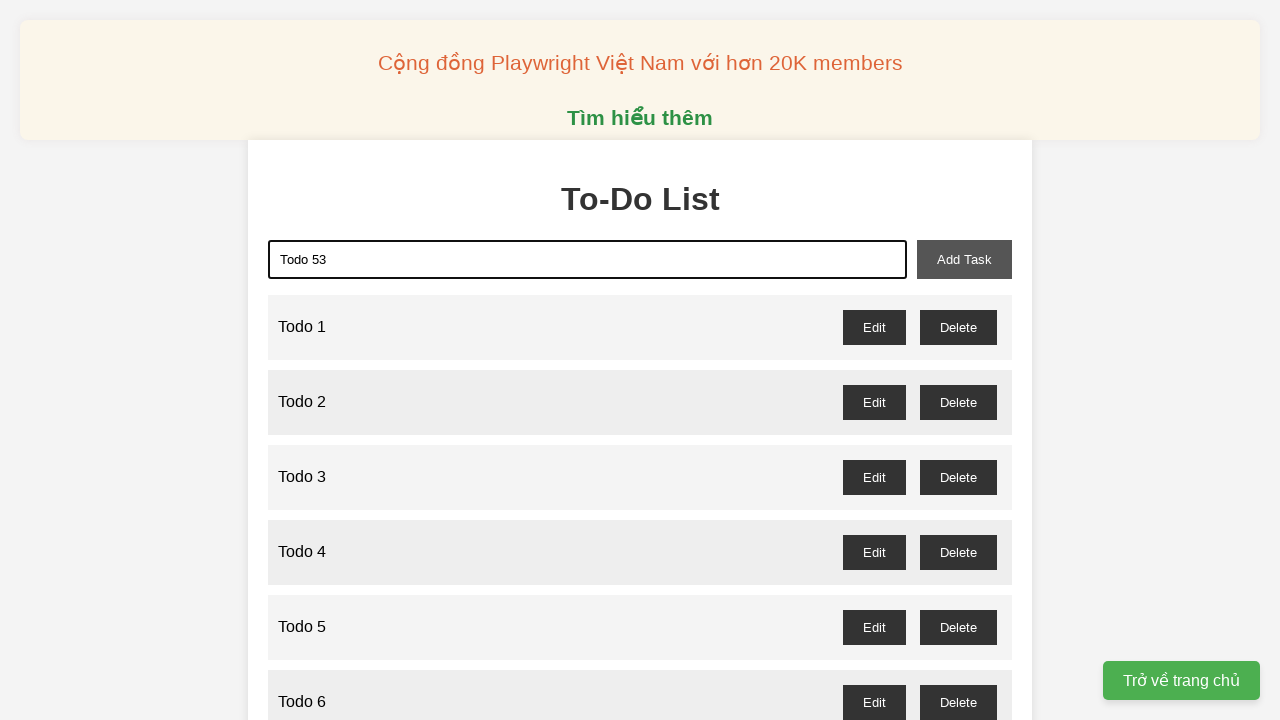

Clicked add task button to create 'Todo 53' at (964, 259) on xpath=//button[@id='add-task']
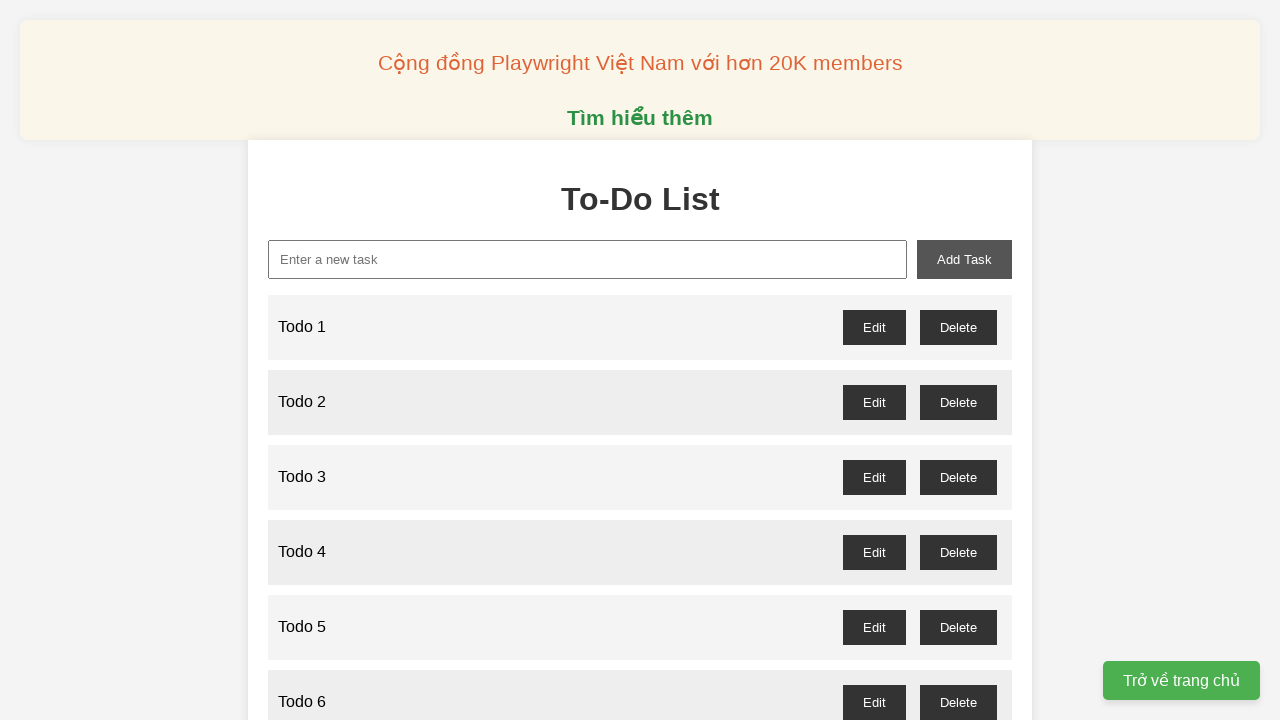

Filled new task input with 'Todo 54' on xpath=//input[@id='new-task']
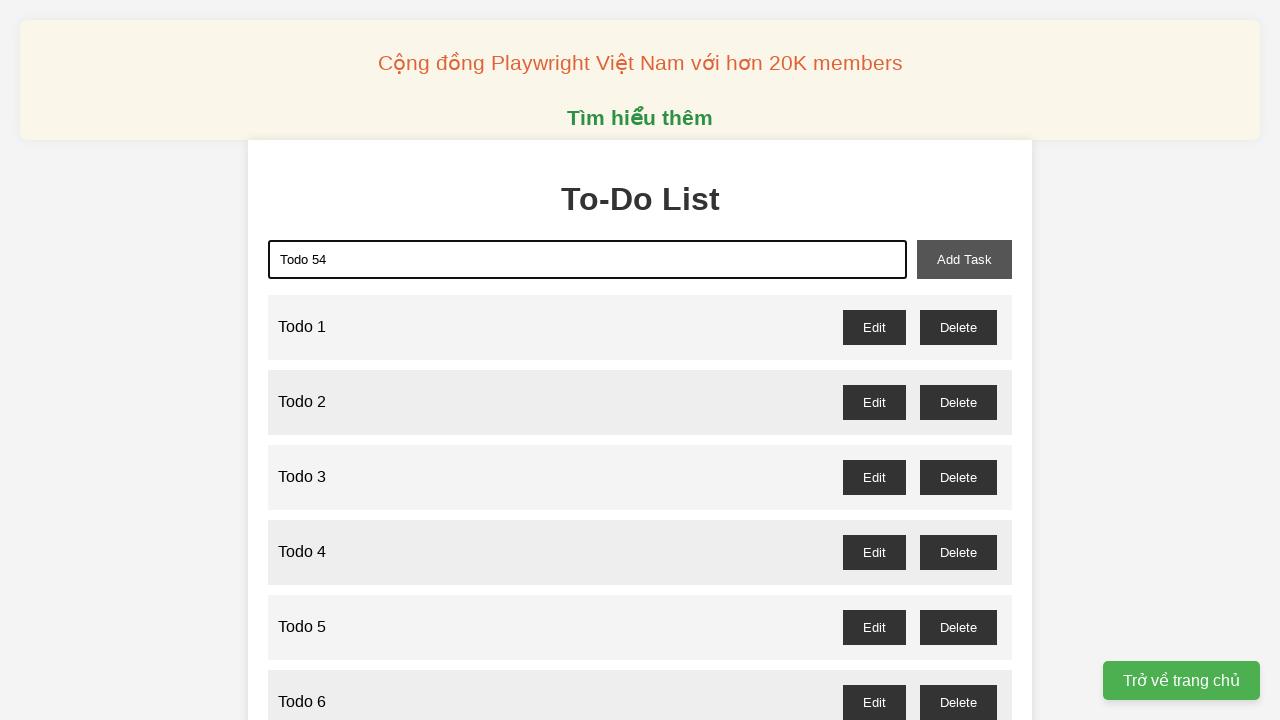

Clicked add task button to create 'Todo 54' at (964, 259) on xpath=//button[@id='add-task']
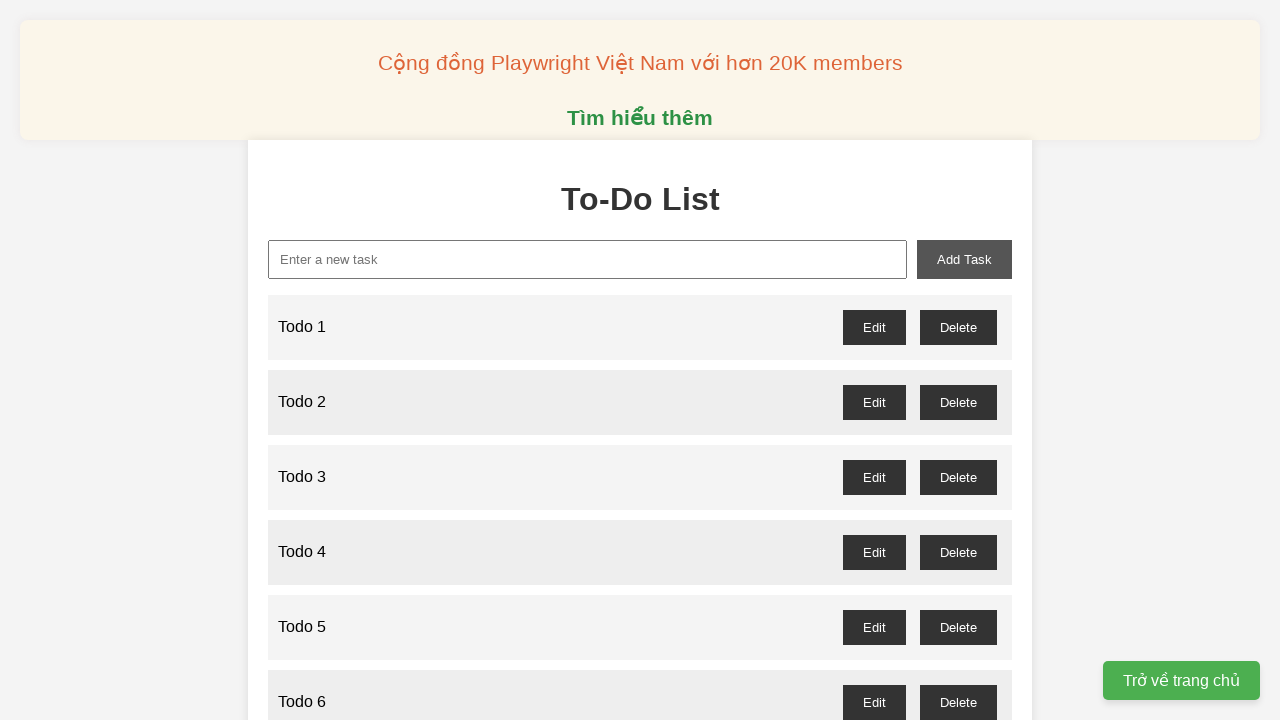

Filled new task input with 'Todo 55' on xpath=//input[@id='new-task']
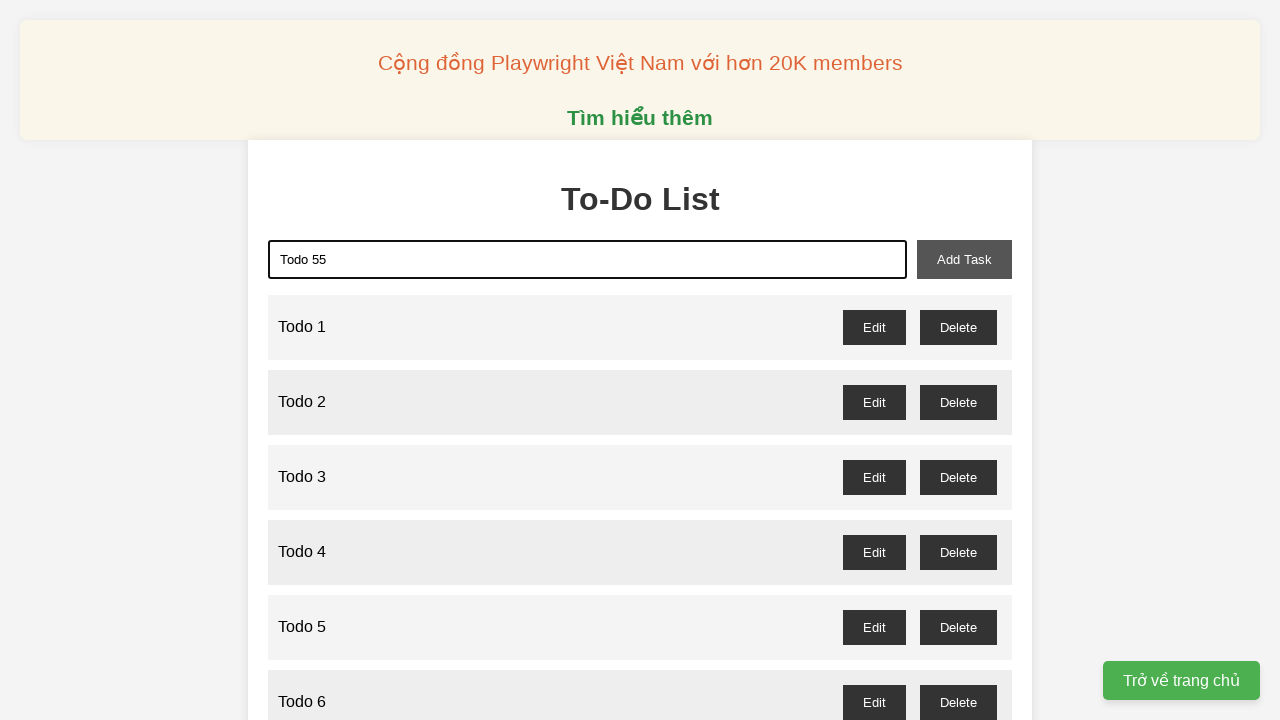

Clicked add task button to create 'Todo 55' at (964, 259) on xpath=//button[@id='add-task']
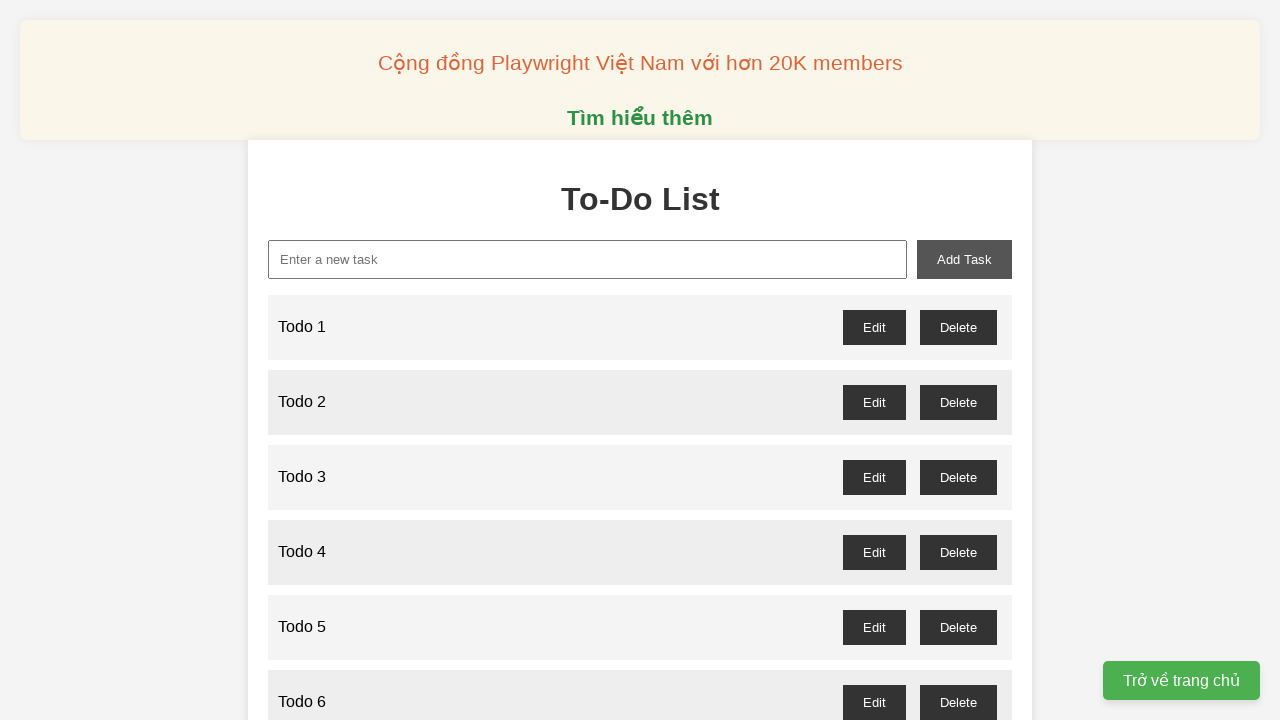

Filled new task input with 'Todo 56' on xpath=//input[@id='new-task']
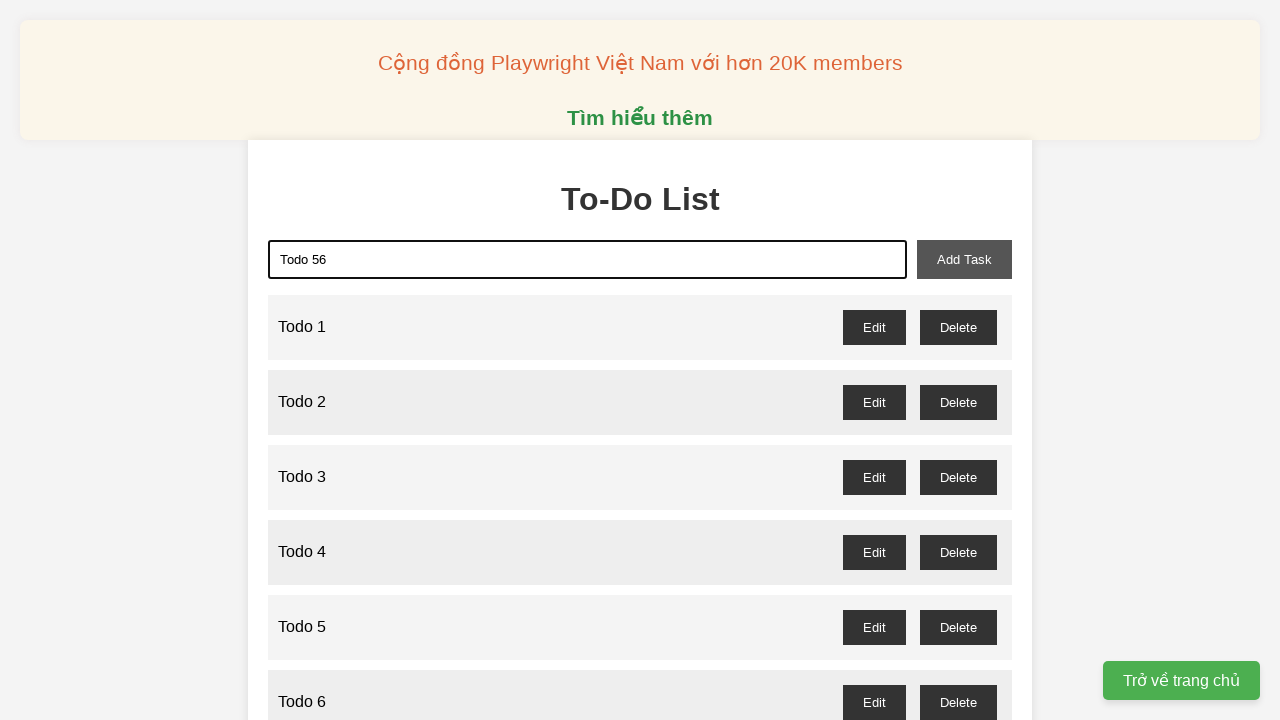

Clicked add task button to create 'Todo 56' at (964, 259) on xpath=//button[@id='add-task']
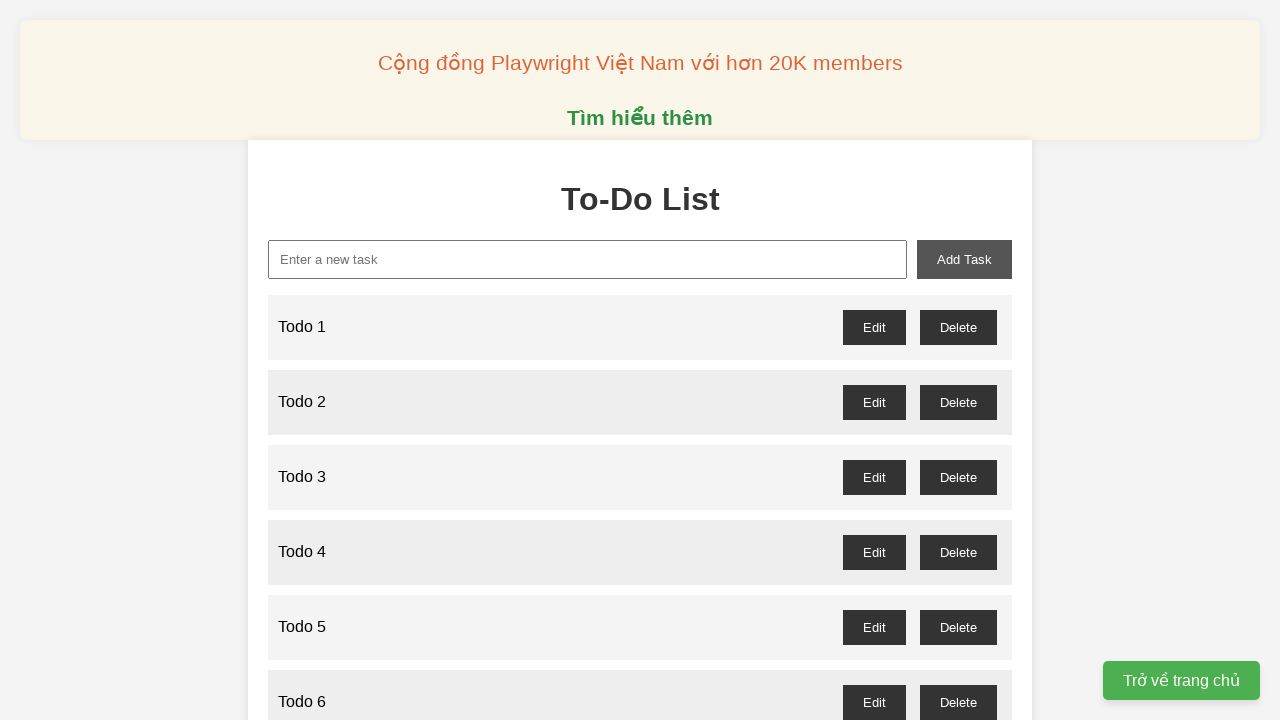

Filled new task input with 'Todo 57' on xpath=//input[@id='new-task']
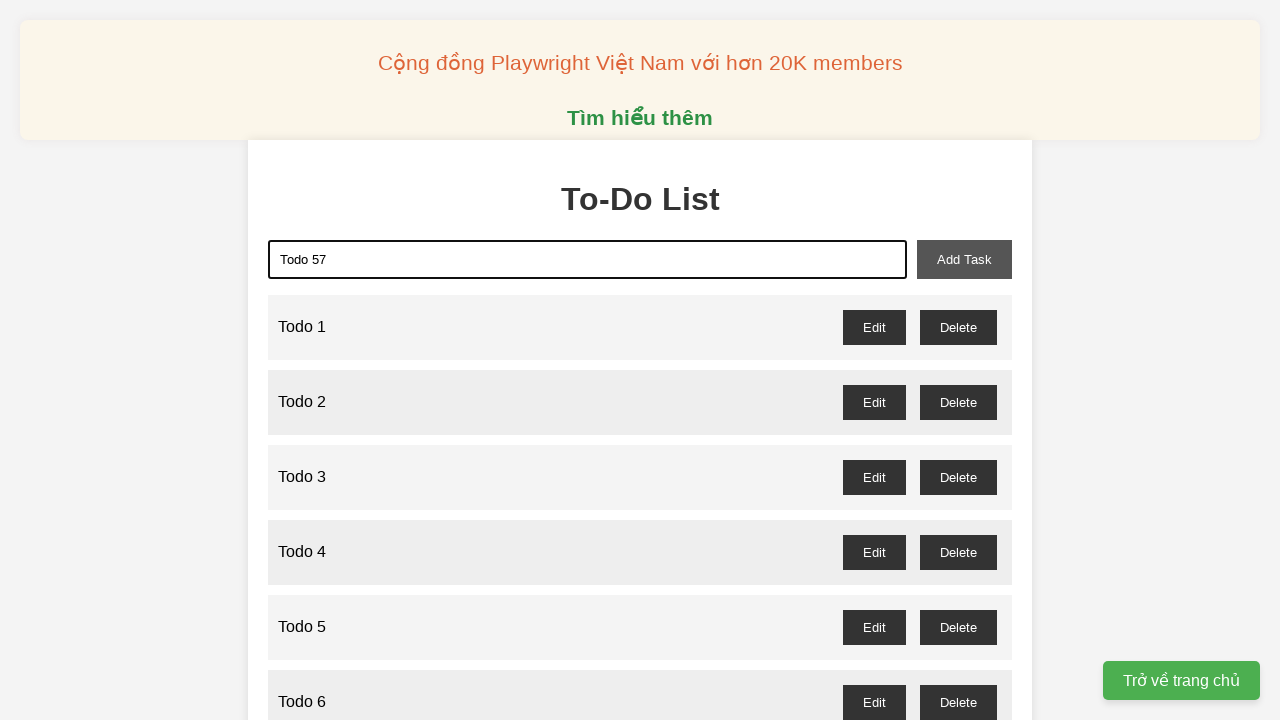

Clicked add task button to create 'Todo 57' at (964, 259) on xpath=//button[@id='add-task']
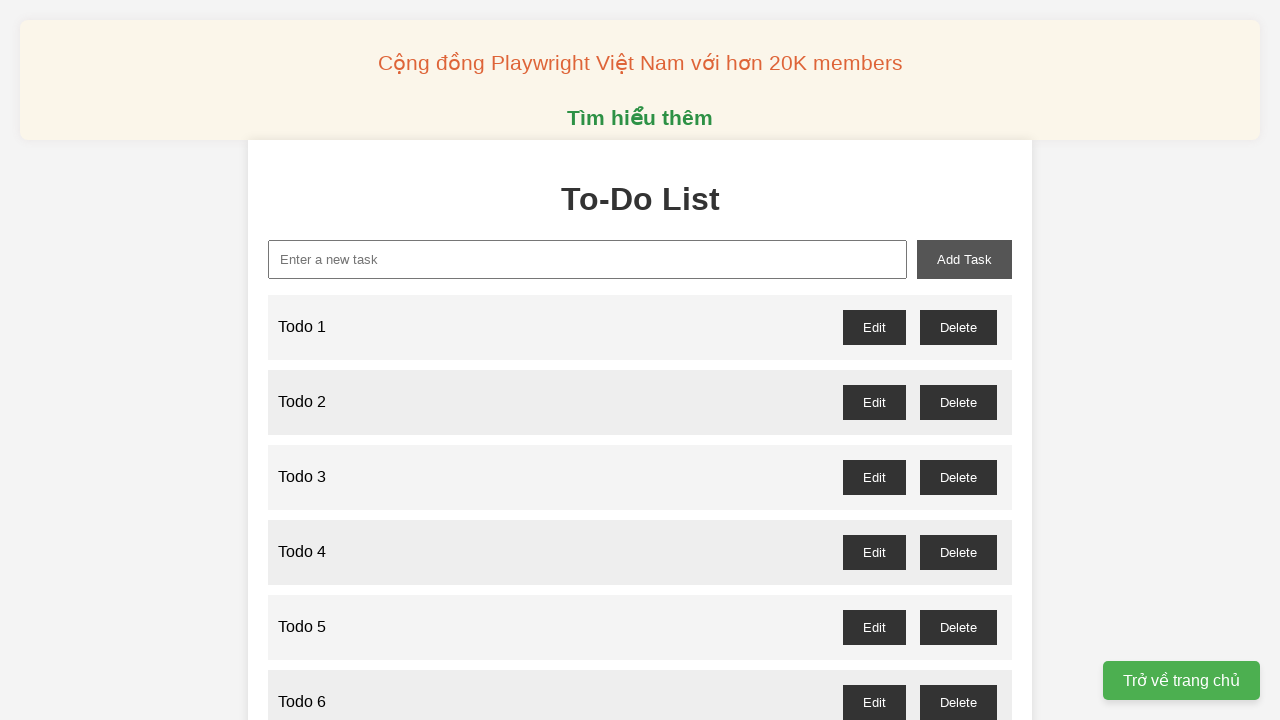

Filled new task input with 'Todo 58' on xpath=//input[@id='new-task']
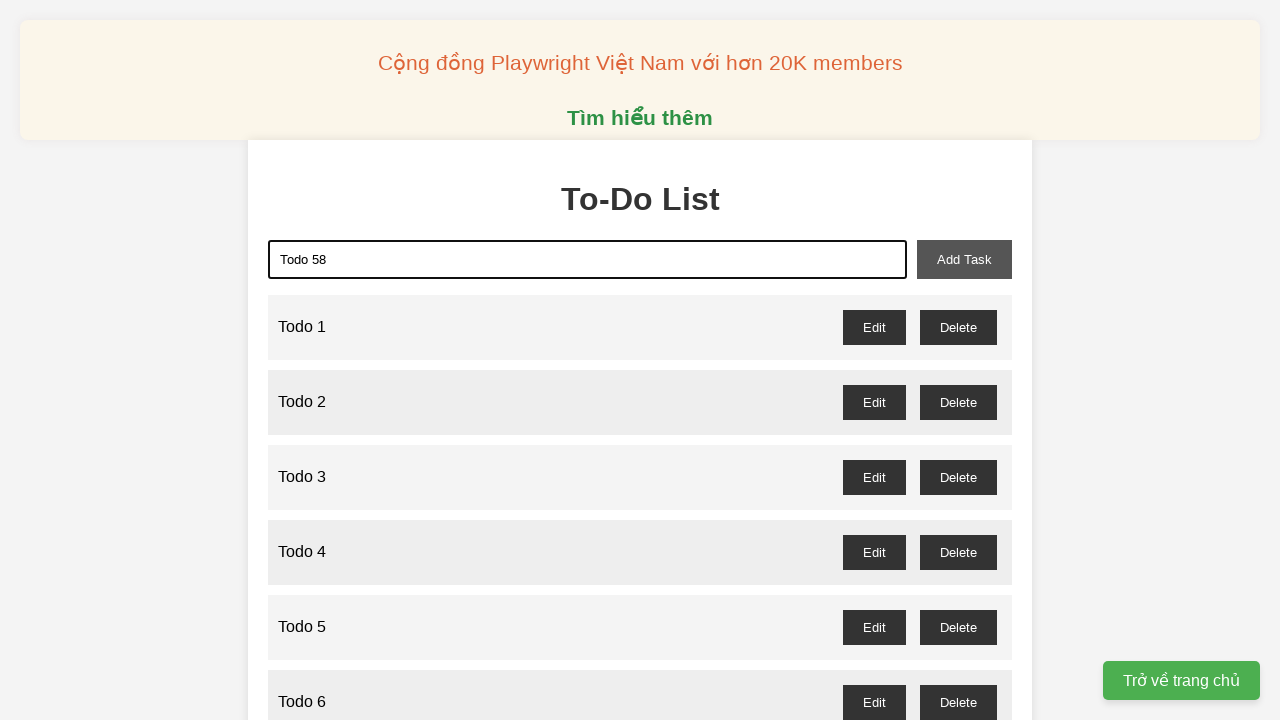

Clicked add task button to create 'Todo 58' at (964, 259) on xpath=//button[@id='add-task']
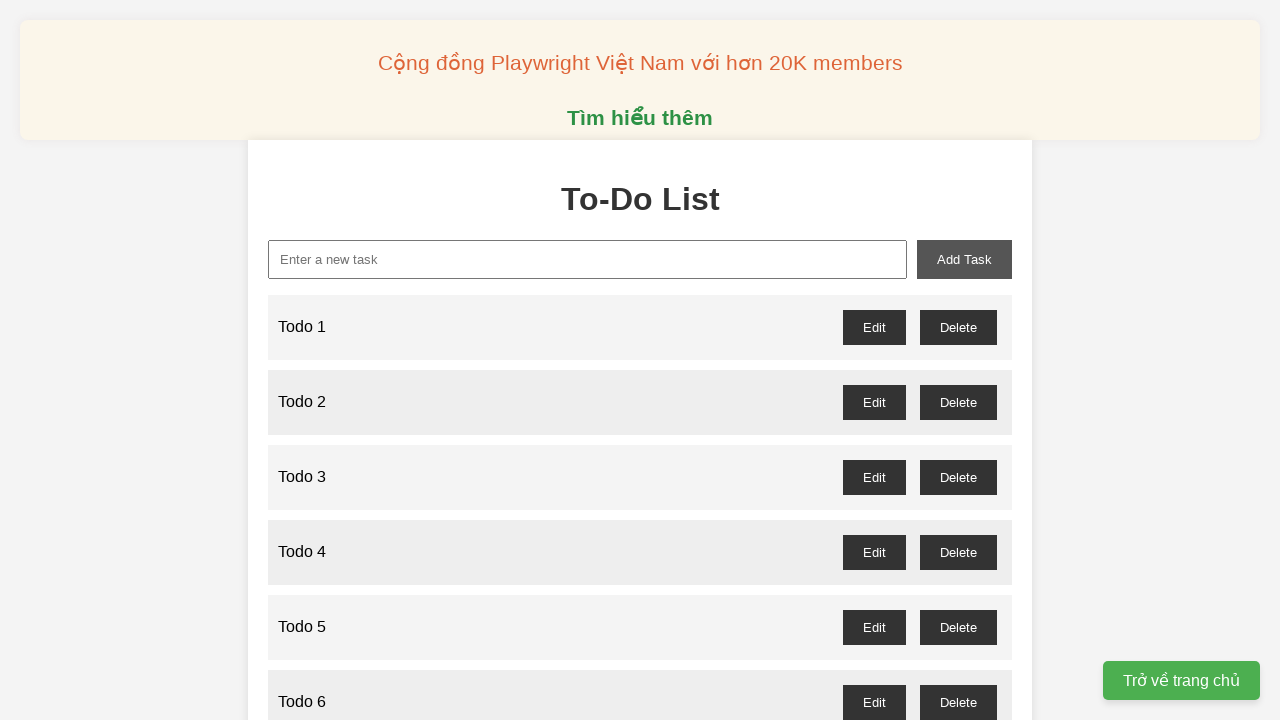

Filled new task input with 'Todo 59' on xpath=//input[@id='new-task']
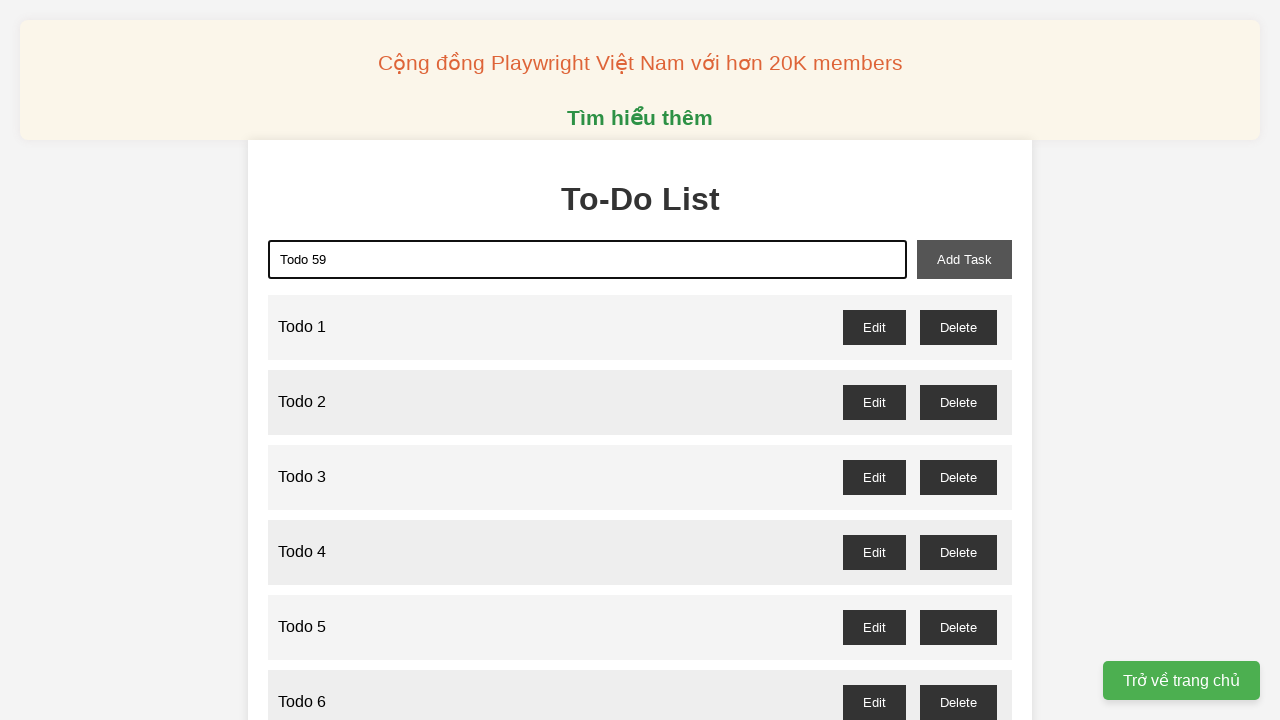

Clicked add task button to create 'Todo 59' at (964, 259) on xpath=//button[@id='add-task']
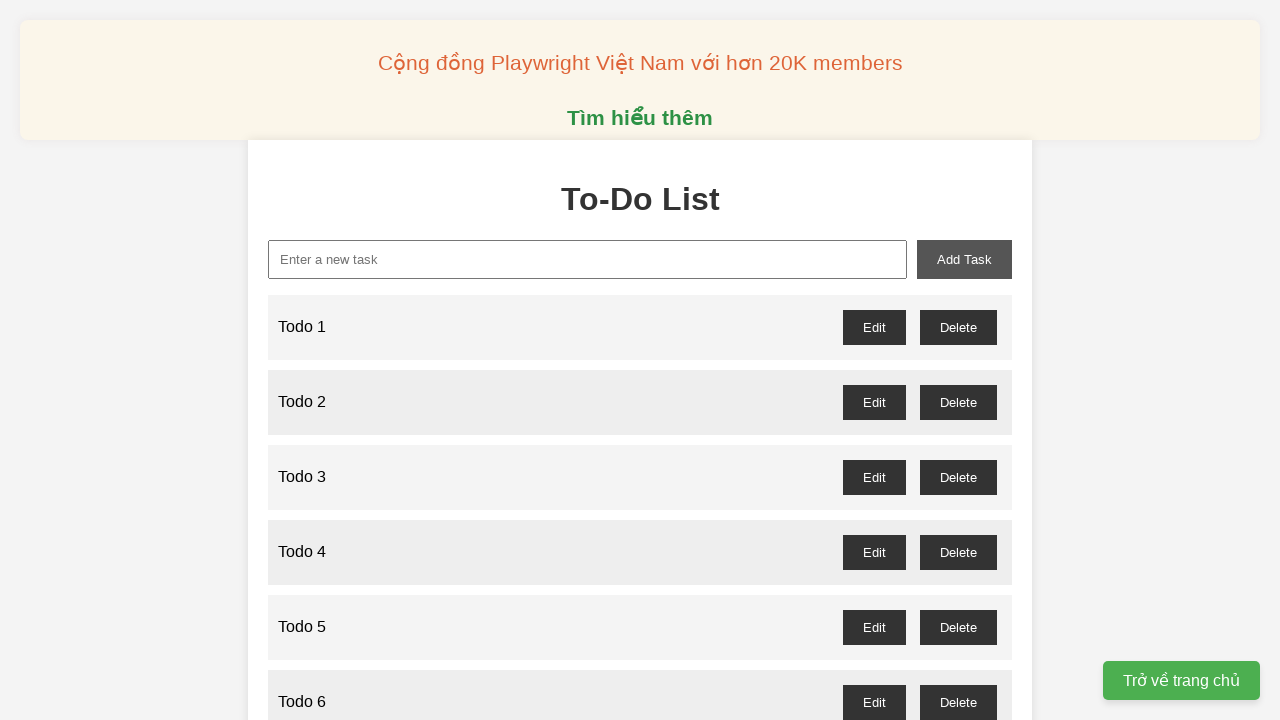

Filled new task input with 'Todo 60' on xpath=//input[@id='new-task']
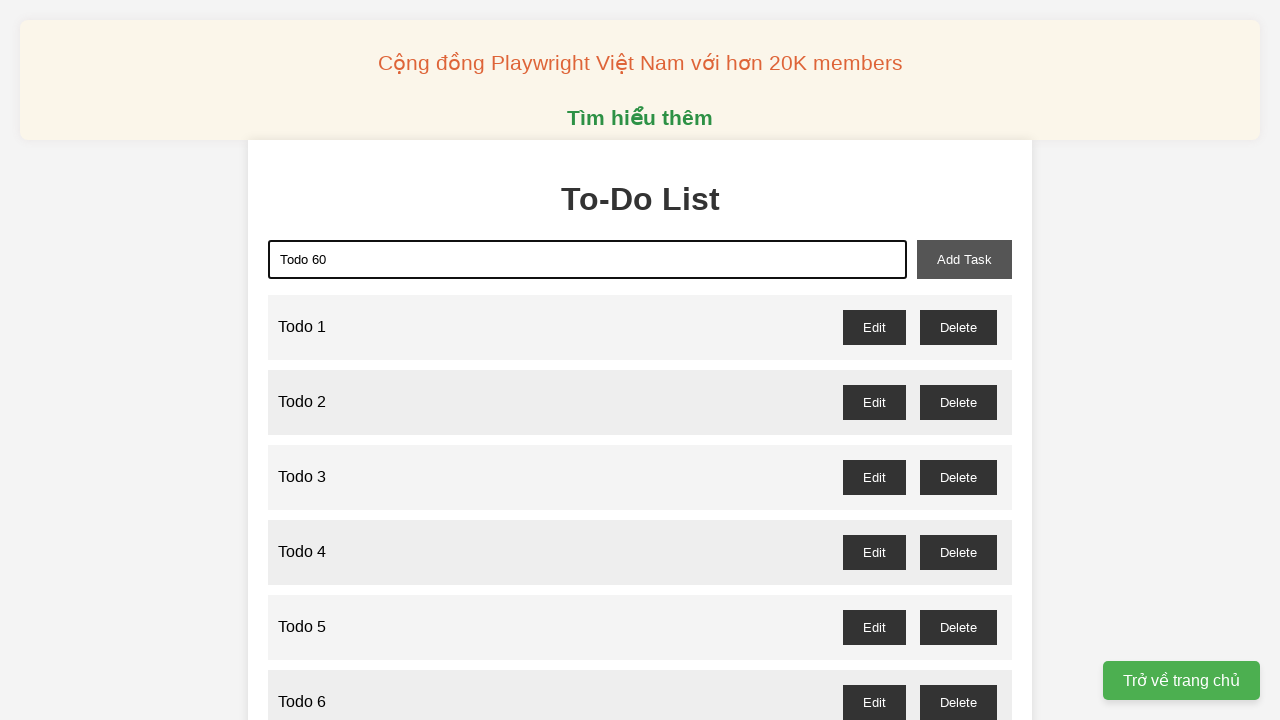

Clicked add task button to create 'Todo 60' at (964, 259) on xpath=//button[@id='add-task']
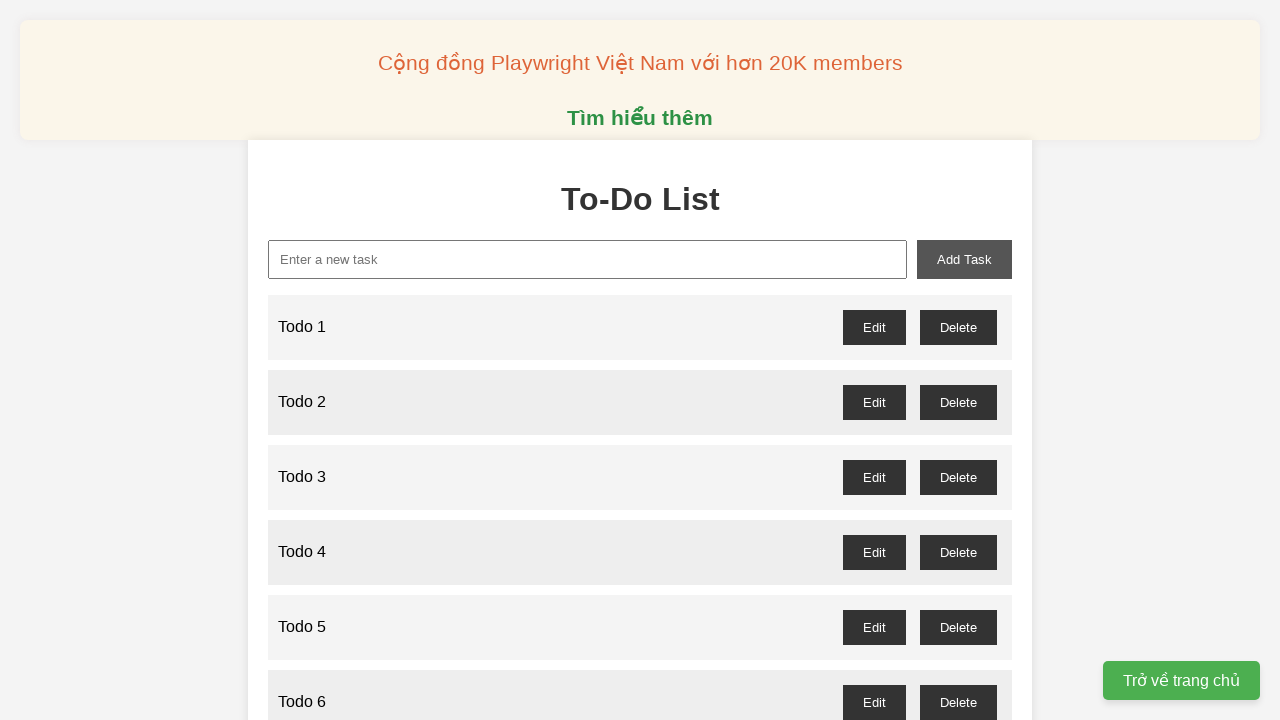

Filled new task input with 'Todo 61' on xpath=//input[@id='new-task']
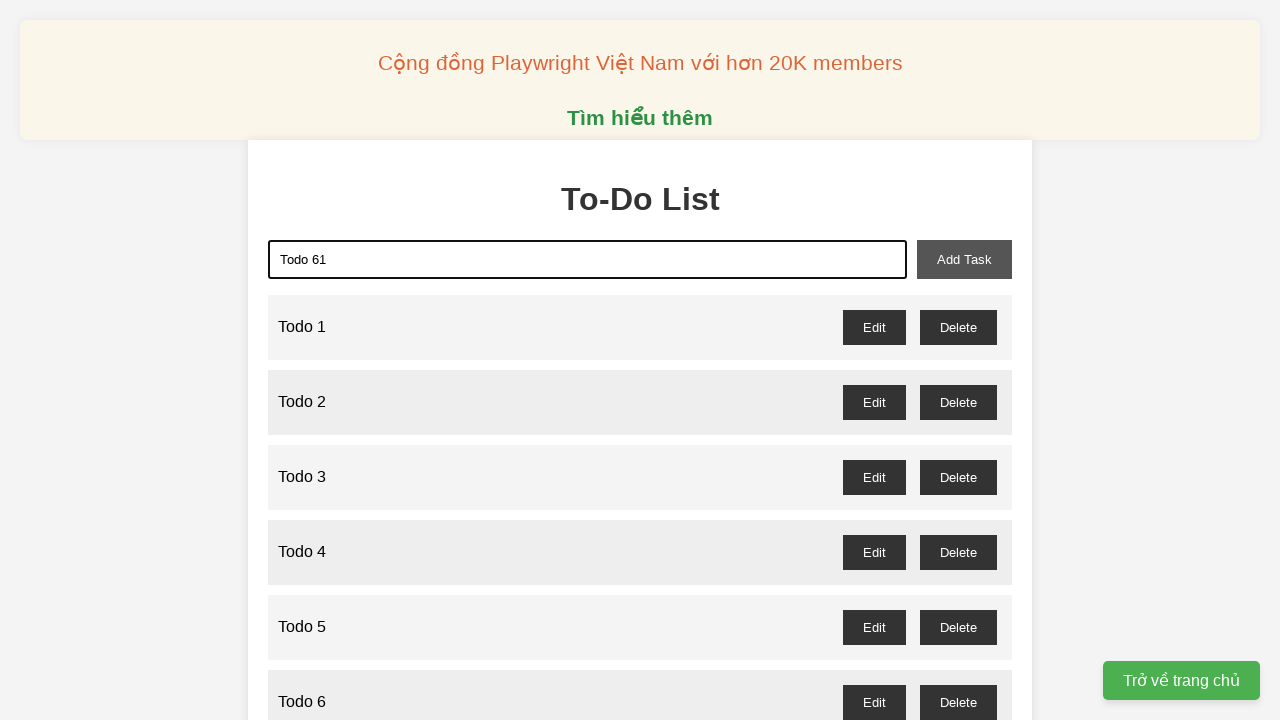

Clicked add task button to create 'Todo 61' at (964, 259) on xpath=//button[@id='add-task']
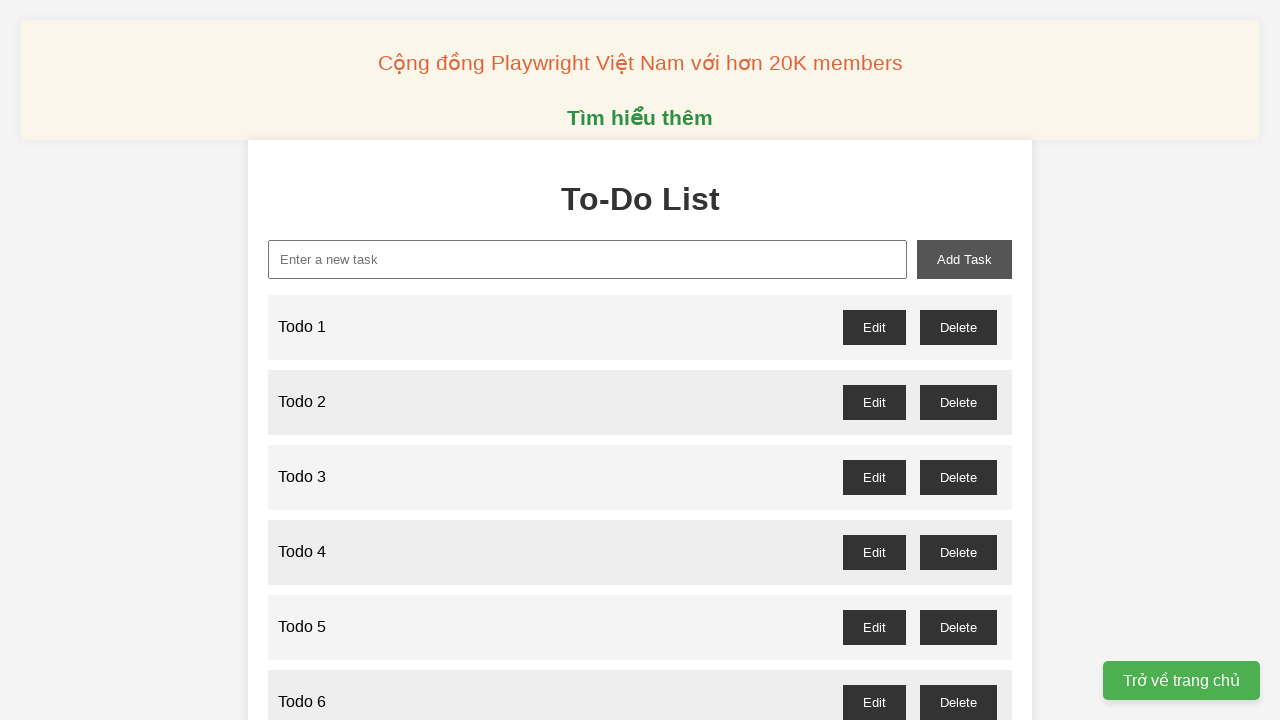

Filled new task input with 'Todo 62' on xpath=//input[@id='new-task']
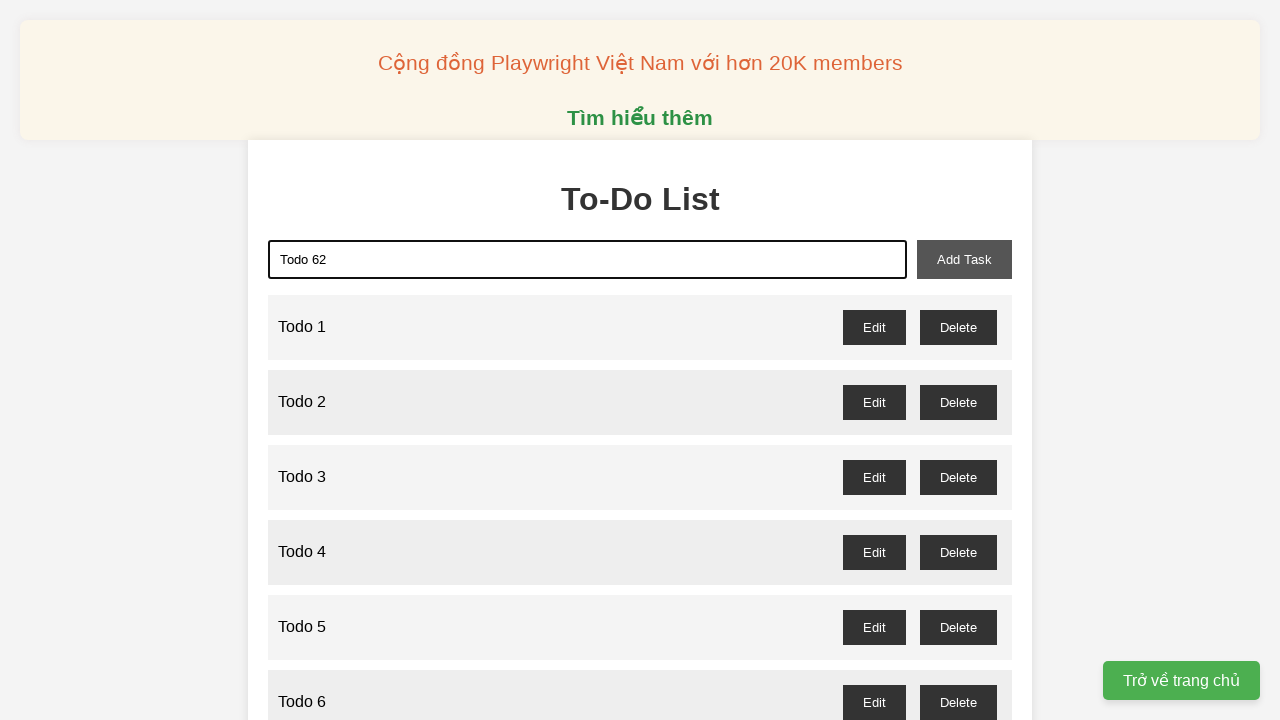

Clicked add task button to create 'Todo 62' at (964, 259) on xpath=//button[@id='add-task']
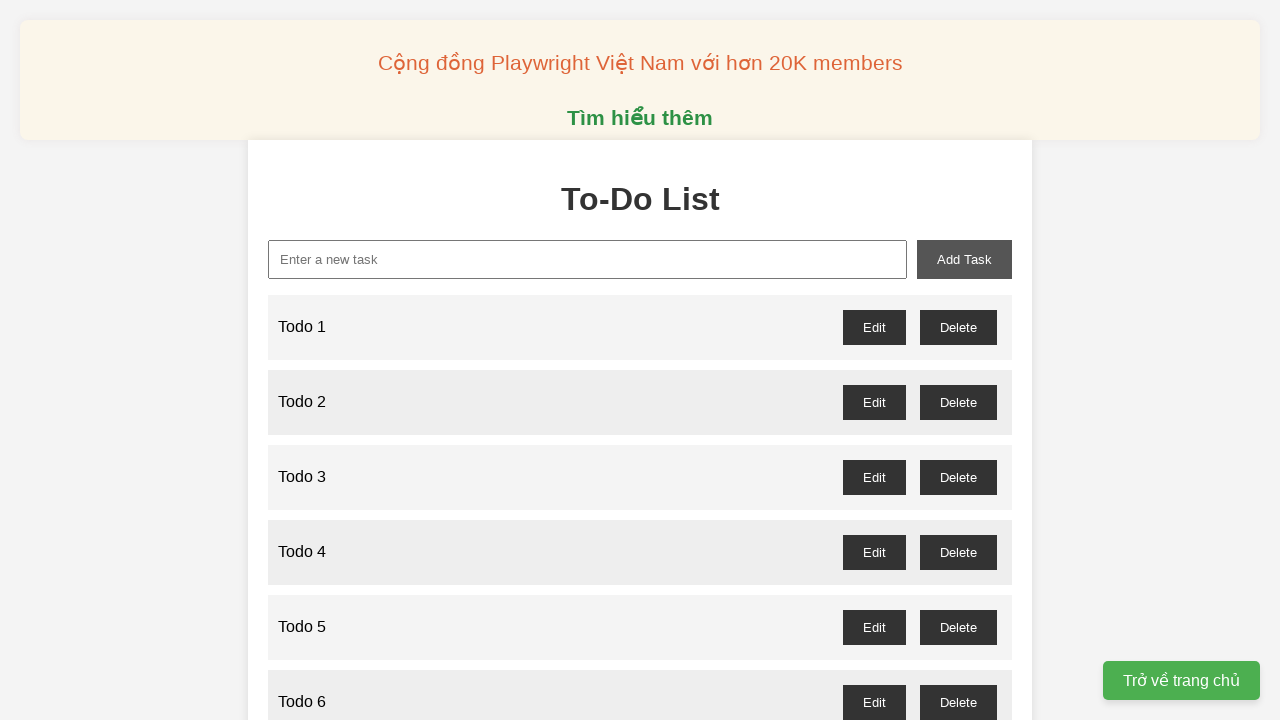

Filled new task input with 'Todo 63' on xpath=//input[@id='new-task']
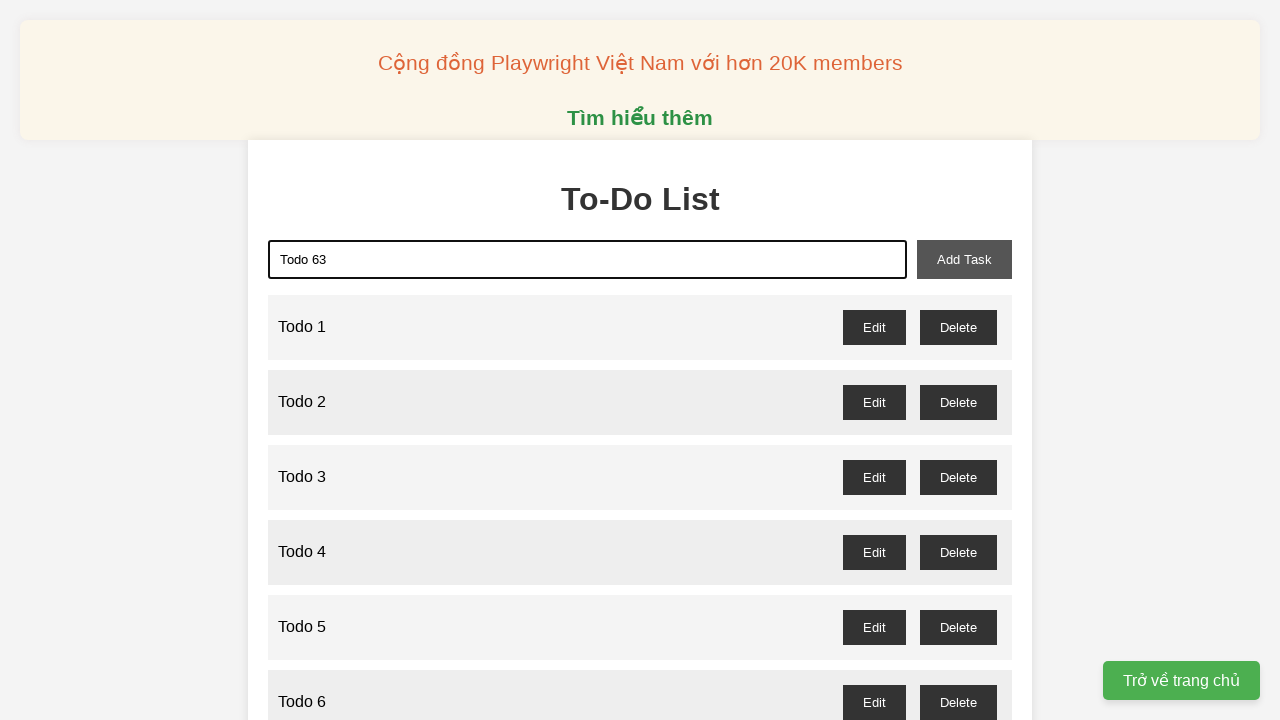

Clicked add task button to create 'Todo 63' at (964, 259) on xpath=//button[@id='add-task']
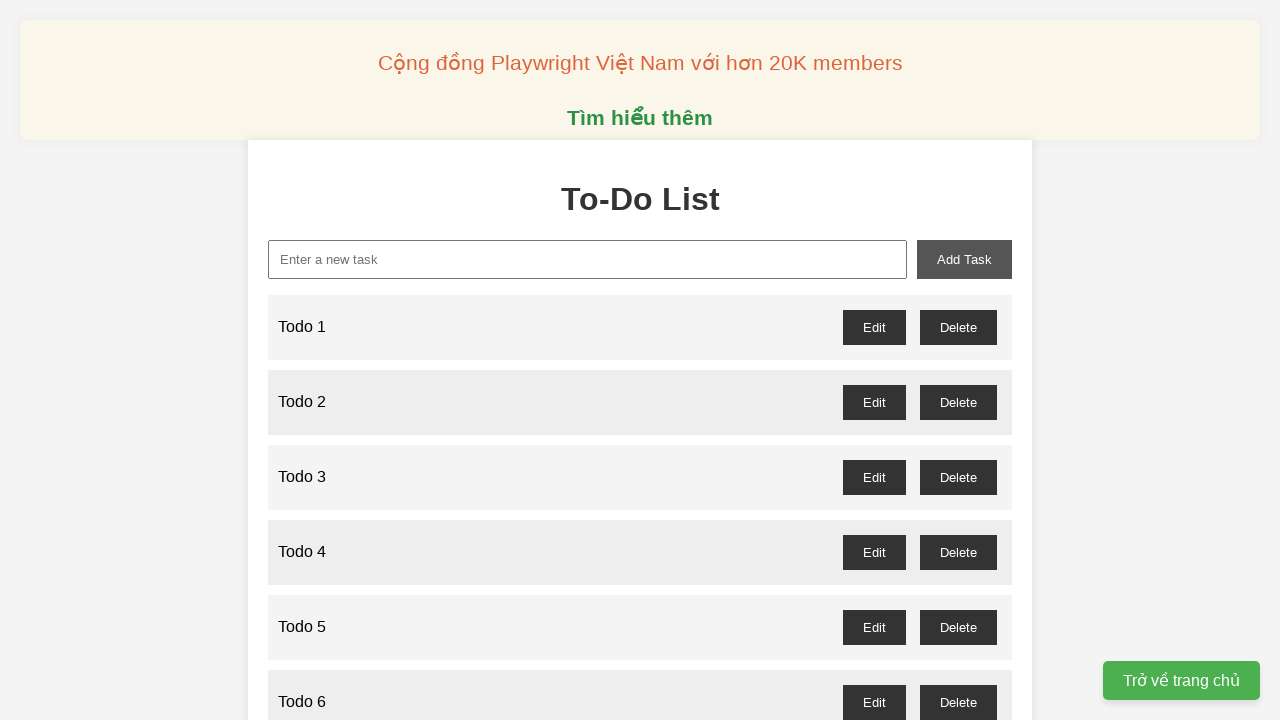

Filled new task input with 'Todo 64' on xpath=//input[@id='new-task']
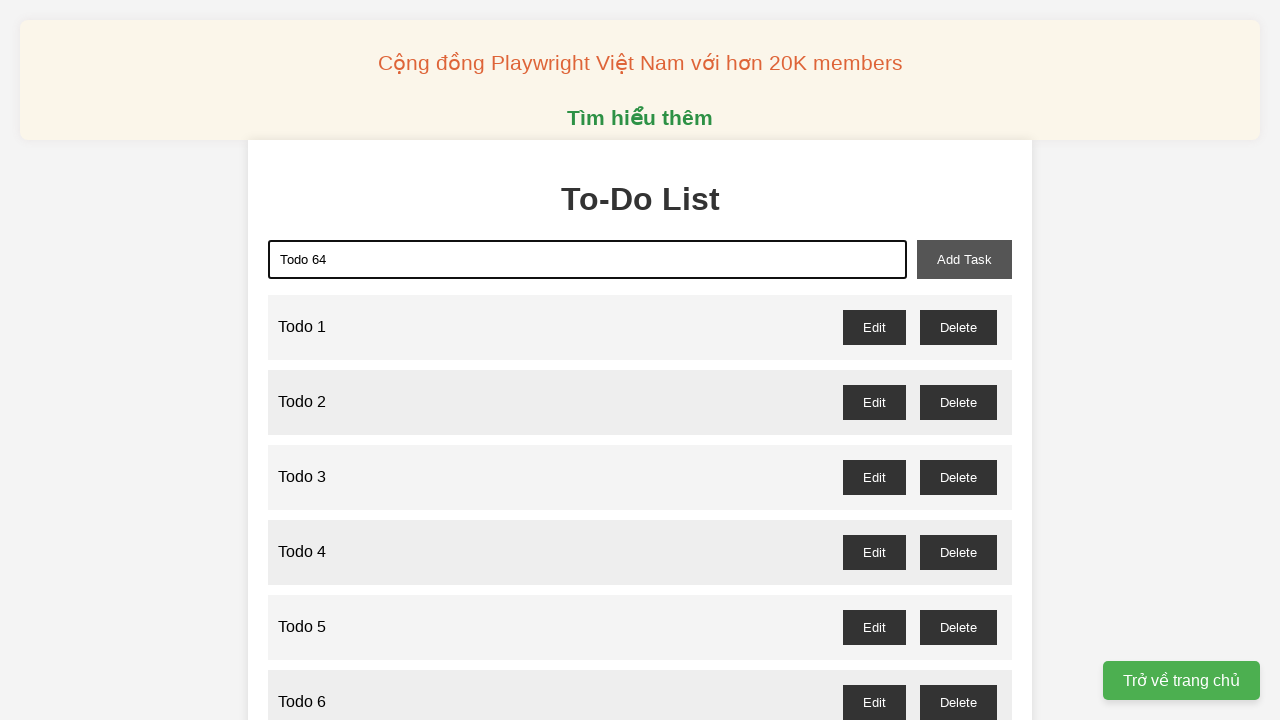

Clicked add task button to create 'Todo 64' at (964, 259) on xpath=//button[@id='add-task']
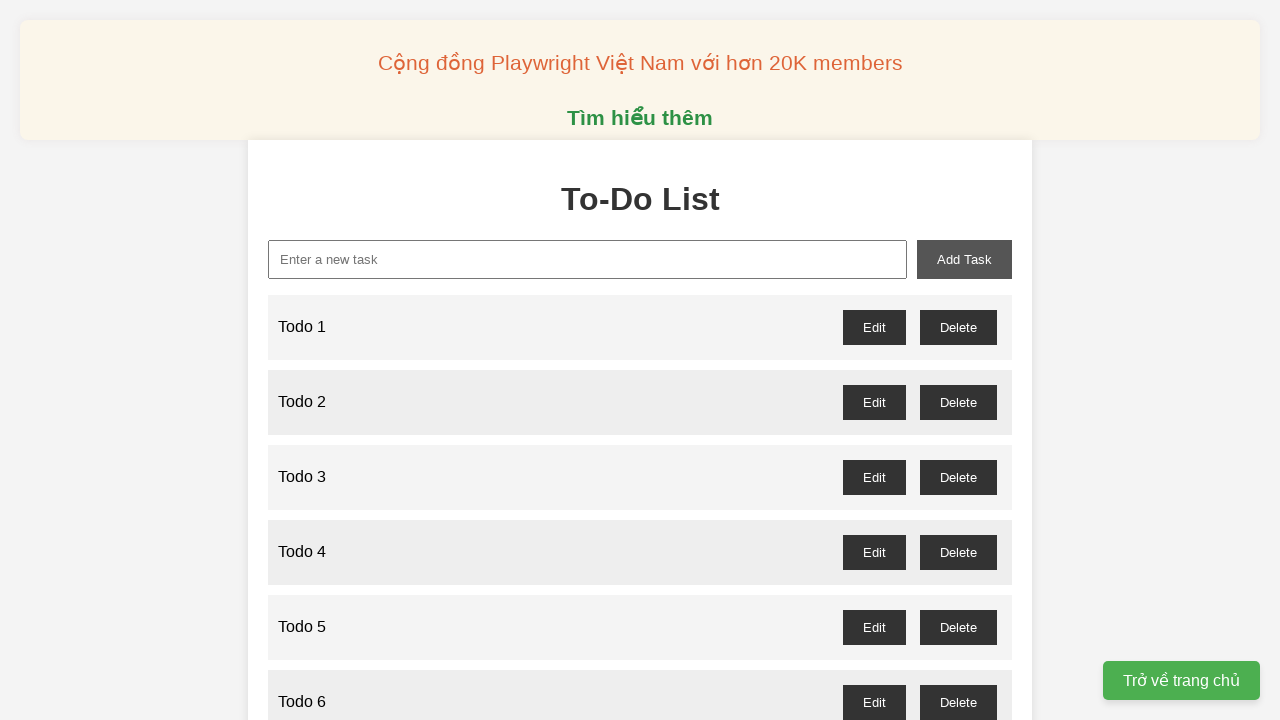

Filled new task input with 'Todo 65' on xpath=//input[@id='new-task']
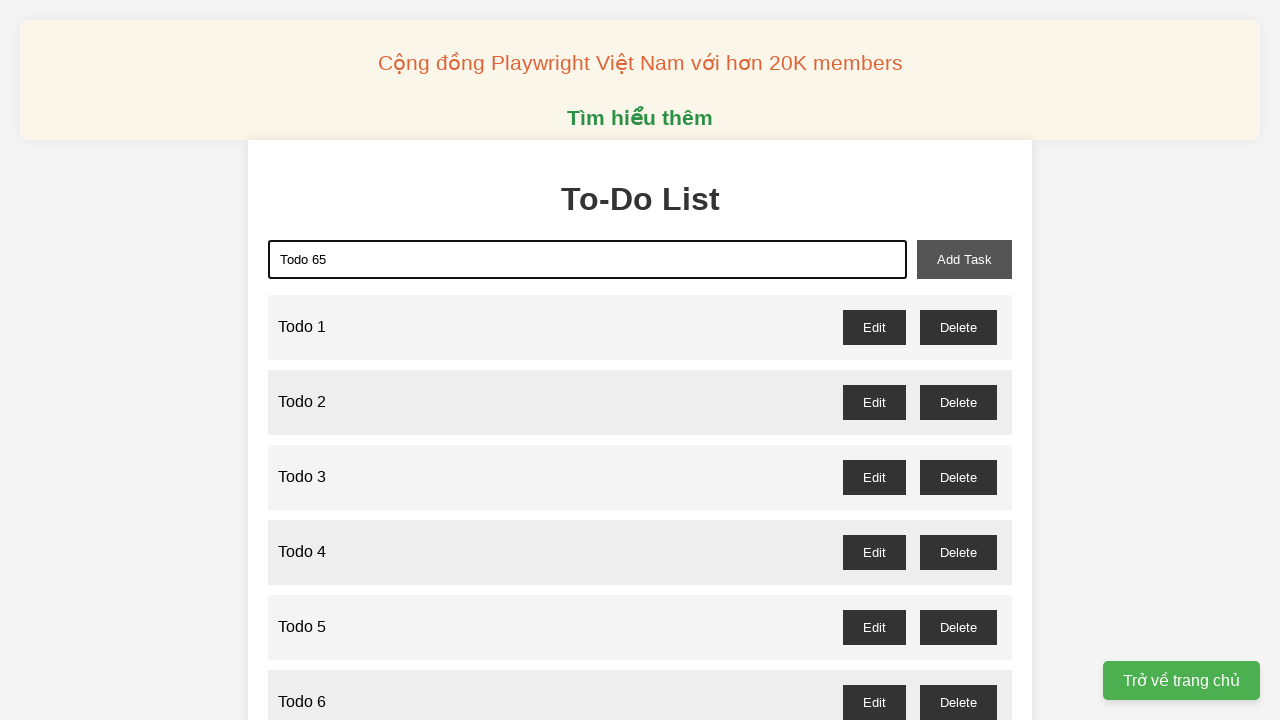

Clicked add task button to create 'Todo 65' at (964, 259) on xpath=//button[@id='add-task']
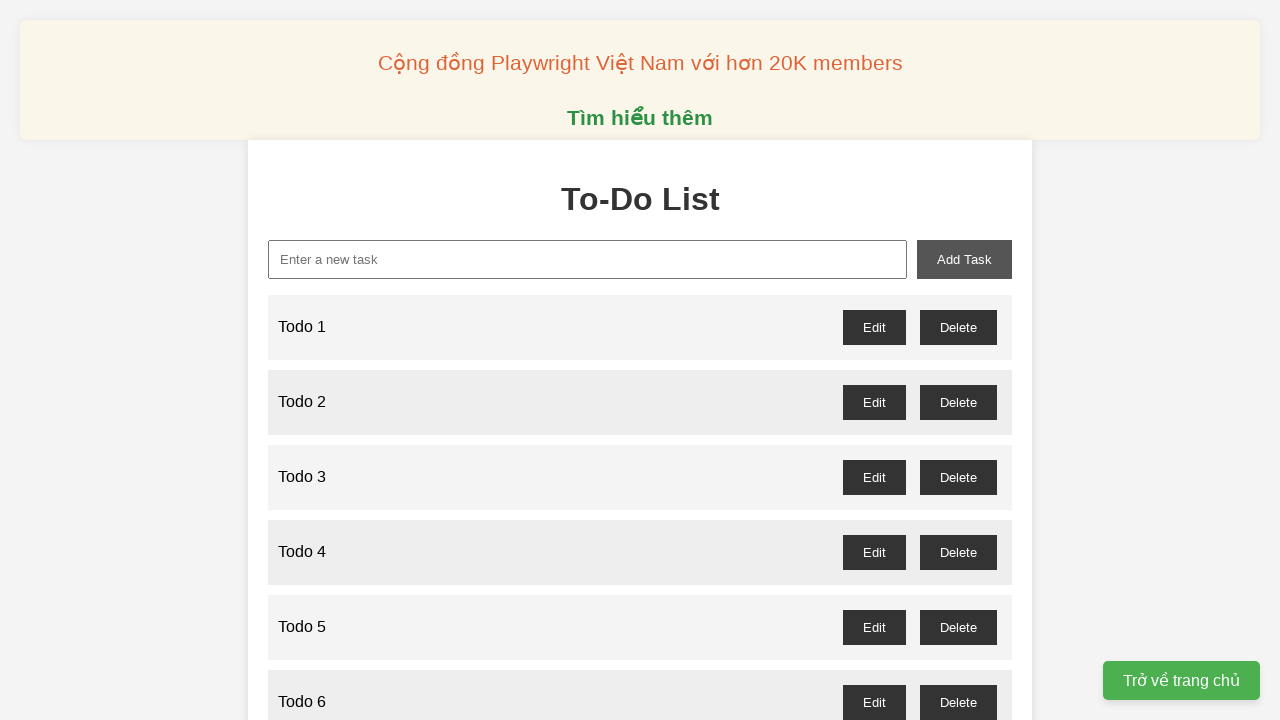

Filled new task input with 'Todo 66' on xpath=//input[@id='new-task']
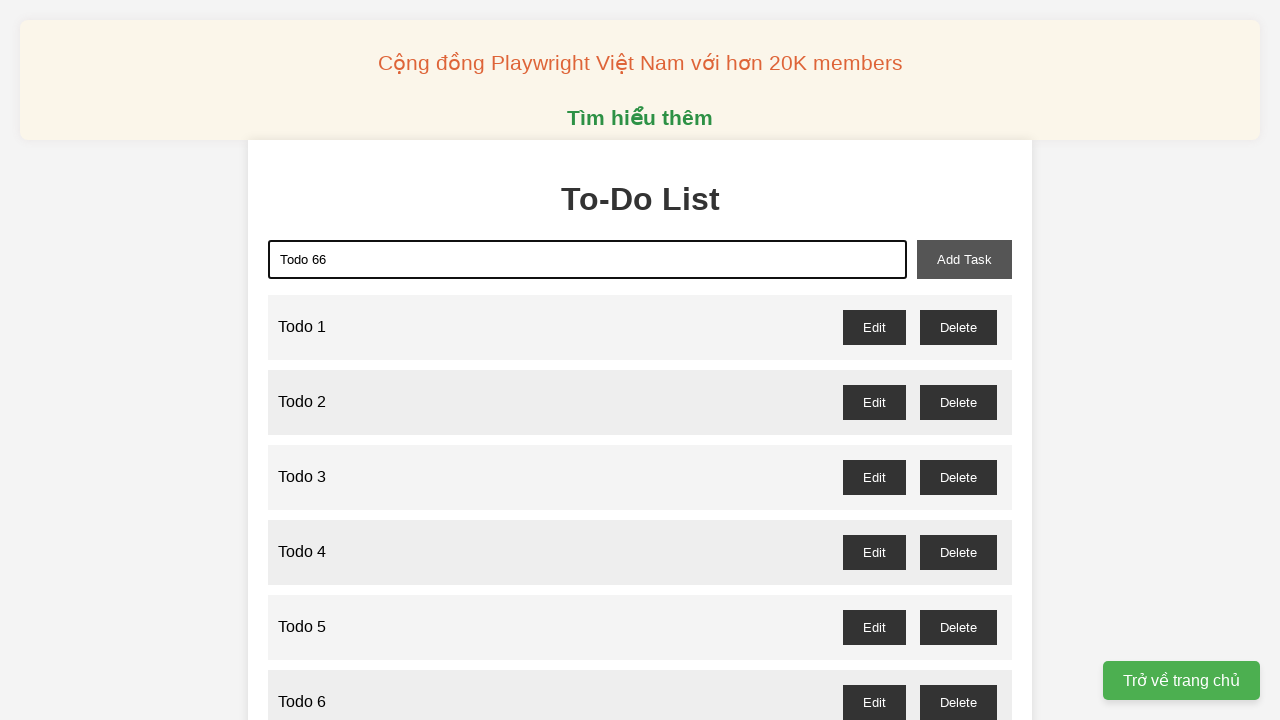

Clicked add task button to create 'Todo 66' at (964, 259) on xpath=//button[@id='add-task']
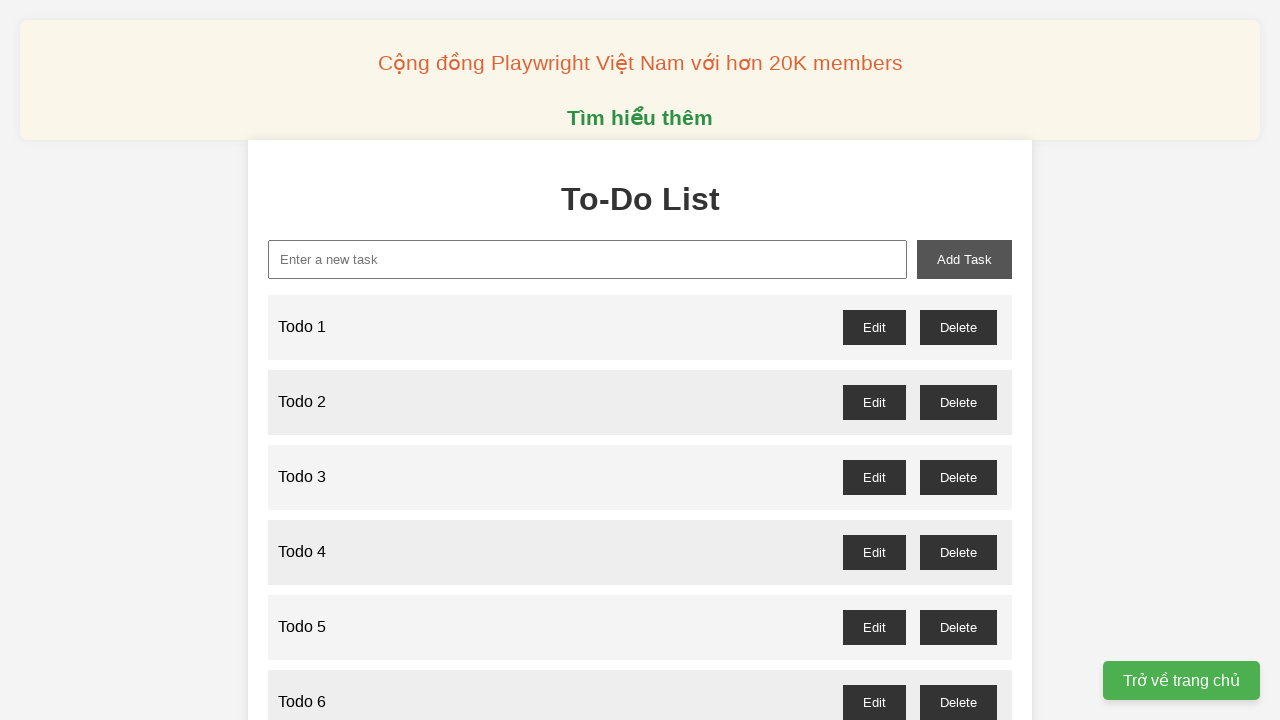

Filled new task input with 'Todo 67' on xpath=//input[@id='new-task']
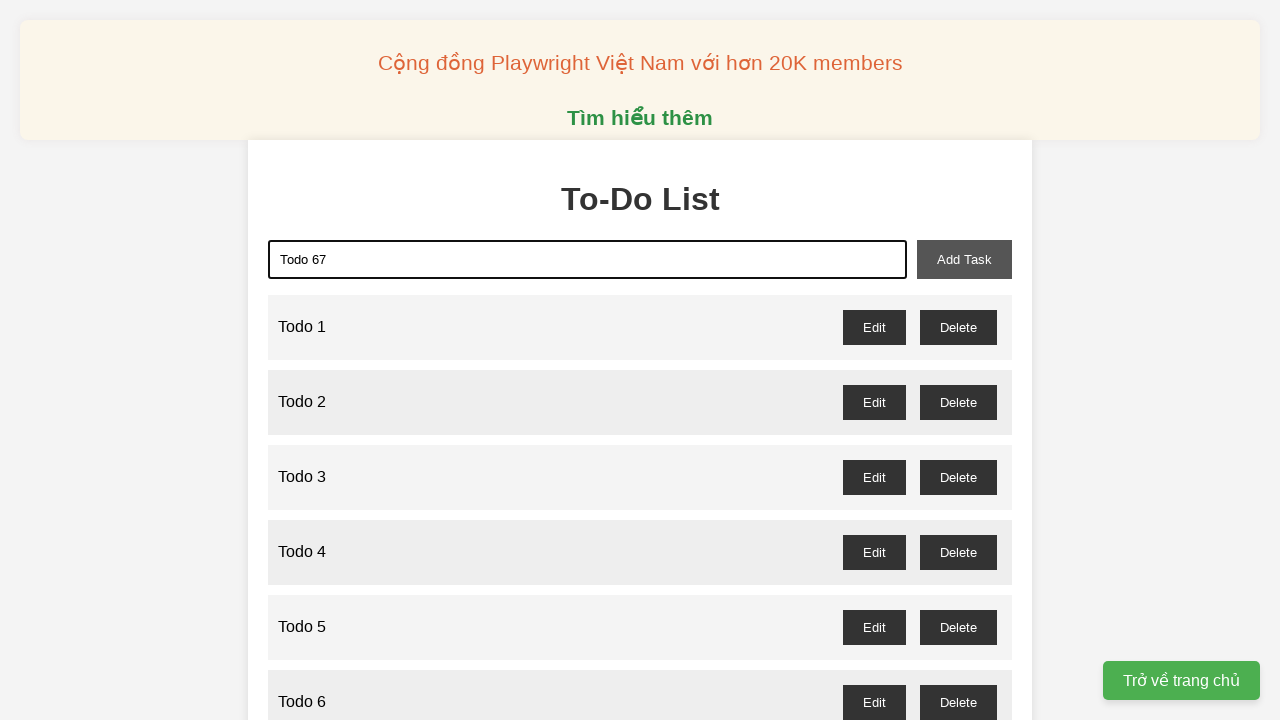

Clicked add task button to create 'Todo 67' at (964, 259) on xpath=//button[@id='add-task']
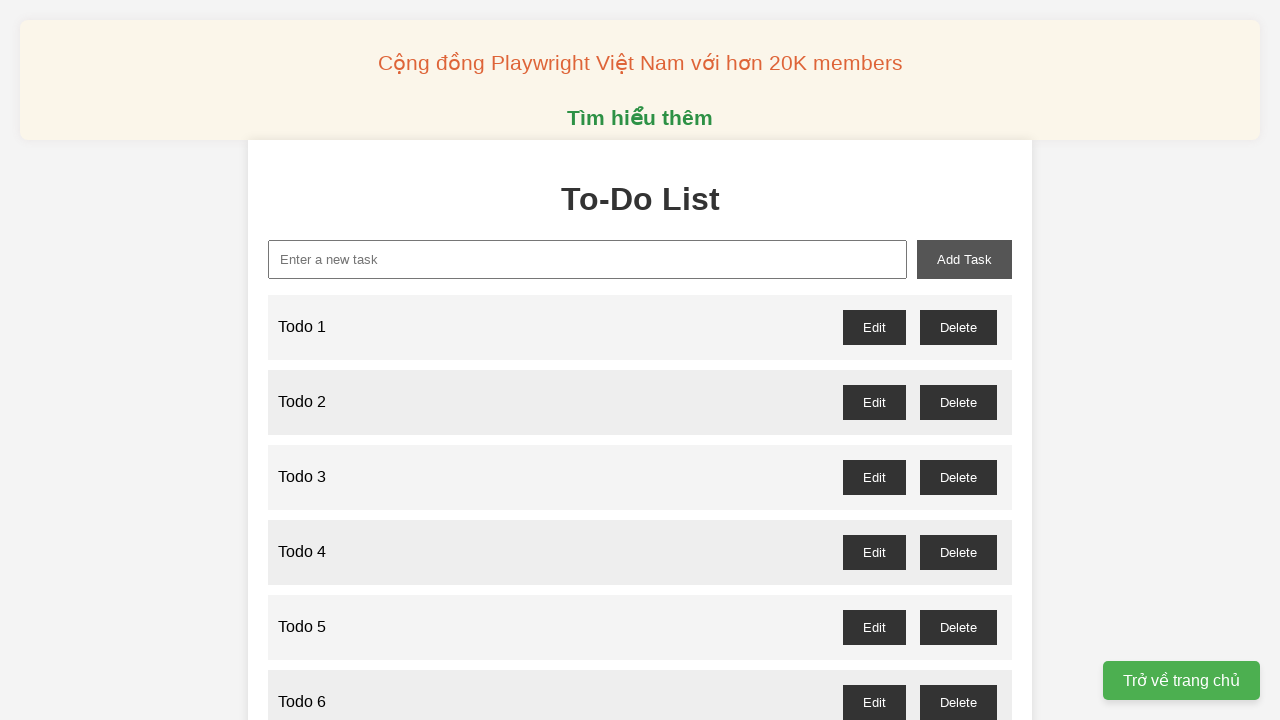

Filled new task input with 'Todo 68' on xpath=//input[@id='new-task']
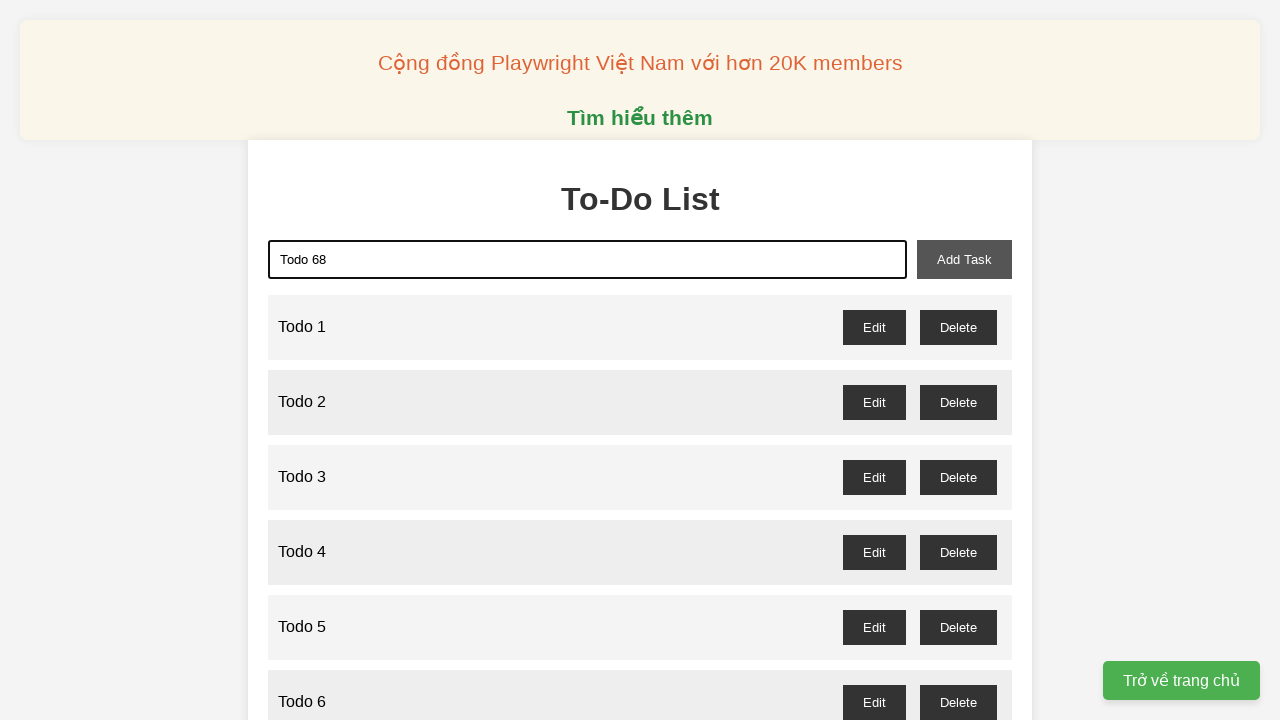

Clicked add task button to create 'Todo 68' at (964, 259) on xpath=//button[@id='add-task']
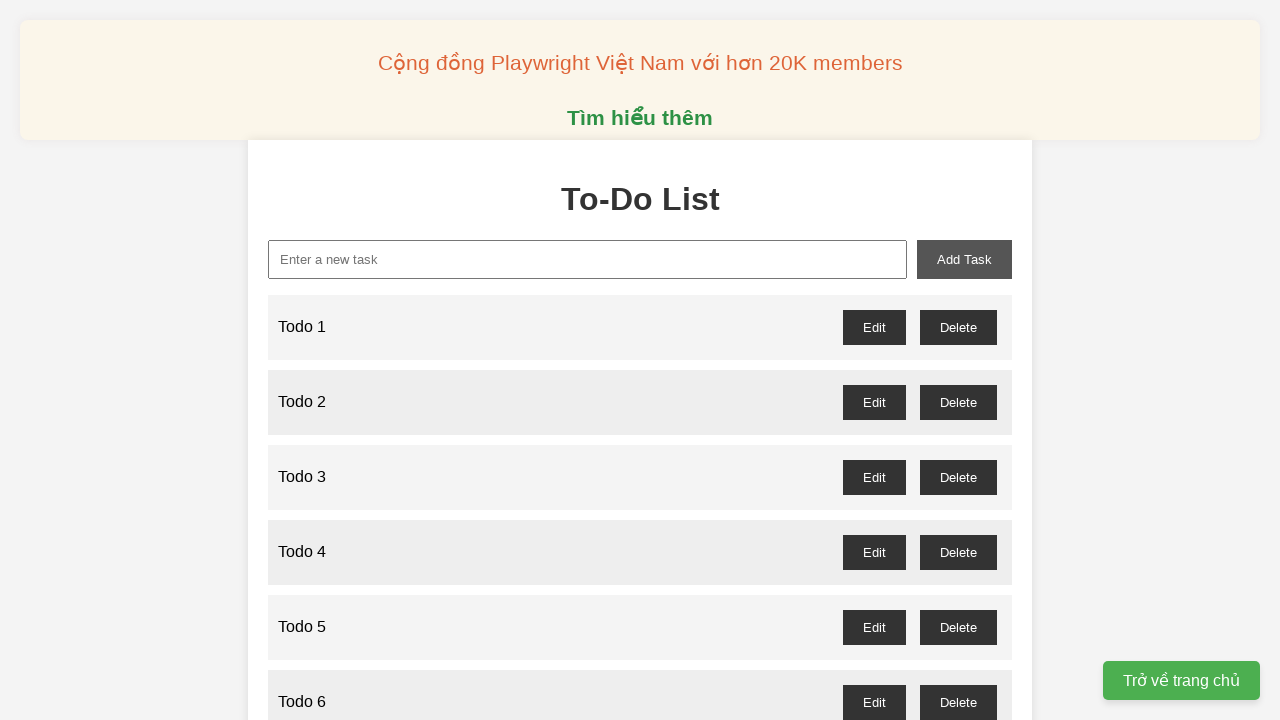

Filled new task input with 'Todo 69' on xpath=//input[@id='new-task']
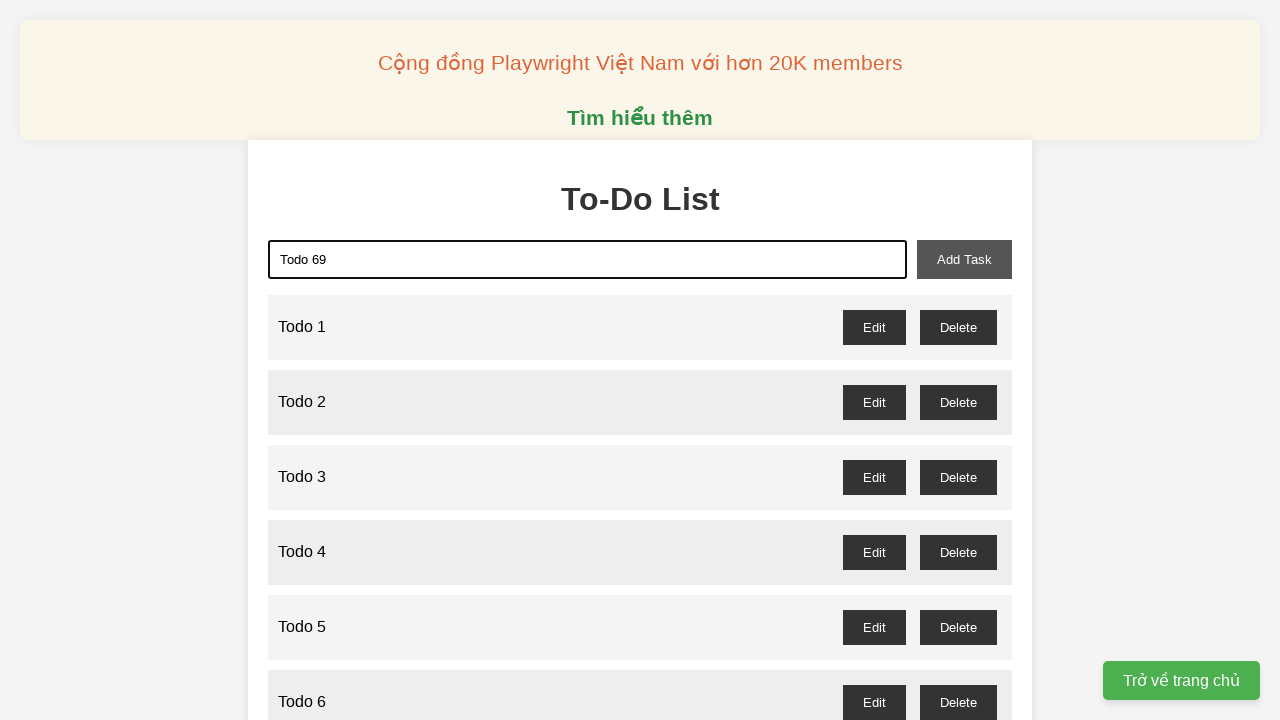

Clicked add task button to create 'Todo 69' at (964, 259) on xpath=//button[@id='add-task']
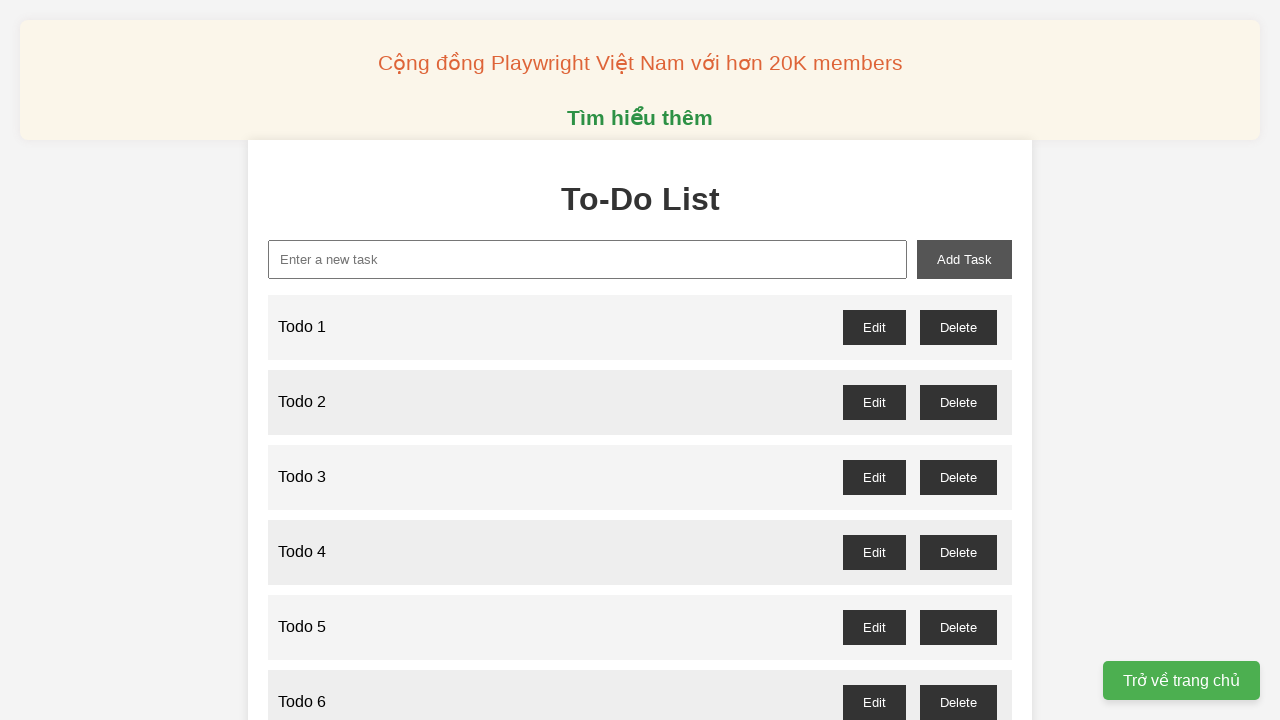

Filled new task input with 'Todo 70' on xpath=//input[@id='new-task']
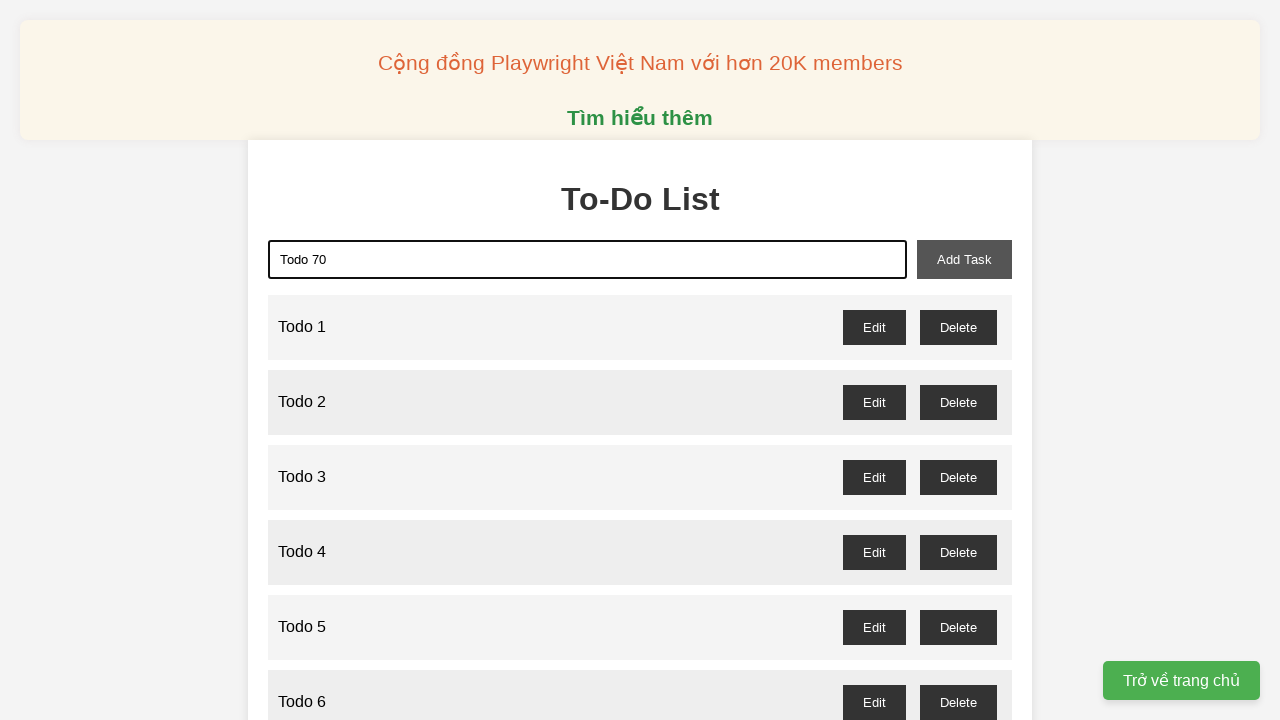

Clicked add task button to create 'Todo 70' at (964, 259) on xpath=//button[@id='add-task']
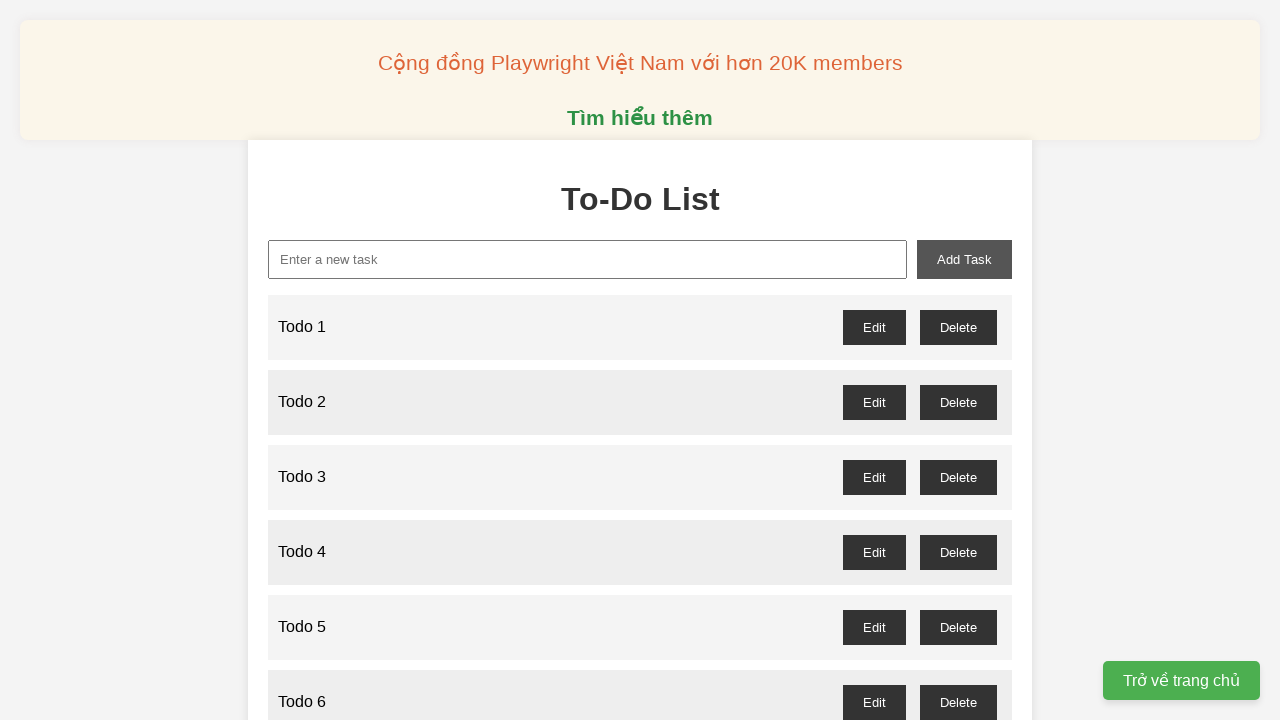

Filled new task input with 'Todo 71' on xpath=//input[@id='new-task']
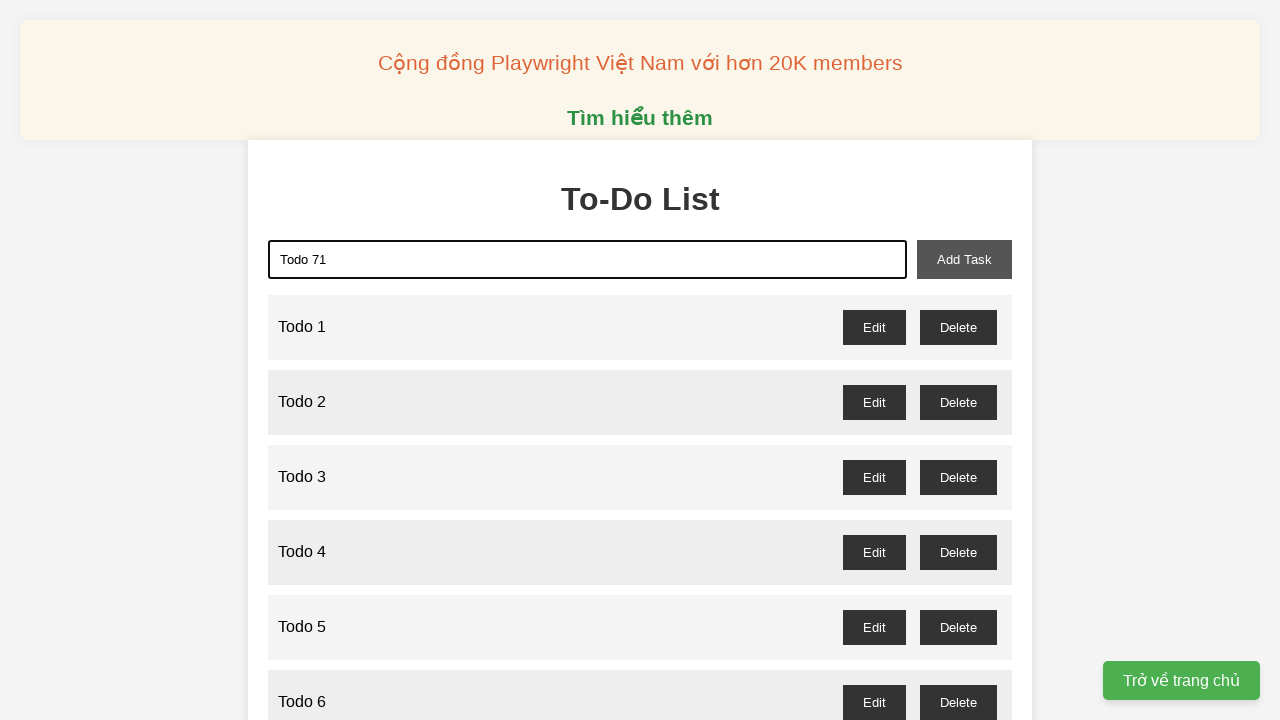

Clicked add task button to create 'Todo 71' at (964, 259) on xpath=//button[@id='add-task']
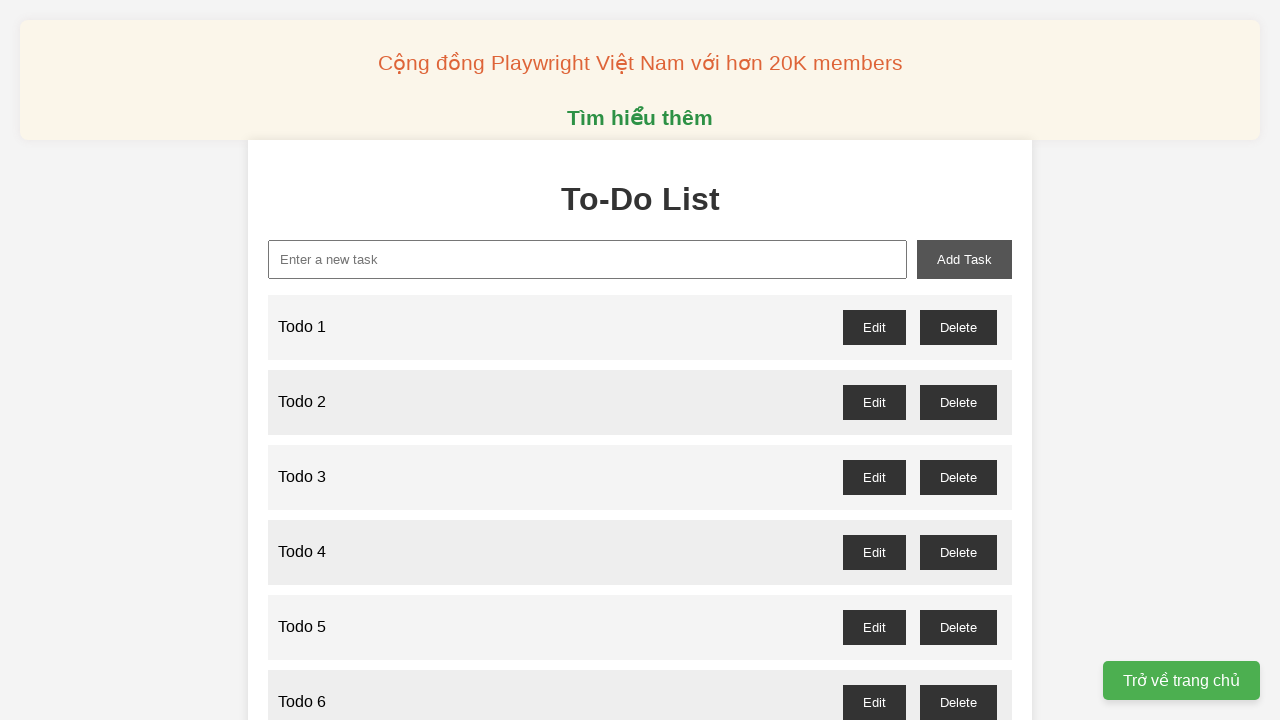

Filled new task input with 'Todo 72' on xpath=//input[@id='new-task']
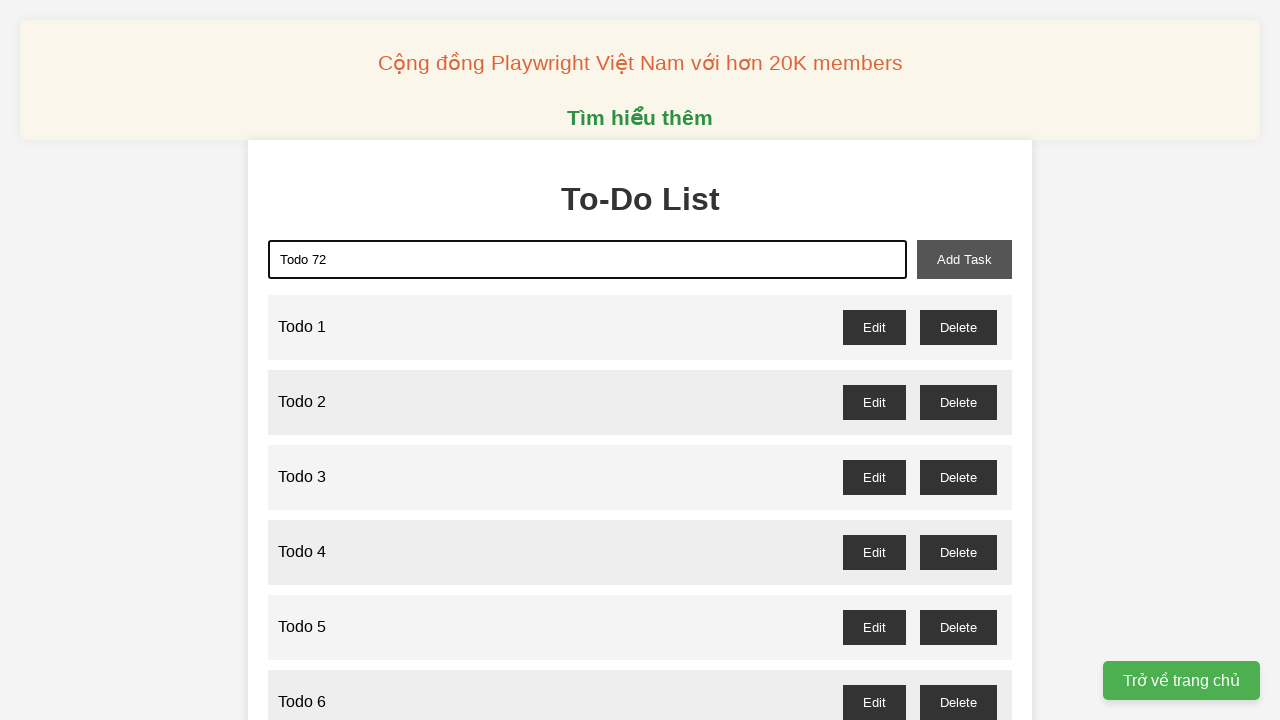

Clicked add task button to create 'Todo 72' at (964, 259) on xpath=//button[@id='add-task']
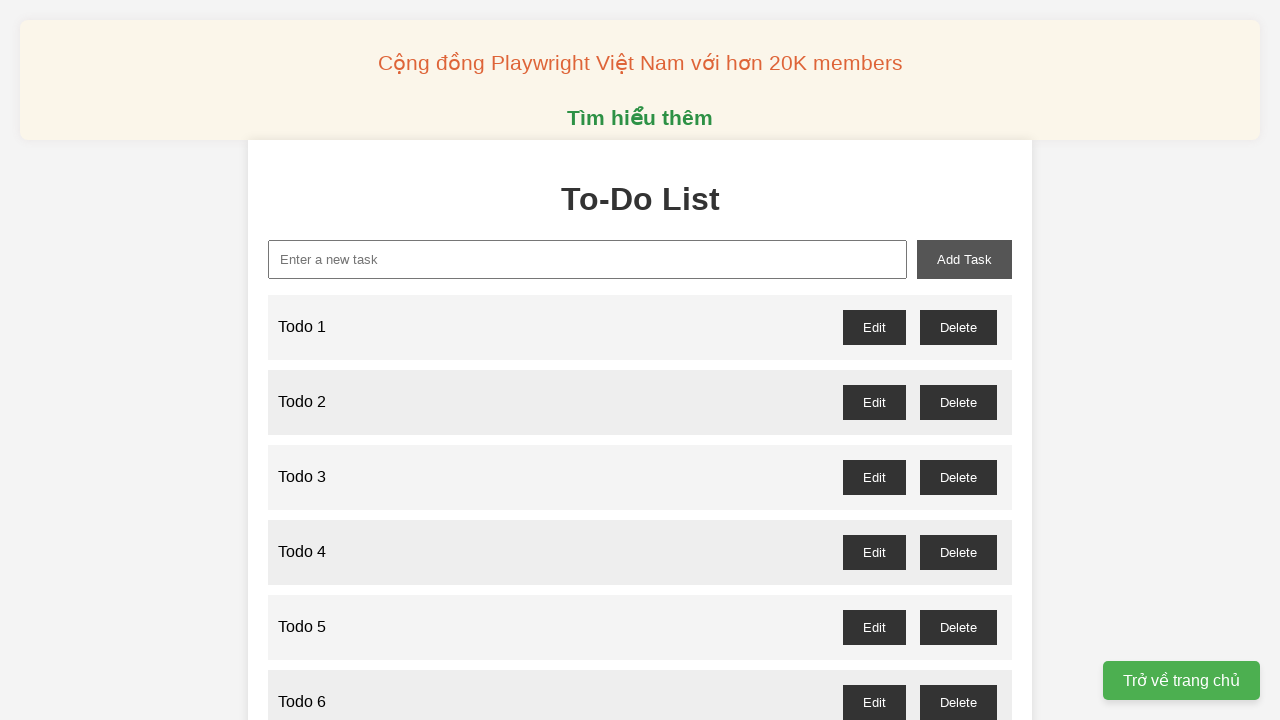

Filled new task input with 'Todo 73' on xpath=//input[@id='new-task']
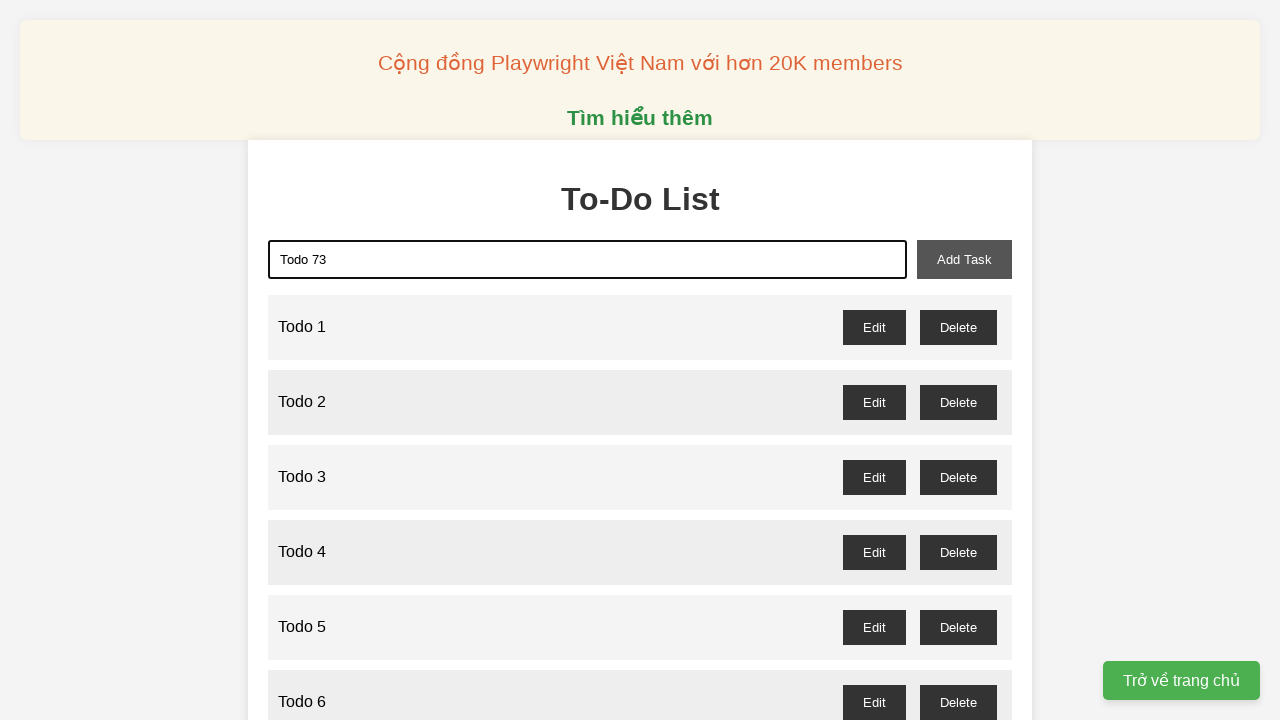

Clicked add task button to create 'Todo 73' at (964, 259) on xpath=//button[@id='add-task']
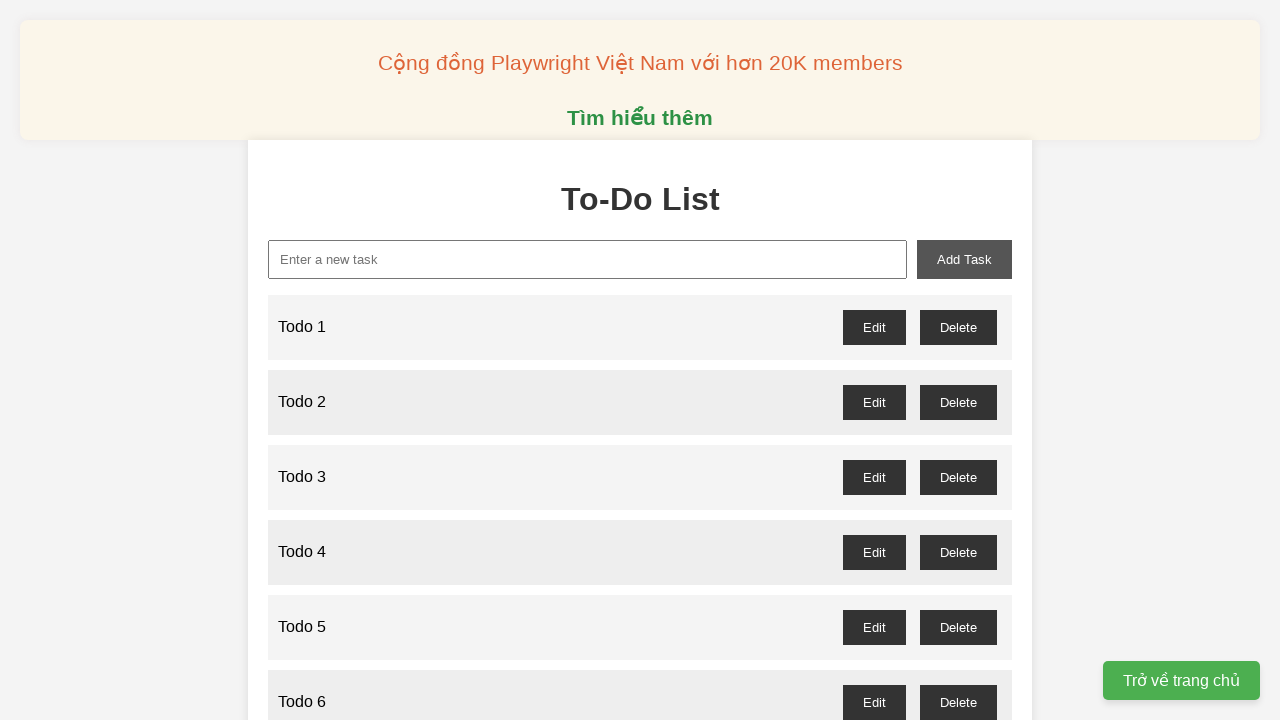

Filled new task input with 'Todo 74' on xpath=//input[@id='new-task']
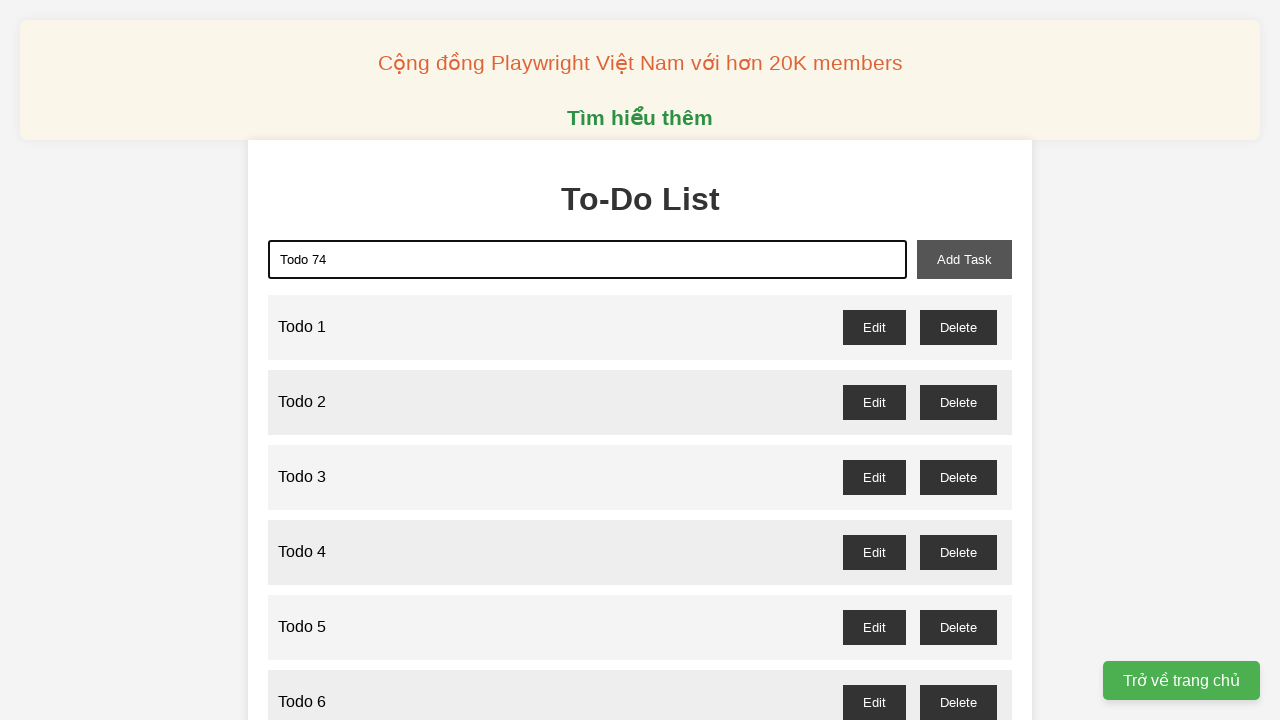

Clicked add task button to create 'Todo 74' at (964, 259) on xpath=//button[@id='add-task']
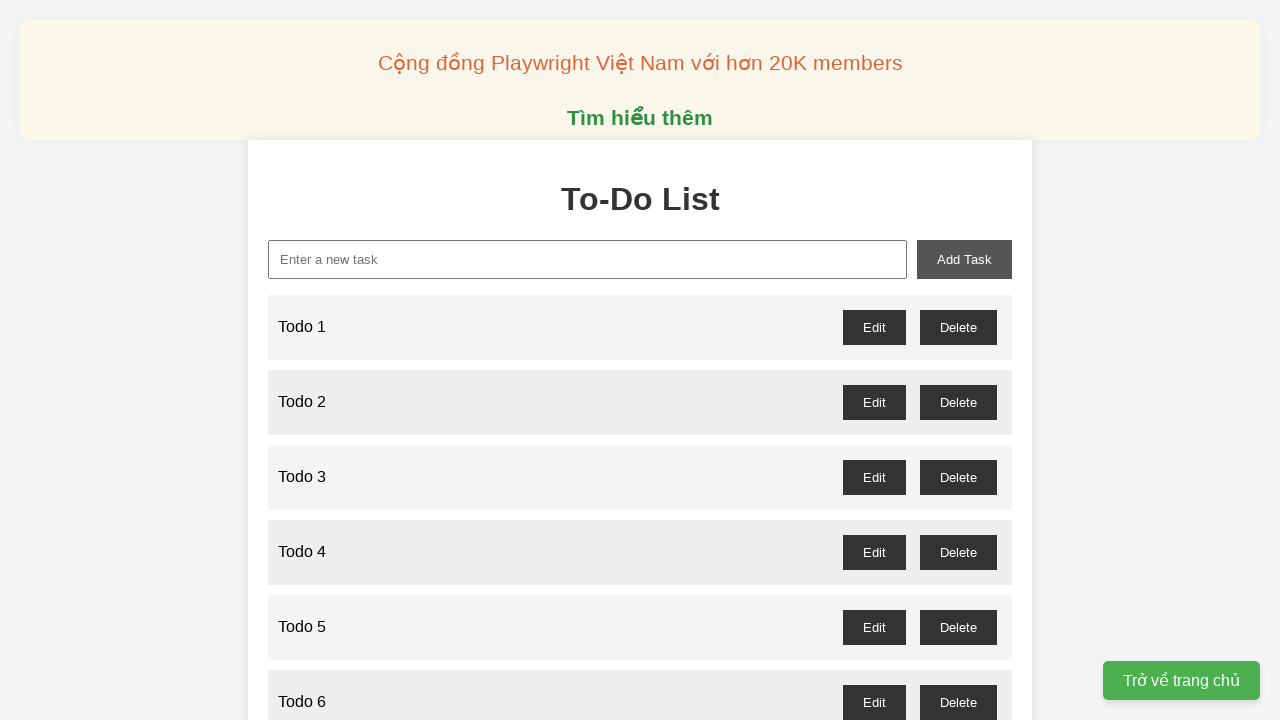

Filled new task input with 'Todo 75' on xpath=//input[@id='new-task']
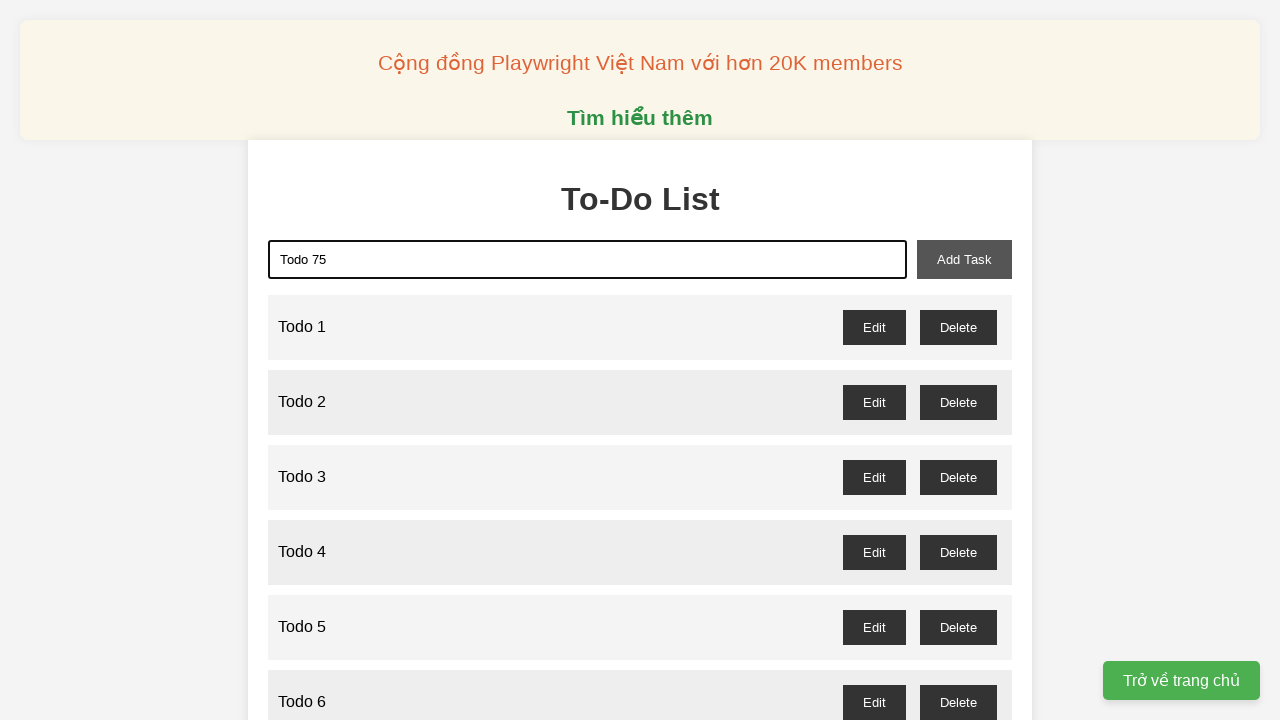

Clicked add task button to create 'Todo 75' at (964, 259) on xpath=//button[@id='add-task']
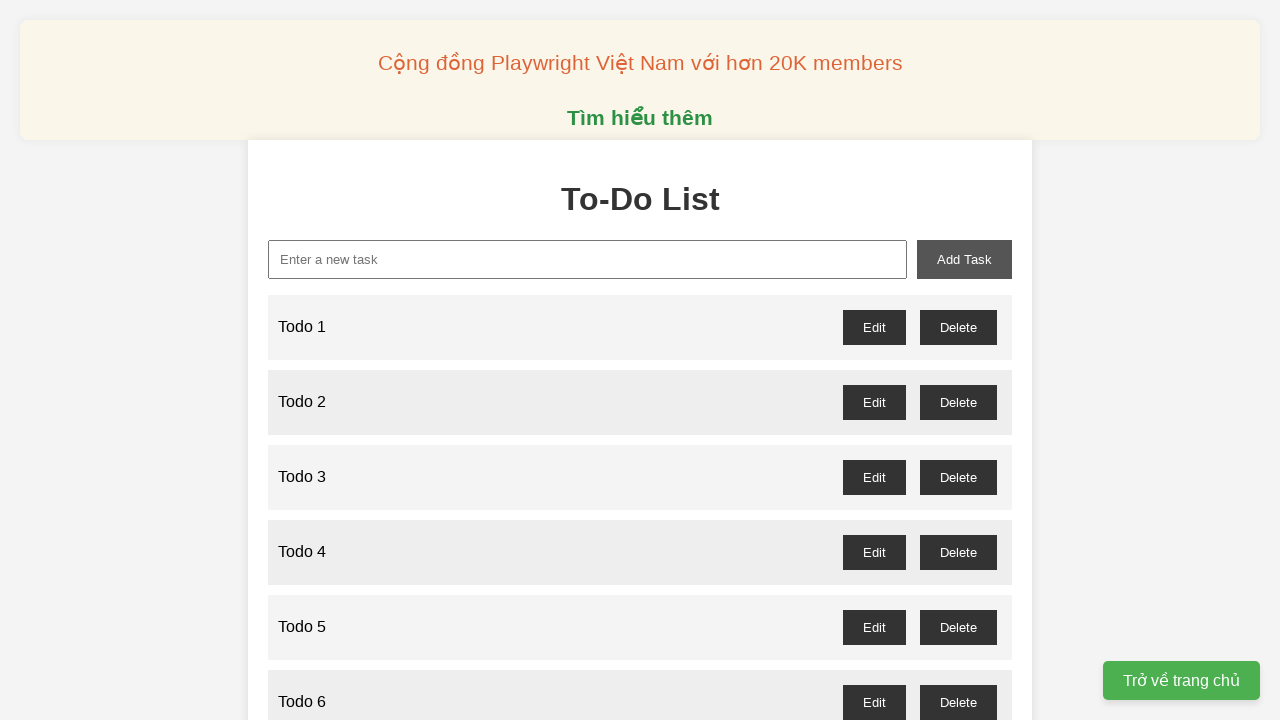

Filled new task input with 'Todo 76' on xpath=//input[@id='new-task']
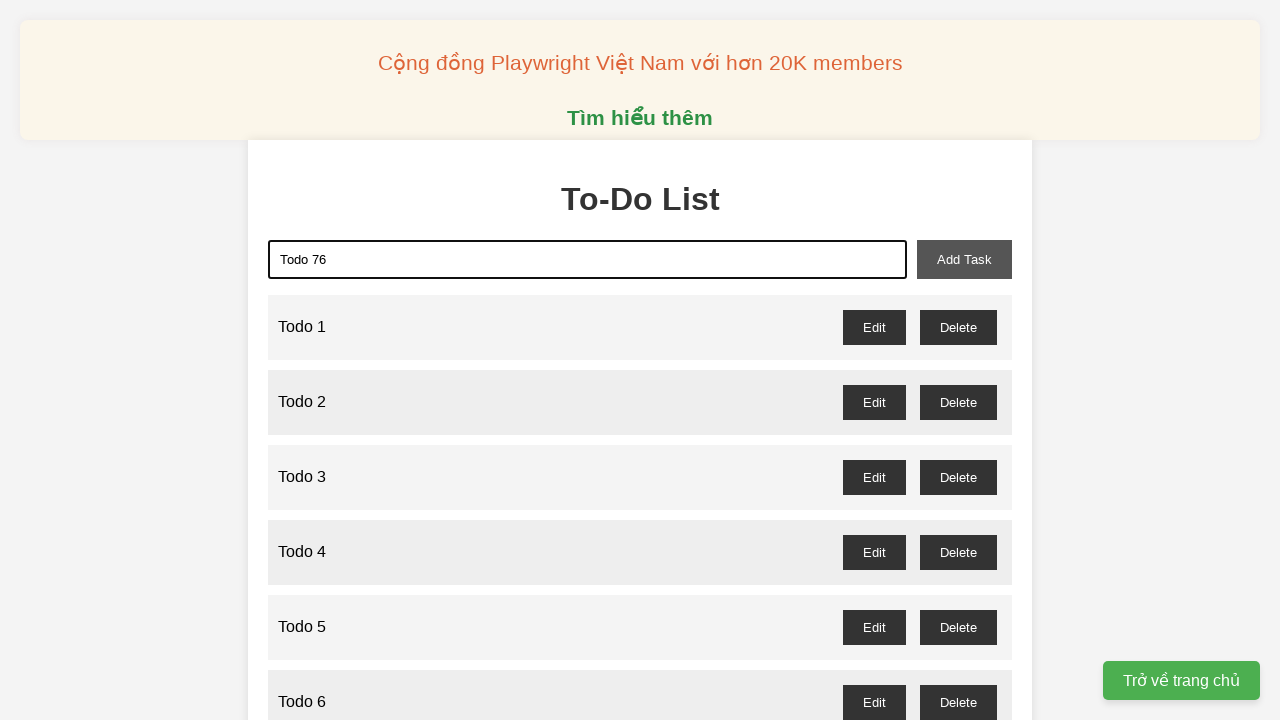

Clicked add task button to create 'Todo 76' at (964, 259) on xpath=//button[@id='add-task']
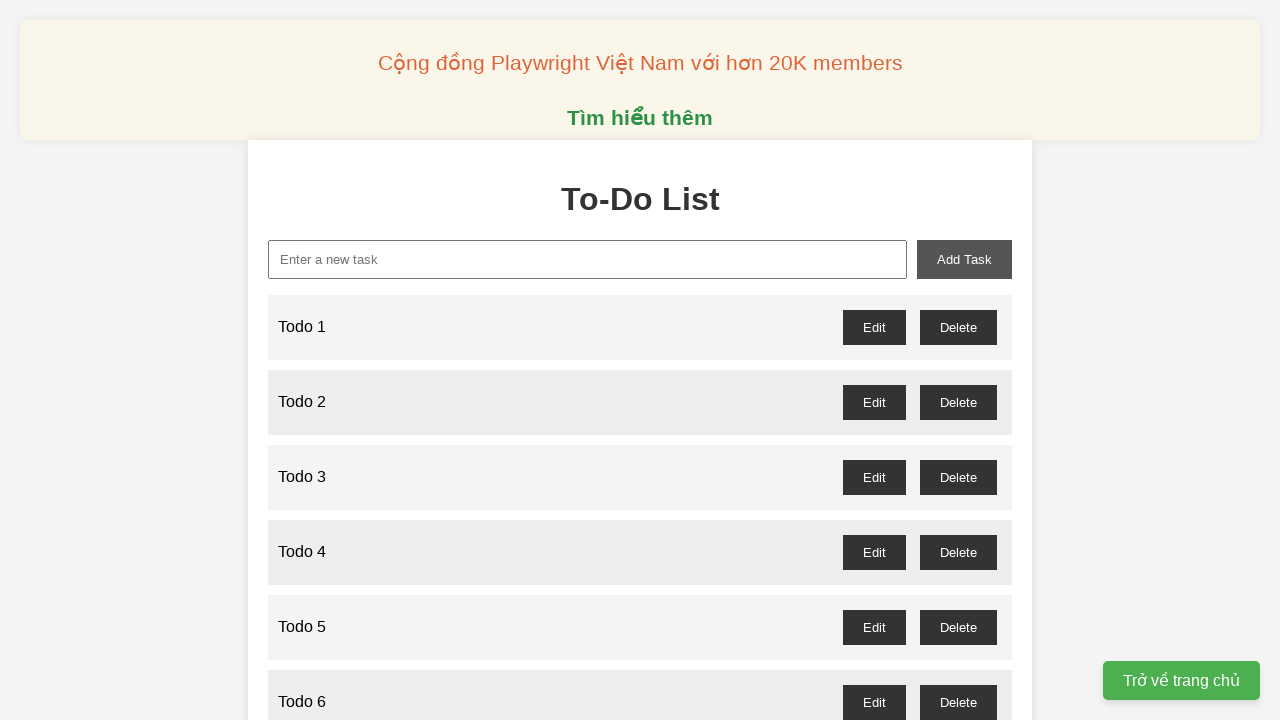

Filled new task input with 'Todo 77' on xpath=//input[@id='new-task']
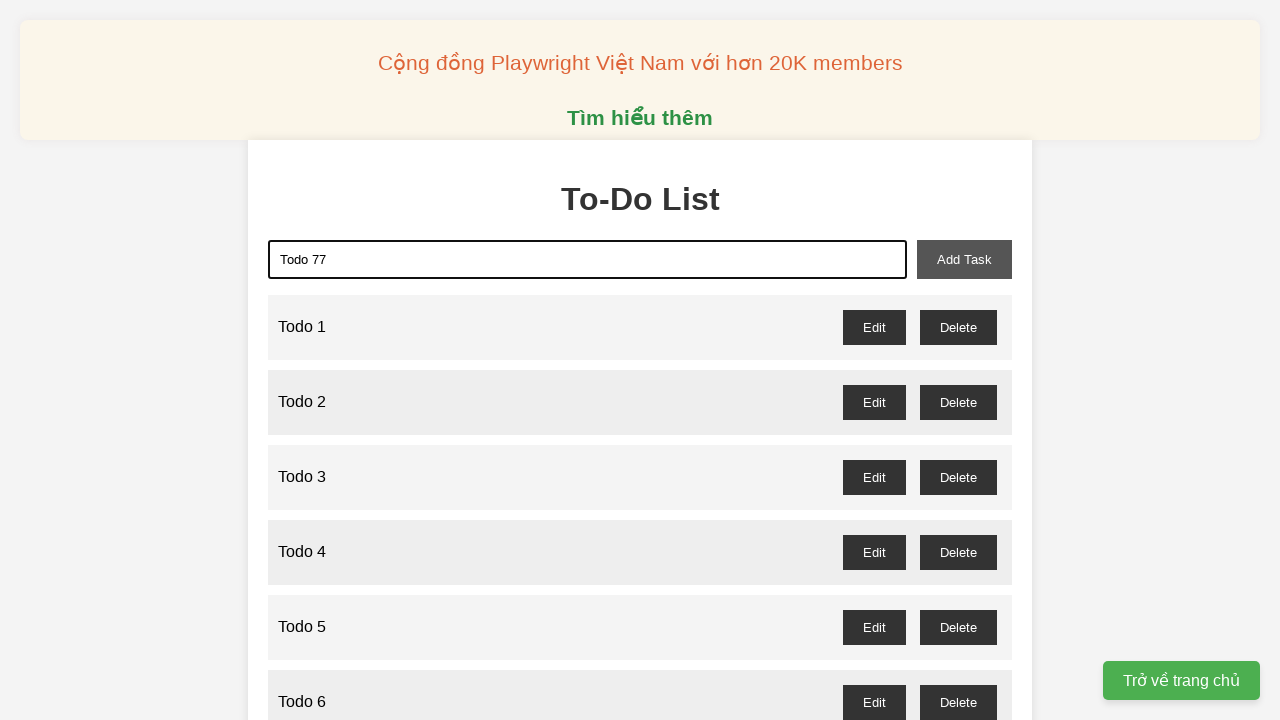

Clicked add task button to create 'Todo 77' at (964, 259) on xpath=//button[@id='add-task']
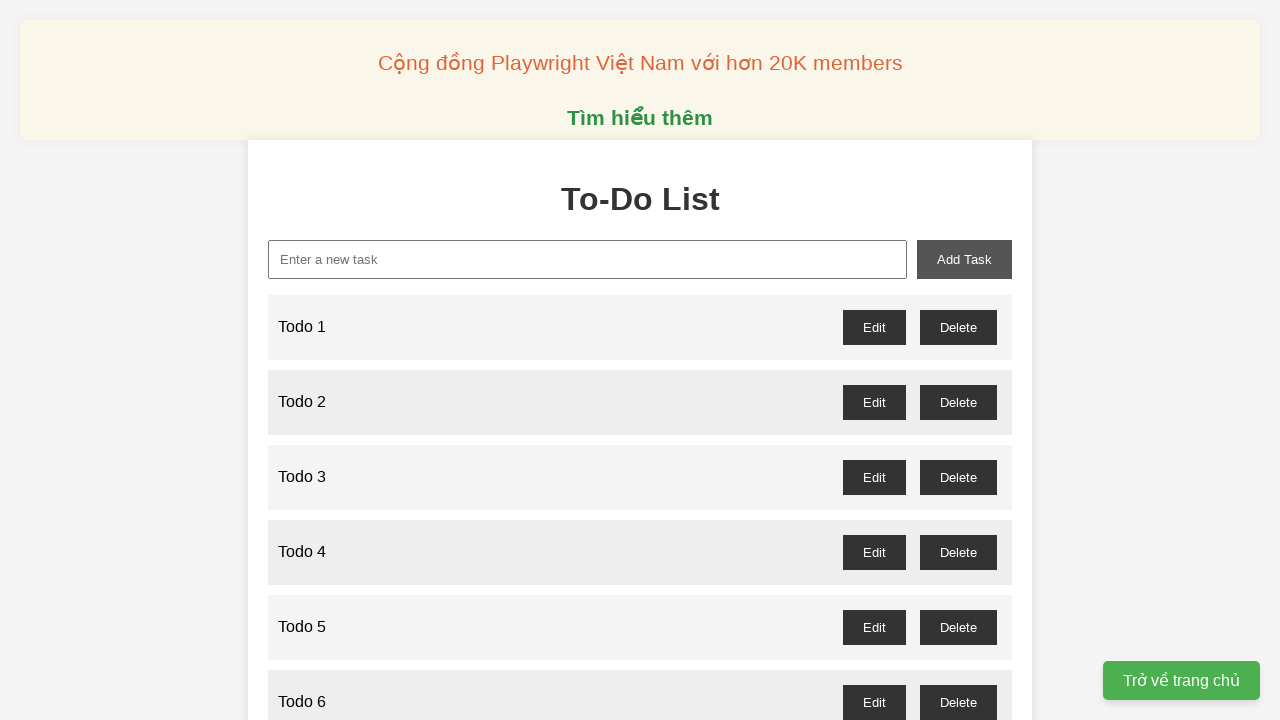

Filled new task input with 'Todo 78' on xpath=//input[@id='new-task']
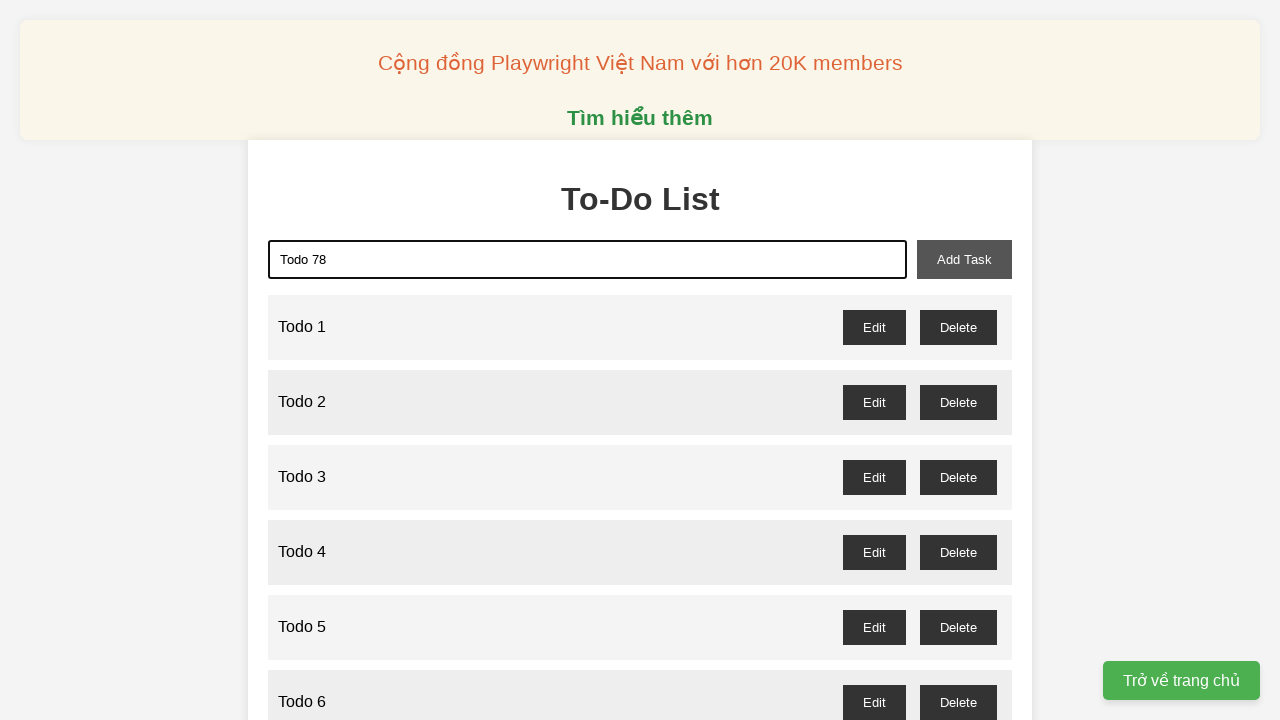

Clicked add task button to create 'Todo 78' at (964, 259) on xpath=//button[@id='add-task']
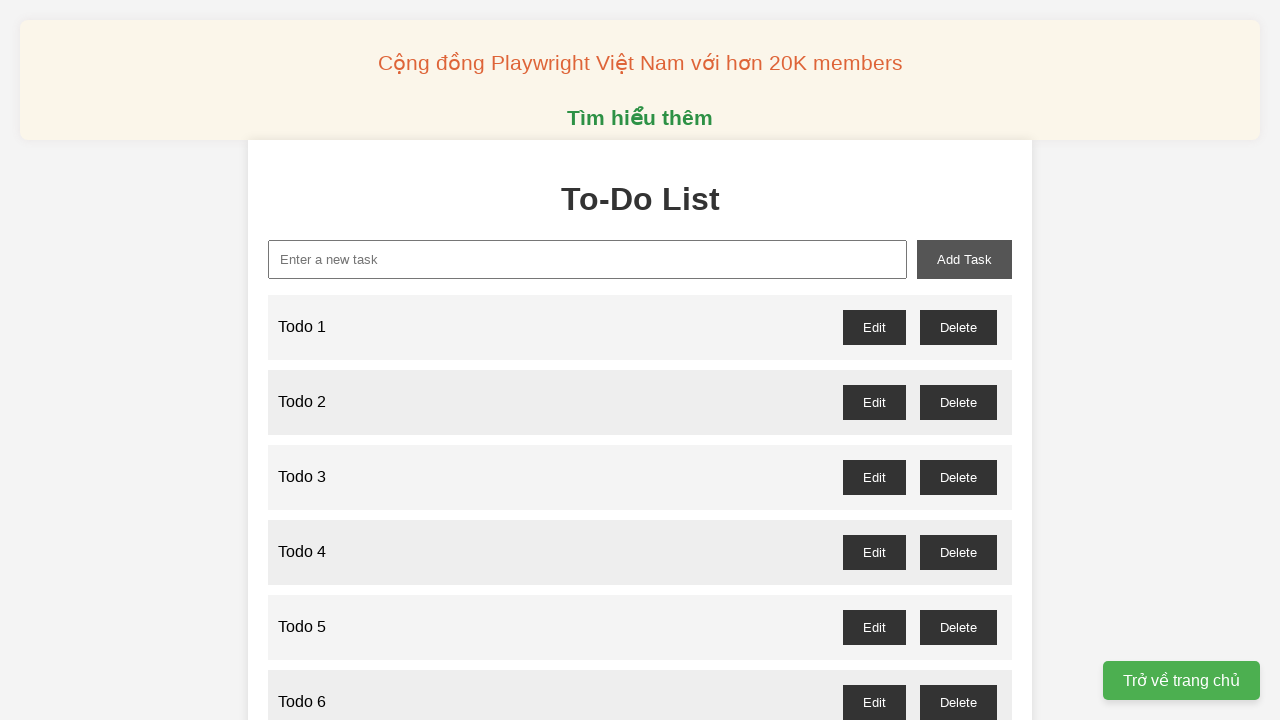

Filled new task input with 'Todo 79' on xpath=//input[@id='new-task']
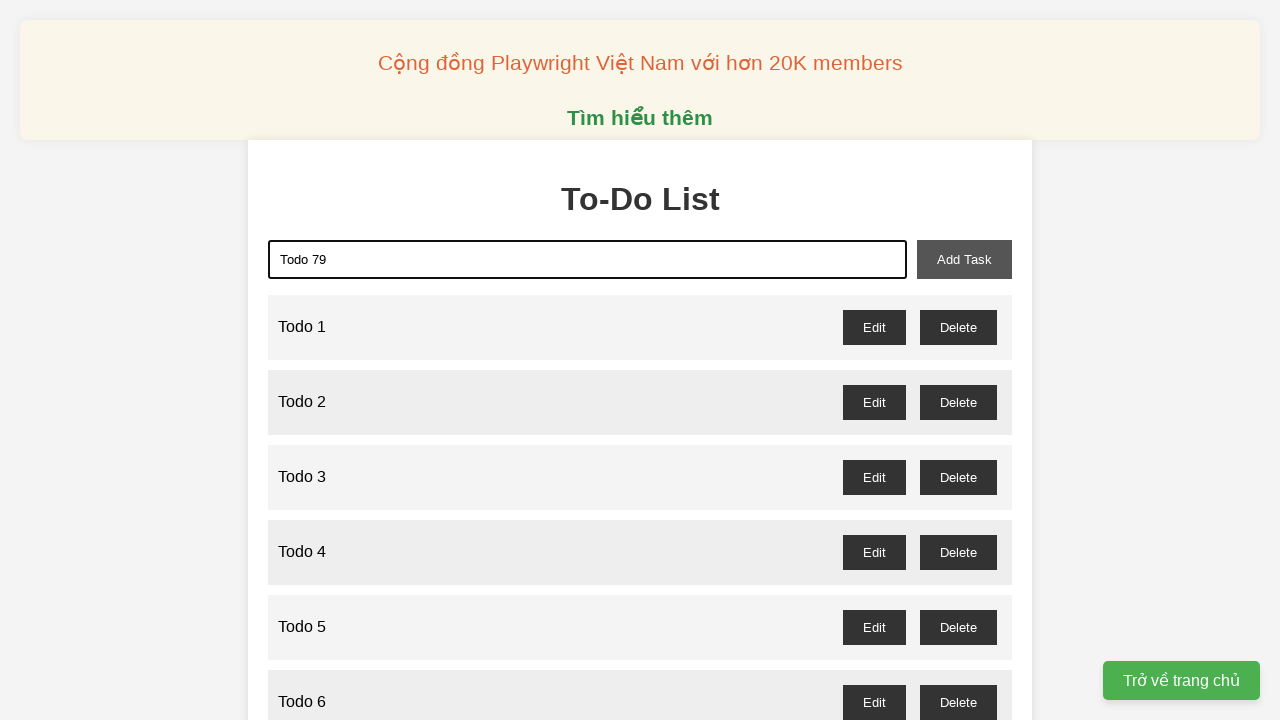

Clicked add task button to create 'Todo 79' at (964, 259) on xpath=//button[@id='add-task']
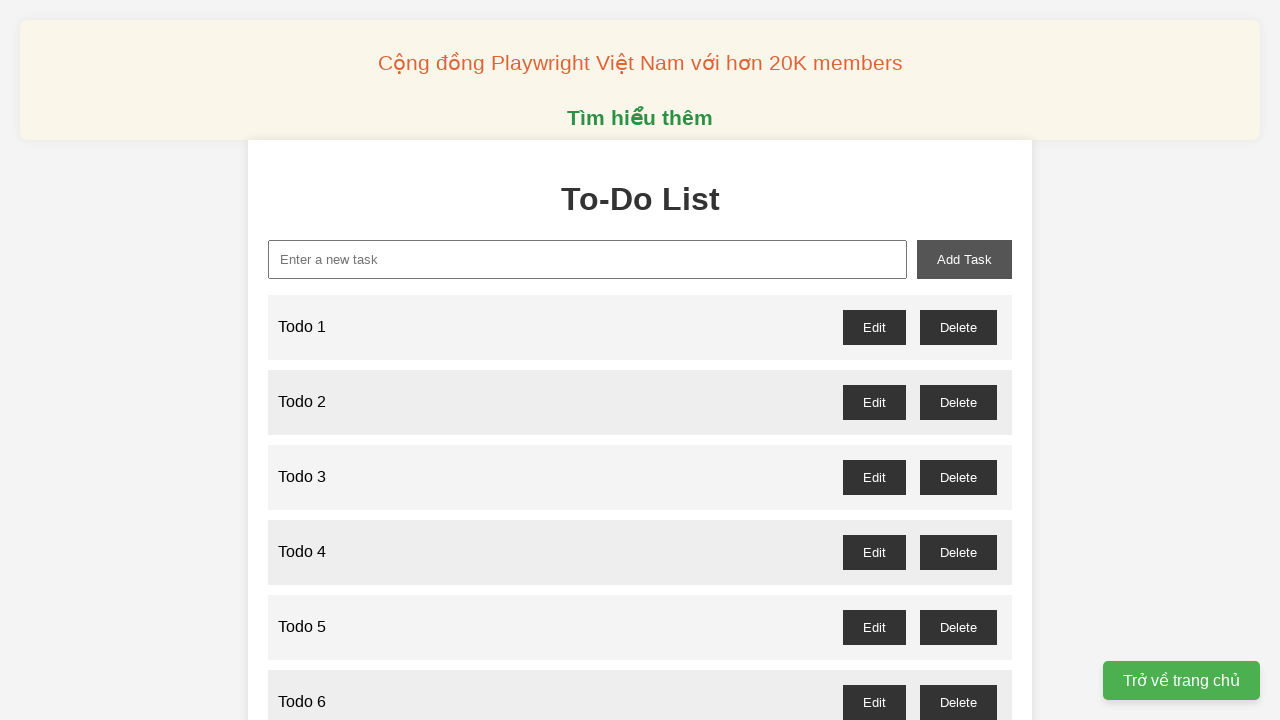

Filled new task input with 'Todo 80' on xpath=//input[@id='new-task']
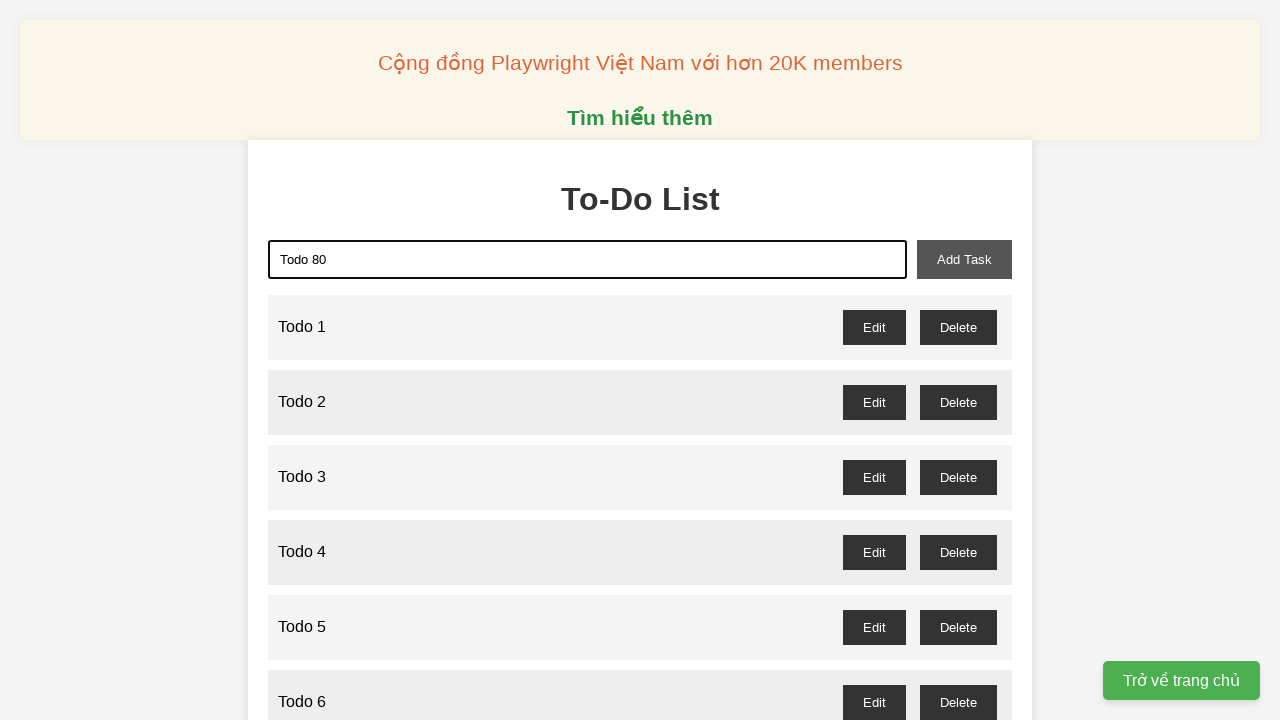

Clicked add task button to create 'Todo 80' at (964, 259) on xpath=//button[@id='add-task']
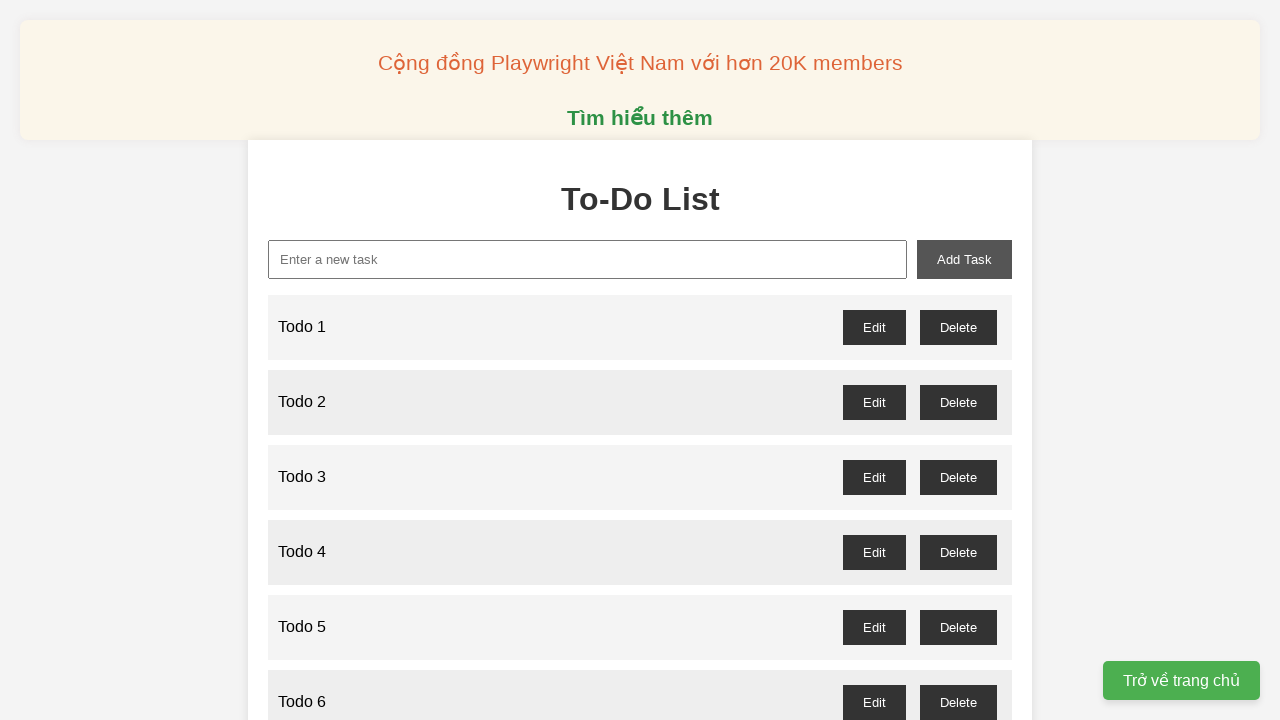

Filled new task input with 'Todo 81' on xpath=//input[@id='new-task']
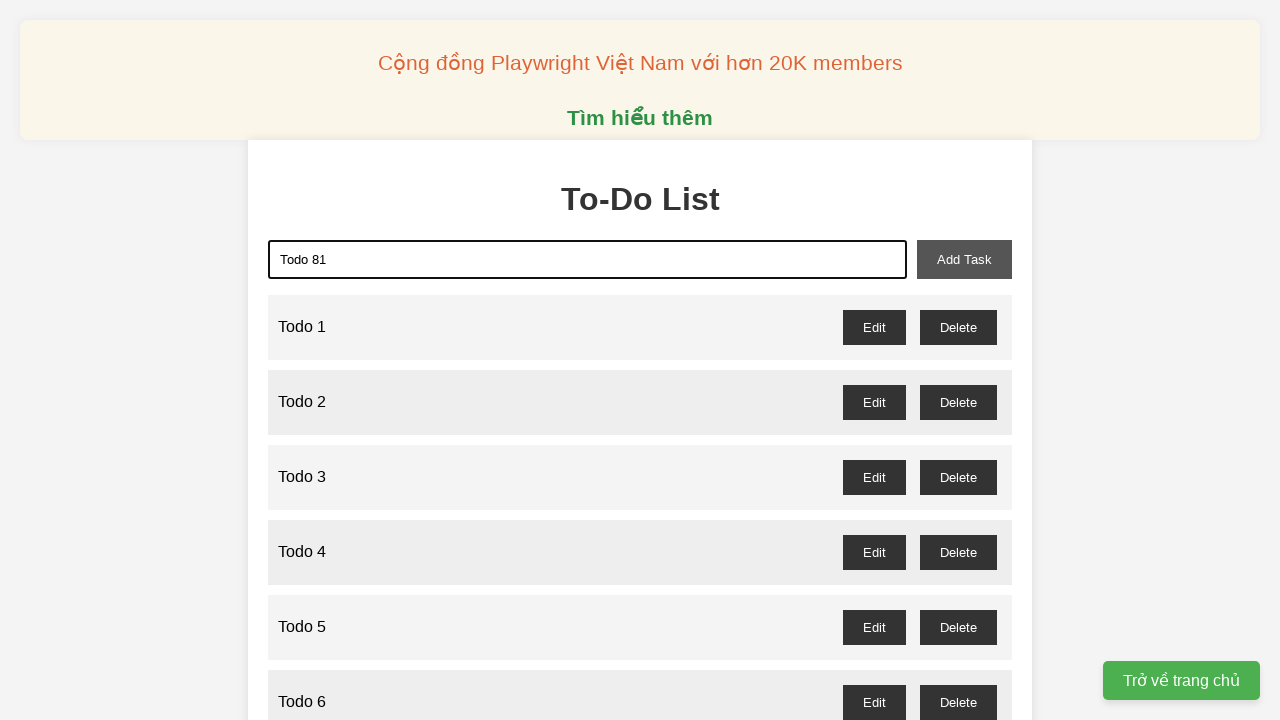

Clicked add task button to create 'Todo 81' at (964, 259) on xpath=//button[@id='add-task']
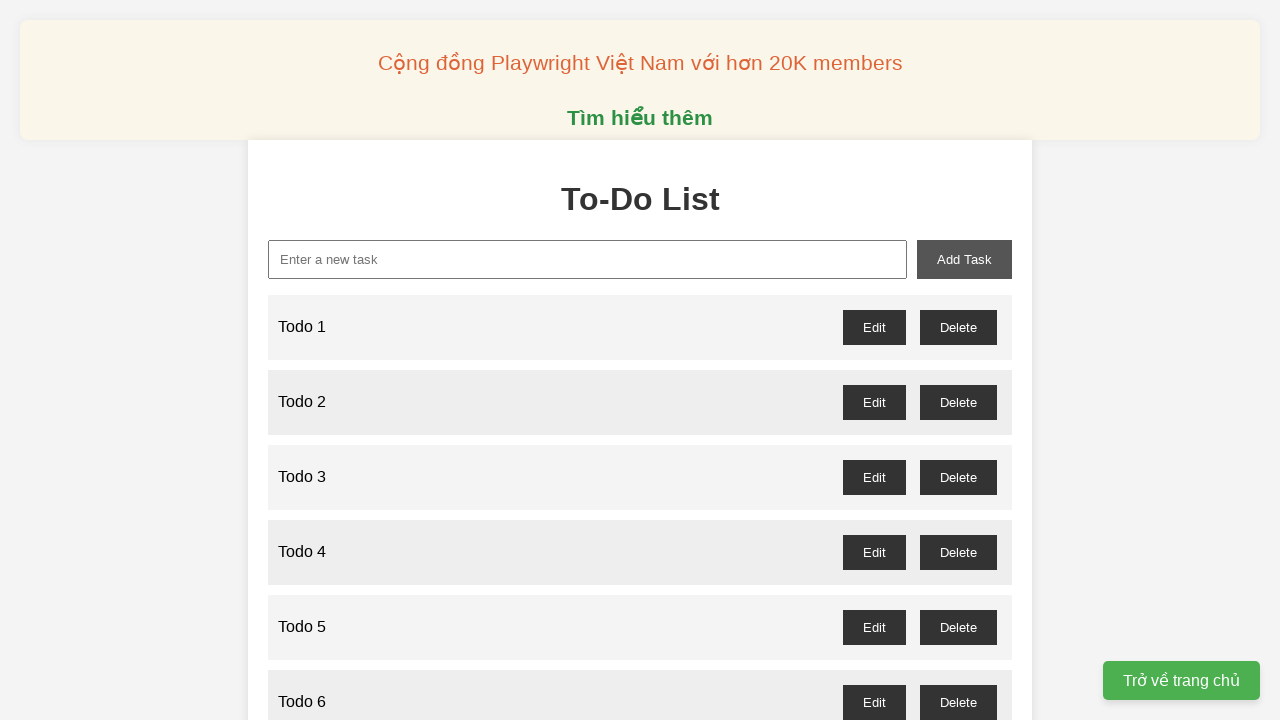

Filled new task input with 'Todo 82' on xpath=//input[@id='new-task']
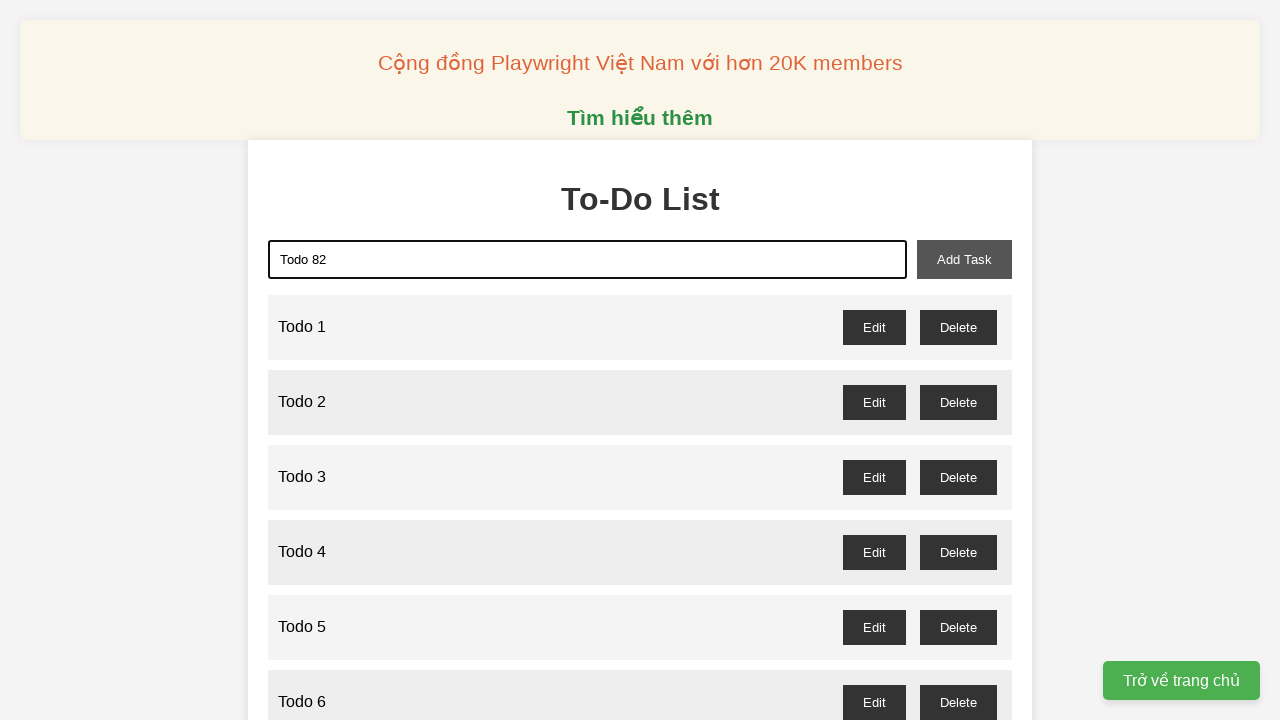

Clicked add task button to create 'Todo 82' at (964, 259) on xpath=//button[@id='add-task']
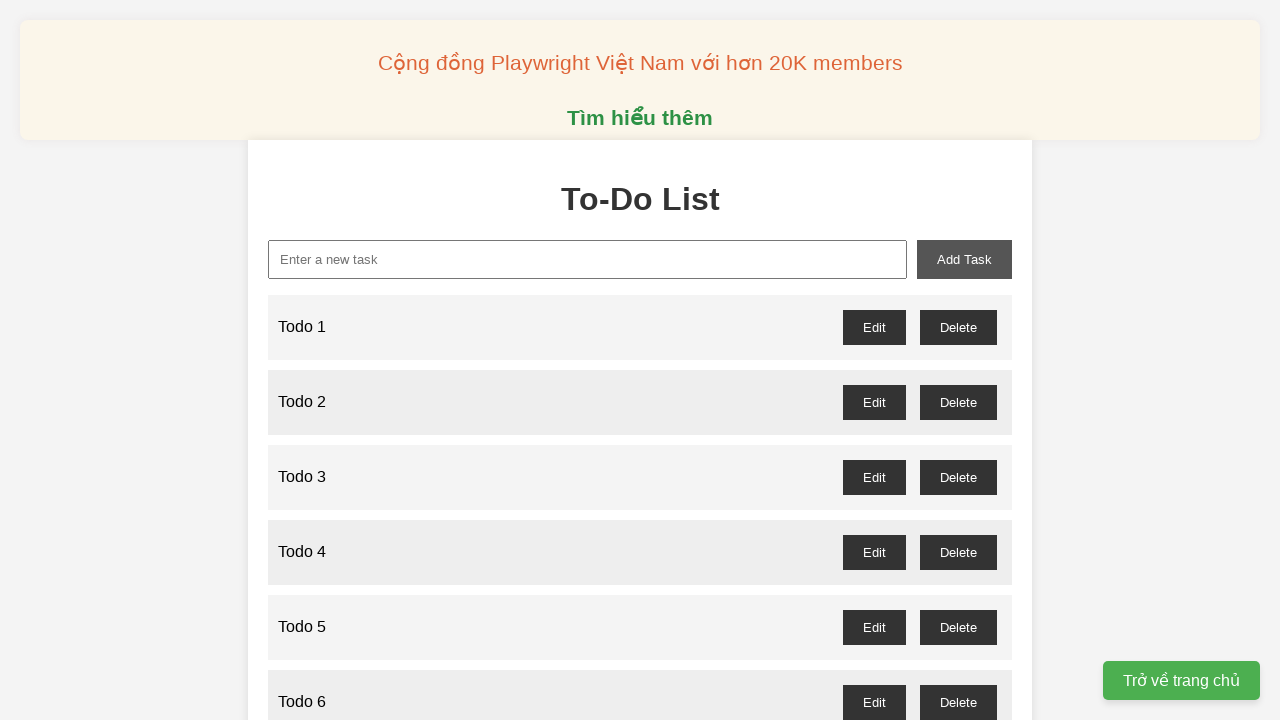

Filled new task input with 'Todo 83' on xpath=//input[@id='new-task']
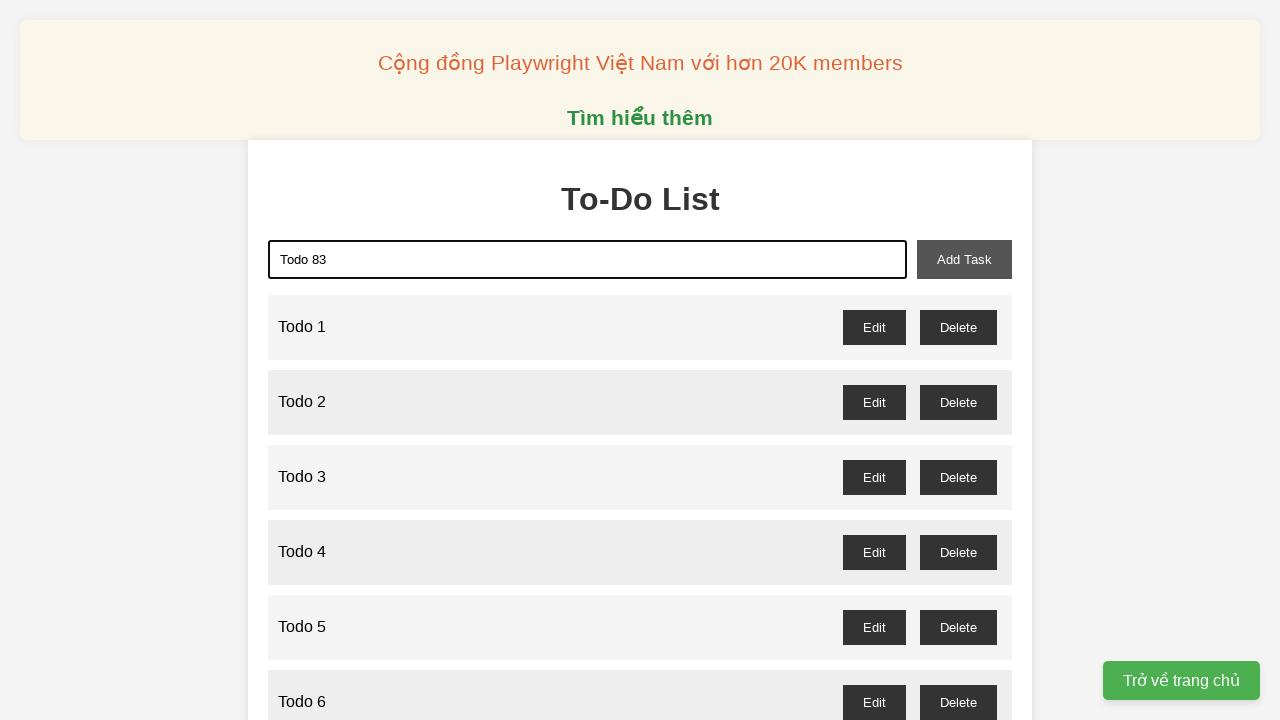

Clicked add task button to create 'Todo 83' at (964, 259) on xpath=//button[@id='add-task']
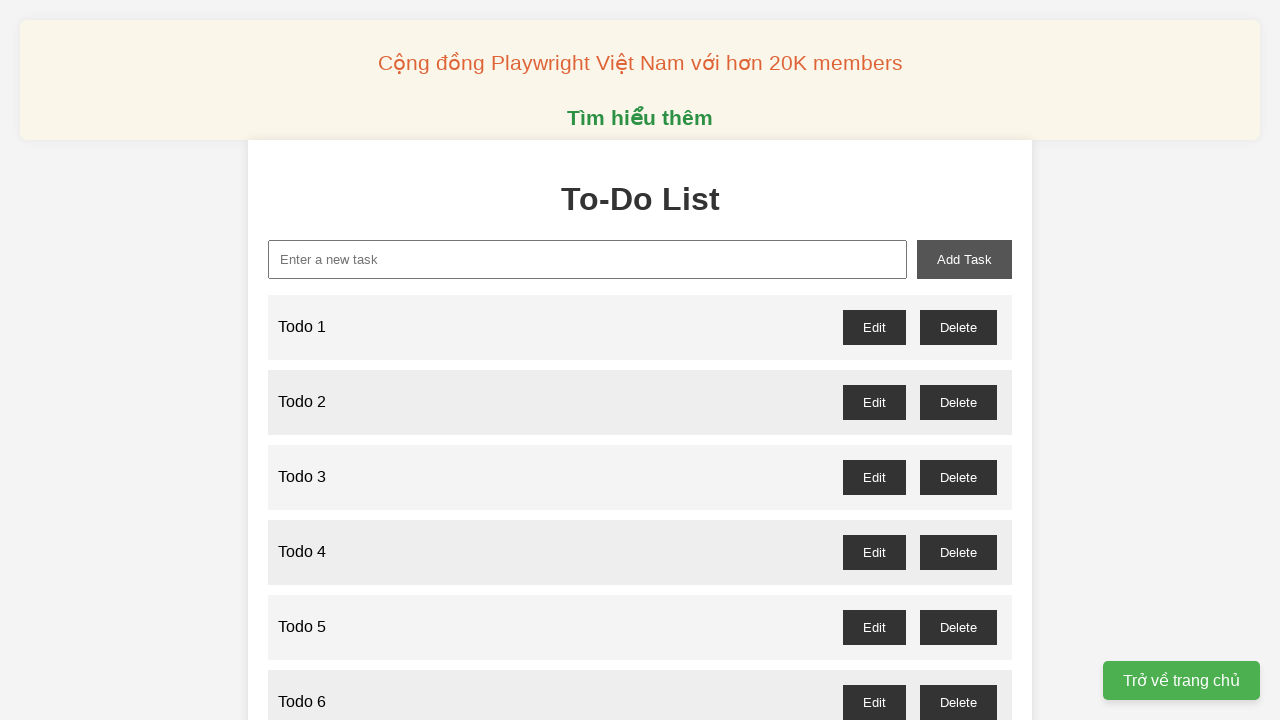

Filled new task input with 'Todo 84' on xpath=//input[@id='new-task']
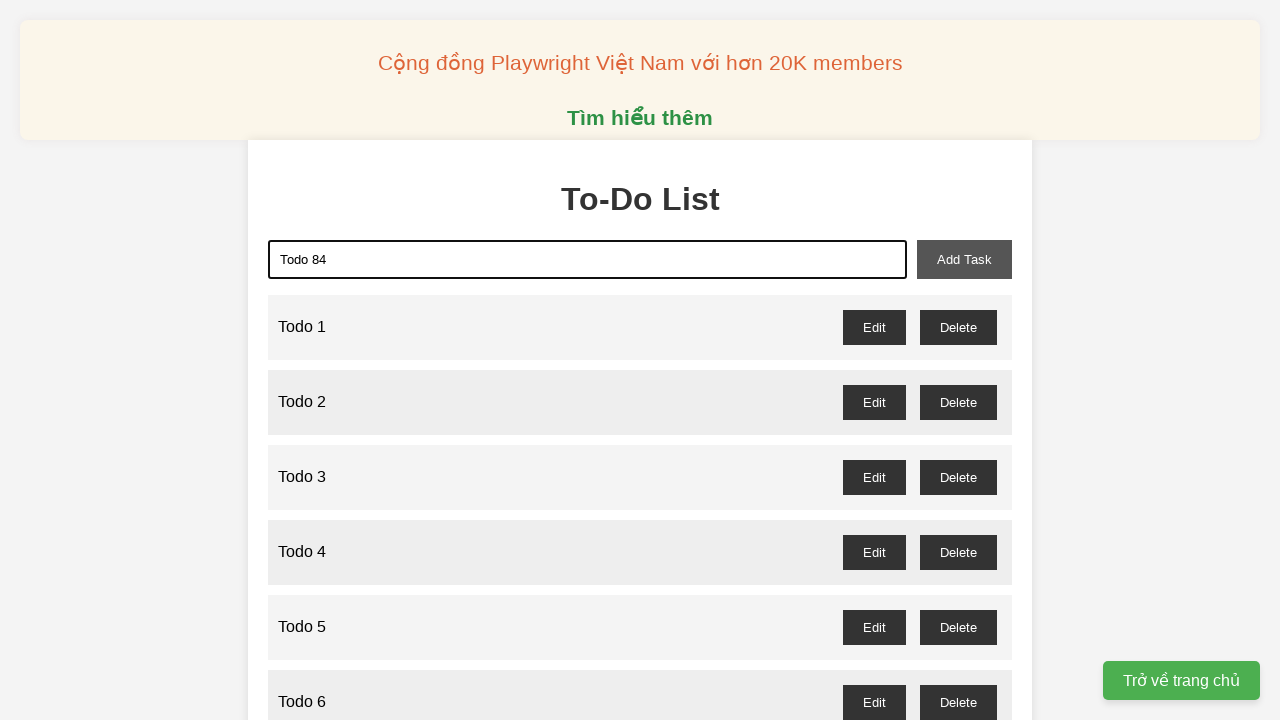

Clicked add task button to create 'Todo 84' at (964, 259) on xpath=//button[@id='add-task']
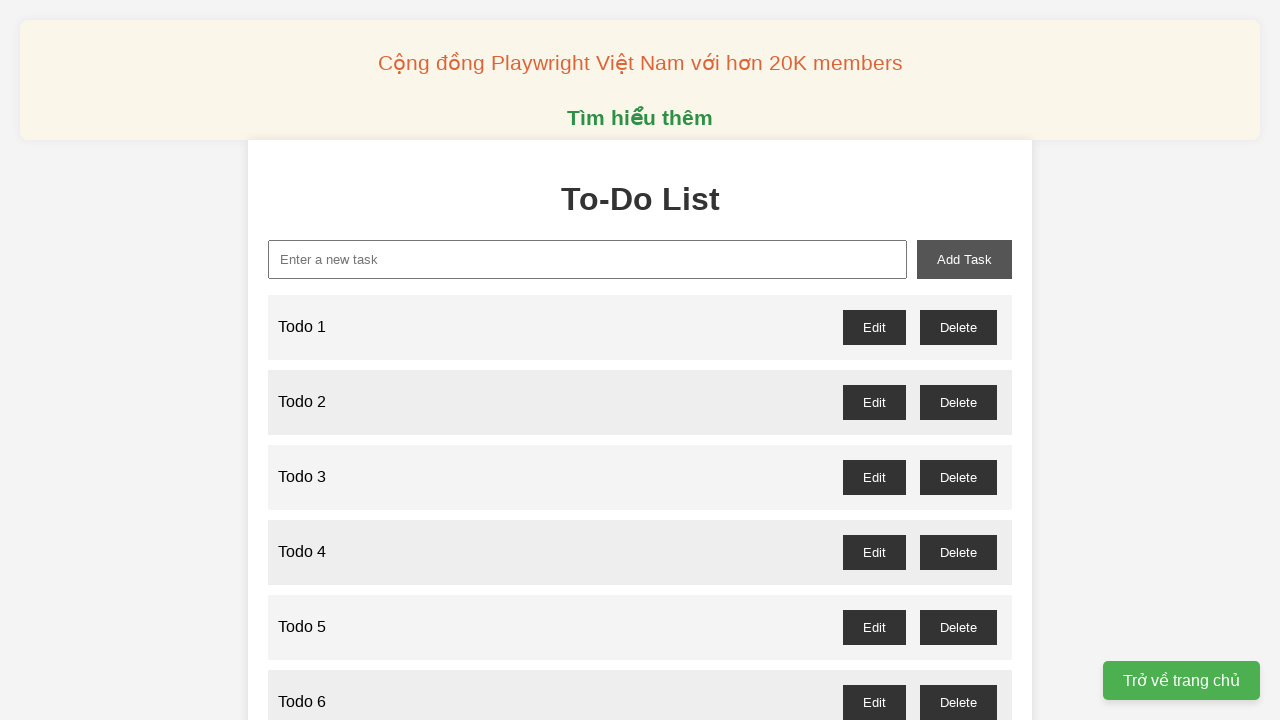

Filled new task input with 'Todo 85' on xpath=//input[@id='new-task']
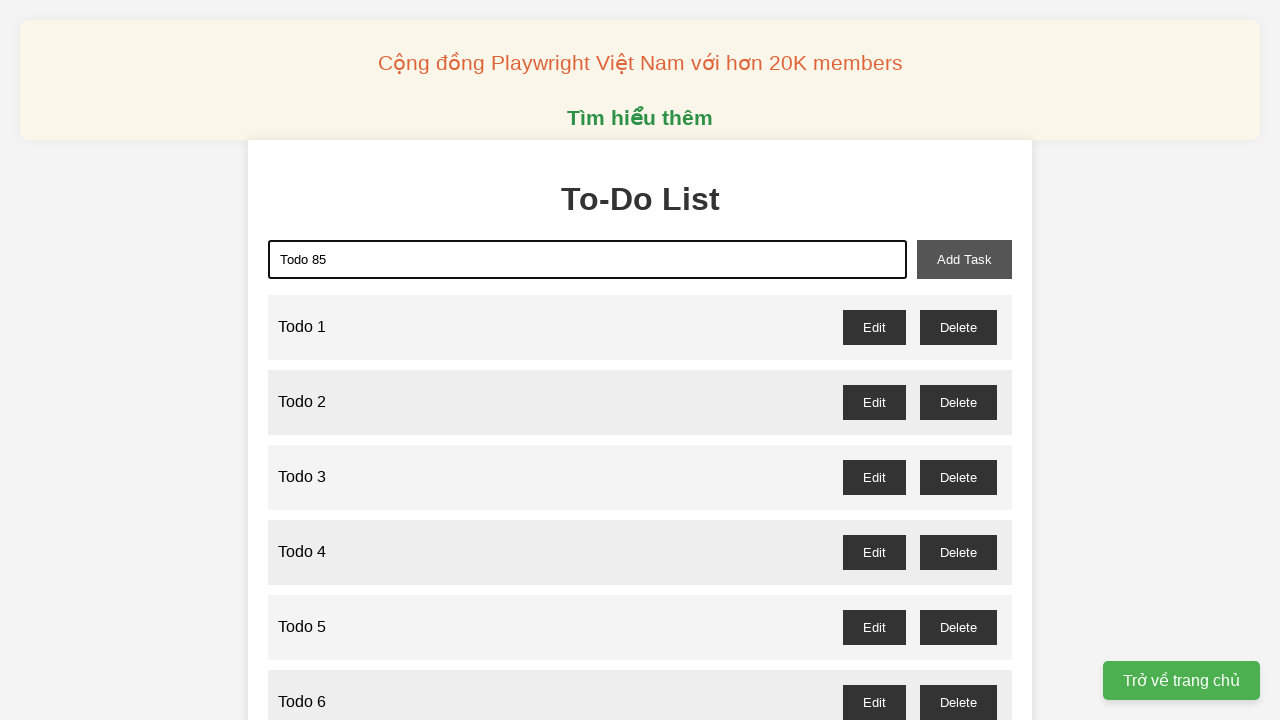

Clicked add task button to create 'Todo 85' at (964, 259) on xpath=//button[@id='add-task']
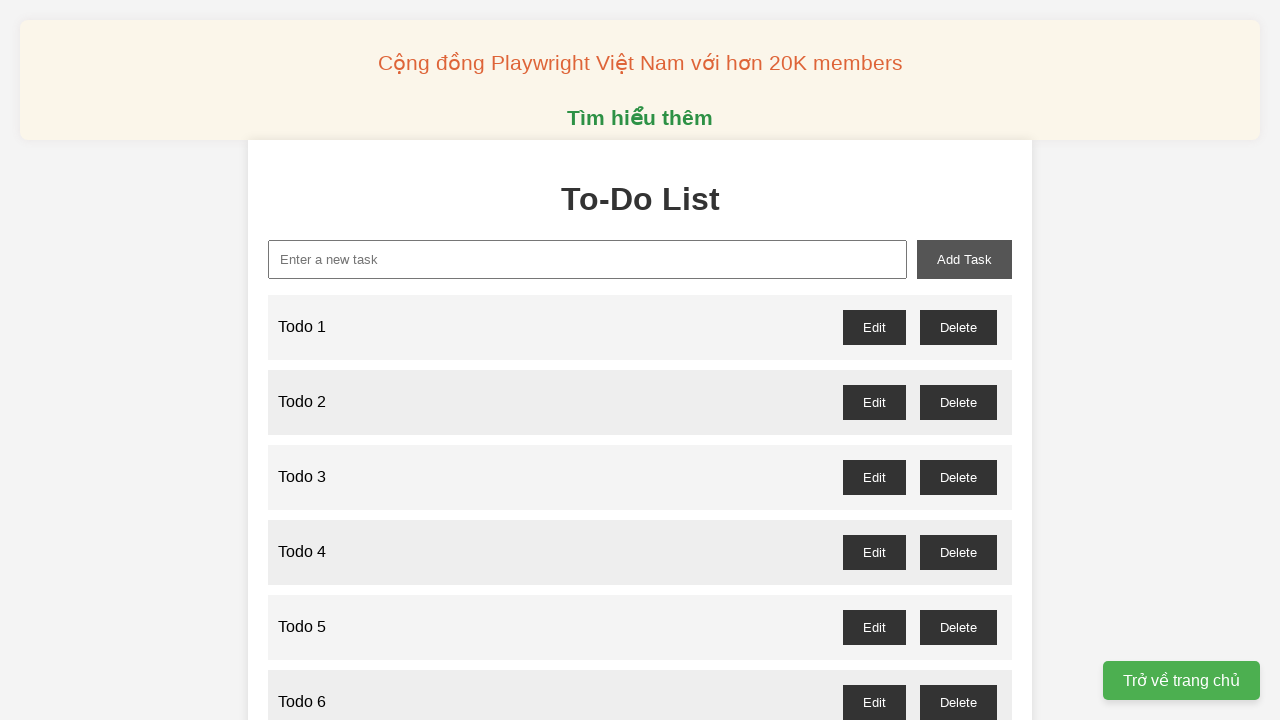

Filled new task input with 'Todo 86' on xpath=//input[@id='new-task']
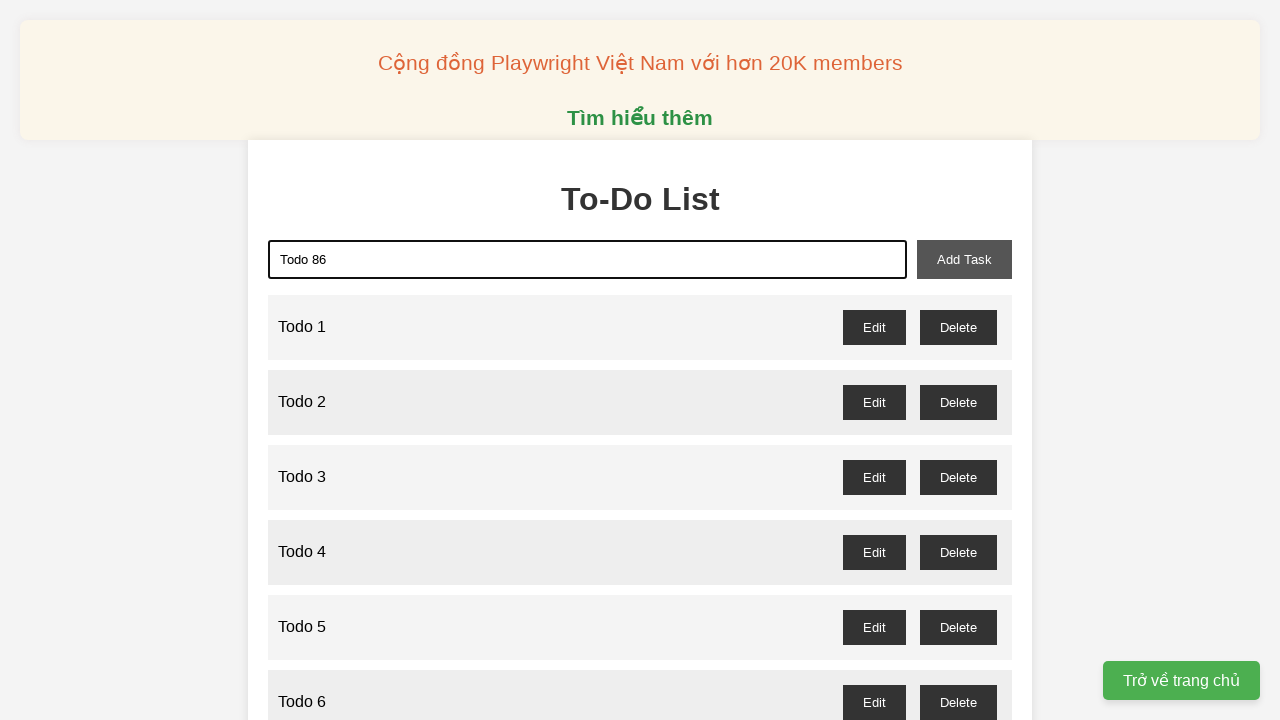

Clicked add task button to create 'Todo 86' at (964, 259) on xpath=//button[@id='add-task']
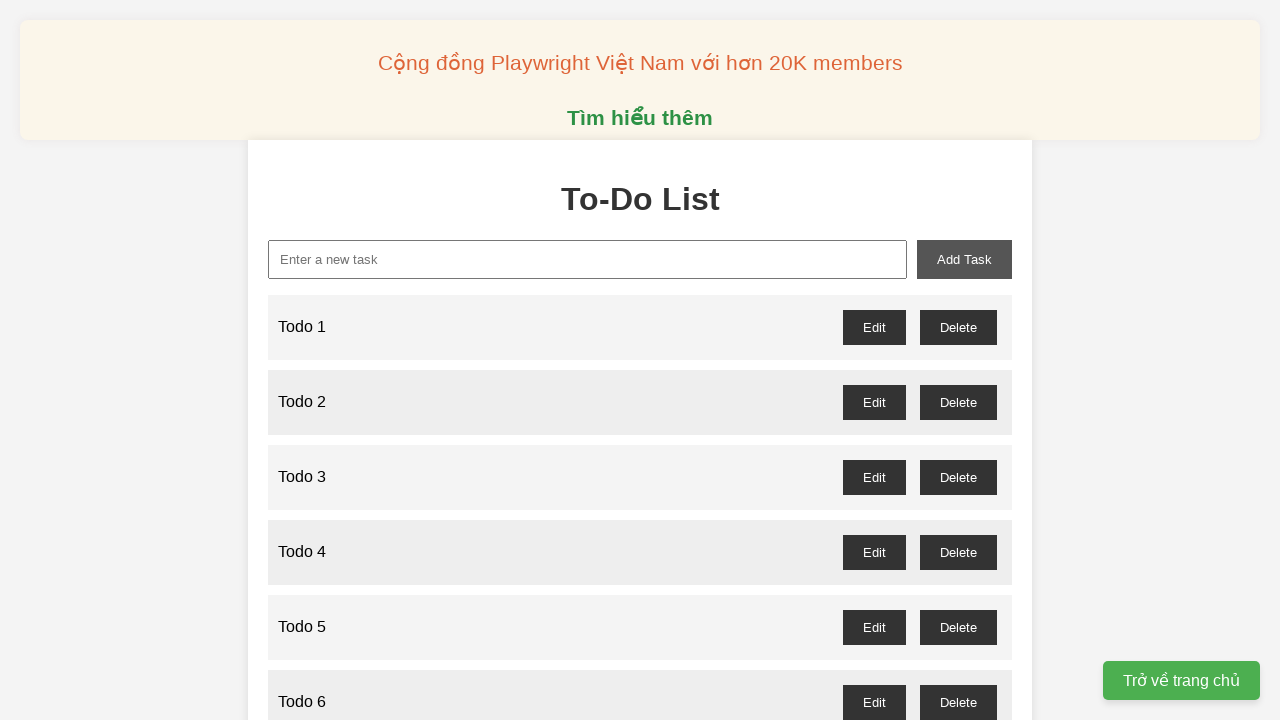

Filled new task input with 'Todo 87' on xpath=//input[@id='new-task']
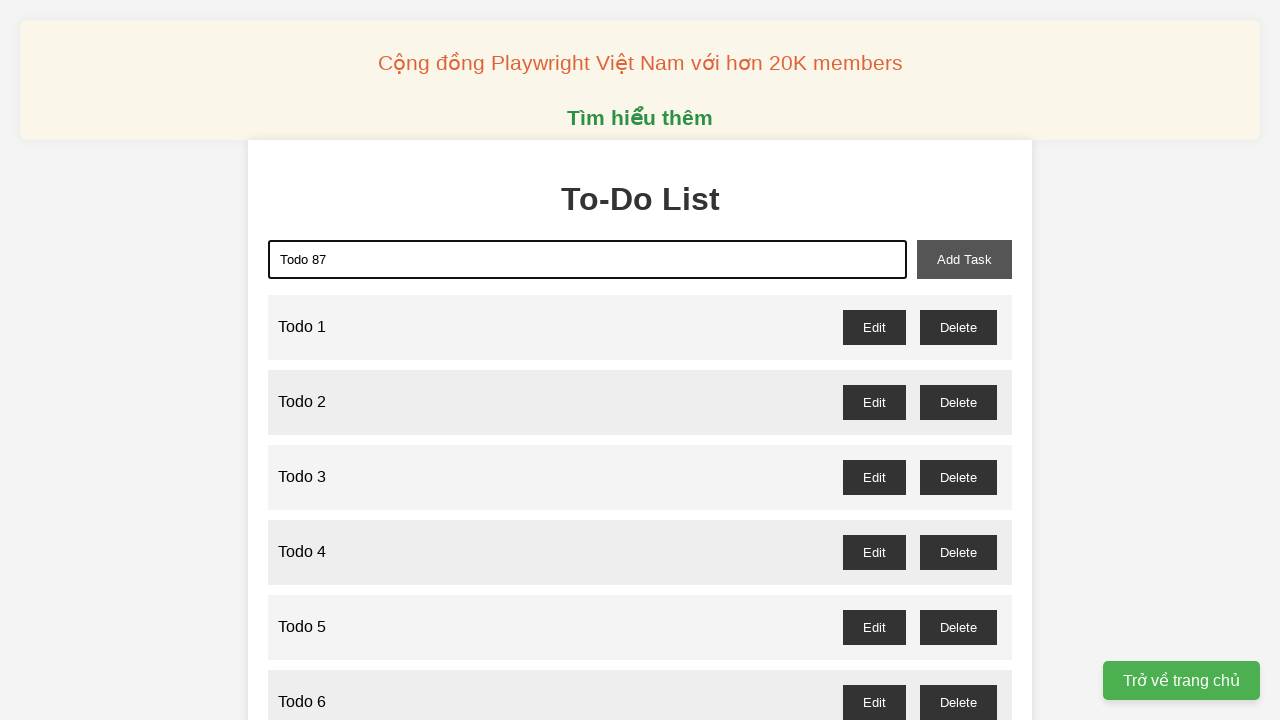

Clicked add task button to create 'Todo 87' at (964, 259) on xpath=//button[@id='add-task']
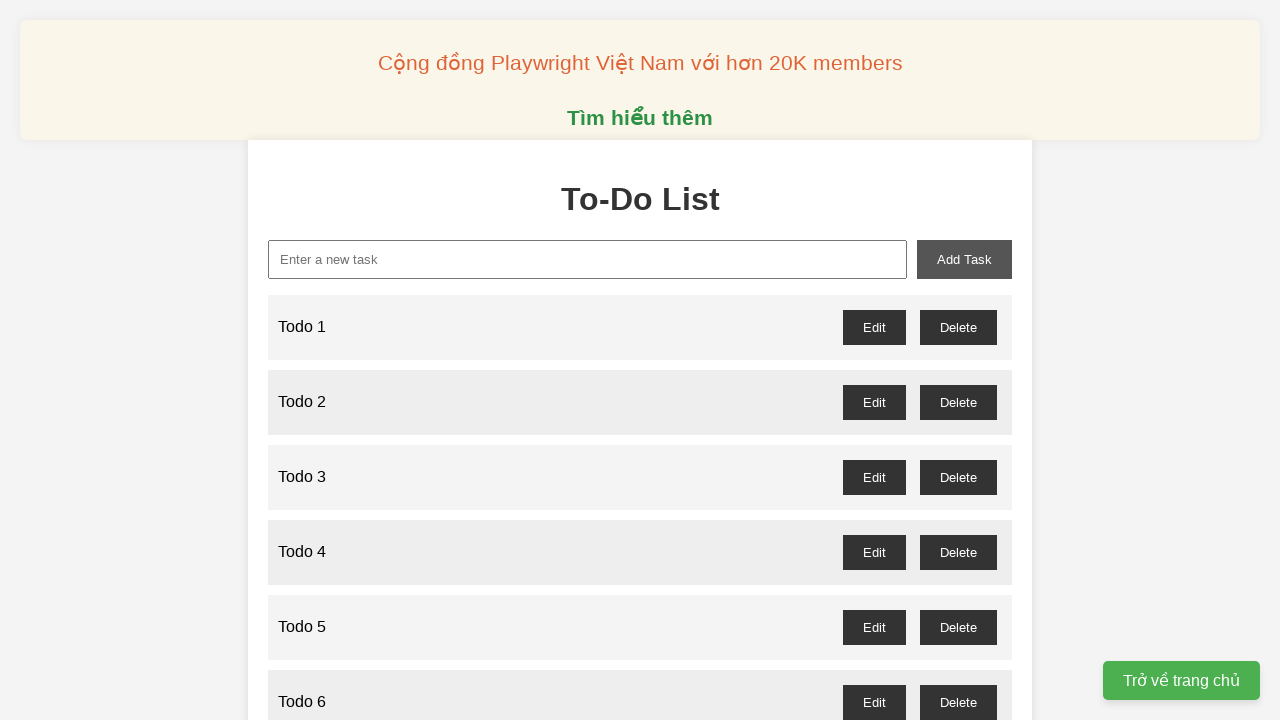

Filled new task input with 'Todo 88' on xpath=//input[@id='new-task']
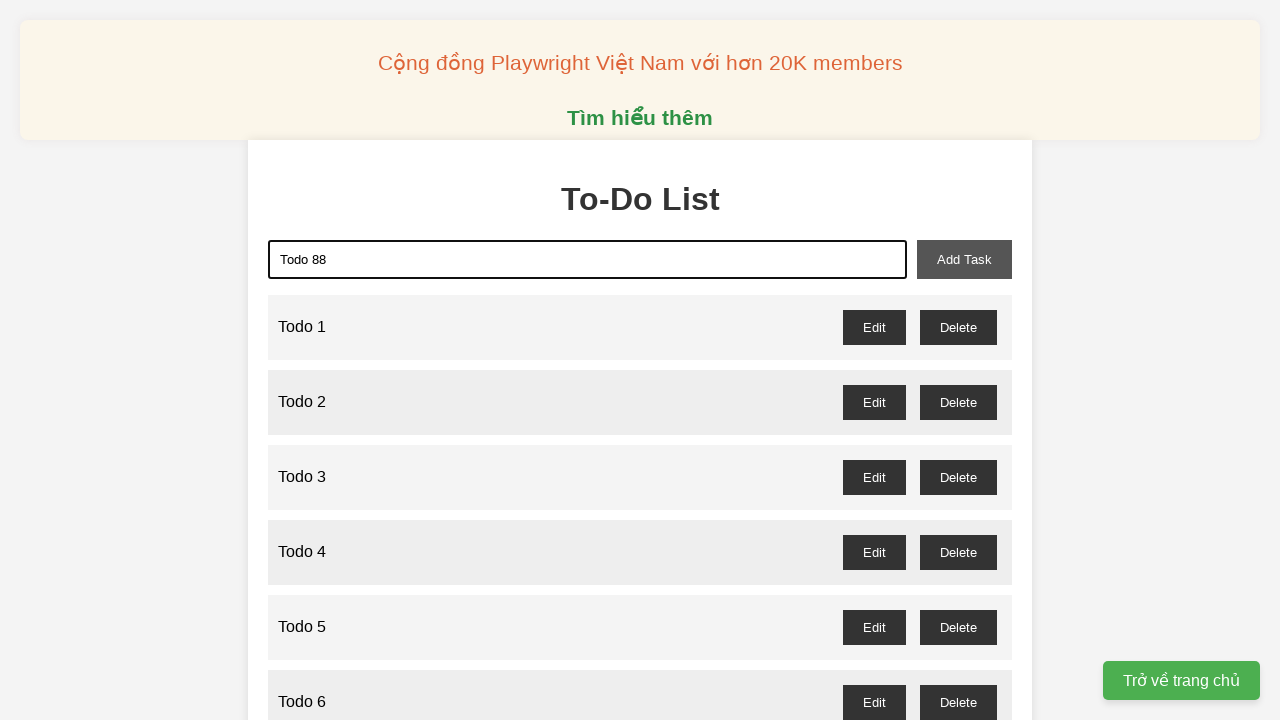

Clicked add task button to create 'Todo 88' at (964, 259) on xpath=//button[@id='add-task']
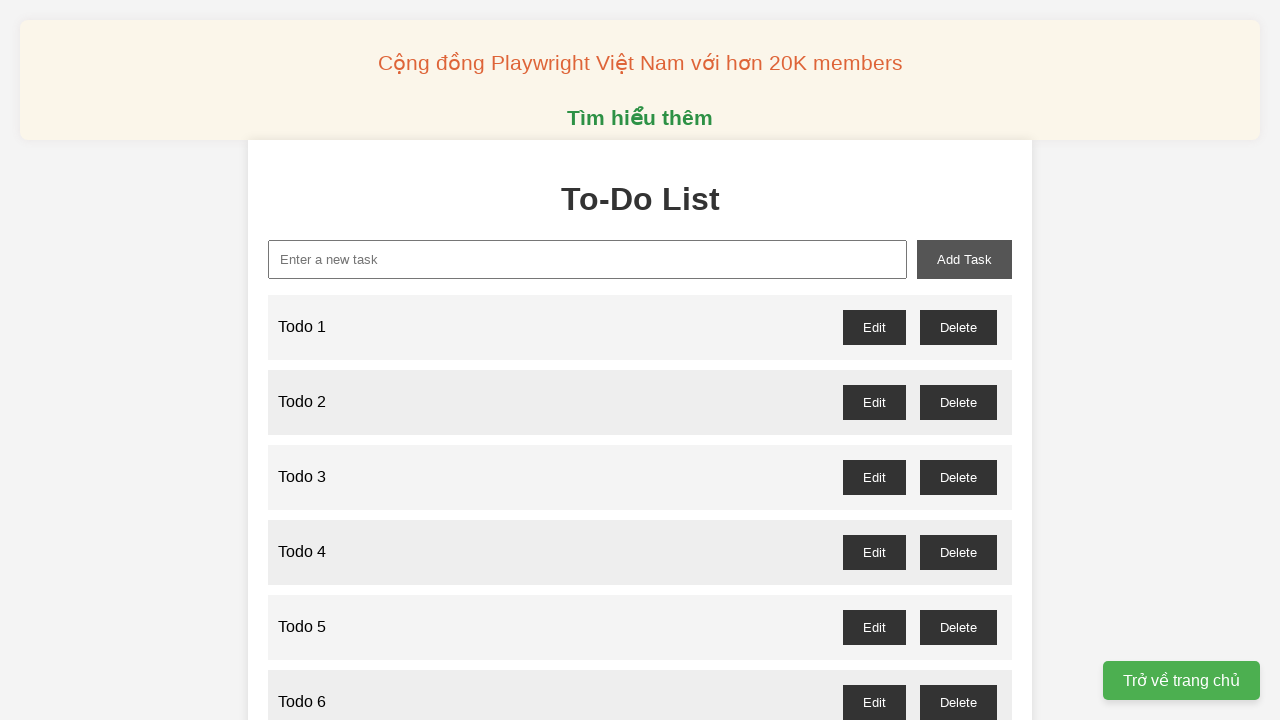

Filled new task input with 'Todo 89' on xpath=//input[@id='new-task']
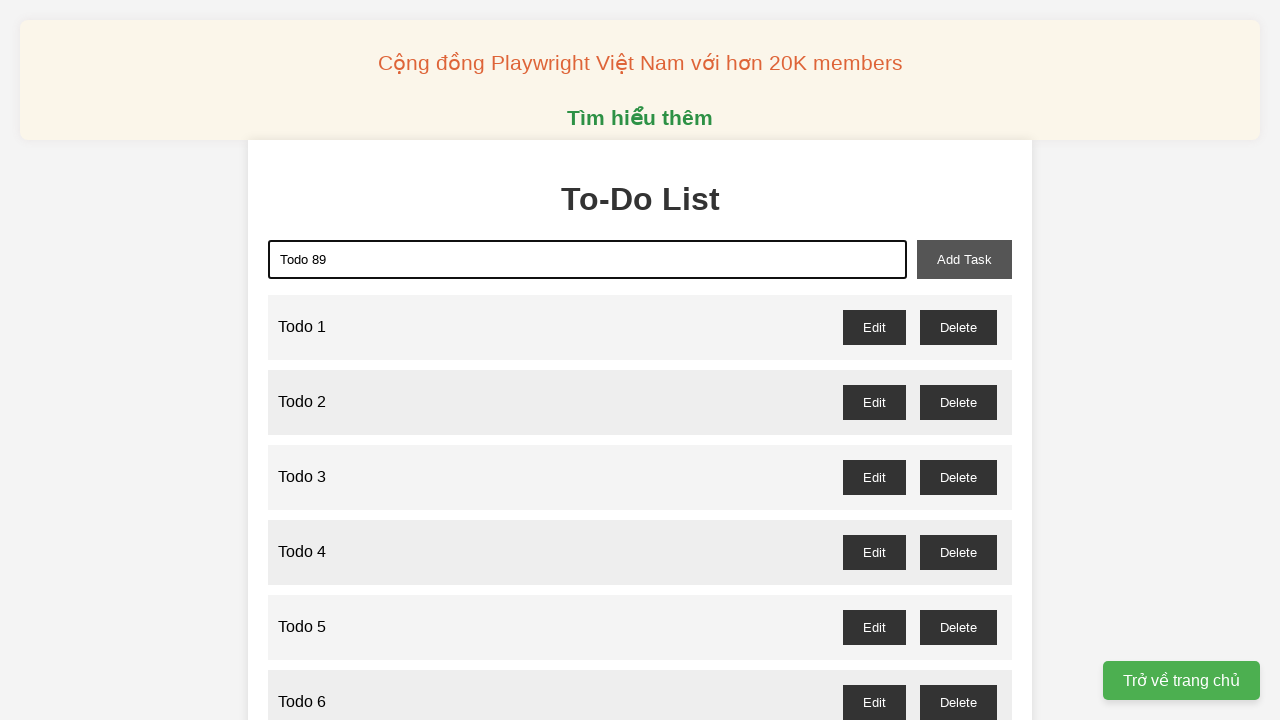

Clicked add task button to create 'Todo 89' at (964, 259) on xpath=//button[@id='add-task']
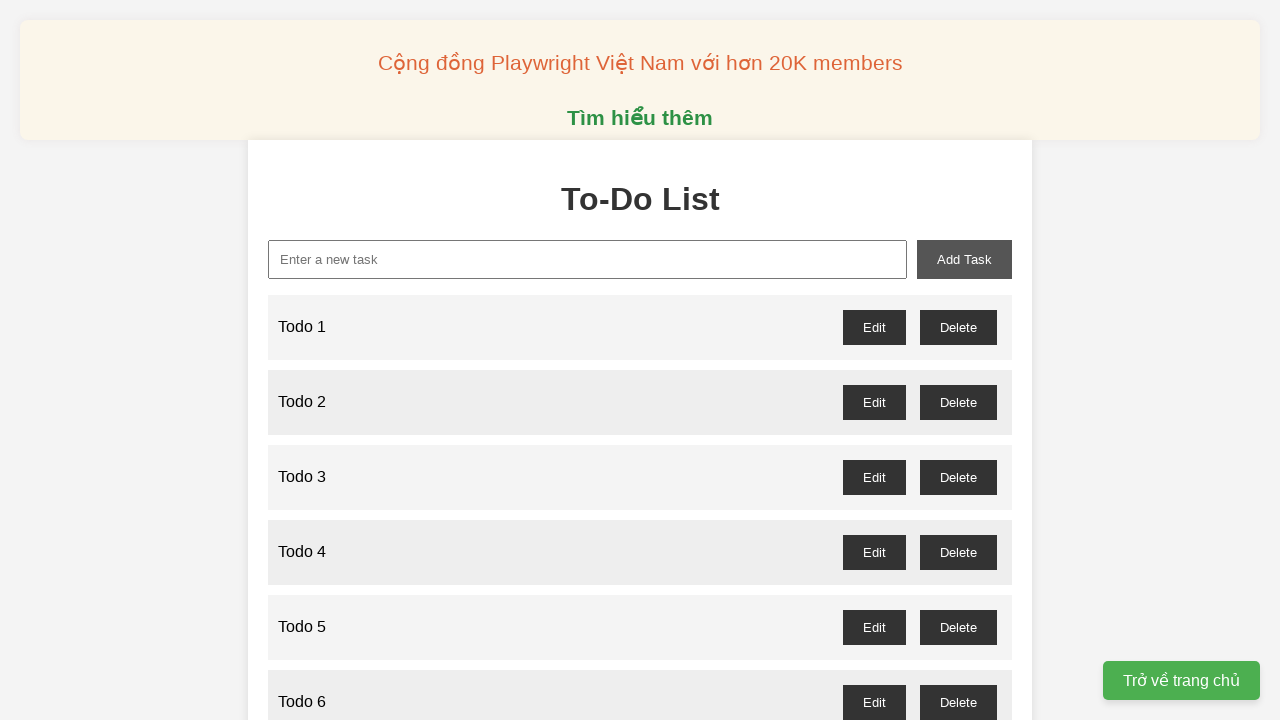

Filled new task input with 'Todo 90' on xpath=//input[@id='new-task']
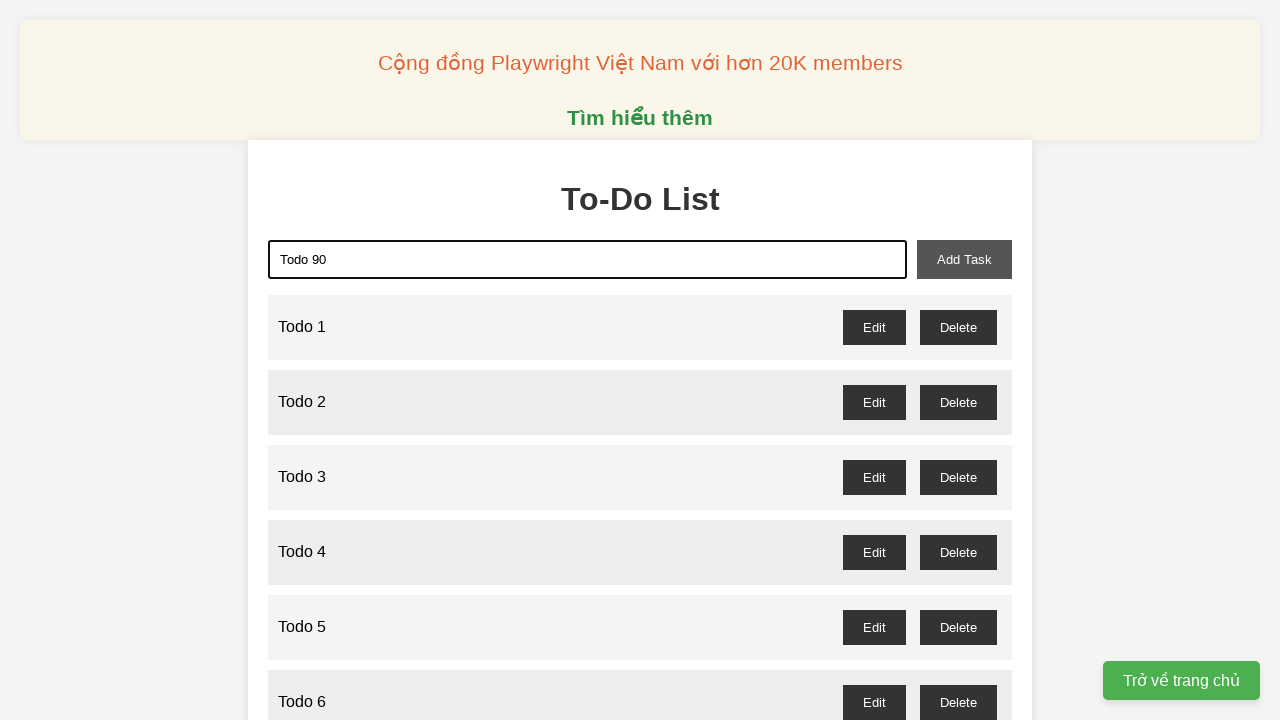

Clicked add task button to create 'Todo 90' at (964, 259) on xpath=//button[@id='add-task']
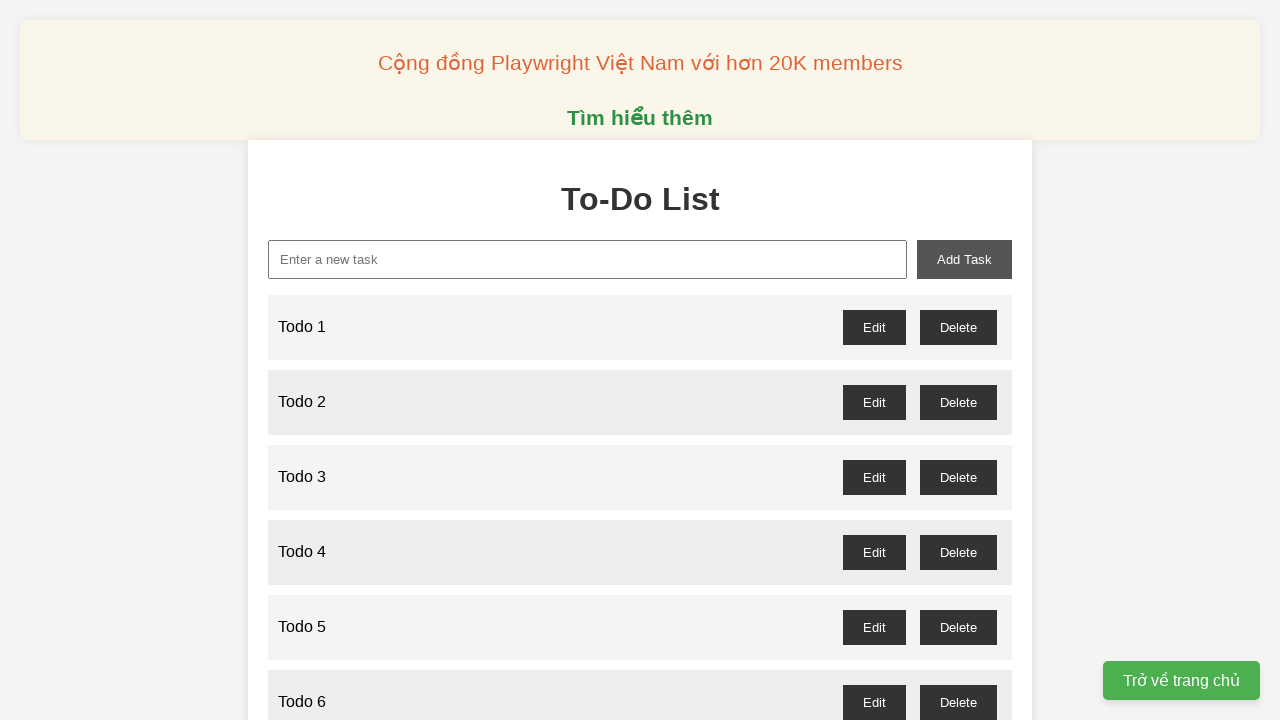

Filled new task input with 'Todo 91' on xpath=//input[@id='new-task']
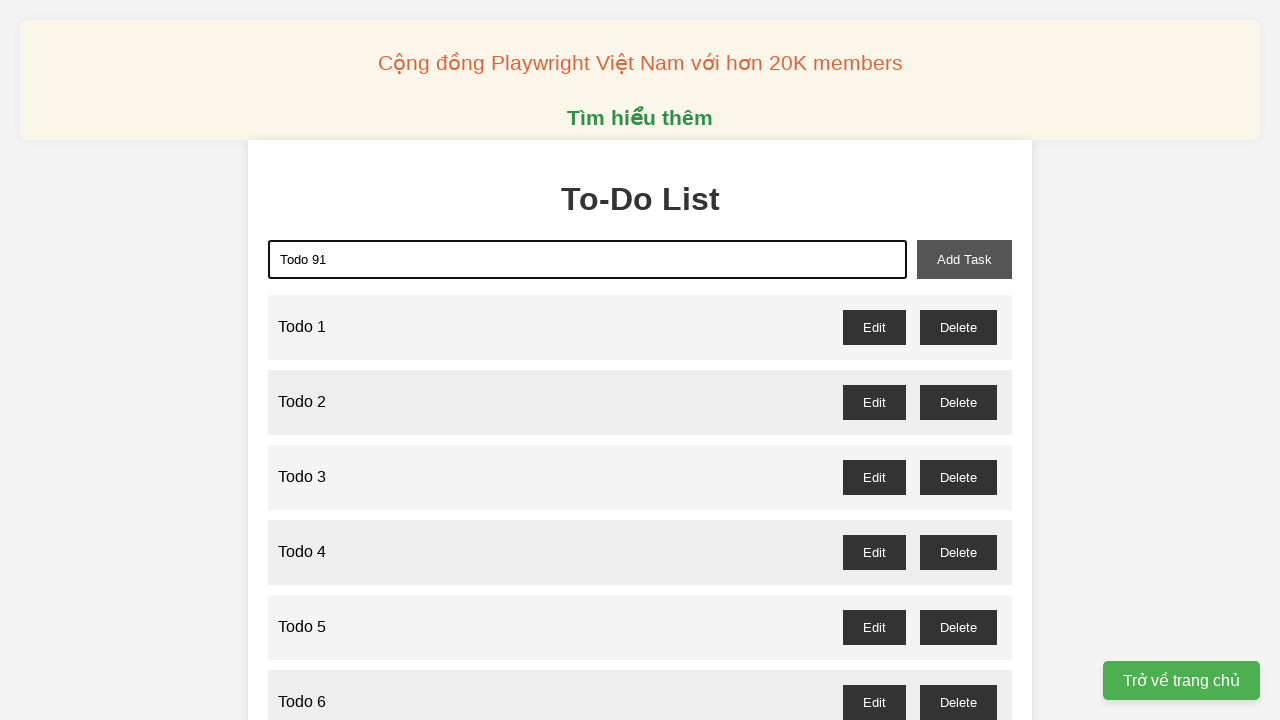

Clicked add task button to create 'Todo 91' at (964, 259) on xpath=//button[@id='add-task']
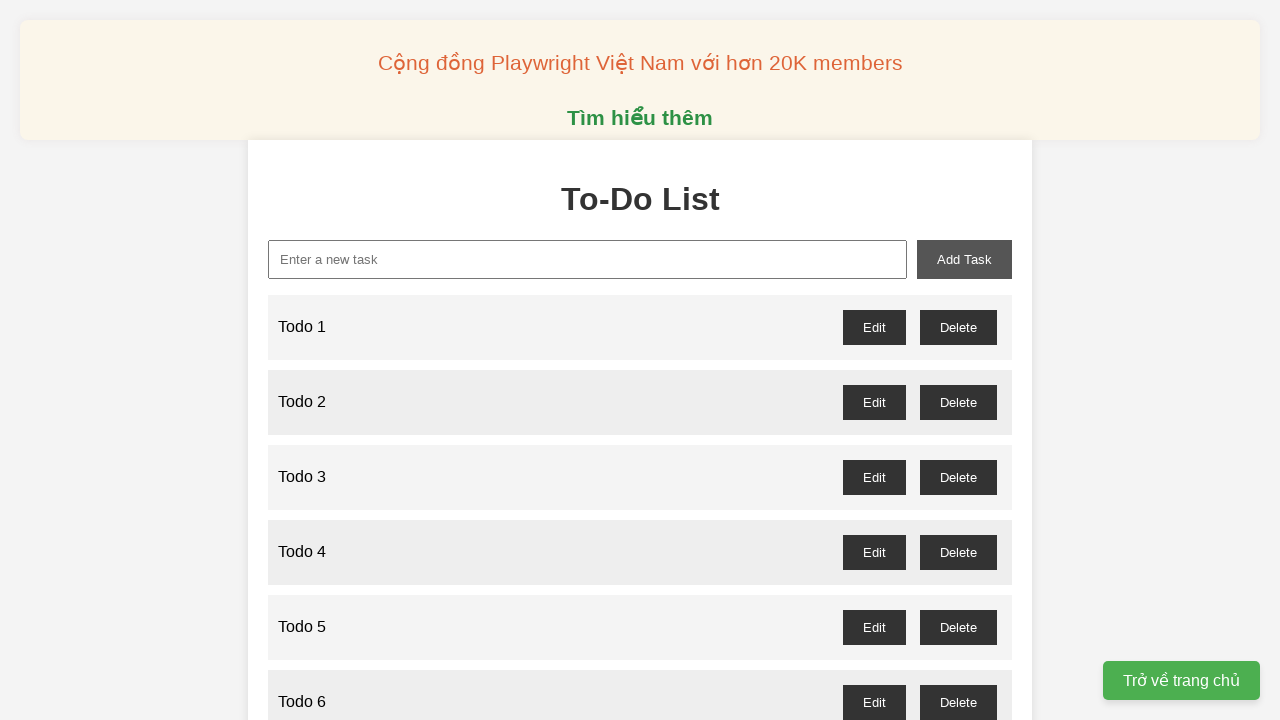

Filled new task input with 'Todo 92' on xpath=//input[@id='new-task']
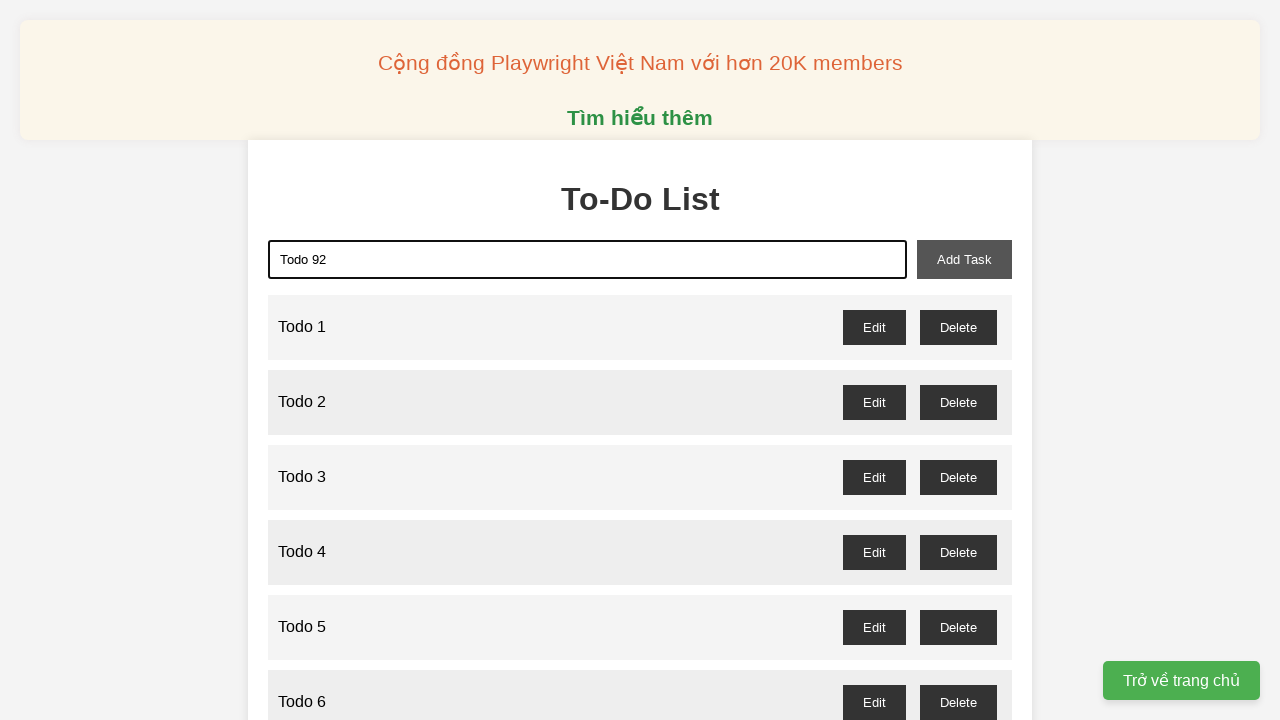

Clicked add task button to create 'Todo 92' at (964, 259) on xpath=//button[@id='add-task']
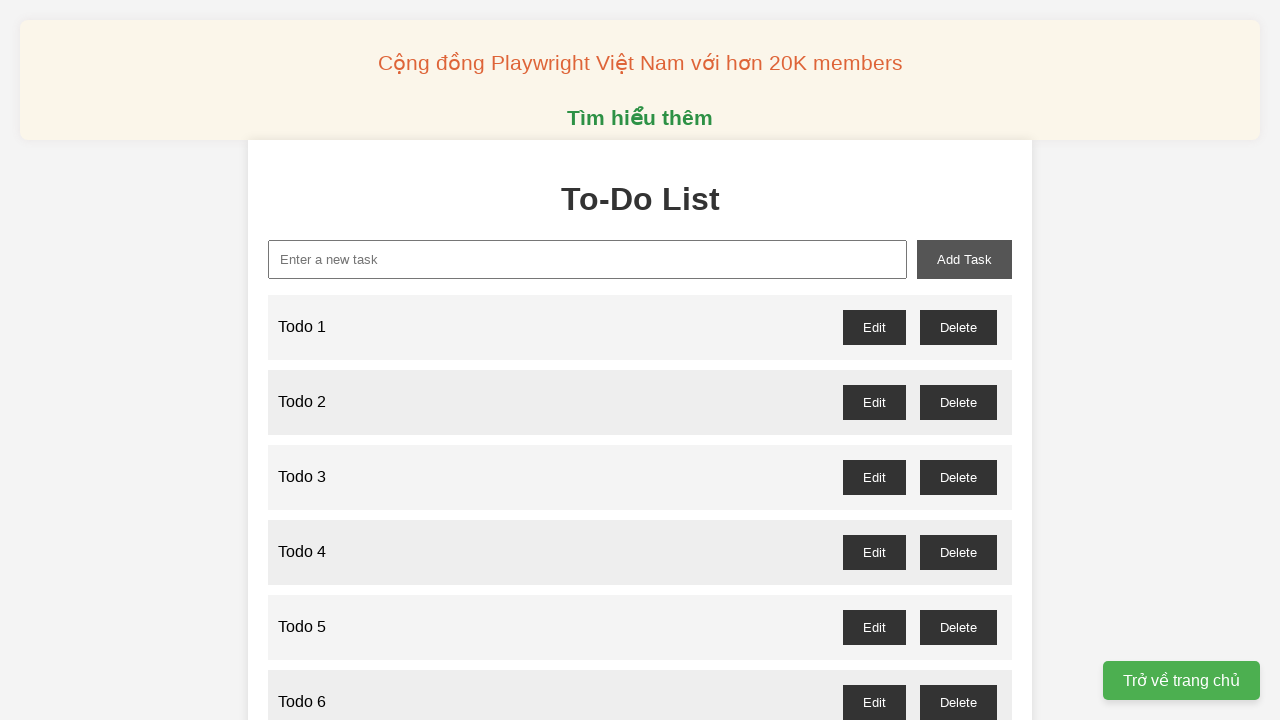

Filled new task input with 'Todo 93' on xpath=//input[@id='new-task']
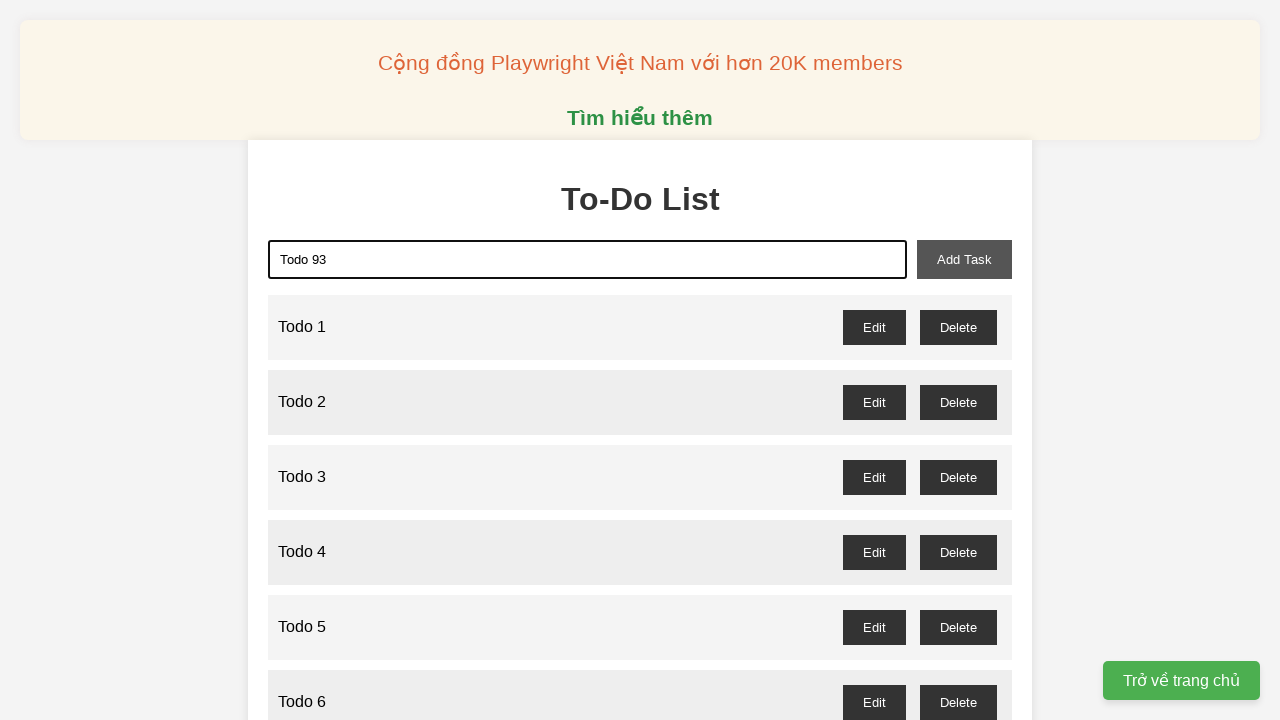

Clicked add task button to create 'Todo 93' at (964, 259) on xpath=//button[@id='add-task']
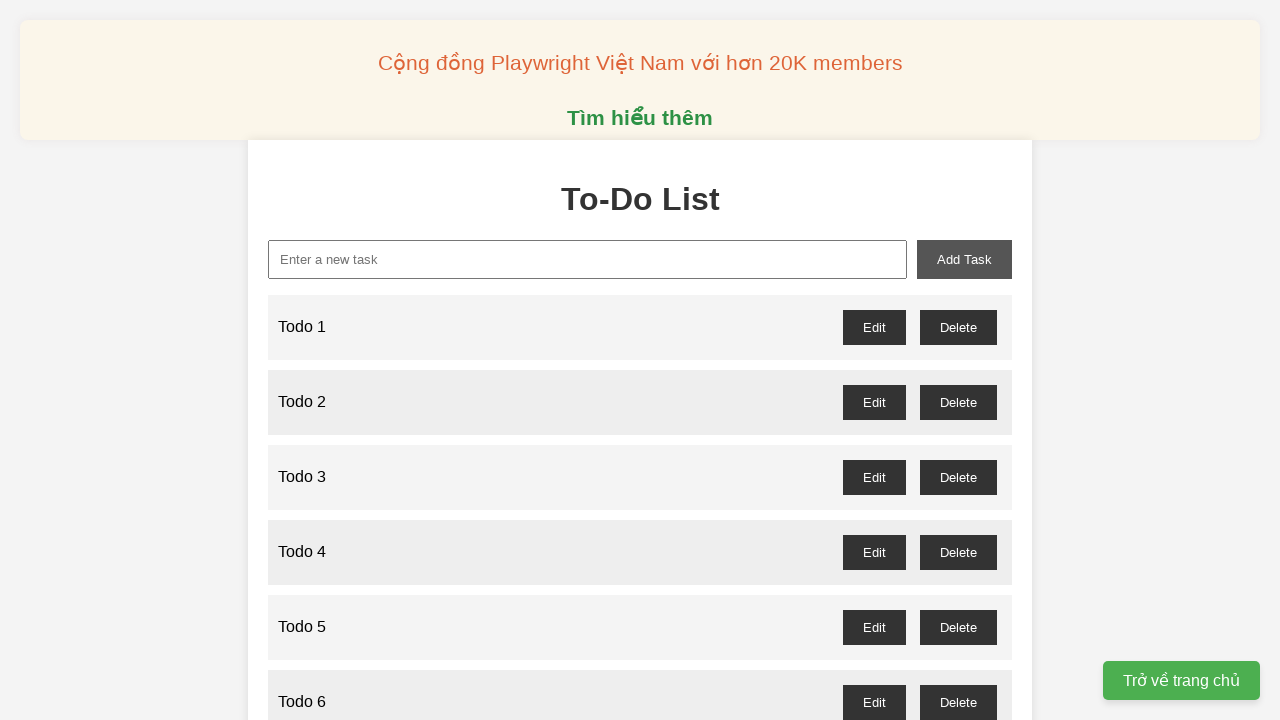

Filled new task input with 'Todo 94' on xpath=//input[@id='new-task']
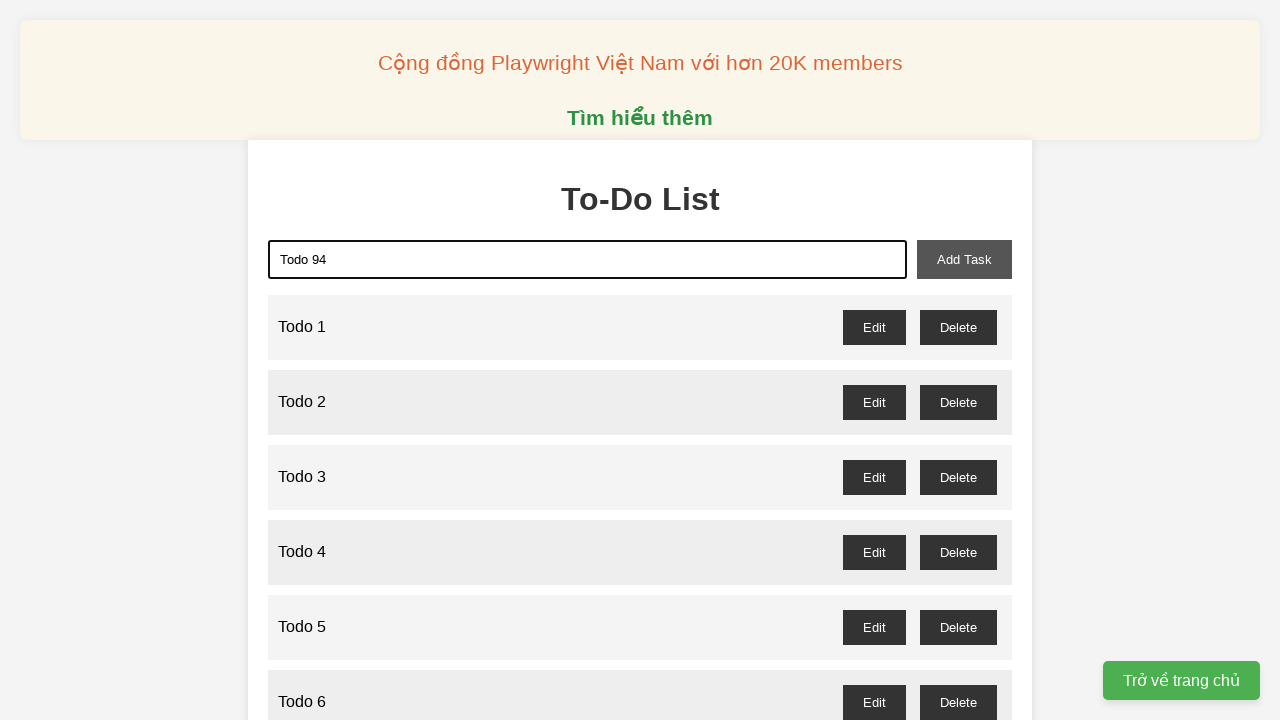

Clicked add task button to create 'Todo 94' at (964, 259) on xpath=//button[@id='add-task']
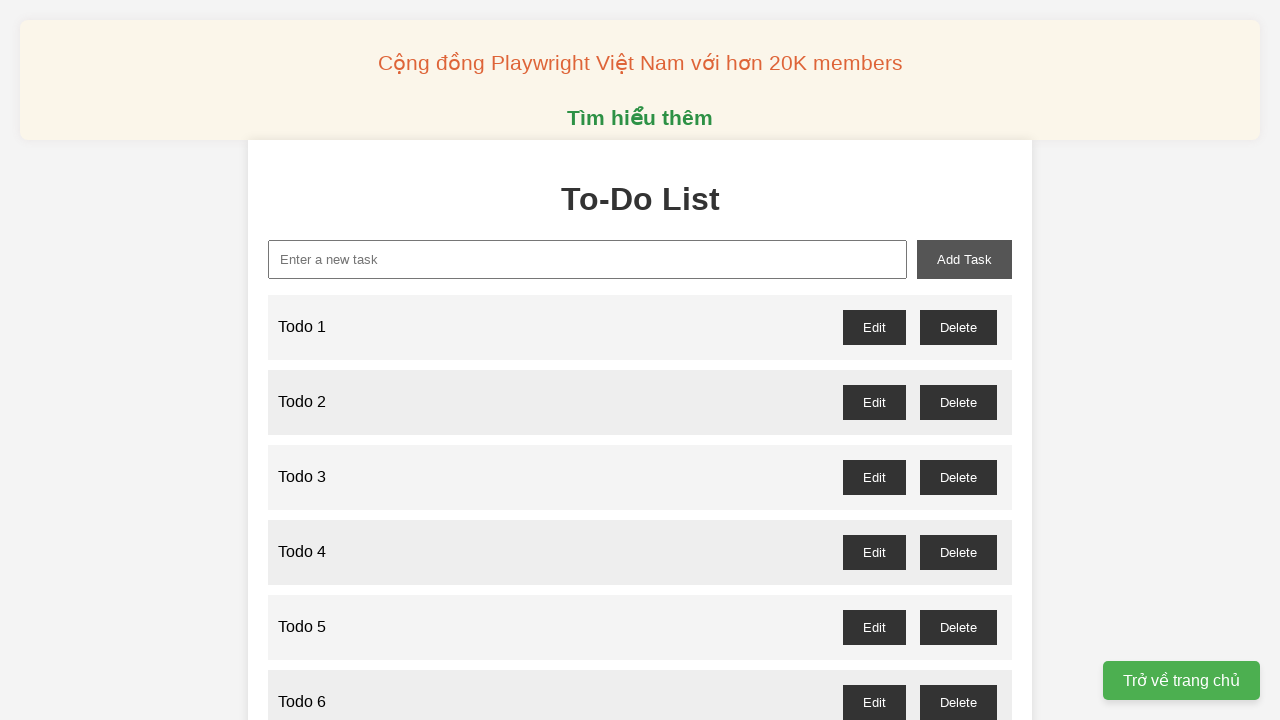

Filled new task input with 'Todo 95' on xpath=//input[@id='new-task']
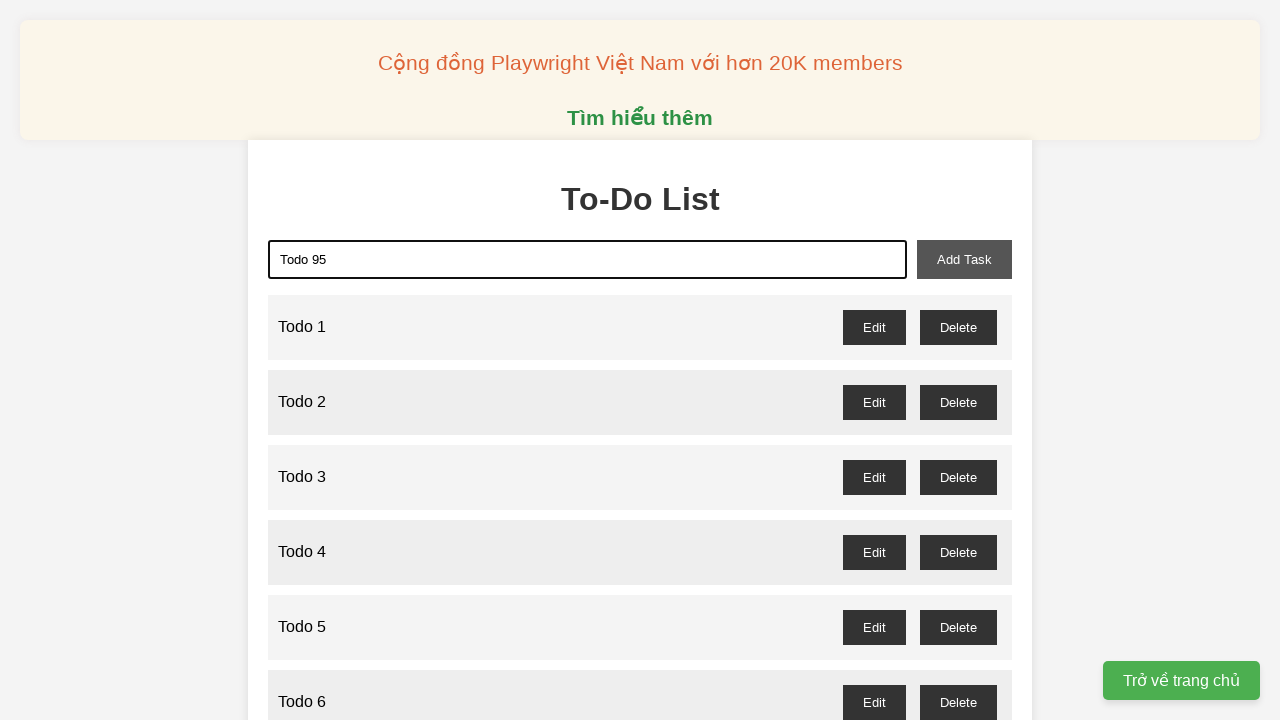

Clicked add task button to create 'Todo 95' at (964, 259) on xpath=//button[@id='add-task']
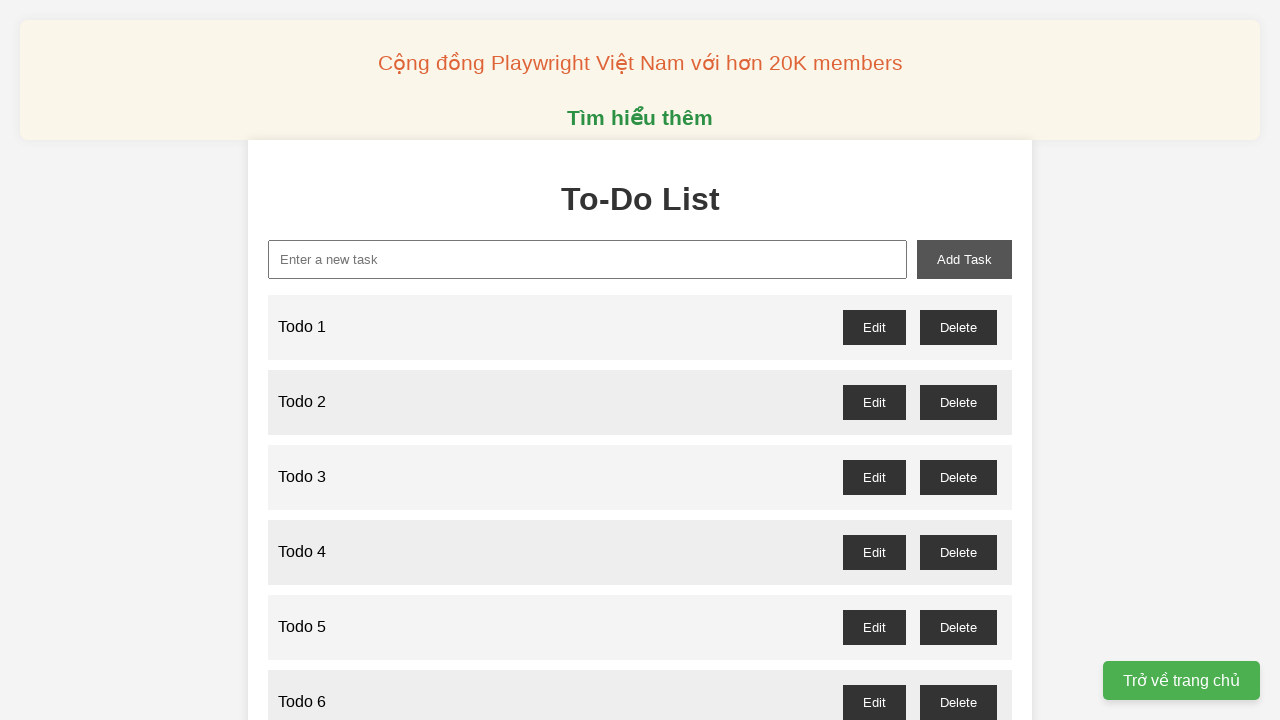

Filled new task input with 'Todo 96' on xpath=//input[@id='new-task']
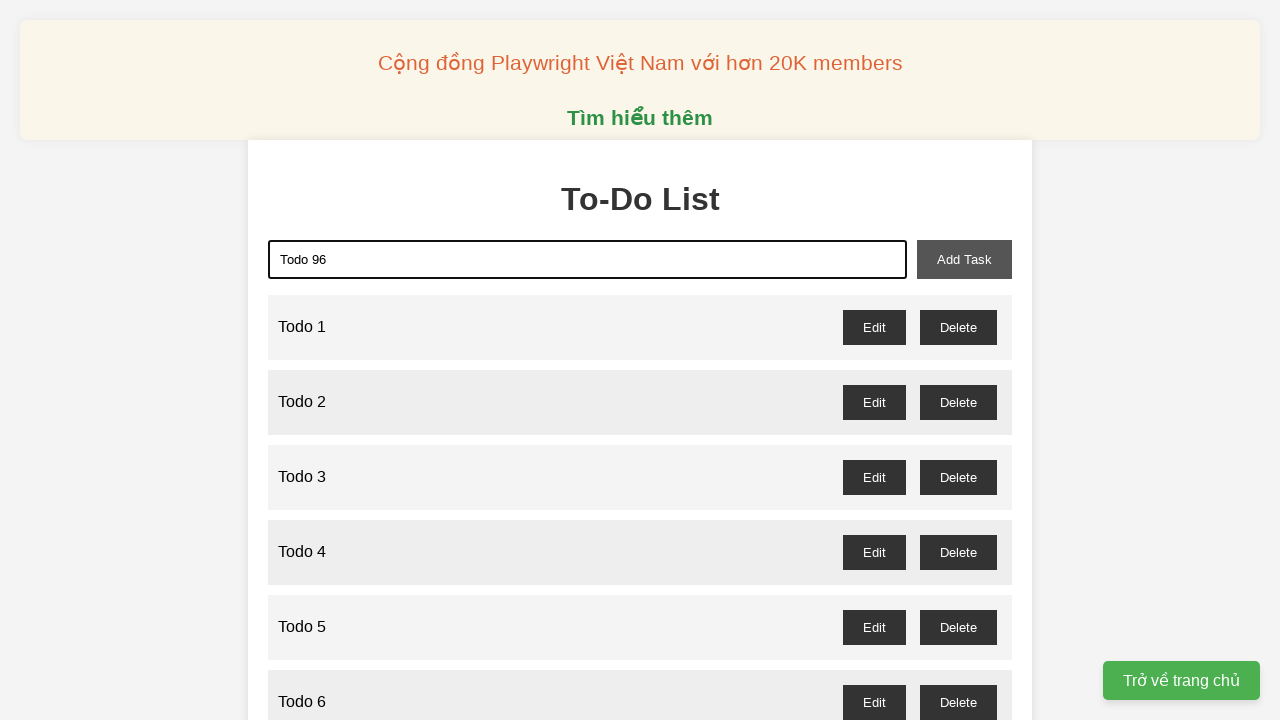

Clicked add task button to create 'Todo 96' at (964, 259) on xpath=//button[@id='add-task']
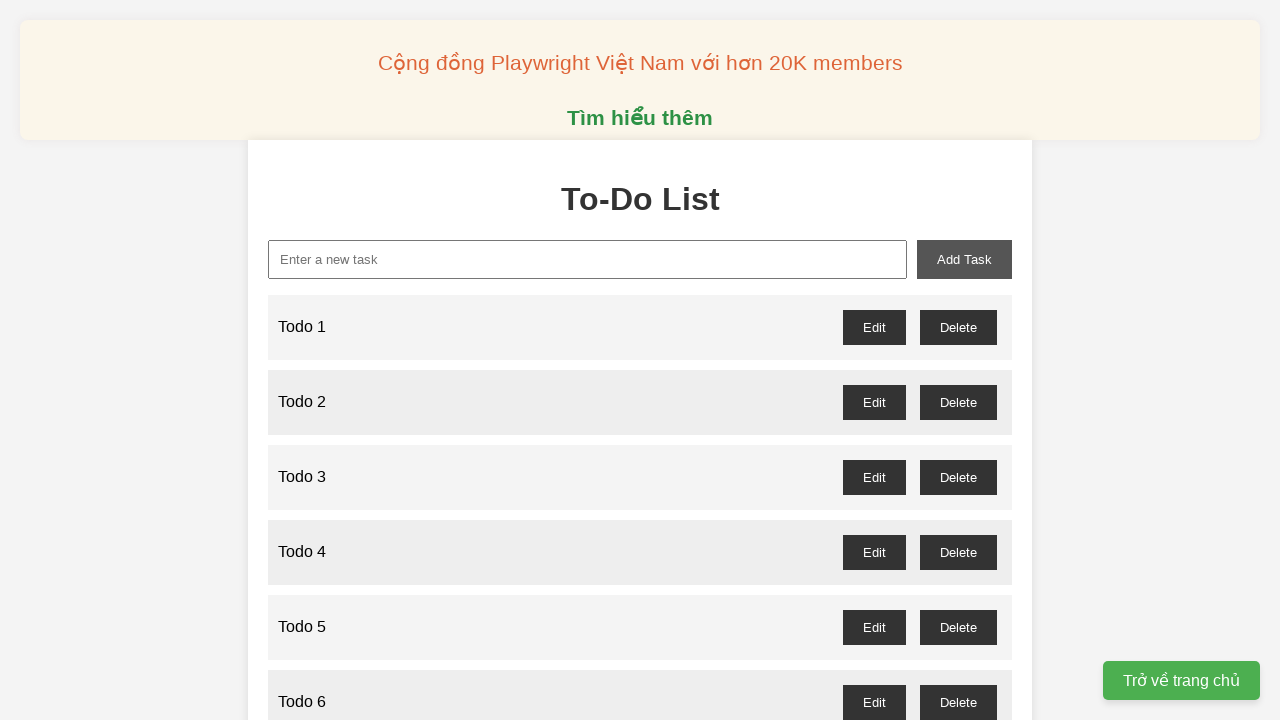

Filled new task input with 'Todo 97' on xpath=//input[@id='new-task']
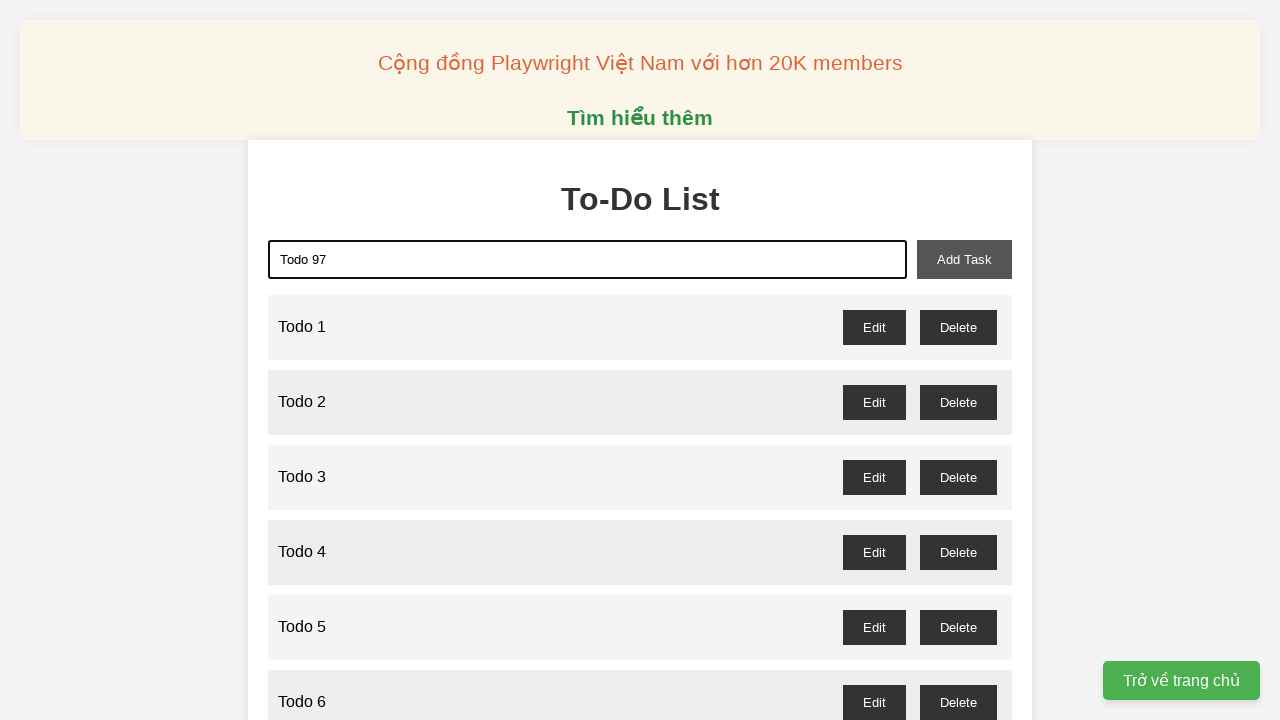

Clicked add task button to create 'Todo 97' at (964, 259) on xpath=//button[@id='add-task']
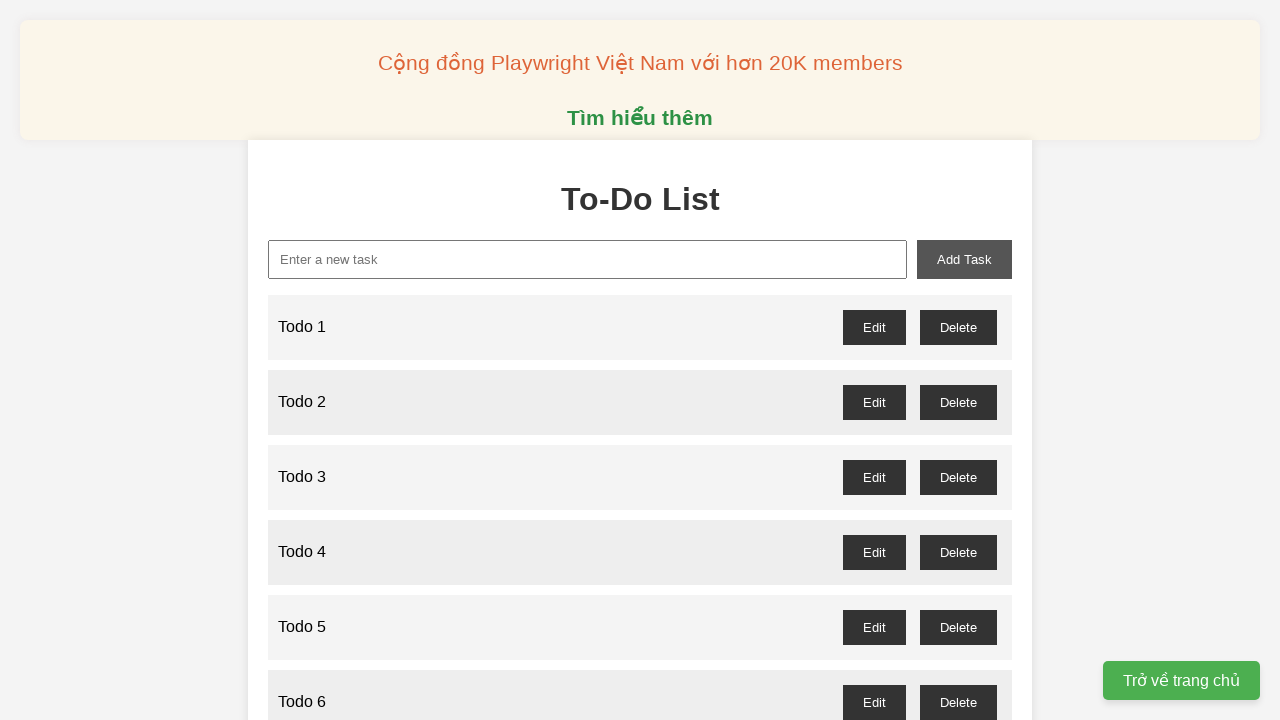

Filled new task input with 'Todo 98' on xpath=//input[@id='new-task']
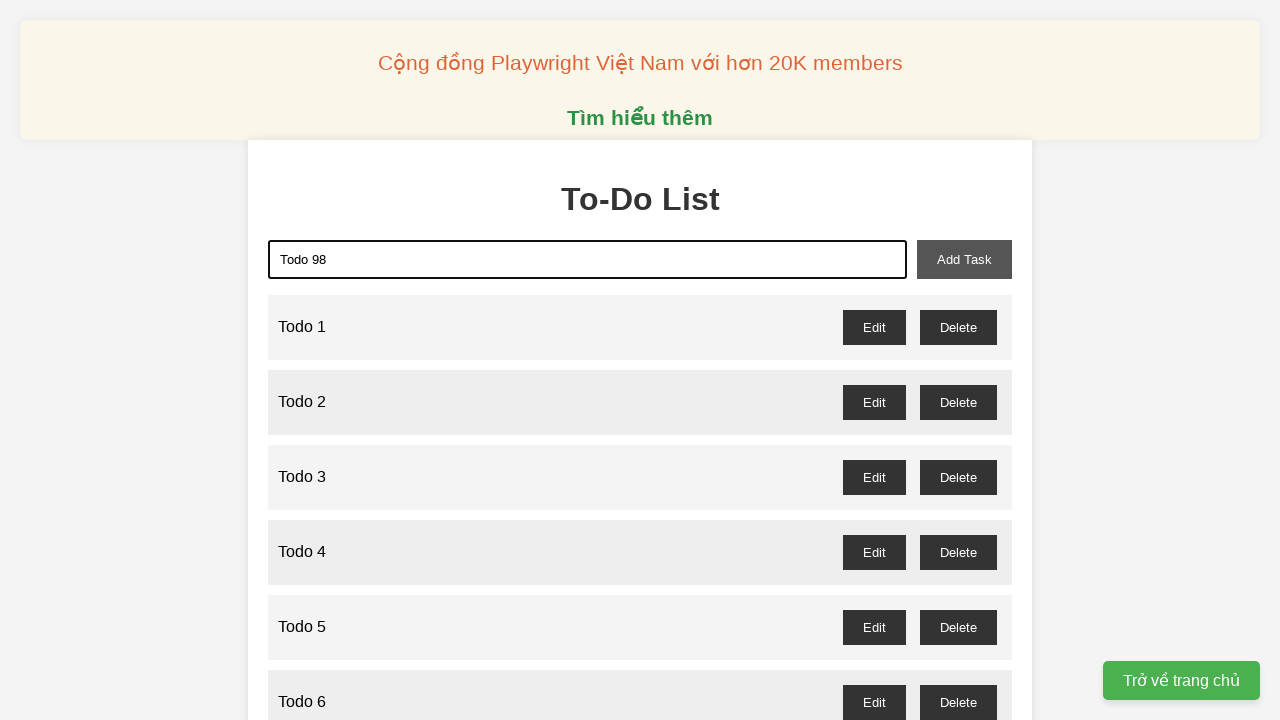

Clicked add task button to create 'Todo 98' at (964, 259) on xpath=//button[@id='add-task']
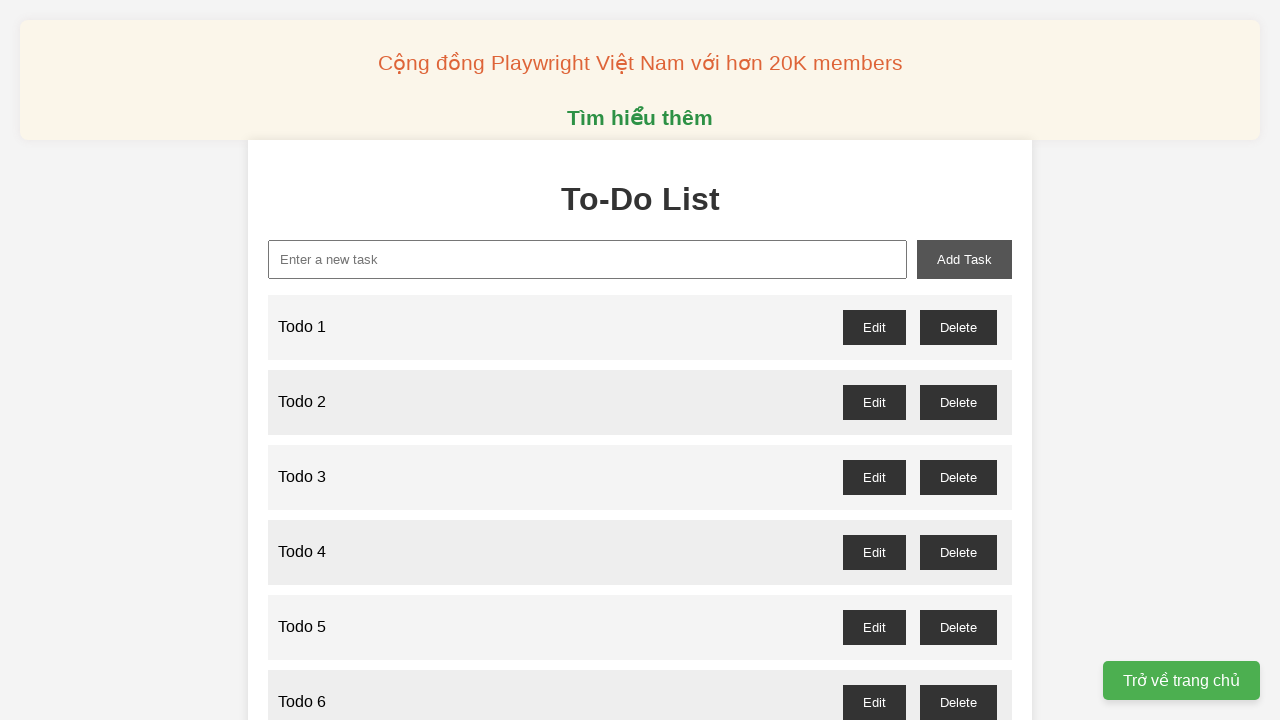

Filled new task input with 'Todo 99' on xpath=//input[@id='new-task']
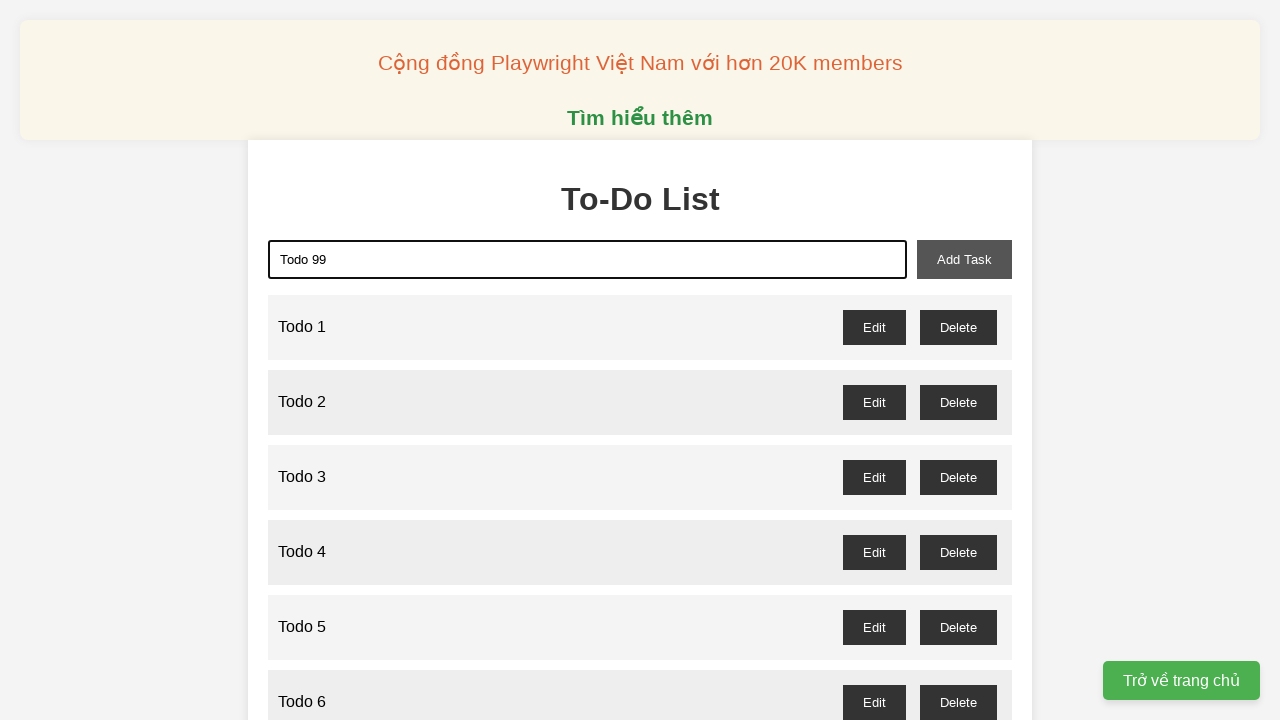

Clicked add task button to create 'Todo 99' at (964, 259) on xpath=//button[@id='add-task']
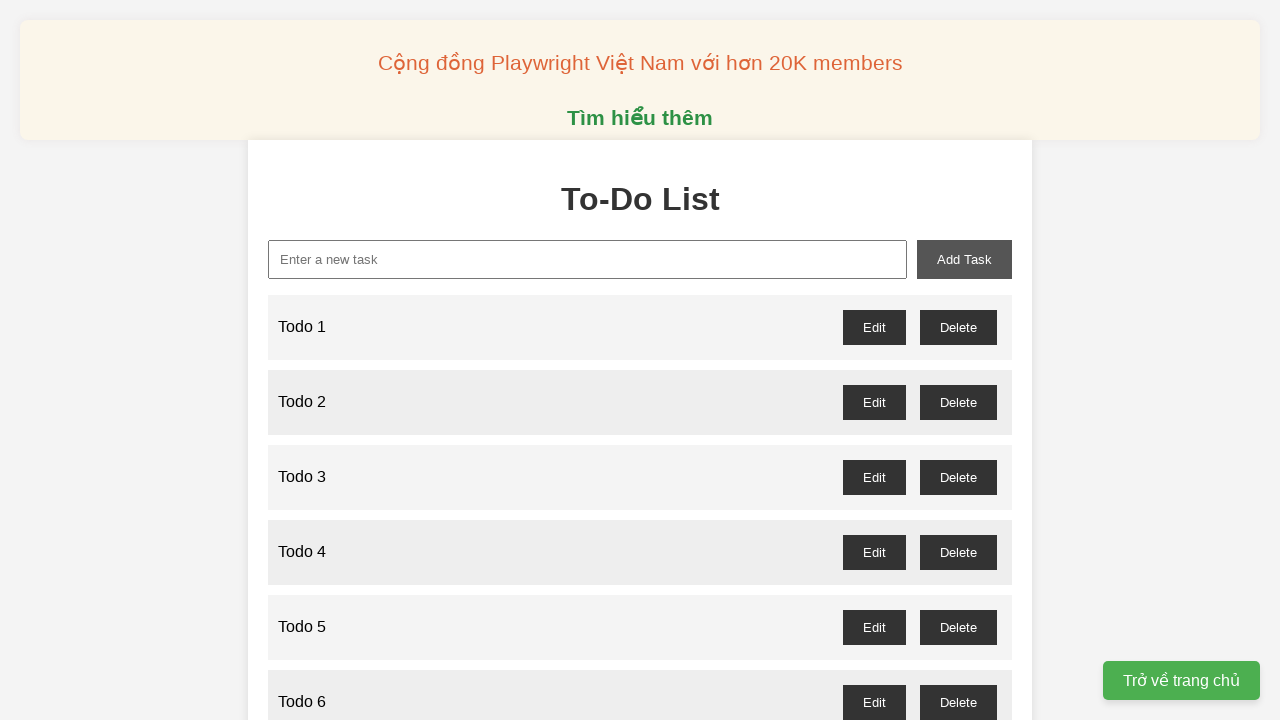

Filled new task input with 'Todo 100' on xpath=//input[@id='new-task']
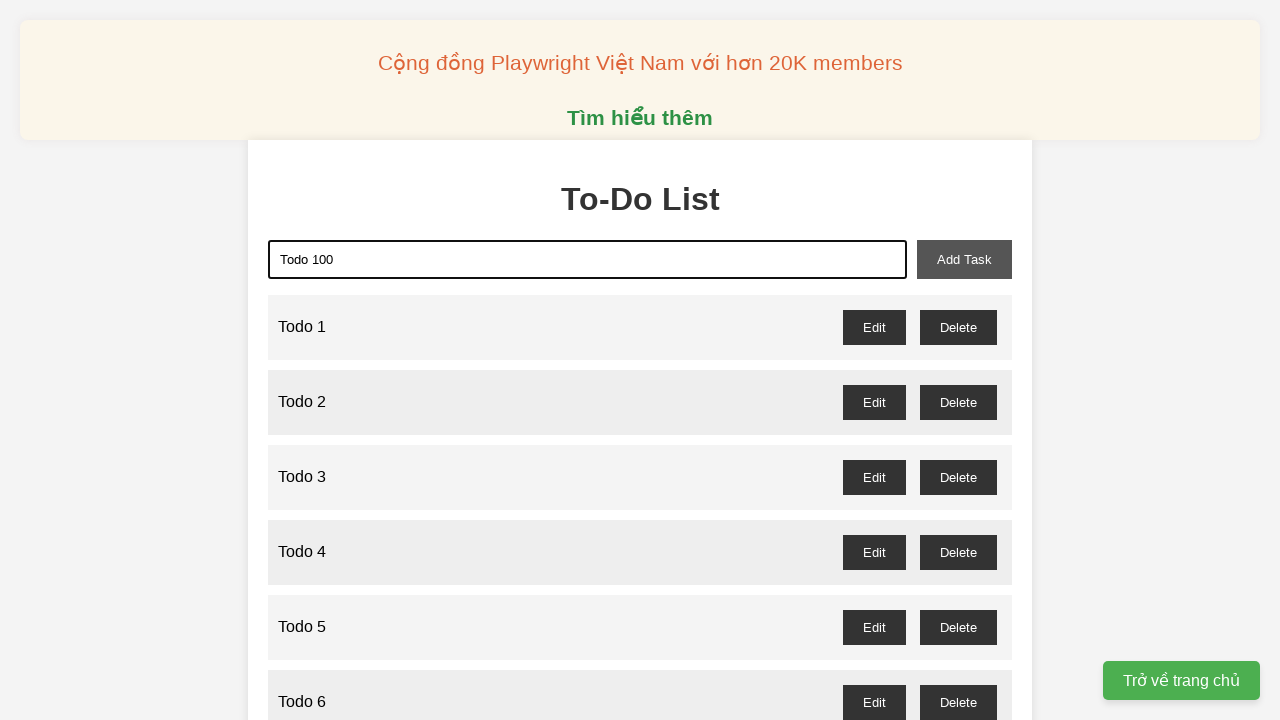

Clicked add task button to create 'Todo 100' at (964, 259) on xpath=//button[@id='add-task']
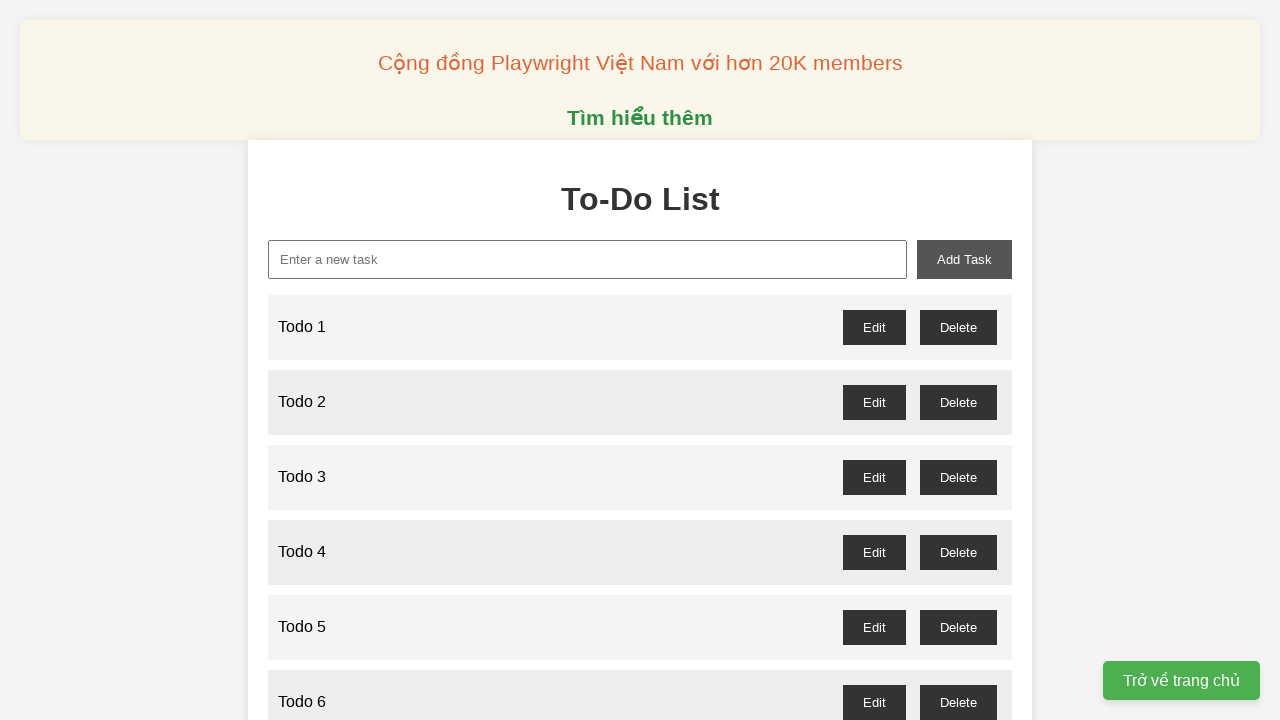

Set up dialog handler to accept delete confirmations
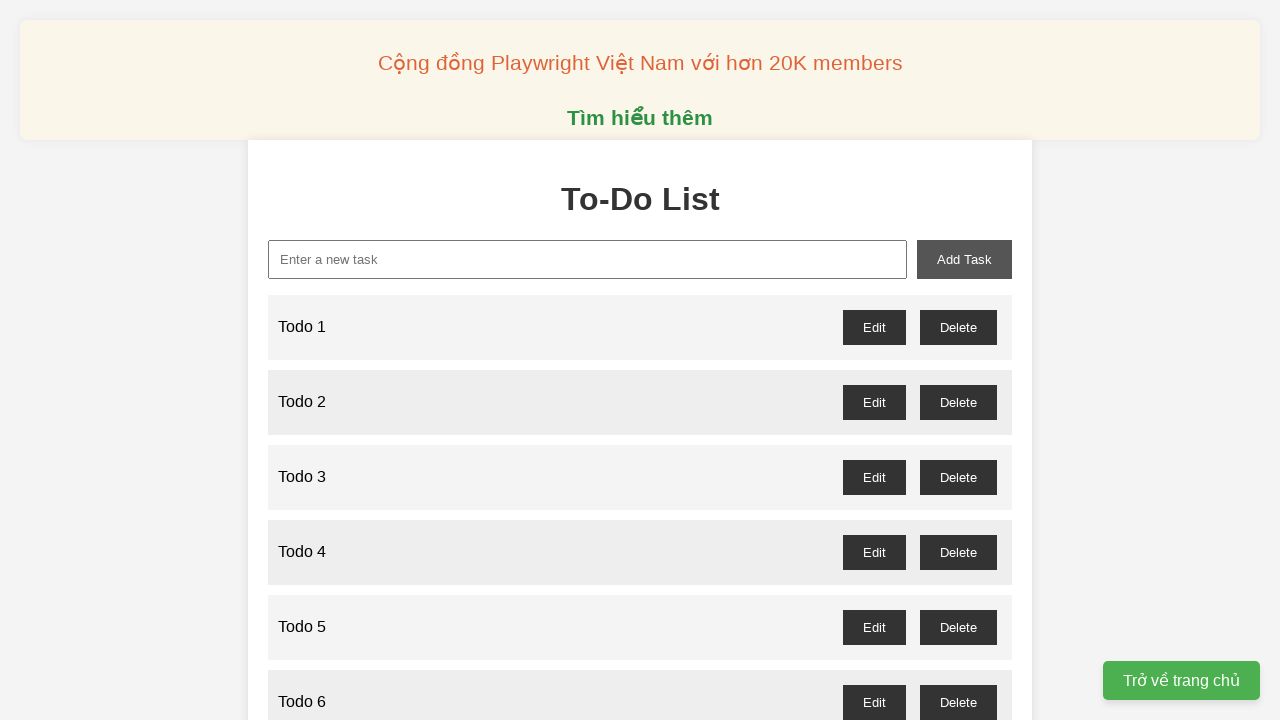

Located all todo items in the task list
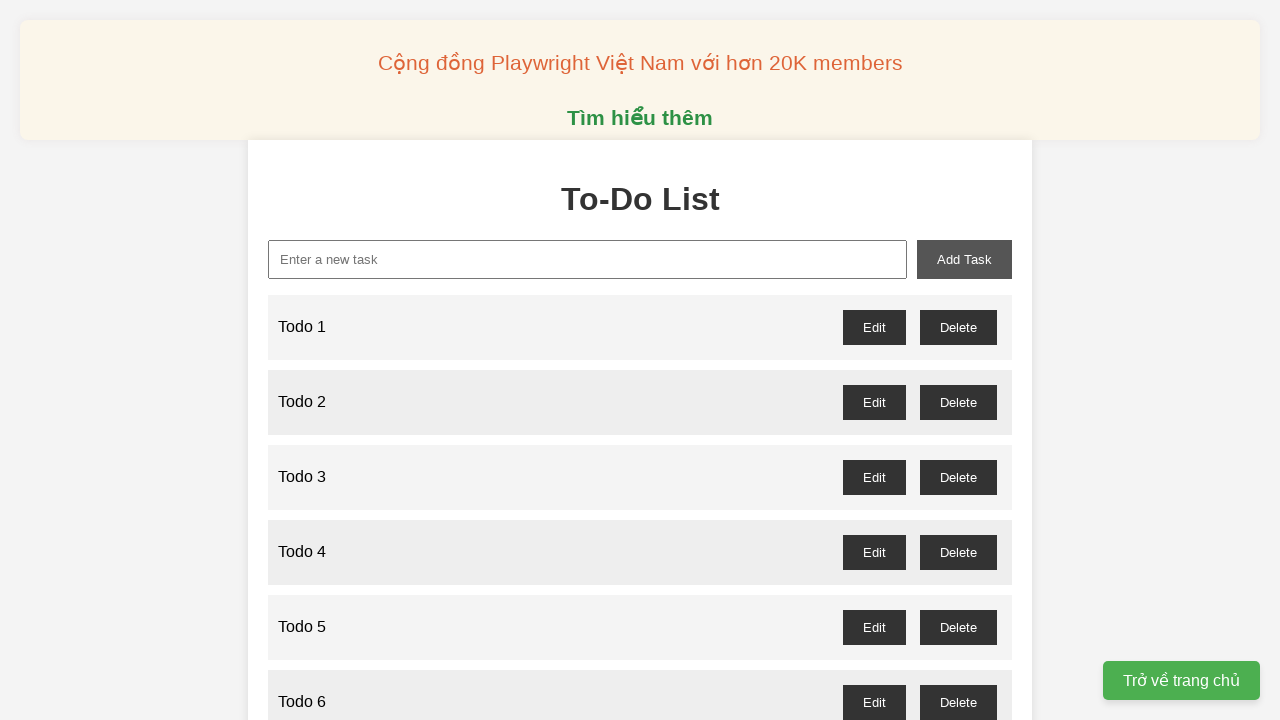

Counted total todos: 100 items
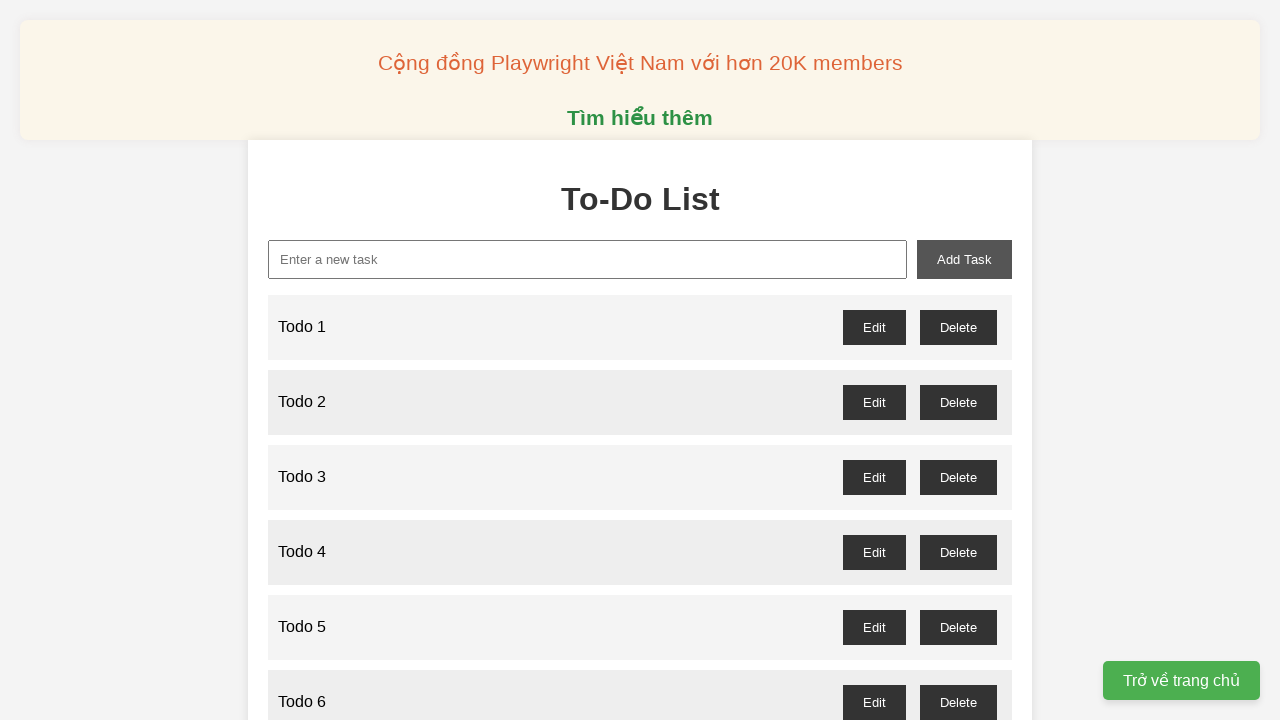

Deleted odd-numbered todo item: Todo 99 at (958, 556) on xpath=//ul[@id='task-list']/li >> nth=98 >> xpath=//button[text()='Delete']
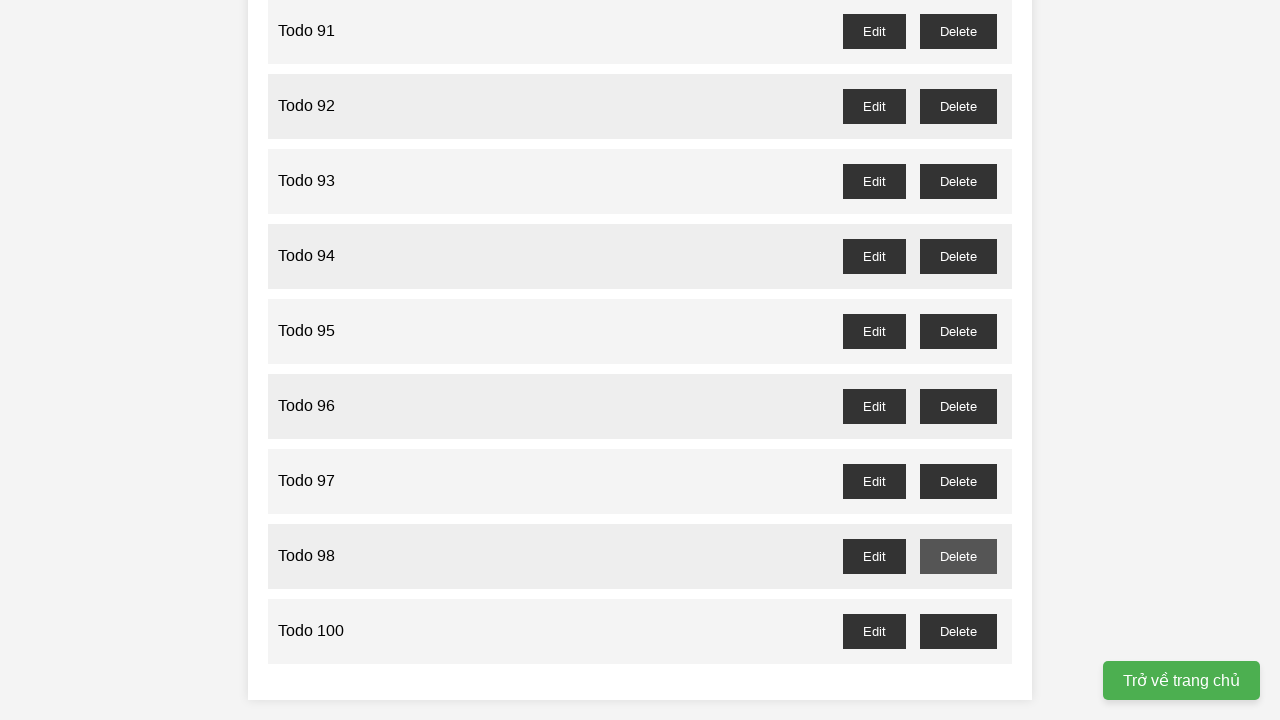

Deleted odd-numbered todo item: Todo 97 at (958, 481) on xpath=//ul[@id='task-list']/li >> nth=96 >> xpath=//button[text()='Delete']
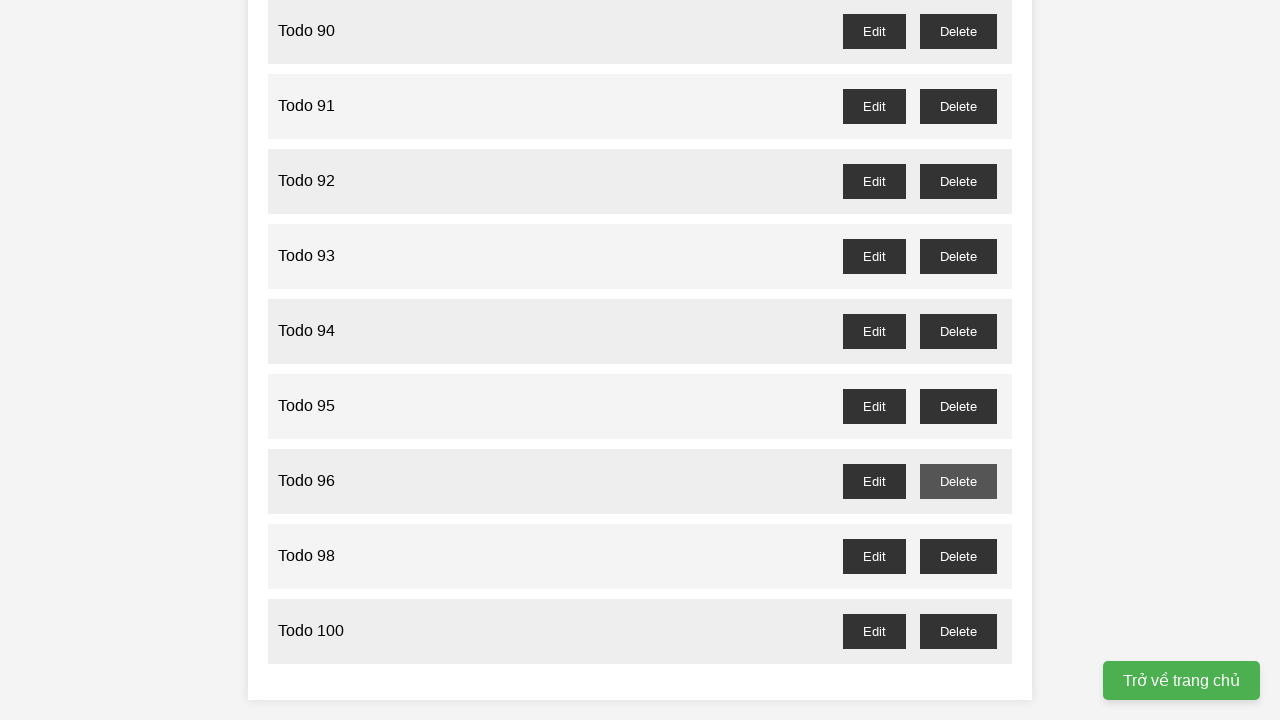

Deleted odd-numbered todo item: Todo 95 at (958, 406) on xpath=//ul[@id='task-list']/li >> nth=94 >> xpath=//button[text()='Delete']
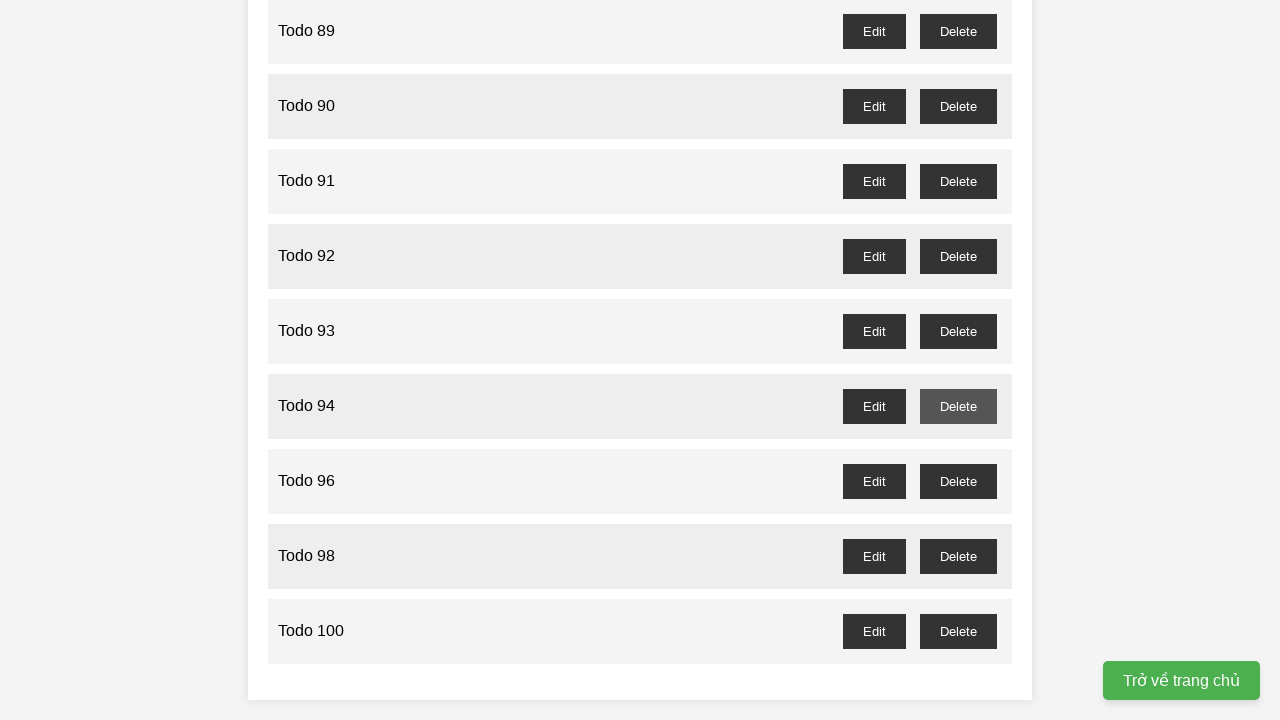

Deleted odd-numbered todo item: Todo 93 at (958, 331) on xpath=//ul[@id='task-list']/li >> nth=92 >> xpath=//button[text()='Delete']
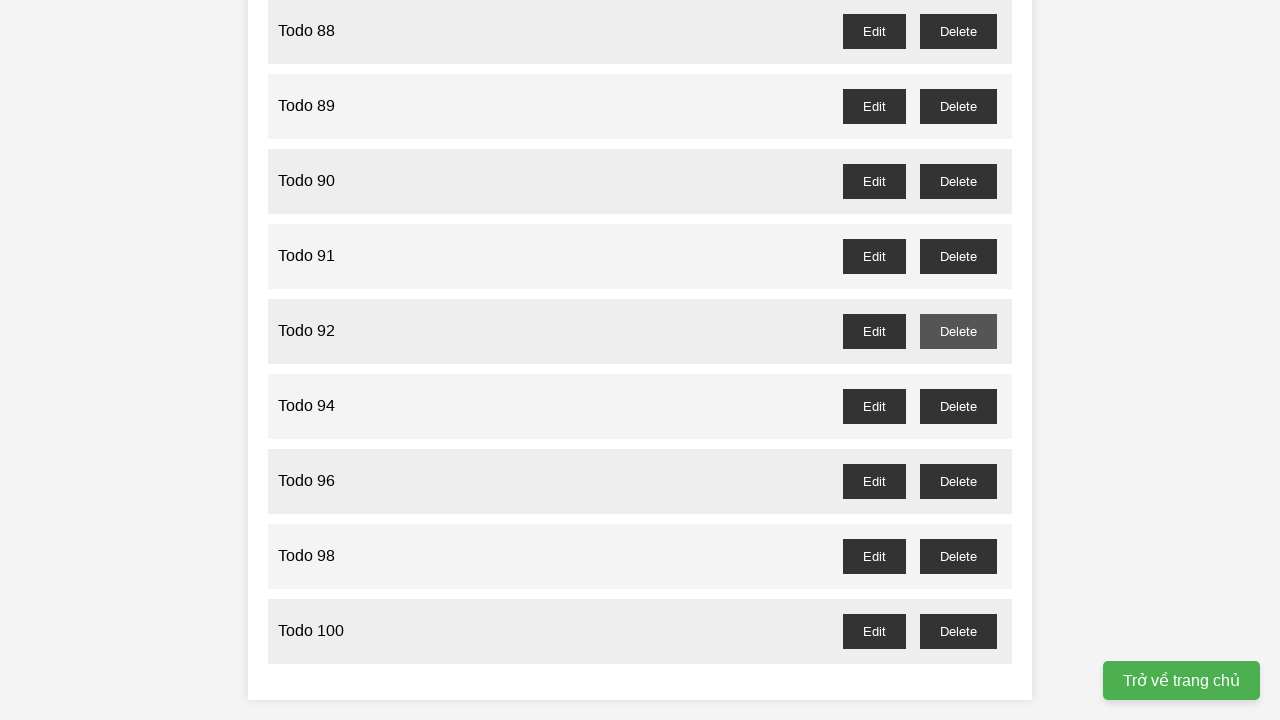

Deleted odd-numbered todo item: Todo 91 at (958, 256) on xpath=//ul[@id='task-list']/li >> nth=90 >> xpath=//button[text()='Delete']
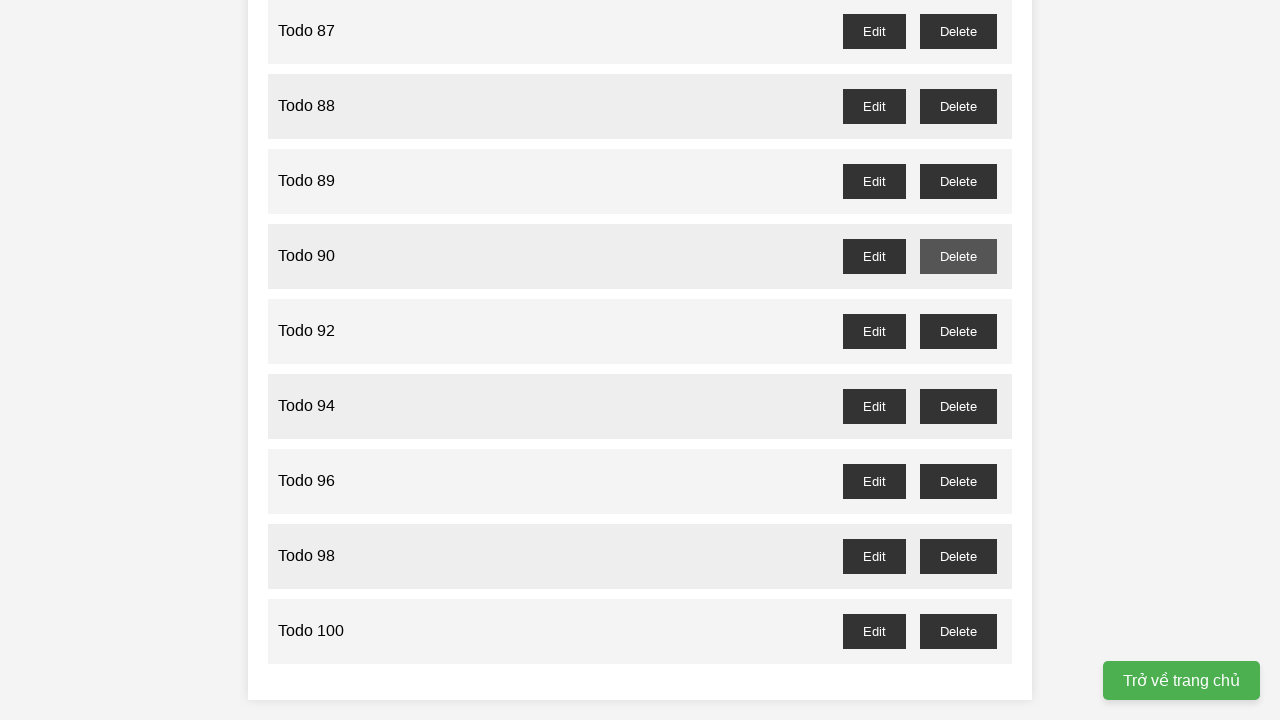

Deleted odd-numbered todo item: Todo 89 at (958, 181) on xpath=//ul[@id='task-list']/li >> nth=88 >> xpath=//button[text()='Delete']
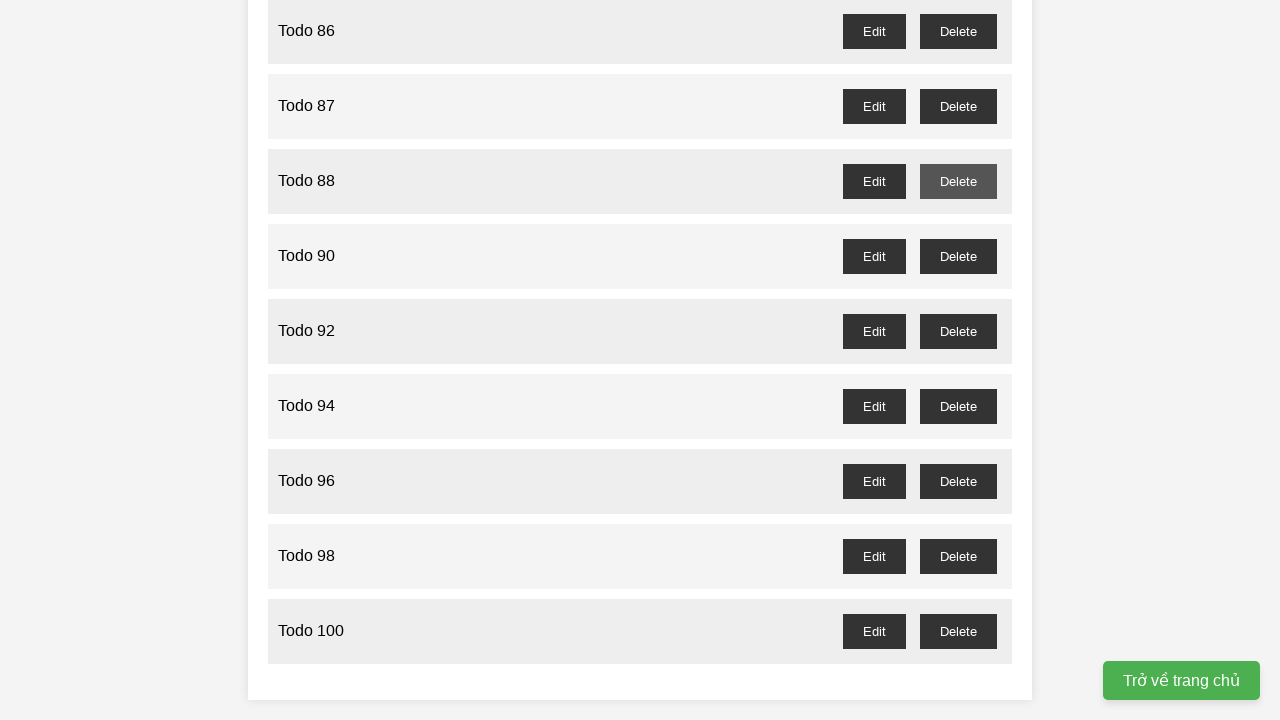

Deleted odd-numbered todo item: Todo 87 at (958, 106) on xpath=//ul[@id='task-list']/li >> nth=86 >> xpath=//button[text()='Delete']
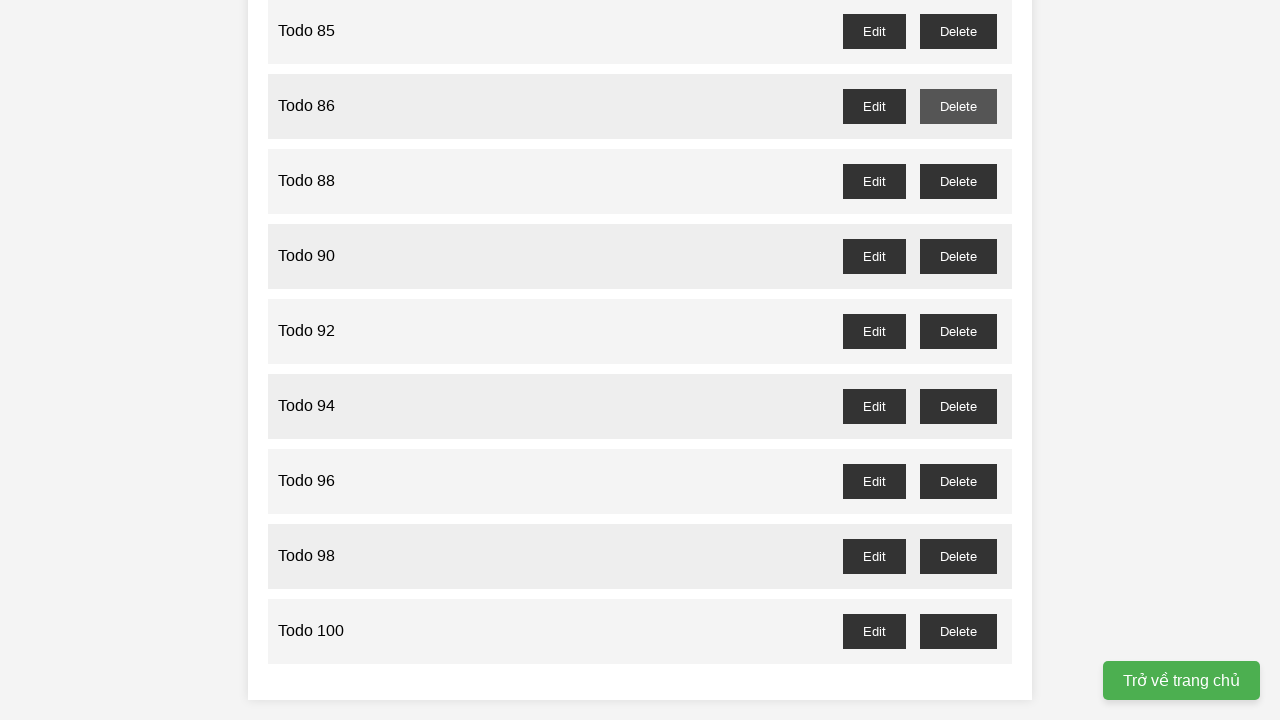

Deleted odd-numbered todo item: Todo 85 at (958, 31) on xpath=//ul[@id='task-list']/li >> nth=84 >> xpath=//button[text()='Delete']
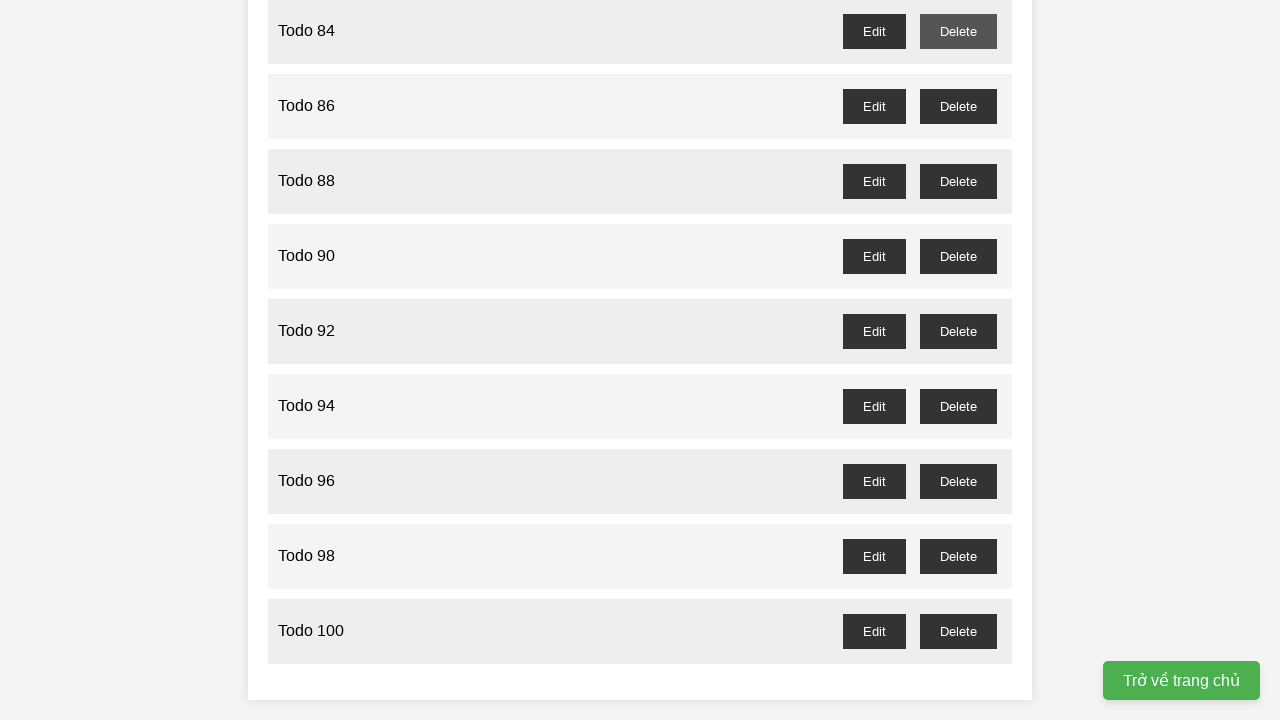

Deleted odd-numbered todo item: Todo 83 at (958, 360) on xpath=//ul[@id='task-list']/li >> nth=82 >> xpath=//button[text()='Delete']
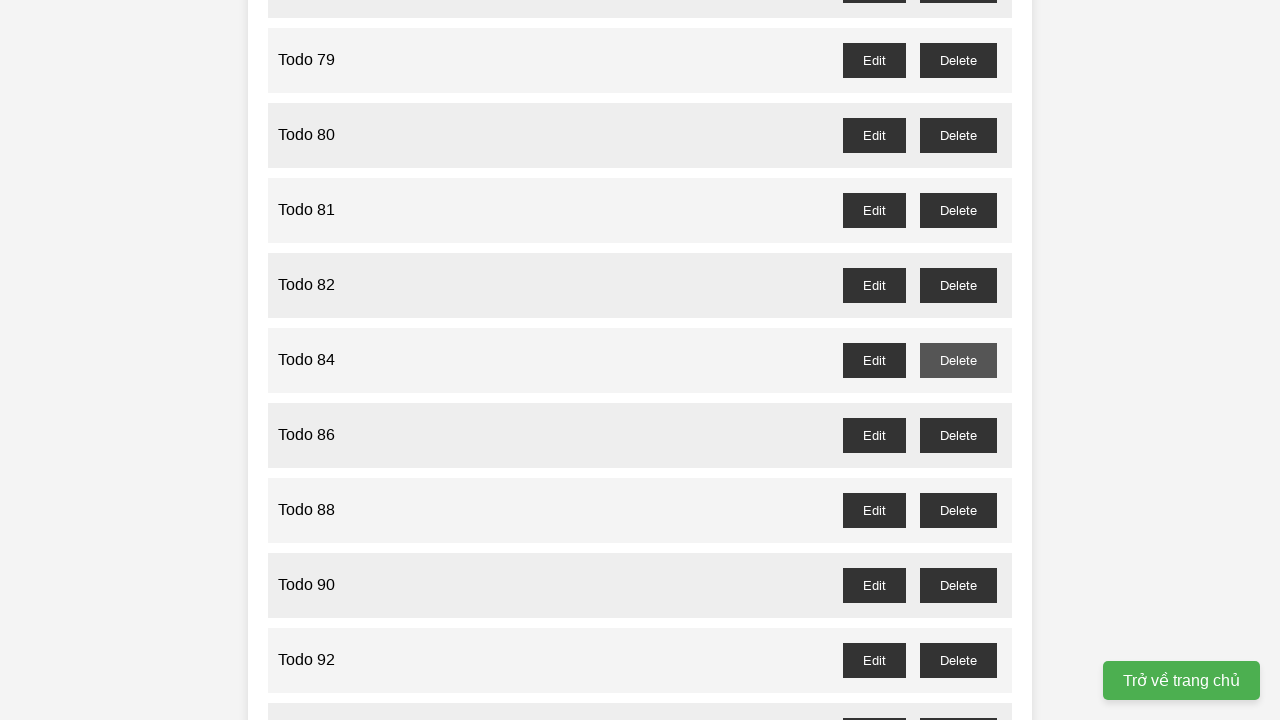

Deleted odd-numbered todo item: Todo 81 at (958, 210) on xpath=//ul[@id='task-list']/li >> nth=80 >> xpath=//button[text()='Delete']
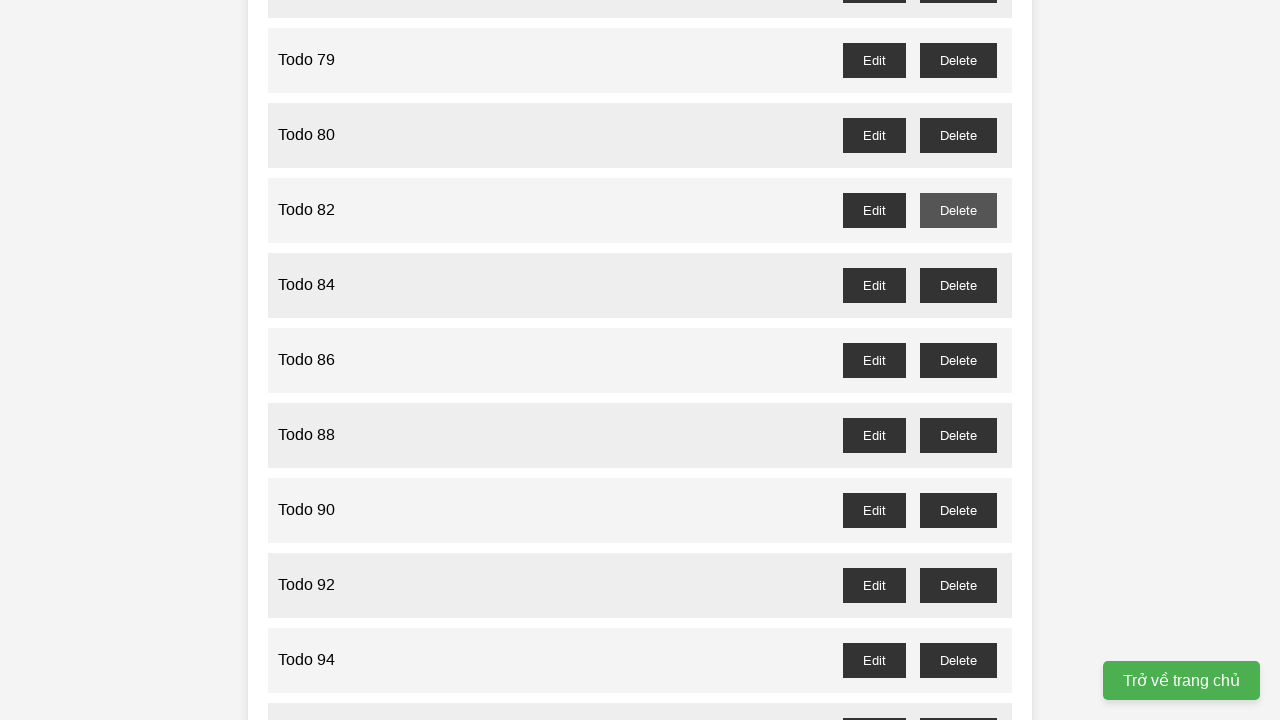

Deleted odd-numbered todo item: Todo 79 at (958, 60) on xpath=//ul[@id='task-list']/li >> nth=78 >> xpath=//button[text()='Delete']
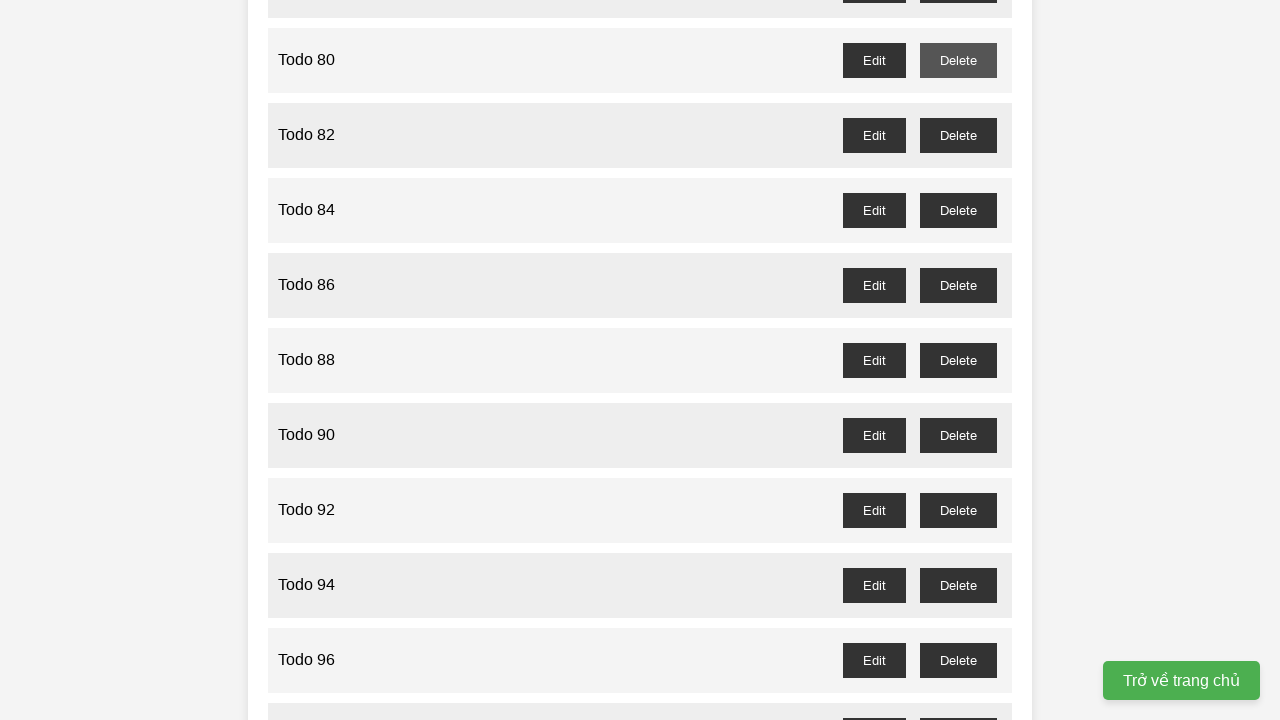

Deleted odd-numbered todo item: Todo 77 at (958, 360) on xpath=//ul[@id='task-list']/li >> nth=76 >> xpath=//button[text()='Delete']
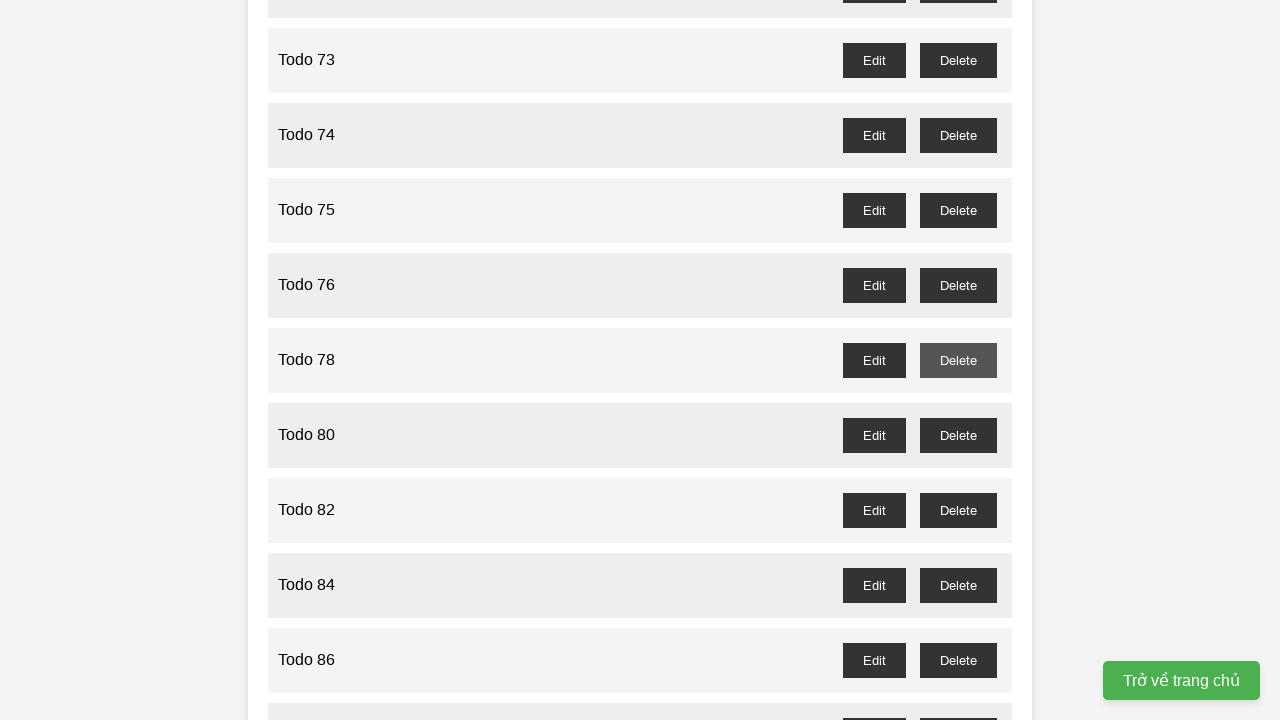

Deleted odd-numbered todo item: Todo 75 at (958, 210) on xpath=//ul[@id='task-list']/li >> nth=74 >> xpath=//button[text()='Delete']
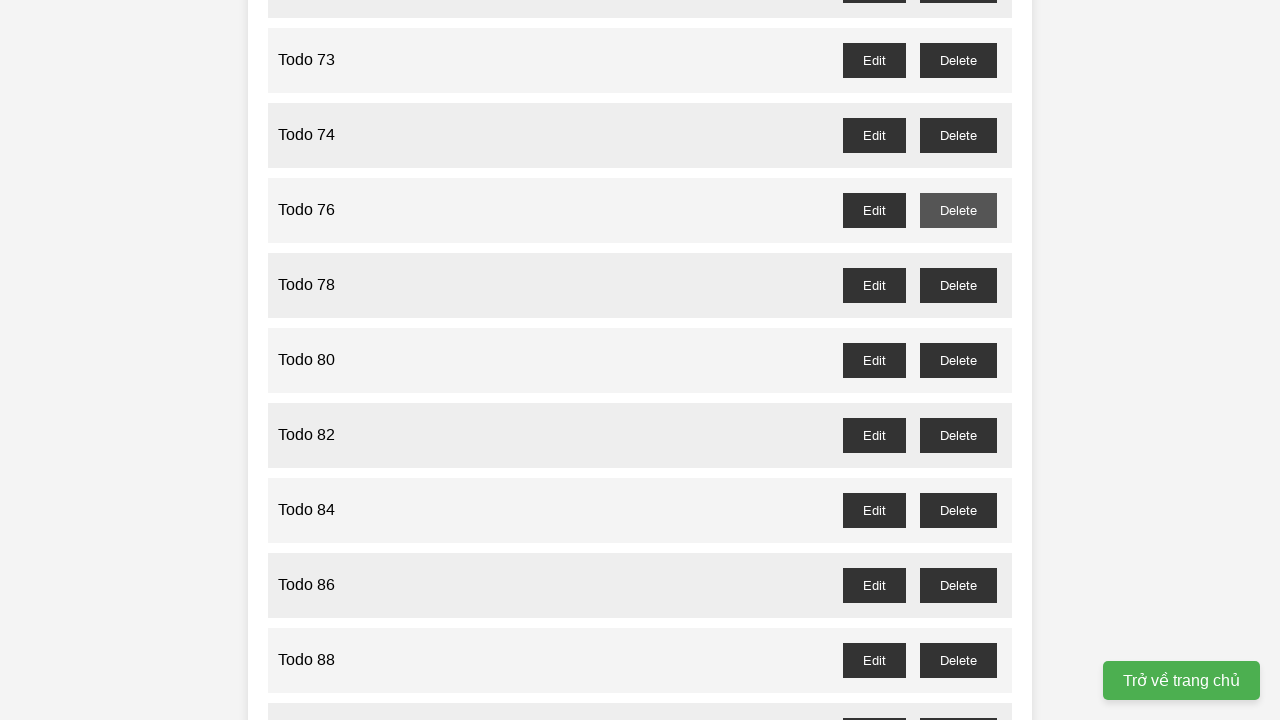

Deleted odd-numbered todo item: Todo 73 at (958, 60) on xpath=//ul[@id='task-list']/li >> nth=72 >> xpath=//button[text()='Delete']
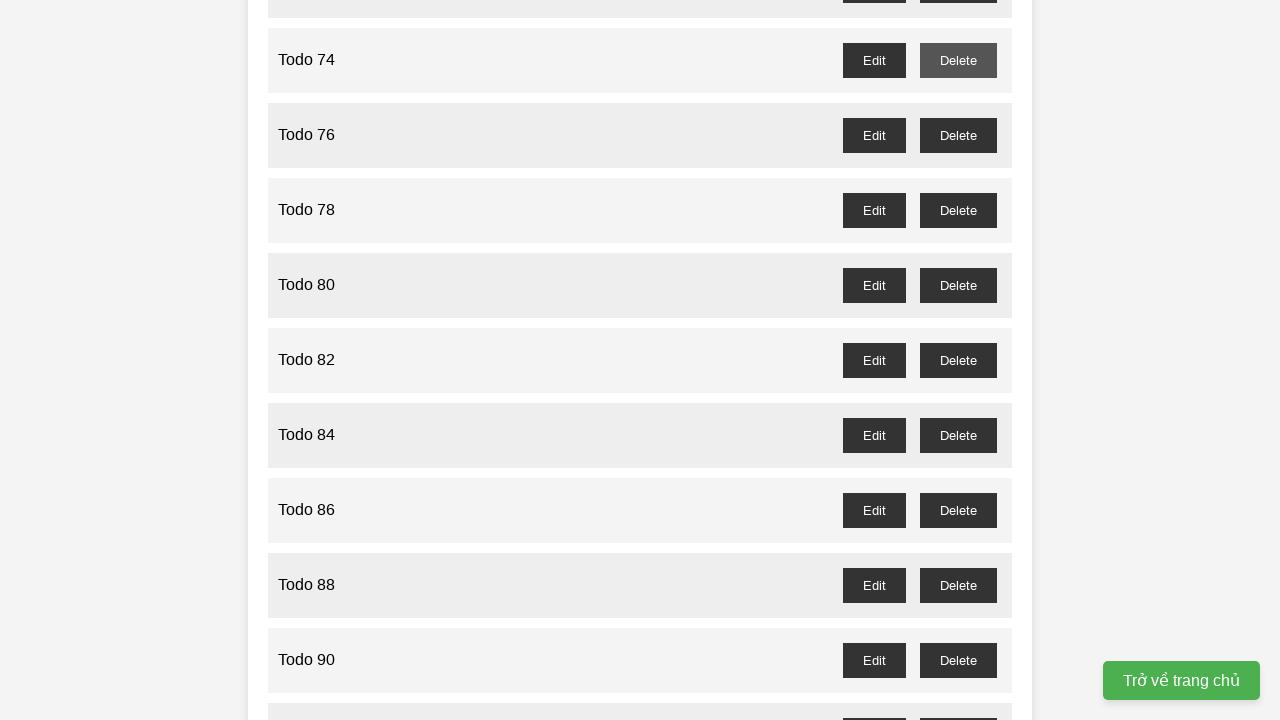

Deleted odd-numbered todo item: Todo 71 at (958, 360) on xpath=//ul[@id='task-list']/li >> nth=70 >> xpath=//button[text()='Delete']
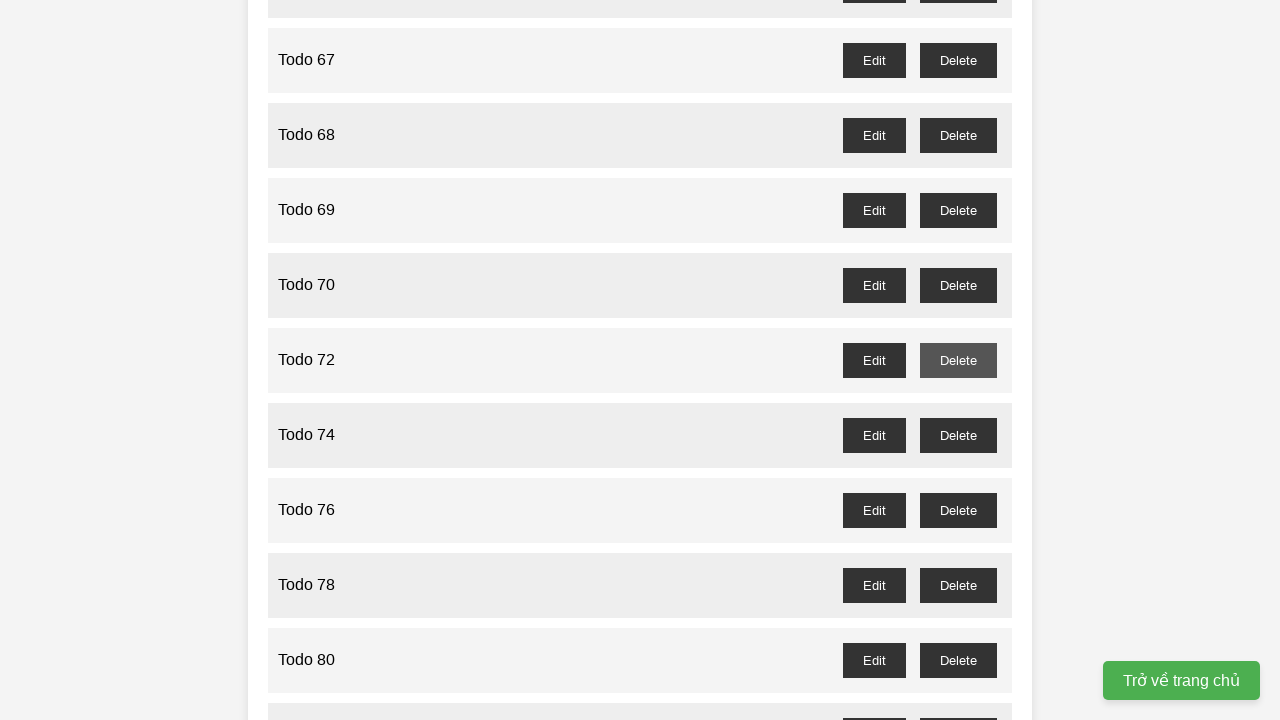

Deleted odd-numbered todo item: Todo 69 at (958, 210) on xpath=//ul[@id='task-list']/li >> nth=68 >> xpath=//button[text()='Delete']
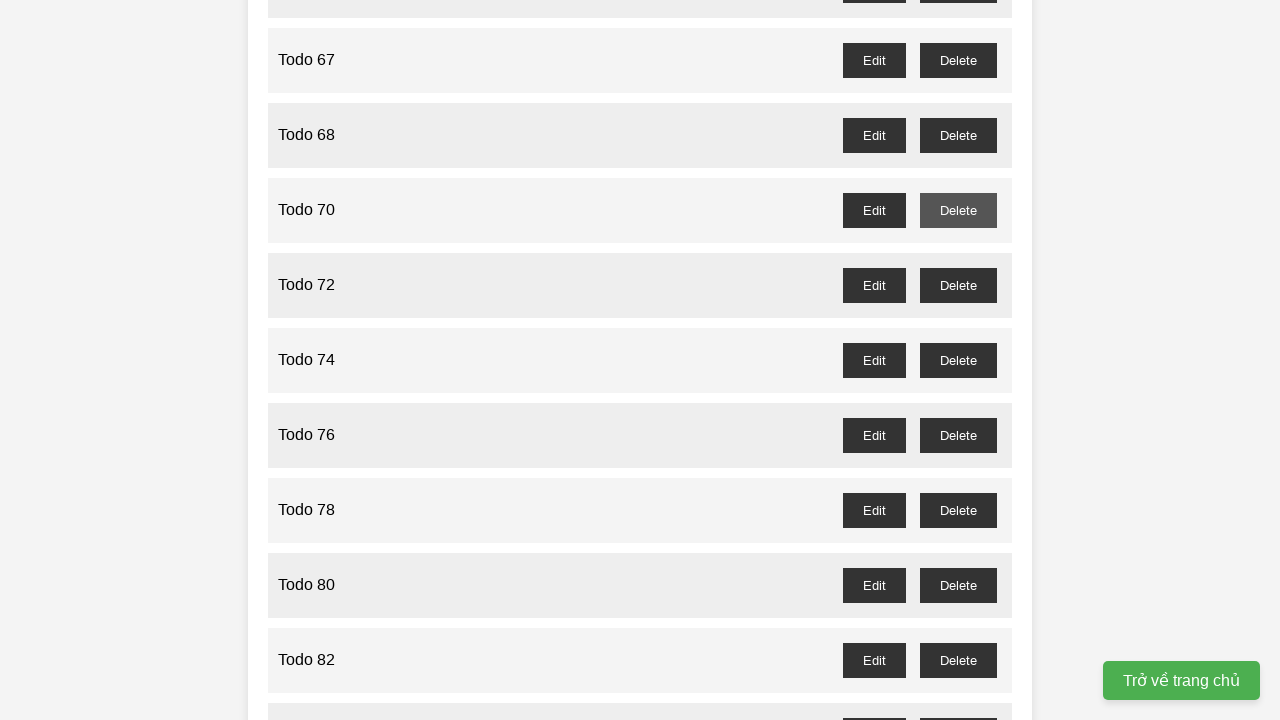

Deleted odd-numbered todo item: Todo 67 at (958, 60) on xpath=//ul[@id='task-list']/li >> nth=66 >> xpath=//button[text()='Delete']
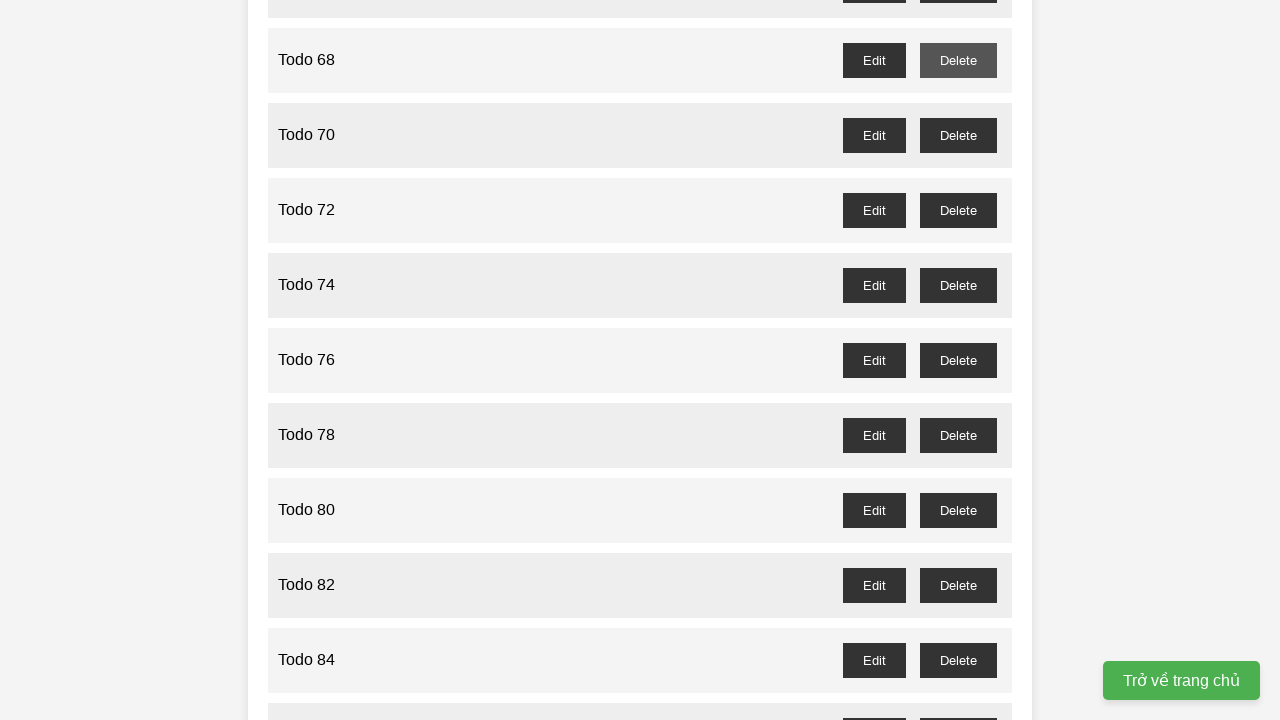

Deleted odd-numbered todo item: Todo 65 at (958, 360) on xpath=//ul[@id='task-list']/li >> nth=64 >> xpath=//button[text()='Delete']
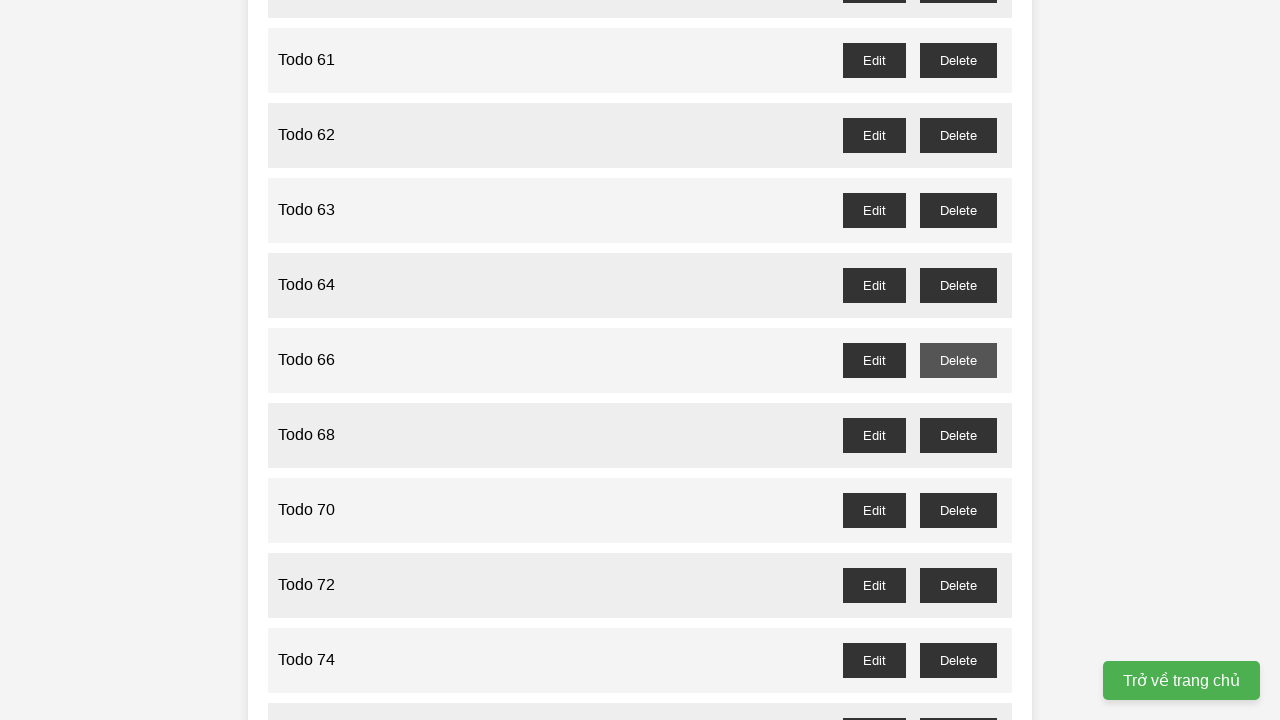

Deleted odd-numbered todo item: Todo 63 at (958, 210) on xpath=//ul[@id='task-list']/li >> nth=62 >> xpath=//button[text()='Delete']
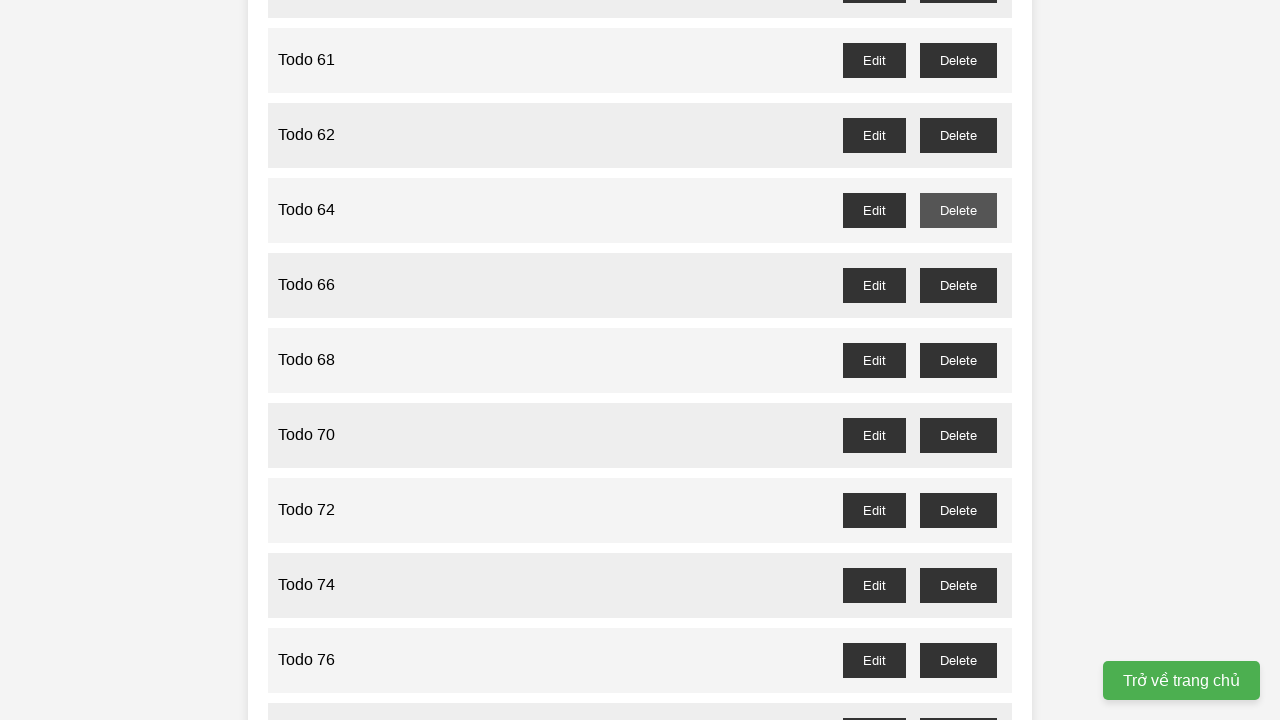

Deleted odd-numbered todo item: Todo 61 at (958, 60) on xpath=//ul[@id='task-list']/li >> nth=60 >> xpath=//button[text()='Delete']
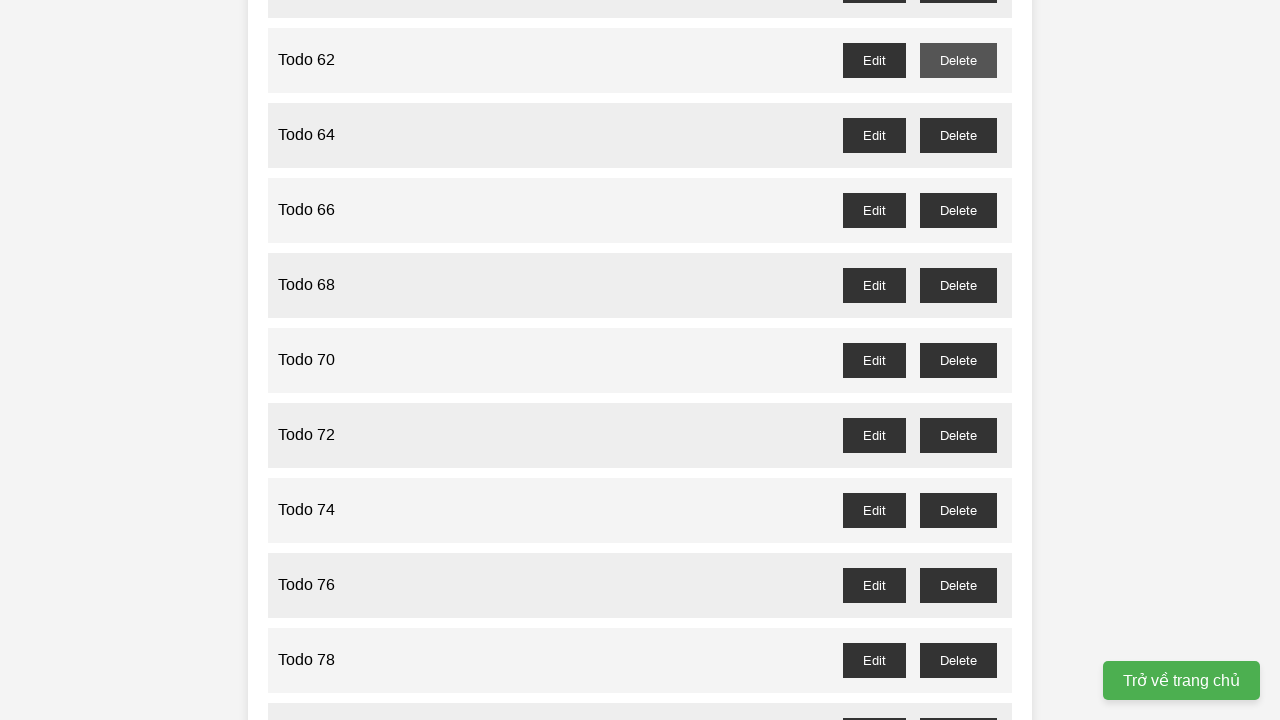

Deleted odd-numbered todo item: Todo 59 at (958, 360) on xpath=//ul[@id='task-list']/li >> nth=58 >> xpath=//button[text()='Delete']
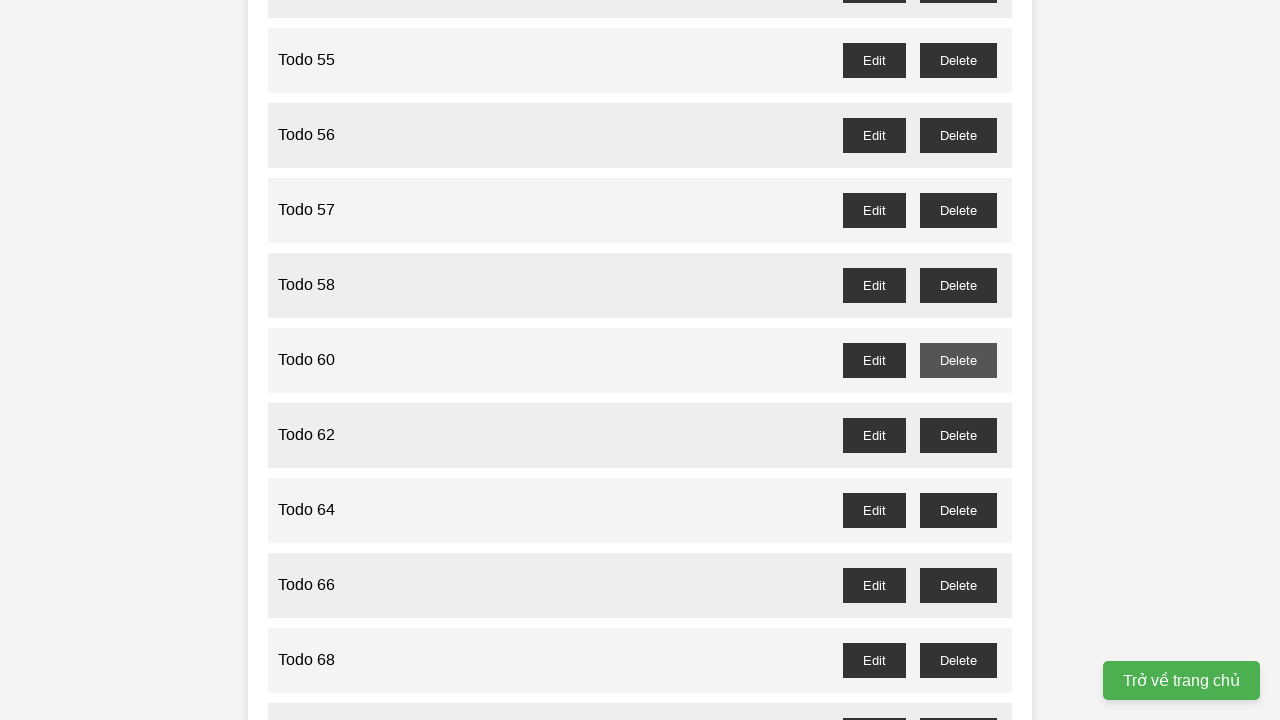

Deleted odd-numbered todo item: Todo 57 at (958, 210) on xpath=//ul[@id='task-list']/li >> nth=56 >> xpath=//button[text()='Delete']
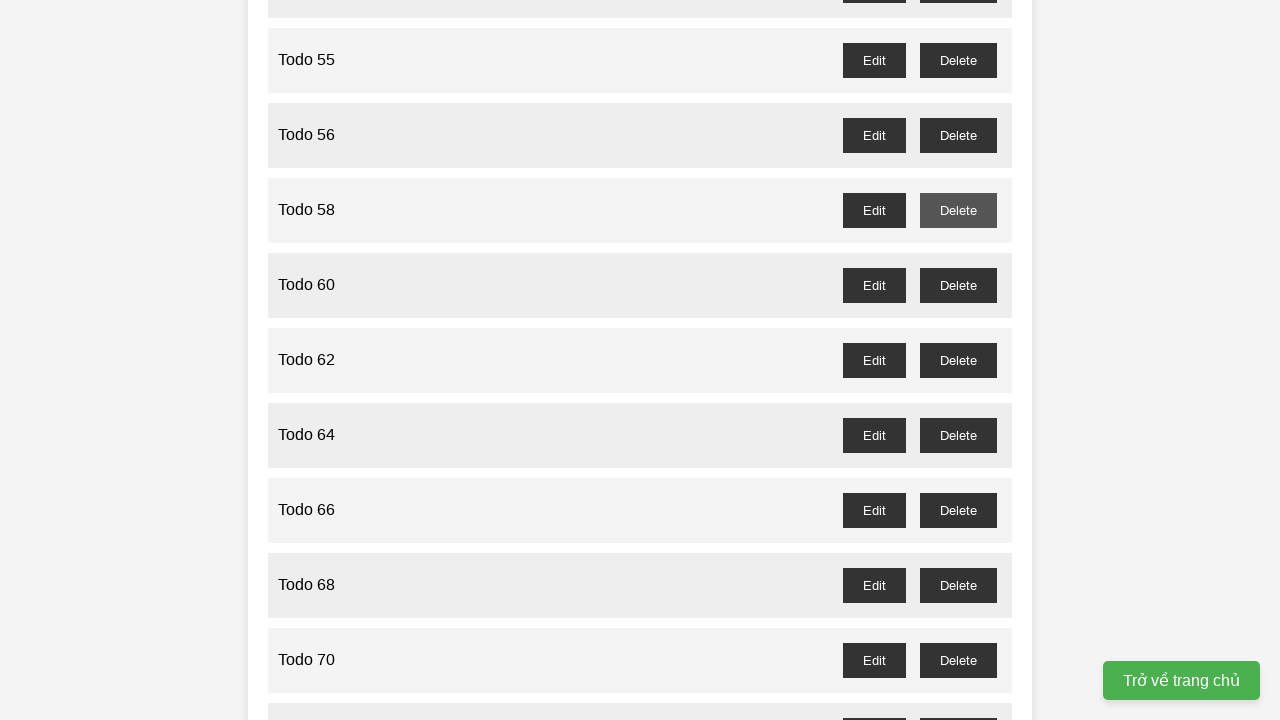

Deleted odd-numbered todo item: Todo 55 at (958, 60) on xpath=//ul[@id='task-list']/li >> nth=54 >> xpath=//button[text()='Delete']
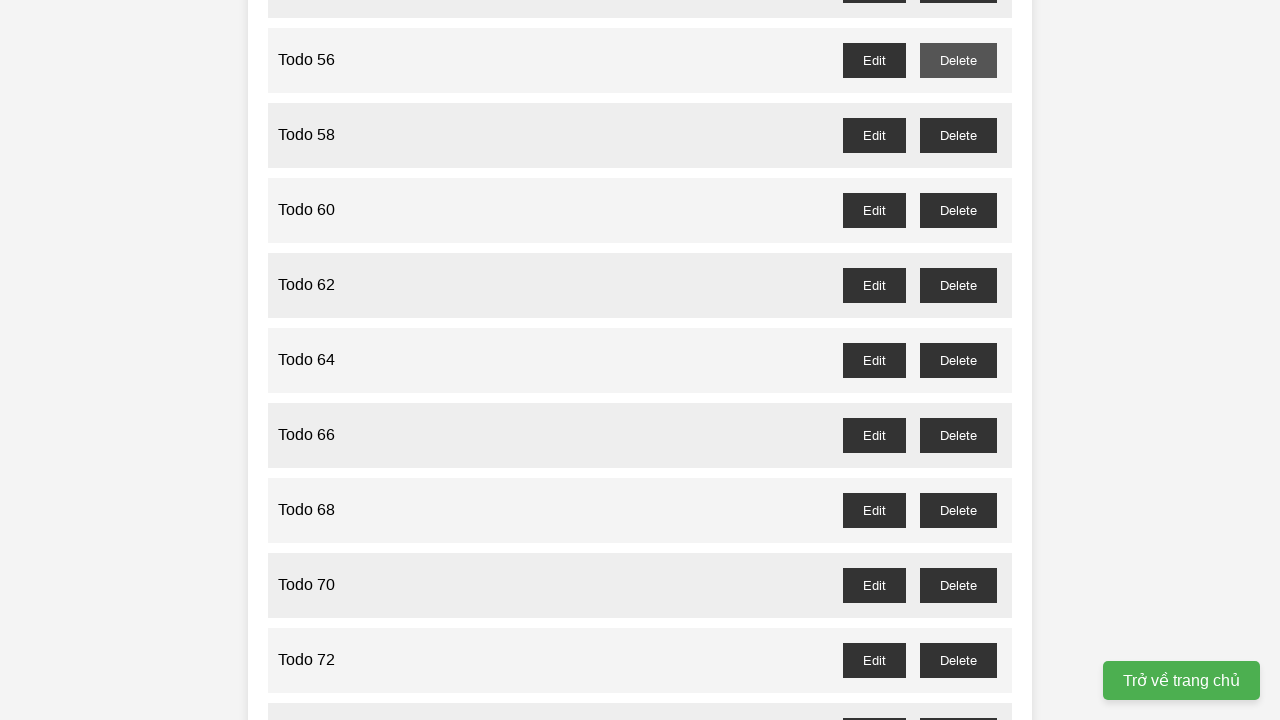

Deleted odd-numbered todo item: Todo 53 at (958, 360) on xpath=//ul[@id='task-list']/li >> nth=52 >> xpath=//button[text()='Delete']
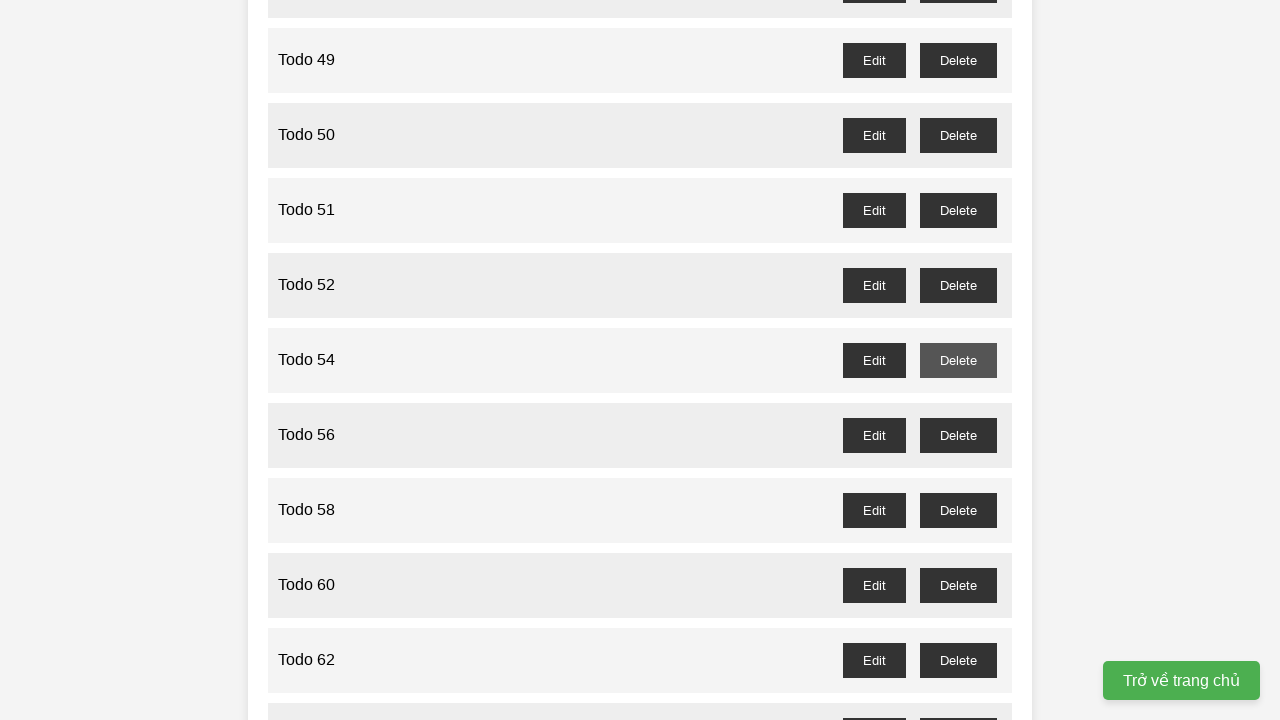

Deleted odd-numbered todo item: Todo 51 at (958, 210) on xpath=//ul[@id='task-list']/li >> nth=50 >> xpath=//button[text()='Delete']
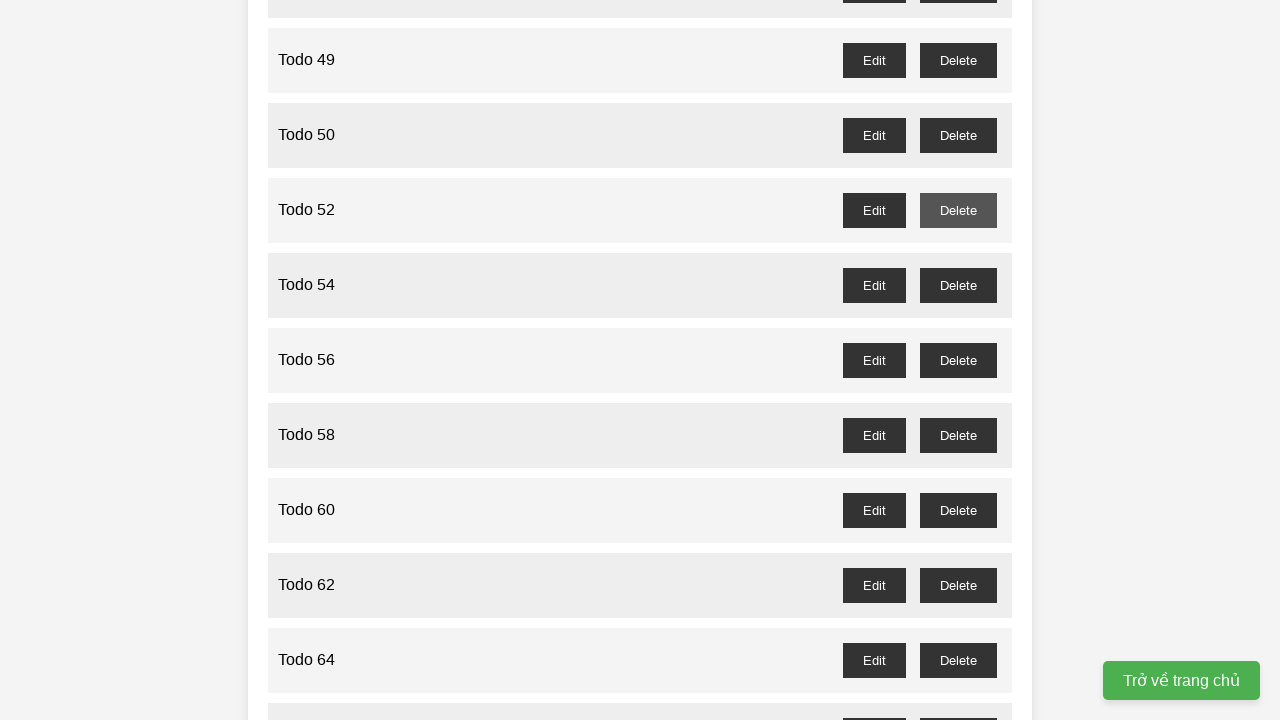

Deleted odd-numbered todo item: Todo 49 at (958, 60) on xpath=//ul[@id='task-list']/li >> nth=48 >> xpath=//button[text()='Delete']
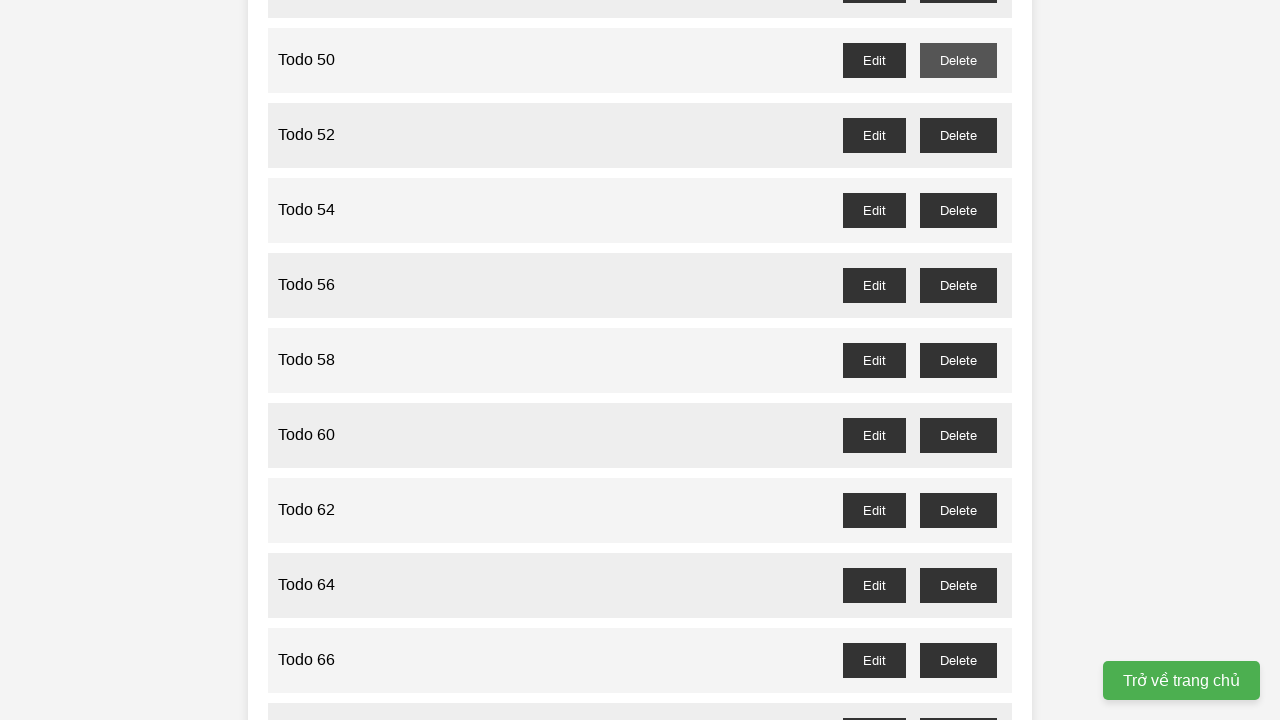

Deleted odd-numbered todo item: Todo 47 at (958, 360) on xpath=//ul[@id='task-list']/li >> nth=46 >> xpath=//button[text()='Delete']
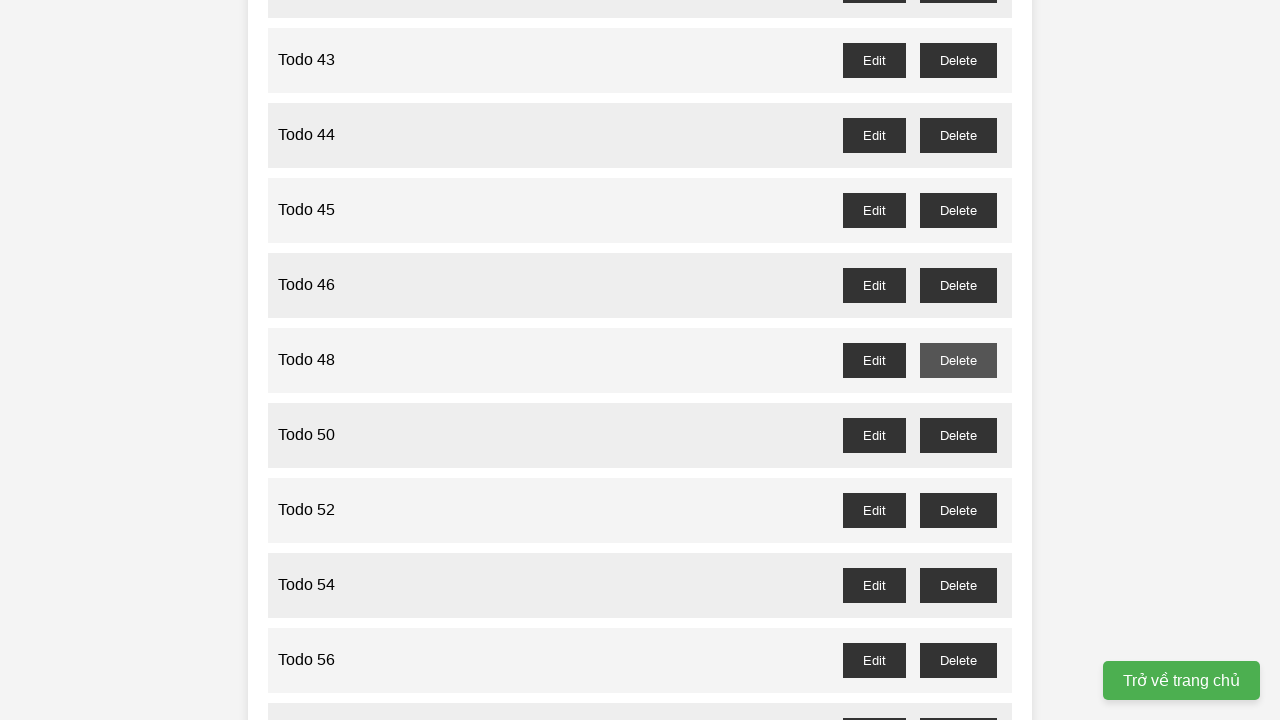

Deleted odd-numbered todo item: Todo 45 at (958, 210) on xpath=//ul[@id='task-list']/li >> nth=44 >> xpath=//button[text()='Delete']
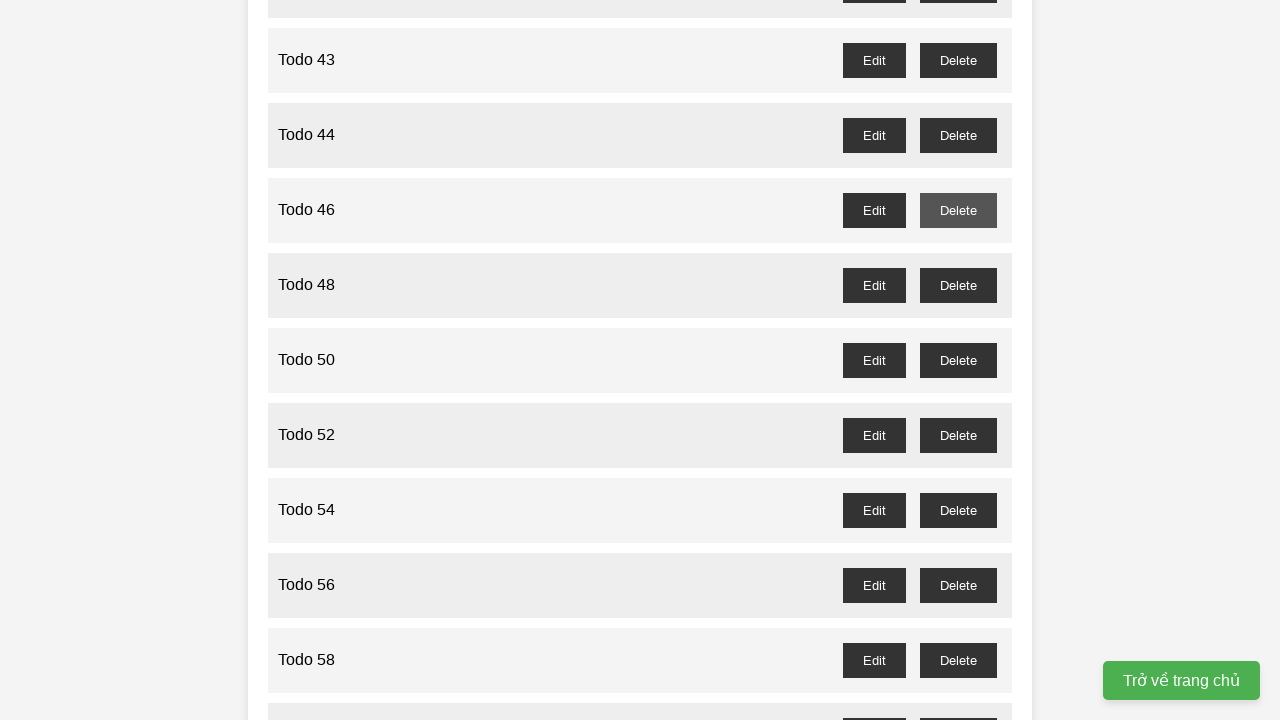

Deleted odd-numbered todo item: Todo 43 at (958, 60) on xpath=//ul[@id='task-list']/li >> nth=42 >> xpath=//button[text()='Delete']
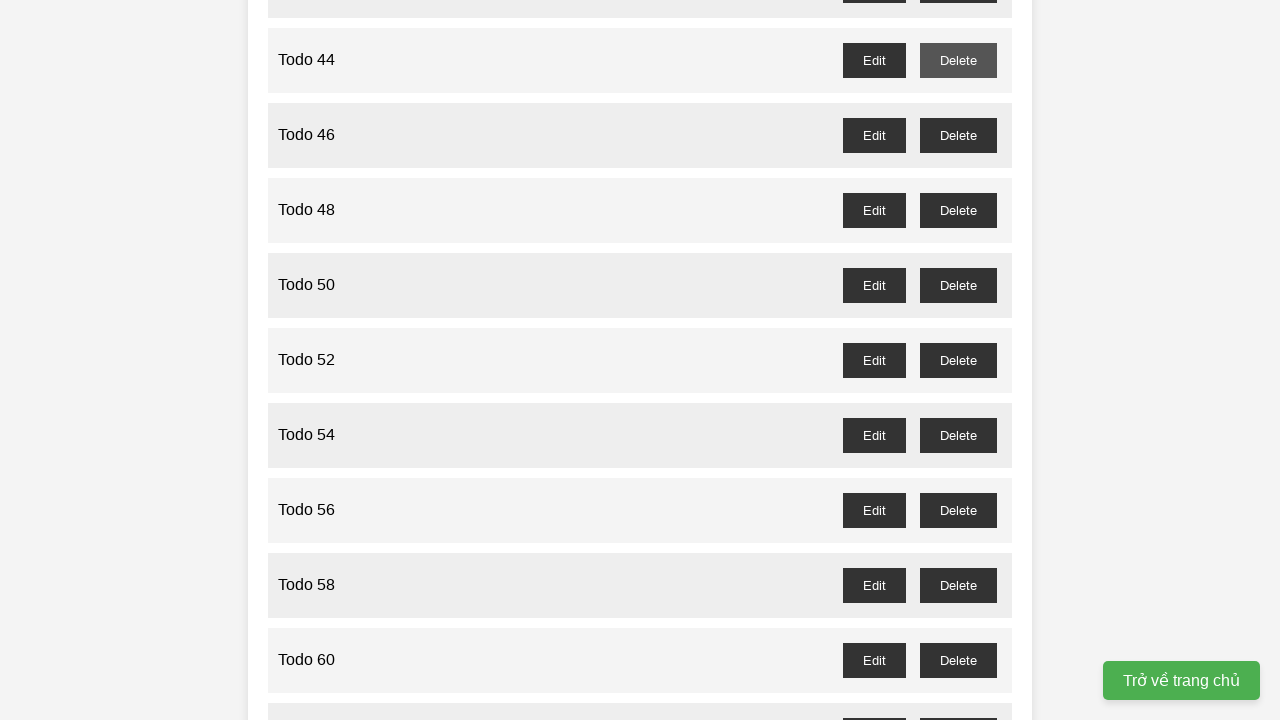

Deleted odd-numbered todo item: Todo 41 at (958, 360) on xpath=//ul[@id='task-list']/li >> nth=40 >> xpath=//button[text()='Delete']
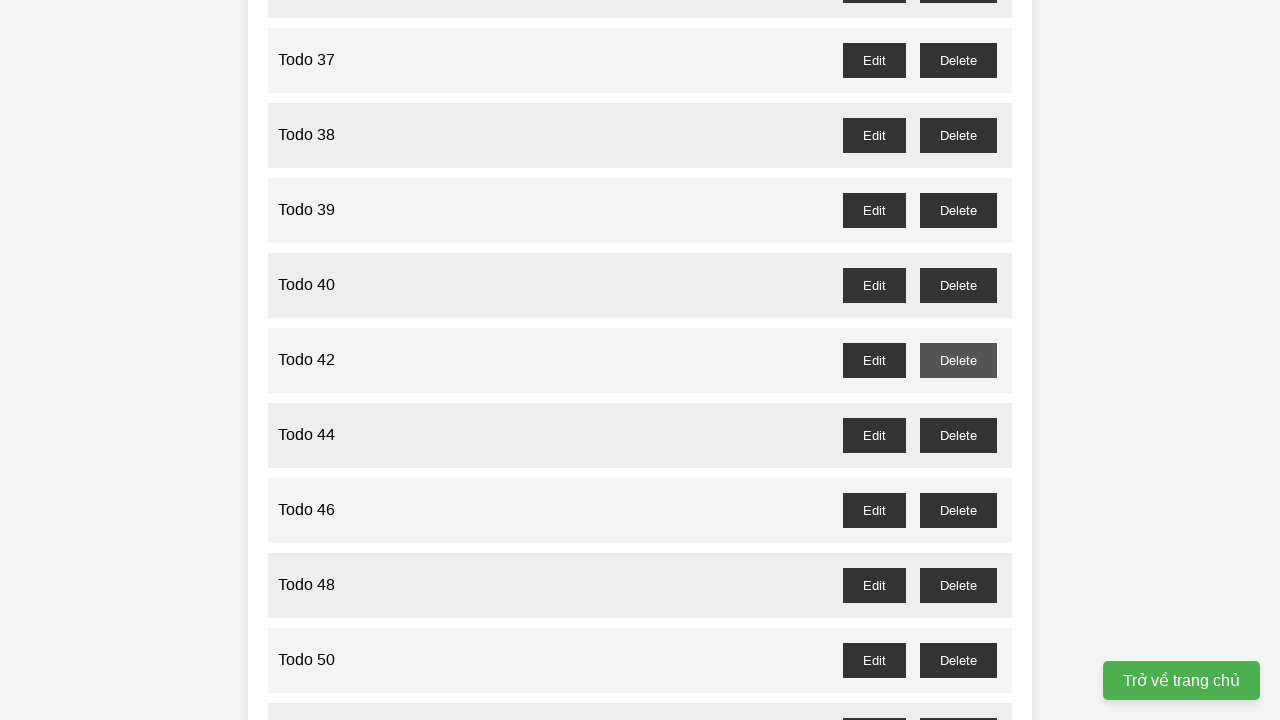

Deleted odd-numbered todo item: Todo 39 at (958, 210) on xpath=//ul[@id='task-list']/li >> nth=38 >> xpath=//button[text()='Delete']
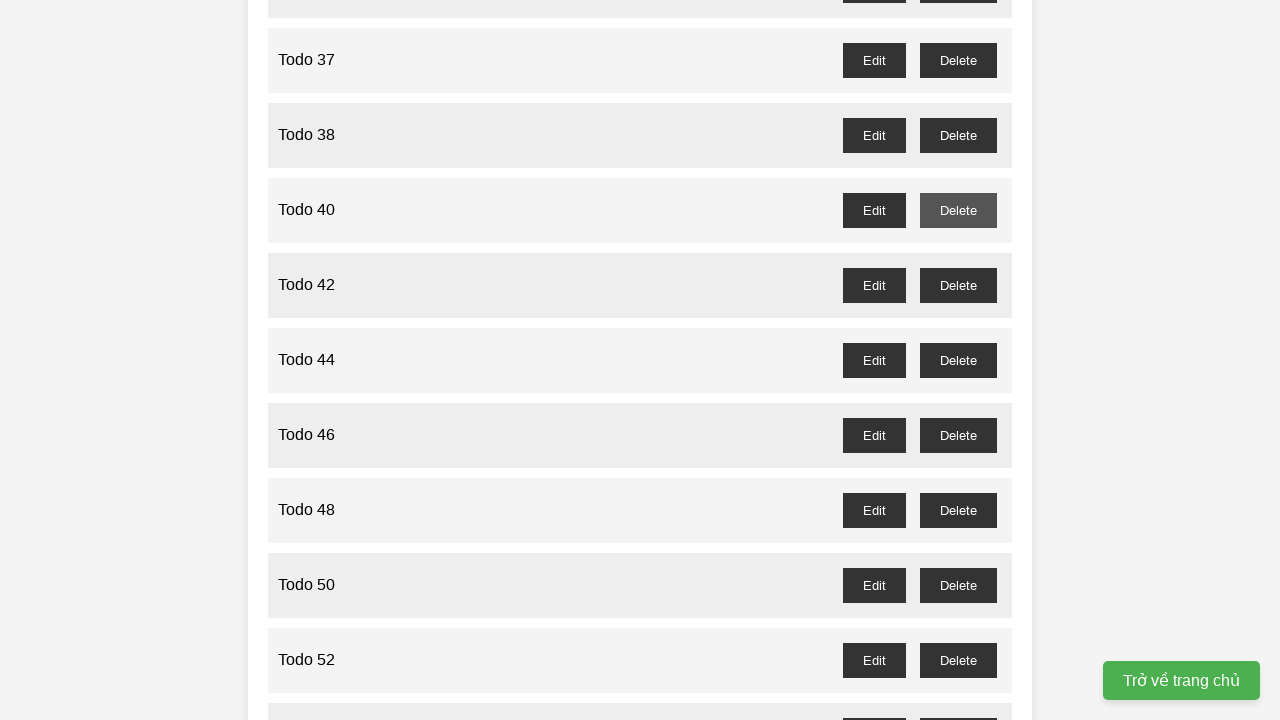

Deleted odd-numbered todo item: Todo 37 at (958, 60) on xpath=//ul[@id='task-list']/li >> nth=36 >> xpath=//button[text()='Delete']
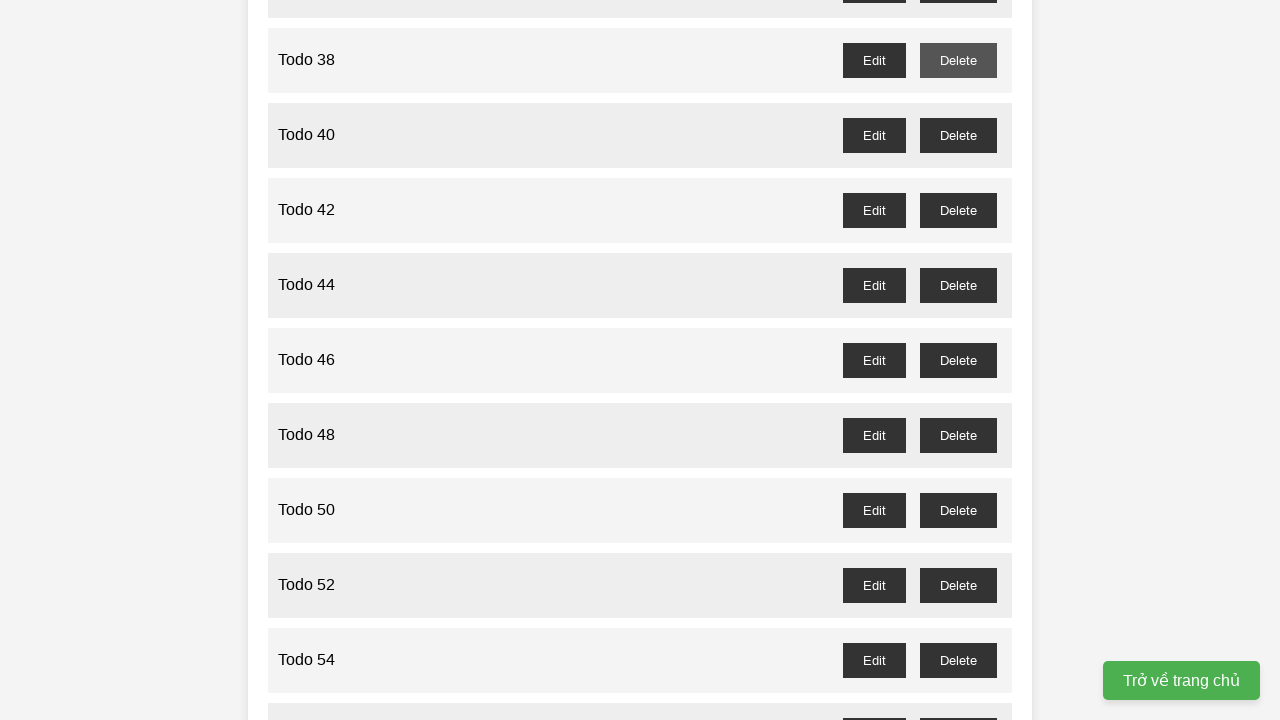

Deleted odd-numbered todo item: Todo 35 at (958, 360) on xpath=//ul[@id='task-list']/li >> nth=34 >> xpath=//button[text()='Delete']
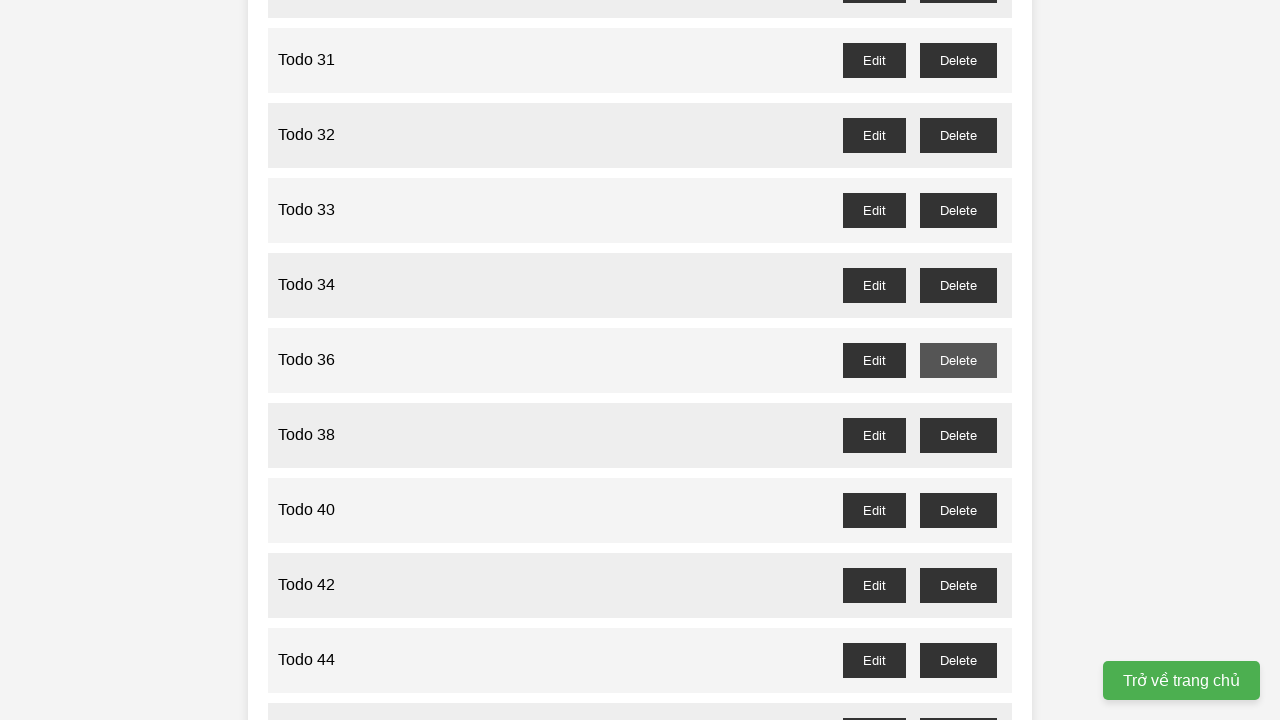

Deleted odd-numbered todo item: Todo 33 at (958, 210) on xpath=//ul[@id='task-list']/li >> nth=32 >> xpath=//button[text()='Delete']
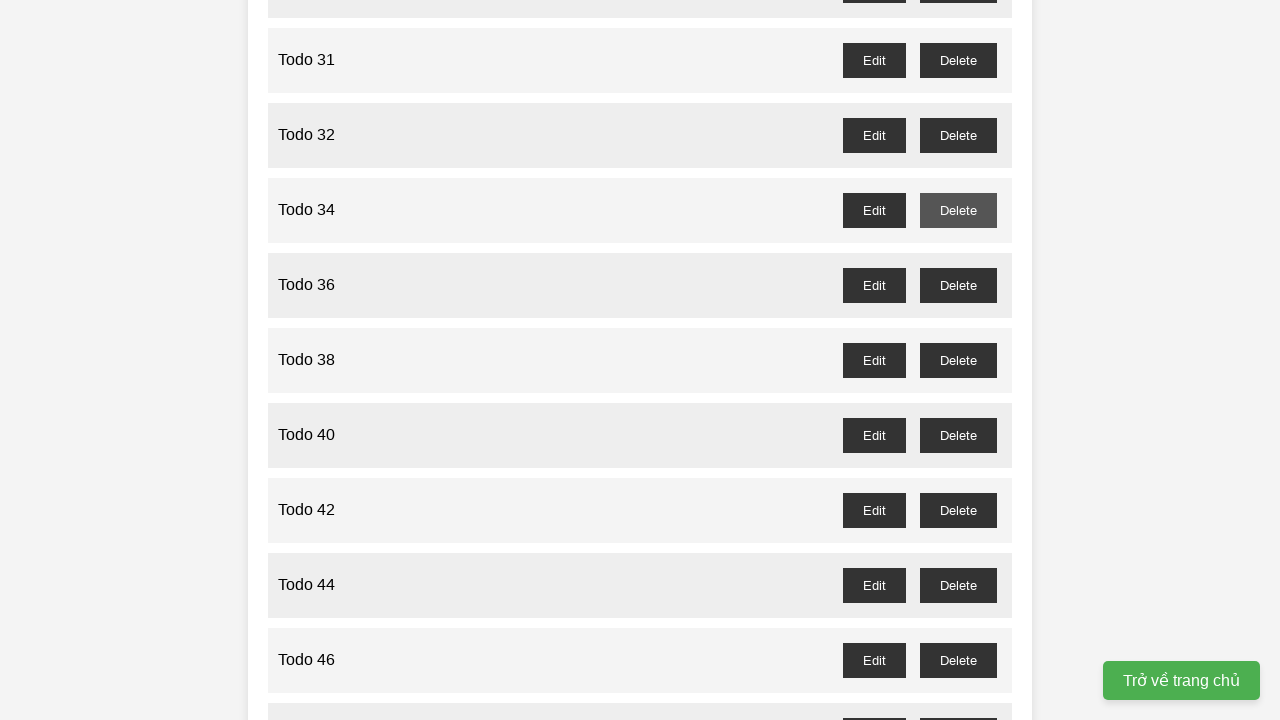

Deleted odd-numbered todo item: Todo 31 at (958, 60) on xpath=//ul[@id='task-list']/li >> nth=30 >> xpath=//button[text()='Delete']
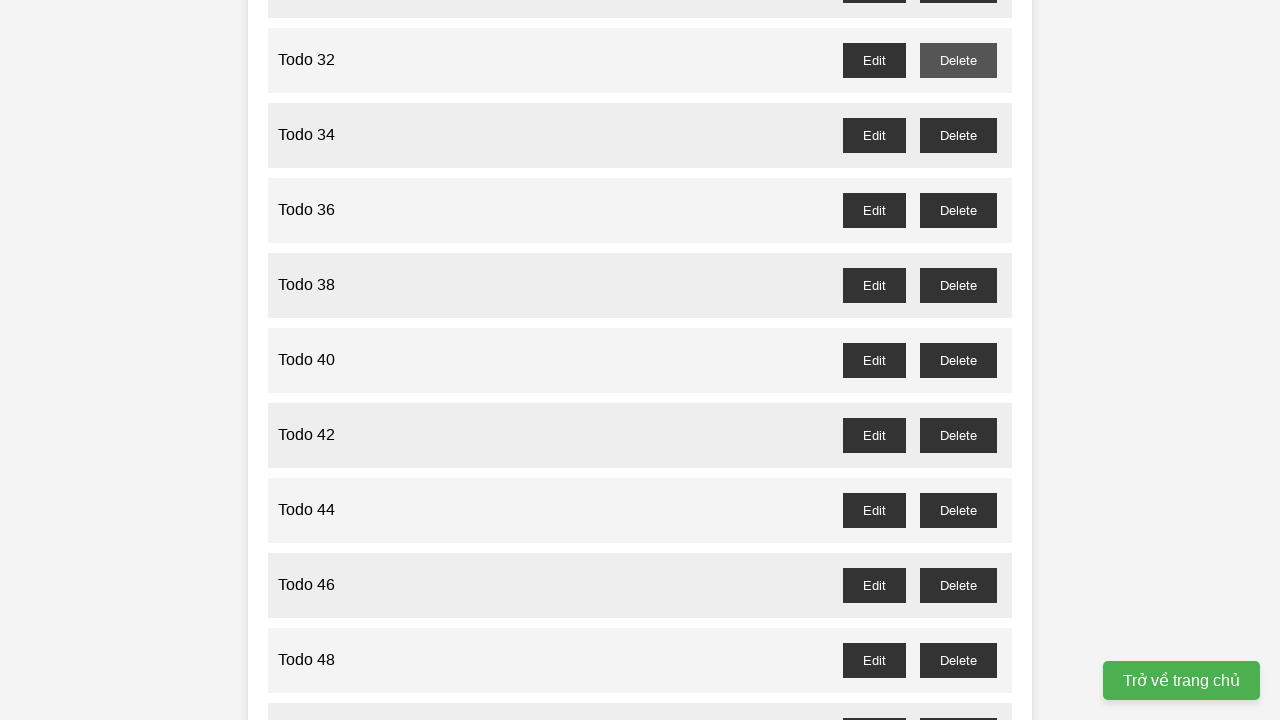

Deleted odd-numbered todo item: Todo 29 at (958, 360) on xpath=//ul[@id='task-list']/li >> nth=28 >> xpath=//button[text()='Delete']
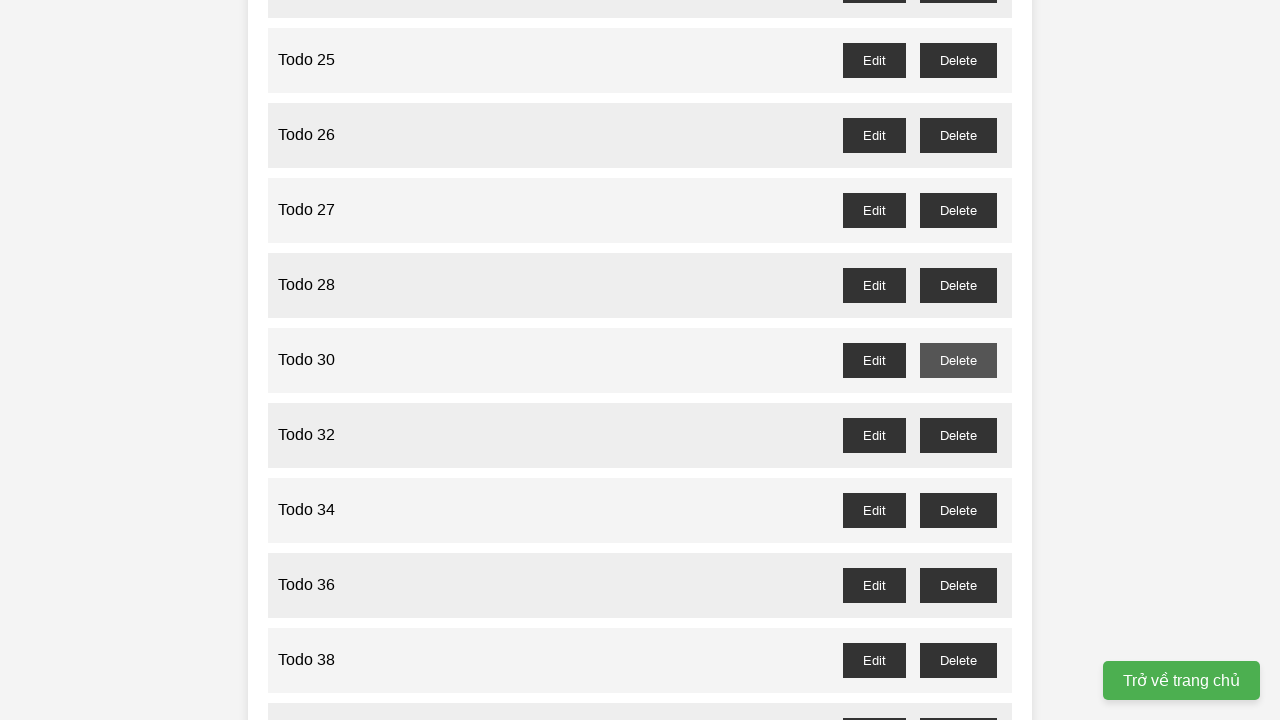

Deleted odd-numbered todo item: Todo 27 at (958, 210) on xpath=//ul[@id='task-list']/li >> nth=26 >> xpath=//button[text()='Delete']
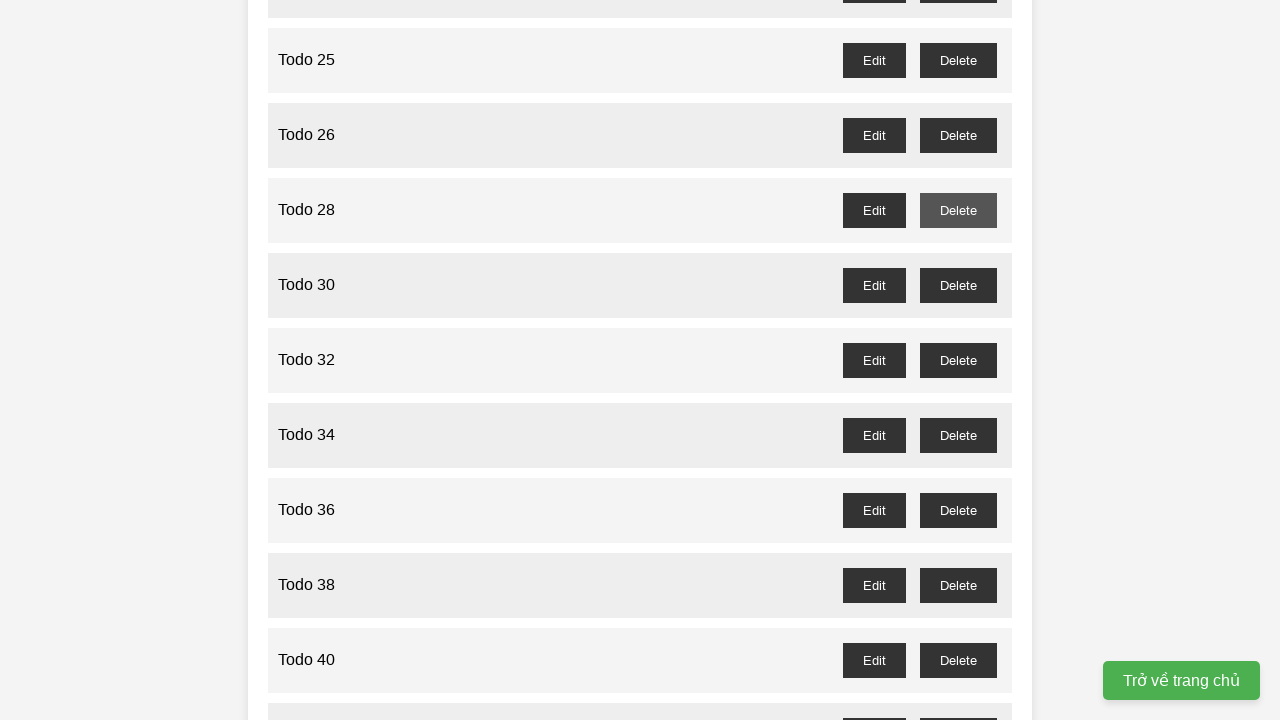

Deleted odd-numbered todo item: Todo 25 at (958, 60) on xpath=//ul[@id='task-list']/li >> nth=24 >> xpath=//button[text()='Delete']
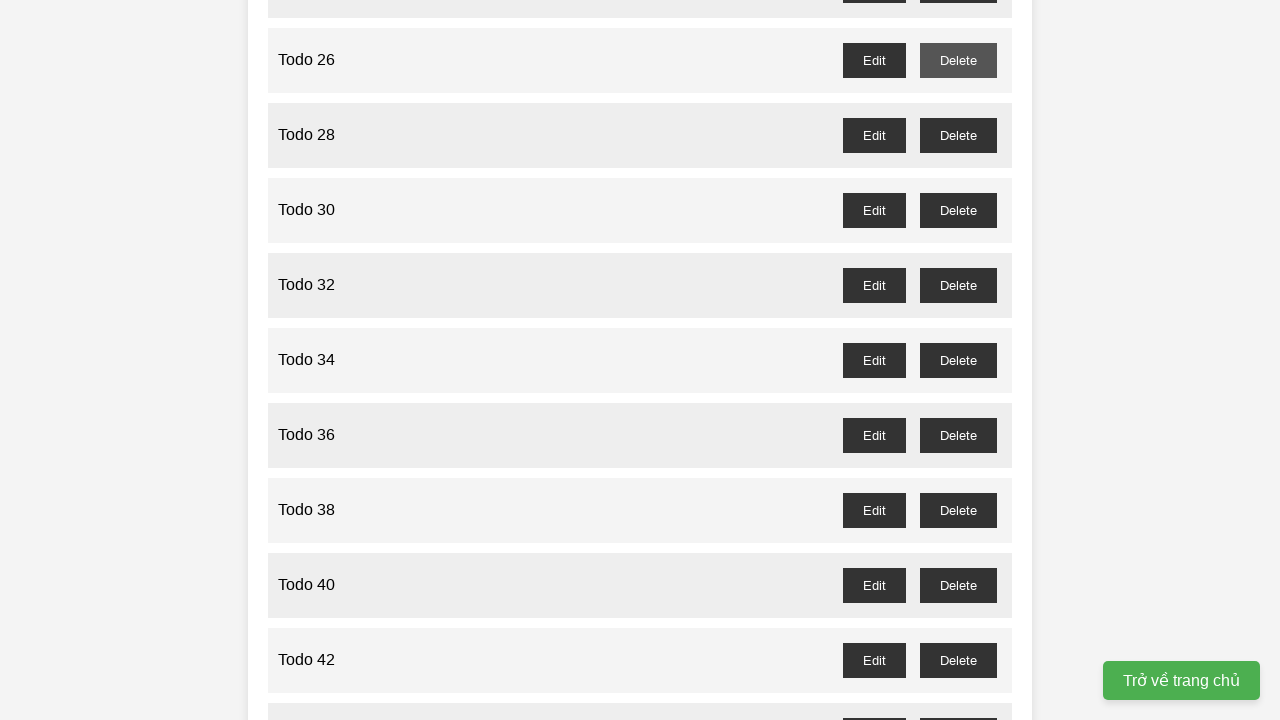

Deleted odd-numbered todo item: Todo 23 at (958, 360) on xpath=//ul[@id='task-list']/li >> nth=22 >> xpath=//button[text()='Delete']
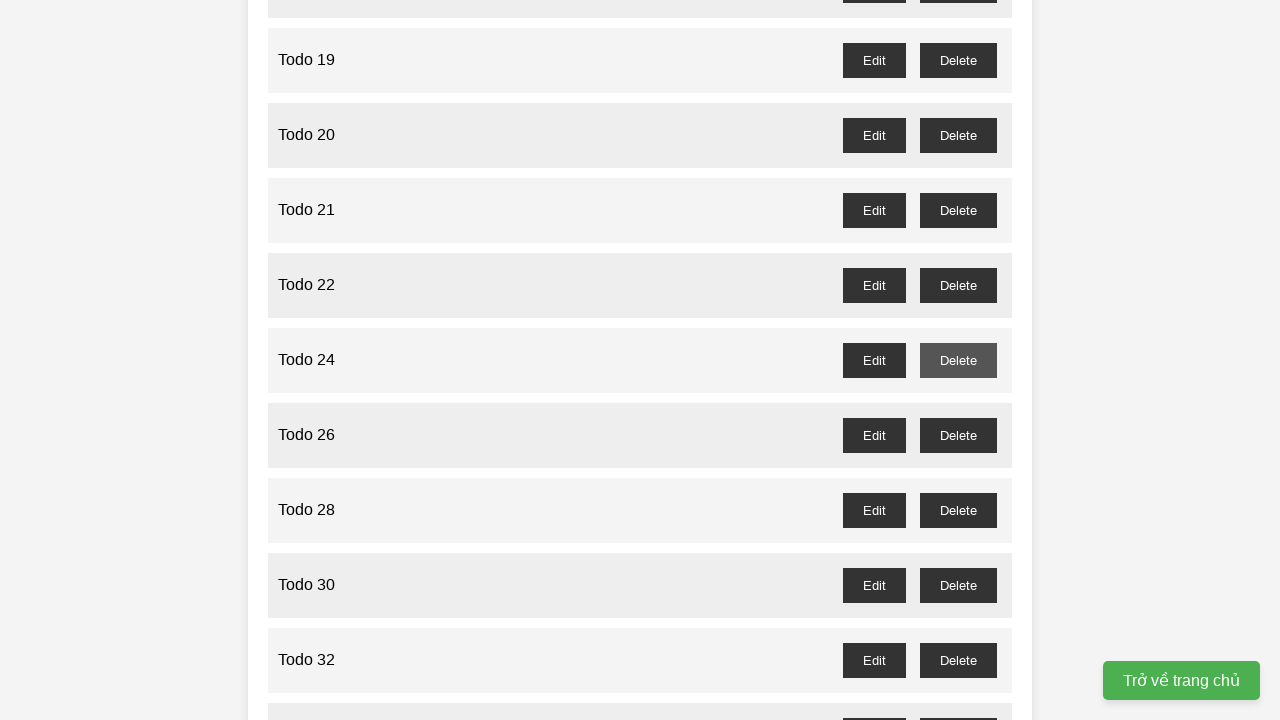

Deleted odd-numbered todo item: Todo 21 at (958, 210) on xpath=//ul[@id='task-list']/li >> nth=20 >> xpath=//button[text()='Delete']
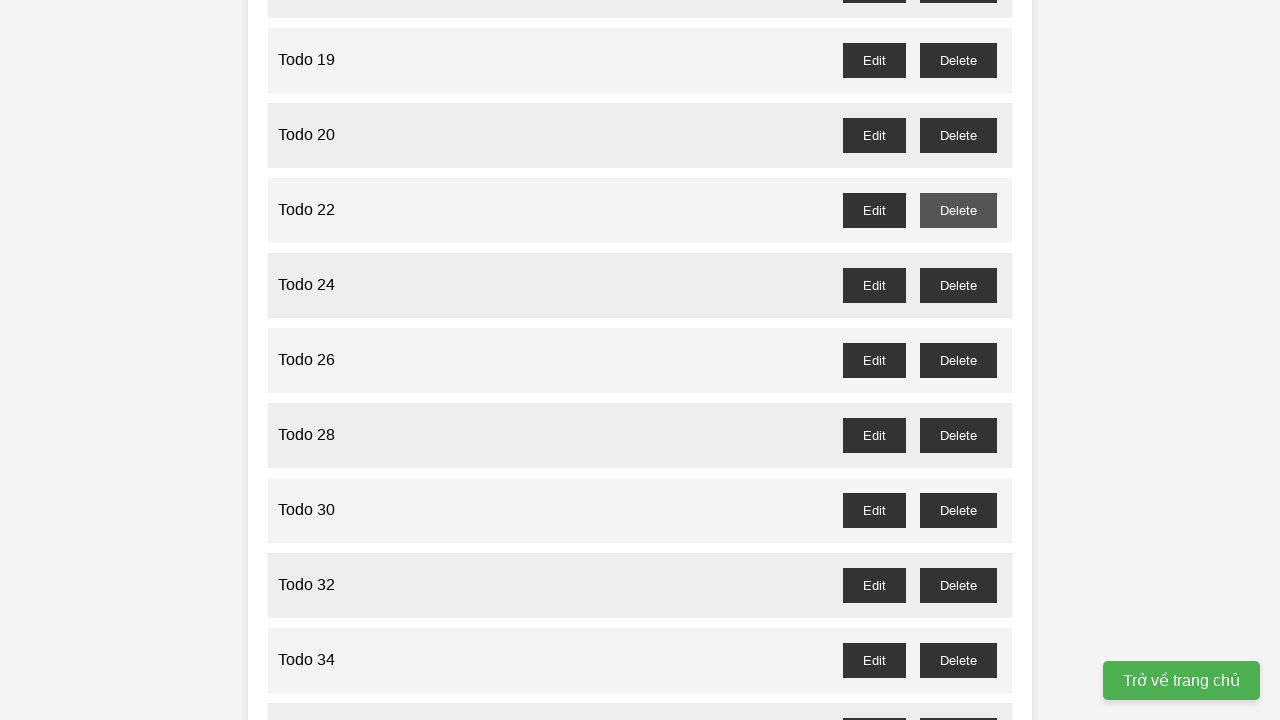

Deleted odd-numbered todo item: Todo 19 at (958, 60) on xpath=//ul[@id='task-list']/li >> nth=18 >> xpath=//button[text()='Delete']
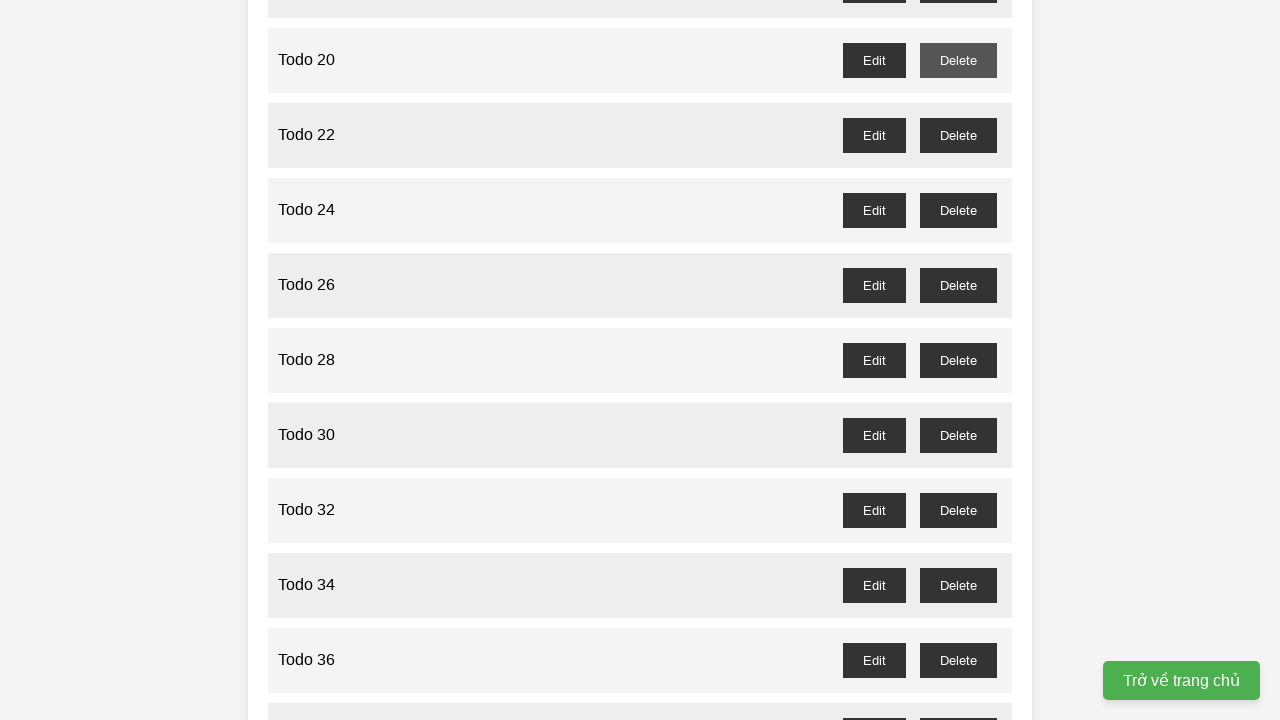

Deleted odd-numbered todo item: Todo 17 at (958, 360) on xpath=//ul[@id='task-list']/li >> nth=16 >> xpath=//button[text()='Delete']
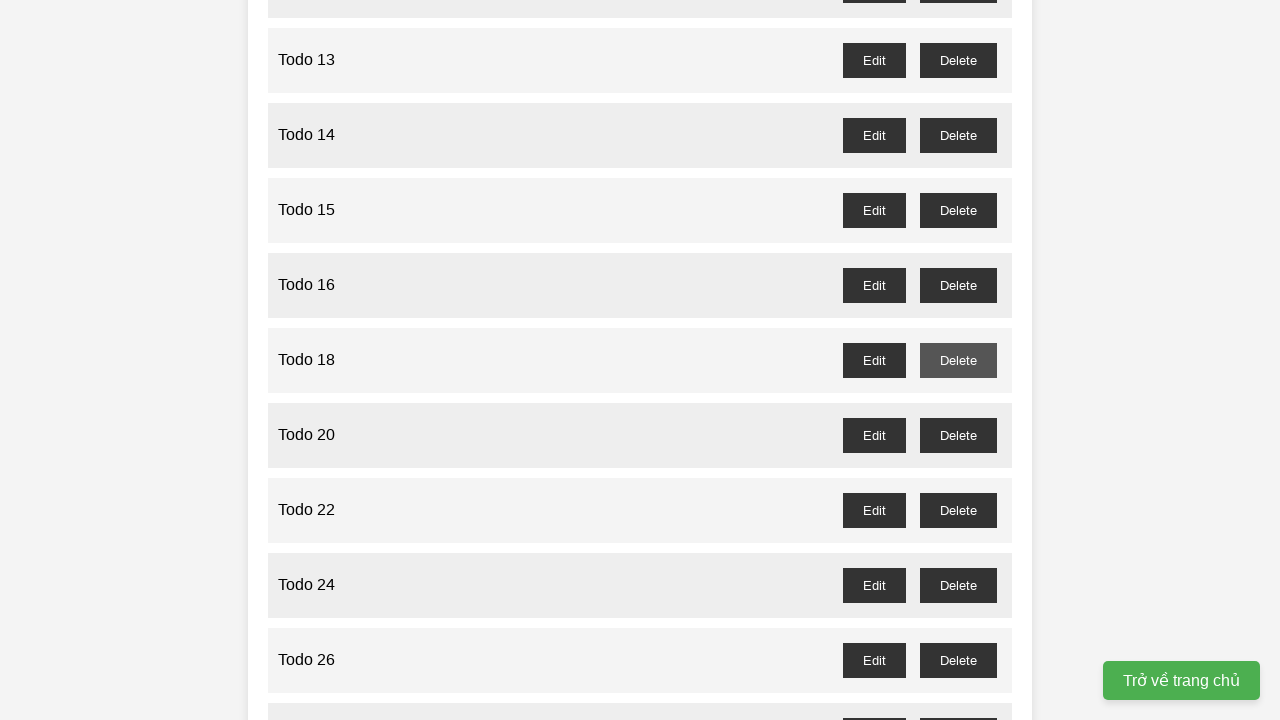

Deleted odd-numbered todo item: Todo 15 at (958, 210) on xpath=//ul[@id='task-list']/li >> nth=14 >> xpath=//button[text()='Delete']
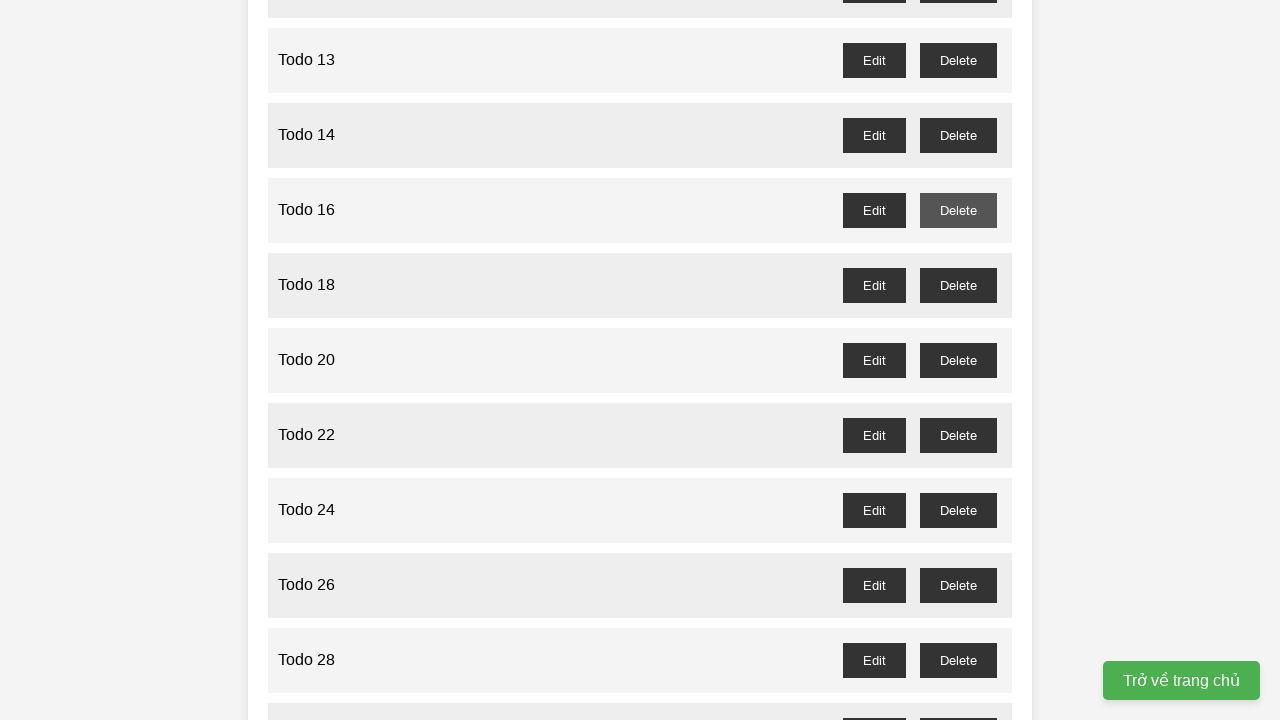

Deleted odd-numbered todo item: Todo 13 at (958, 60) on xpath=//ul[@id='task-list']/li >> nth=12 >> xpath=//button[text()='Delete']
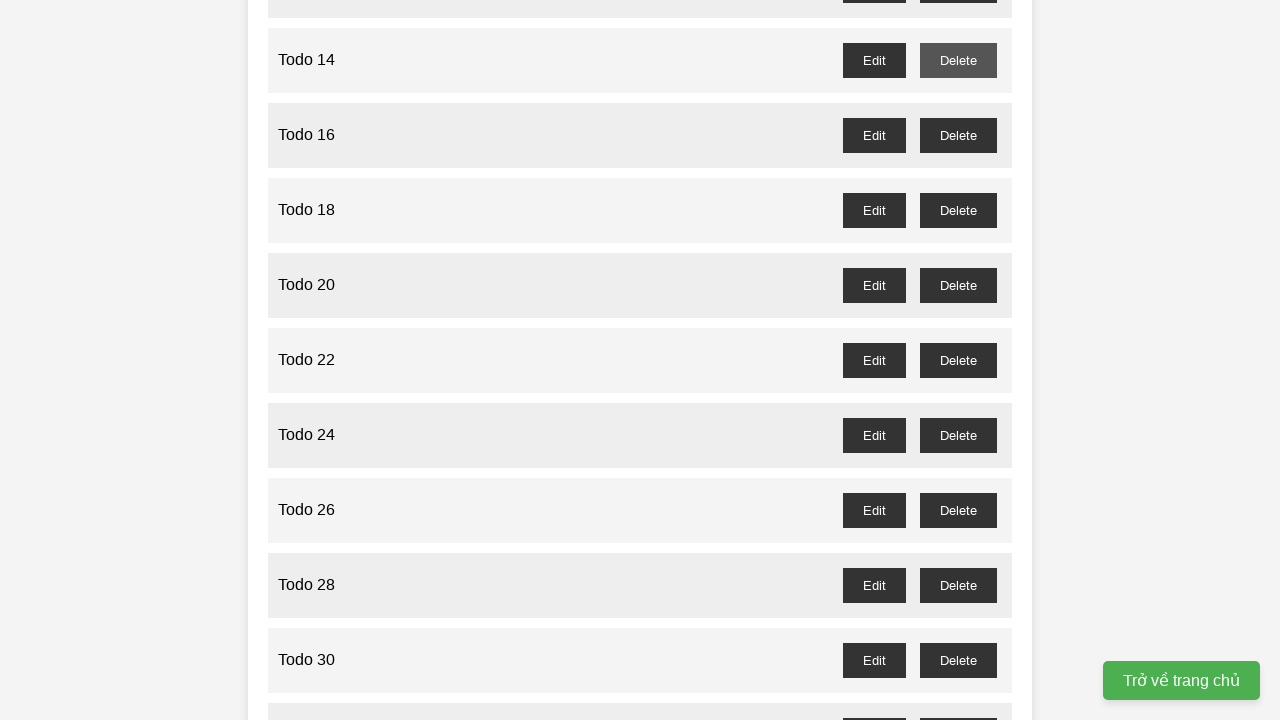

Deleted odd-numbered todo item: Todo 11 at (958, 360) on xpath=//ul[@id='task-list']/li >> nth=10 >> xpath=//button[text()='Delete']
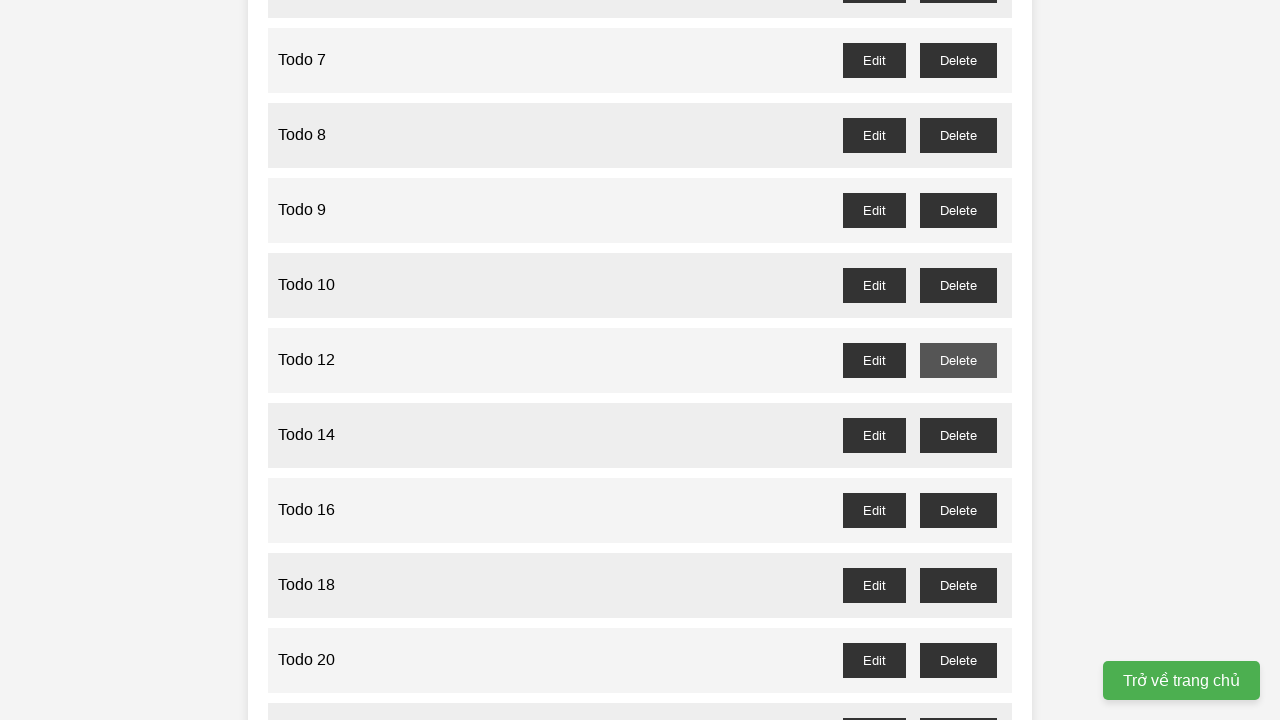

Deleted odd-numbered todo item: Todo 9 at (958, 210) on xpath=//ul[@id='task-list']/li >> nth=8 >> xpath=//button[text()='Delete']
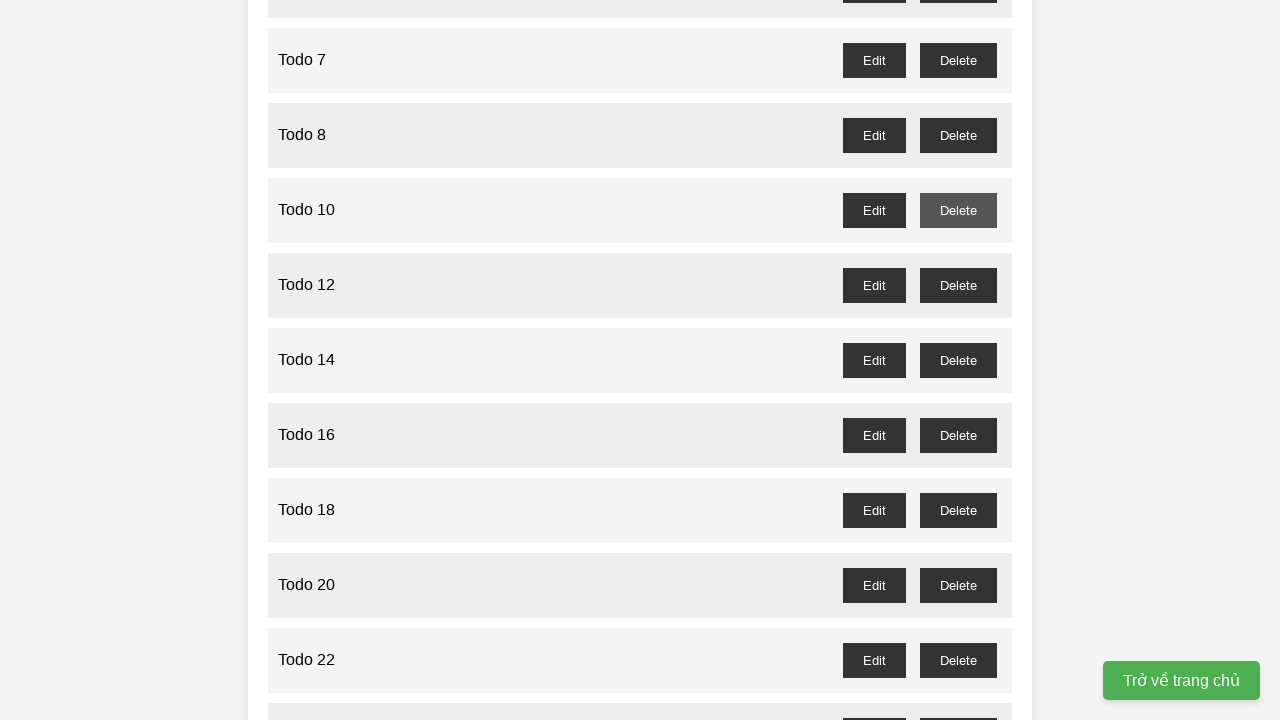

Deleted odd-numbered todo item: Todo 7 at (958, 60) on xpath=//ul[@id='task-list']/li >> nth=6 >> xpath=//button[text()='Delete']
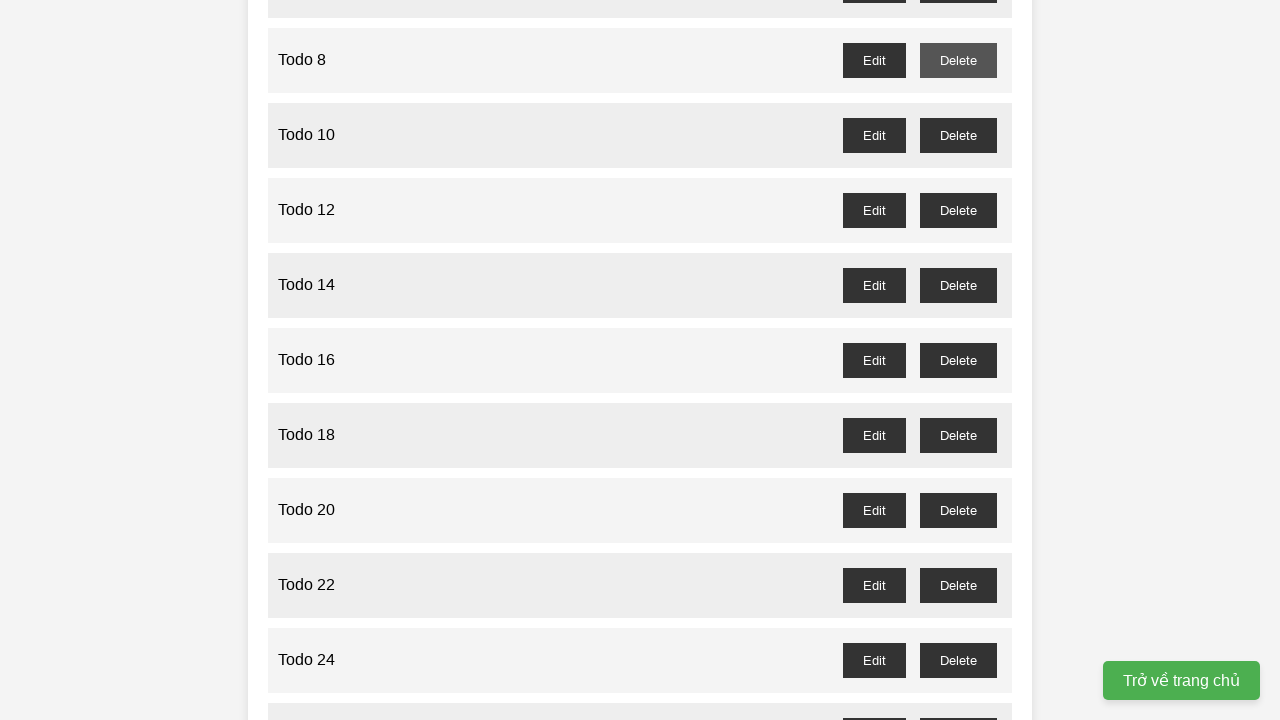

Deleted odd-numbered todo item: Todo 5 at (958, 360) on xpath=//ul[@id='task-list']/li >> nth=4 >> xpath=//button[text()='Delete']
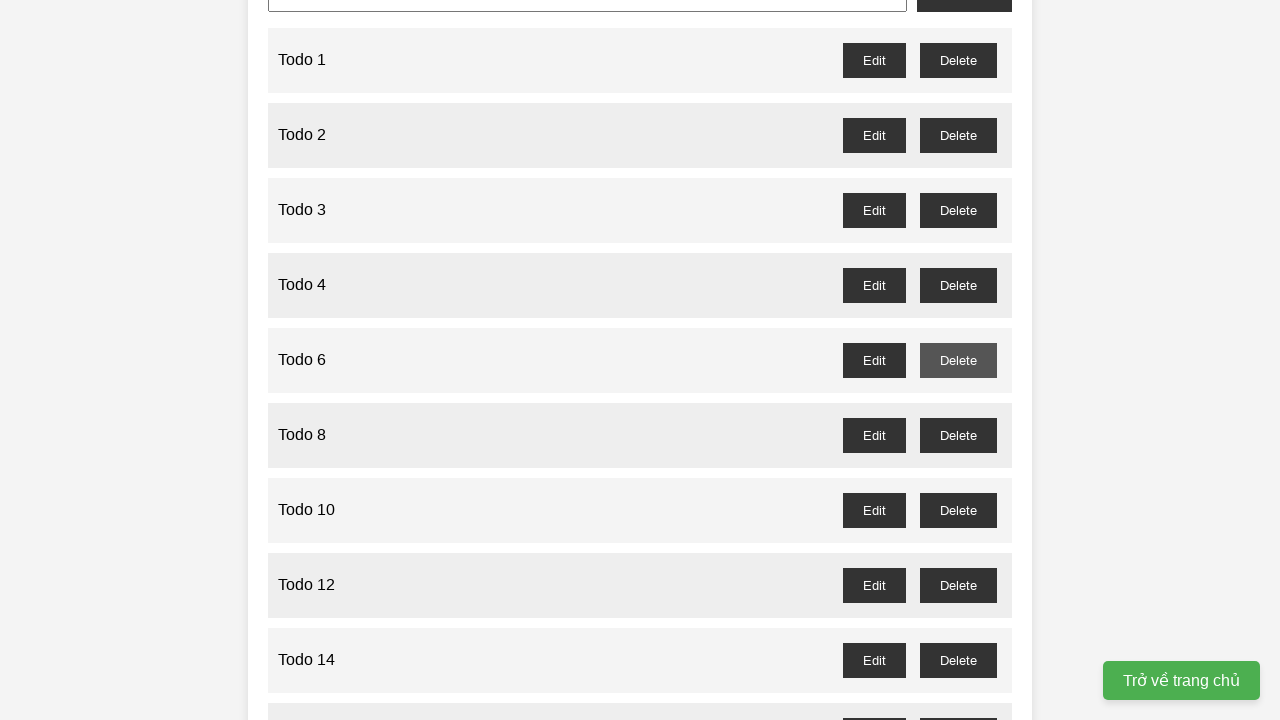

Deleted odd-numbered todo item: Todo 3 at (958, 210) on xpath=//ul[@id='task-list']/li >> nth=2 >> xpath=//button[text()='Delete']
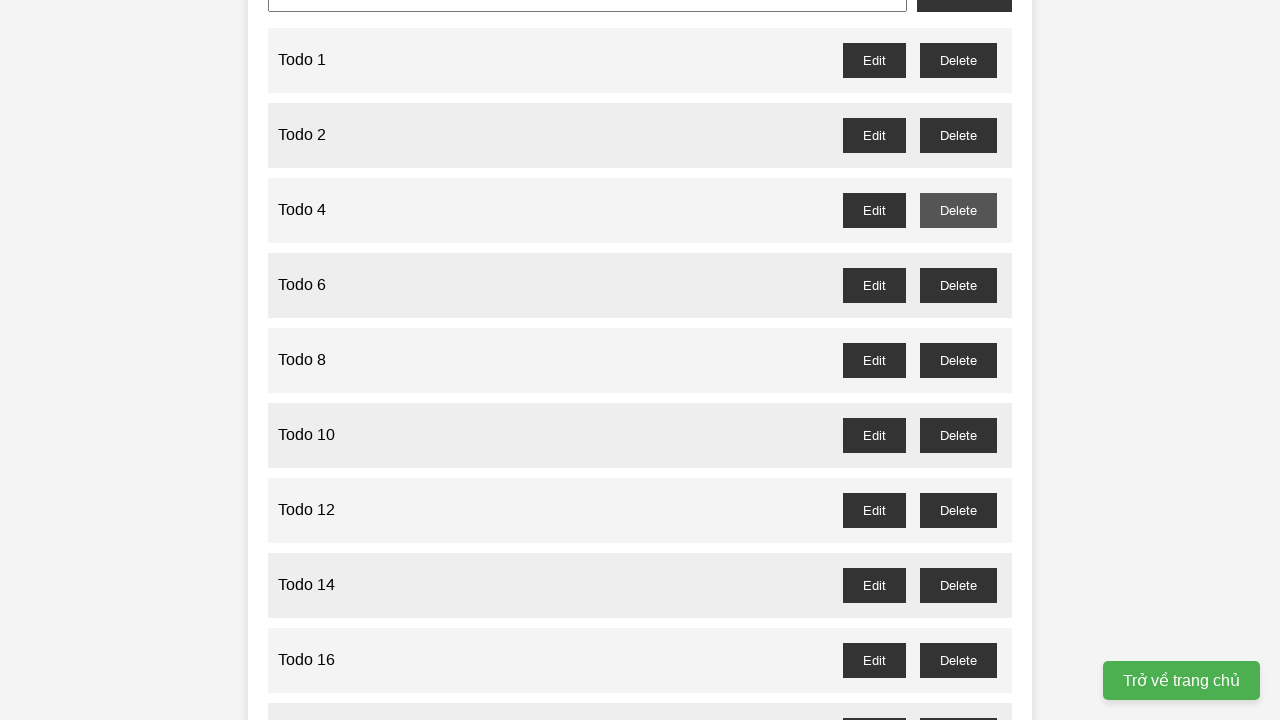

Deleted odd-numbered todo item: Todo 1 at (958, 60) on xpath=//ul[@id='task-list']/li >> nth=0 >> xpath=//button[text()='Delete']
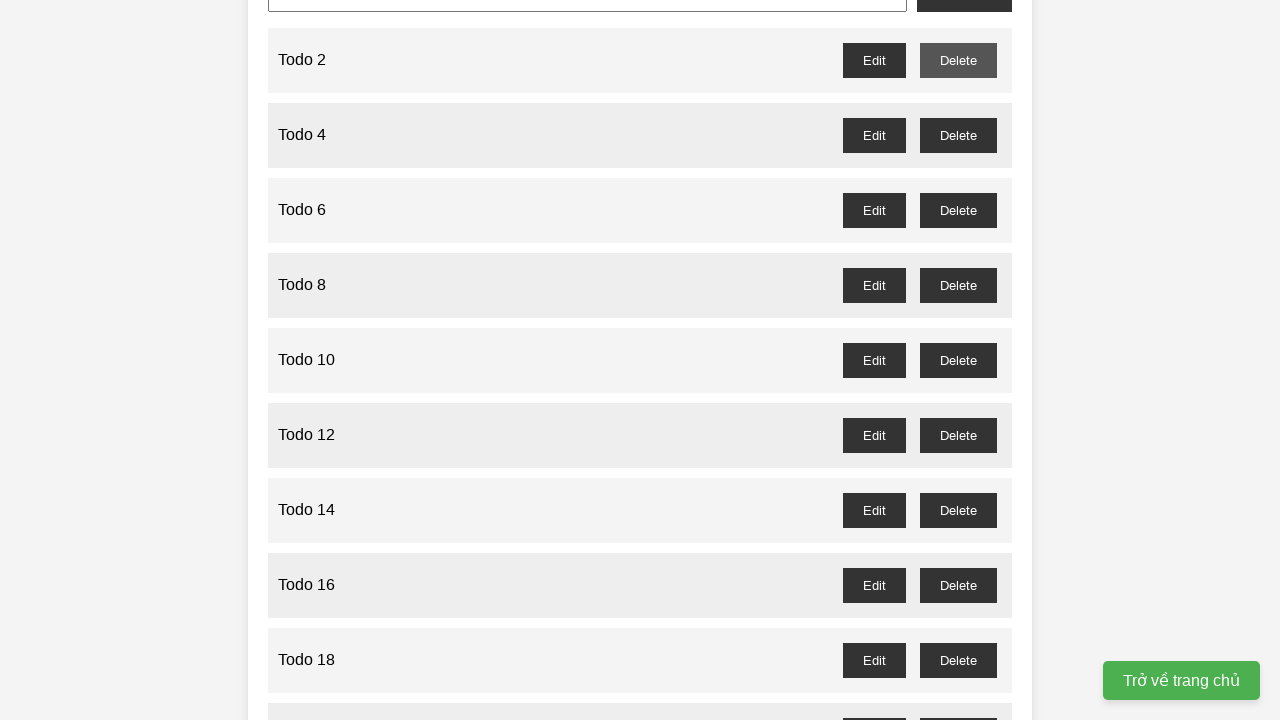

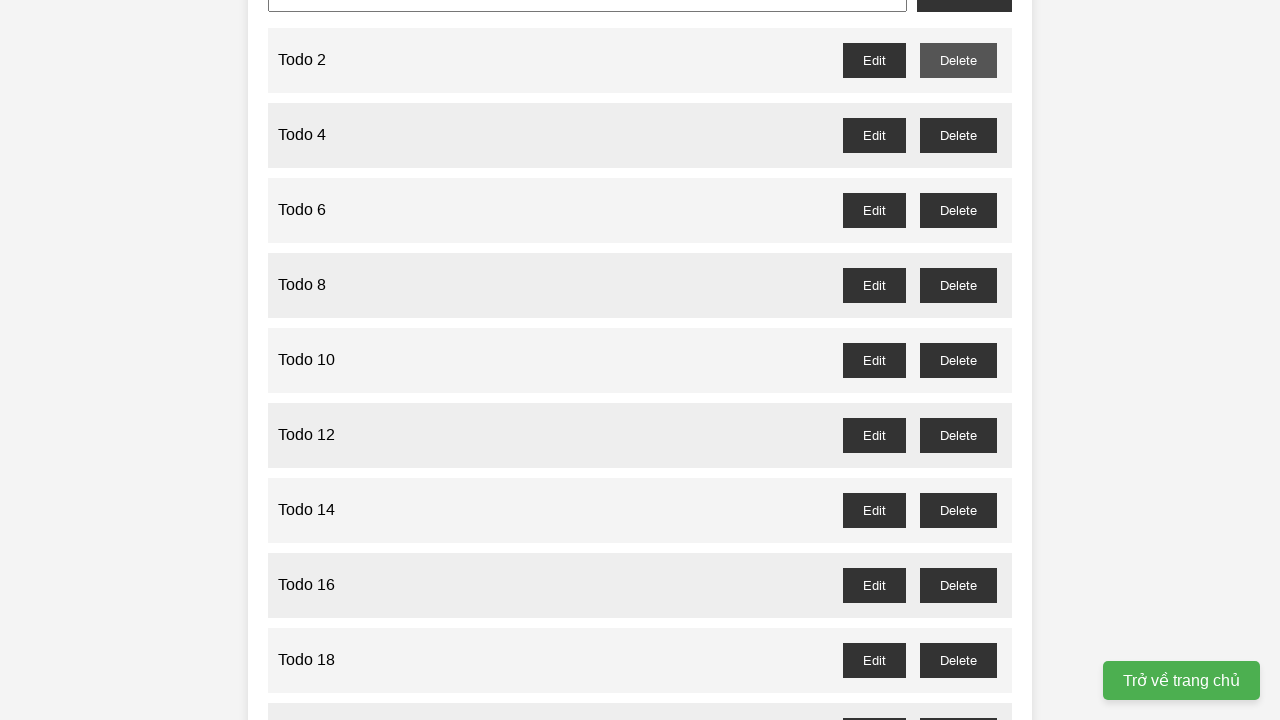